Verifies that each ul contains at least one li element

Starting URL: https://www.uni-rostock.de/

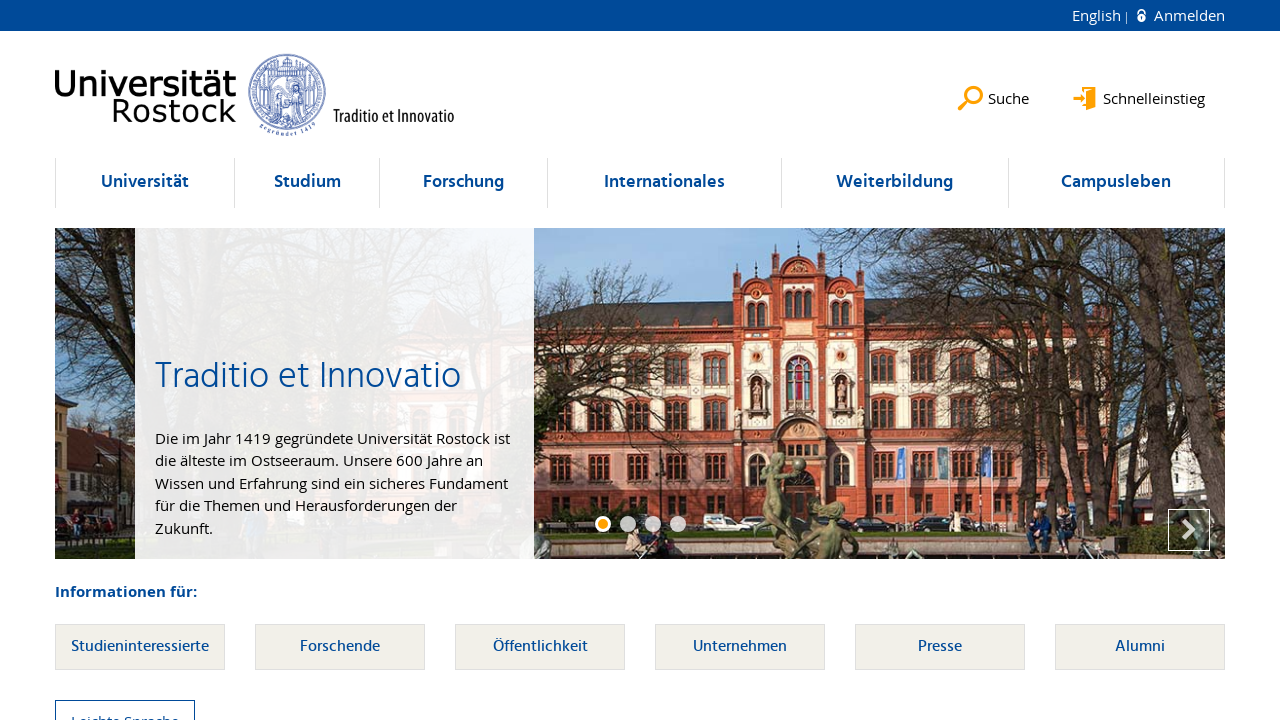

Navigated to https://www.uni-rostock.de/
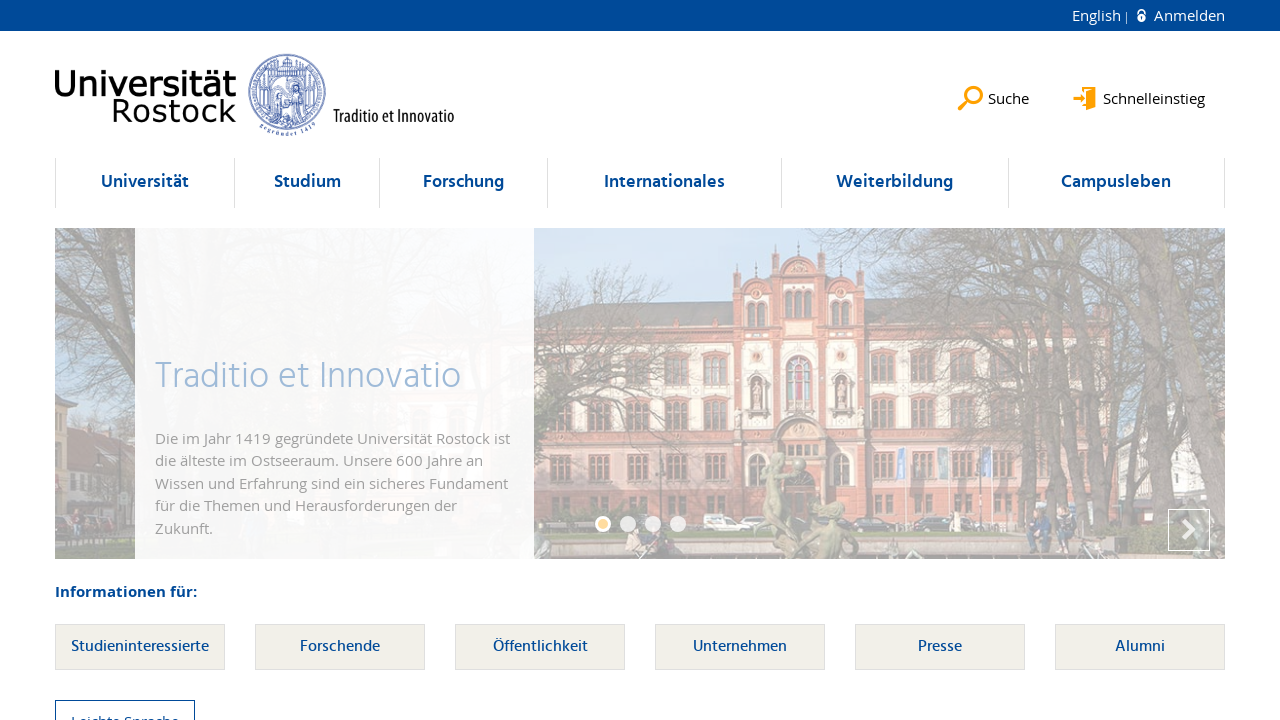

Located all ul elements in #nav
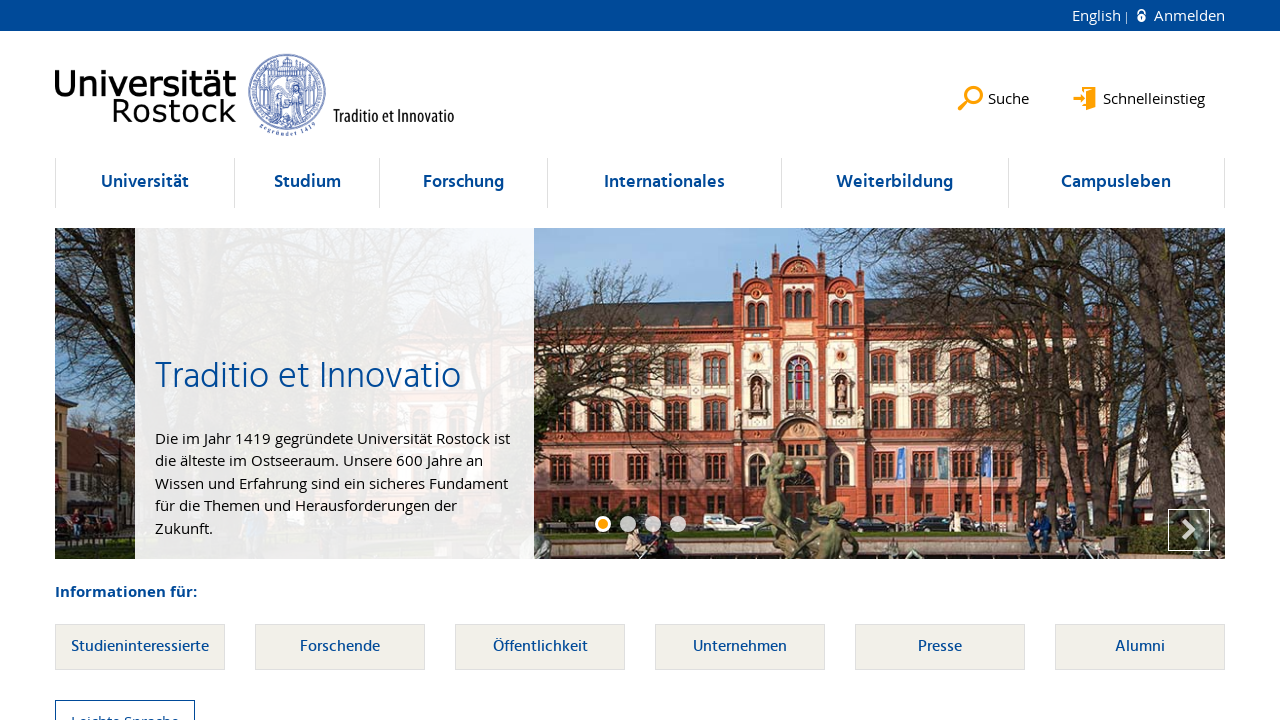

Selected ul element at index 0
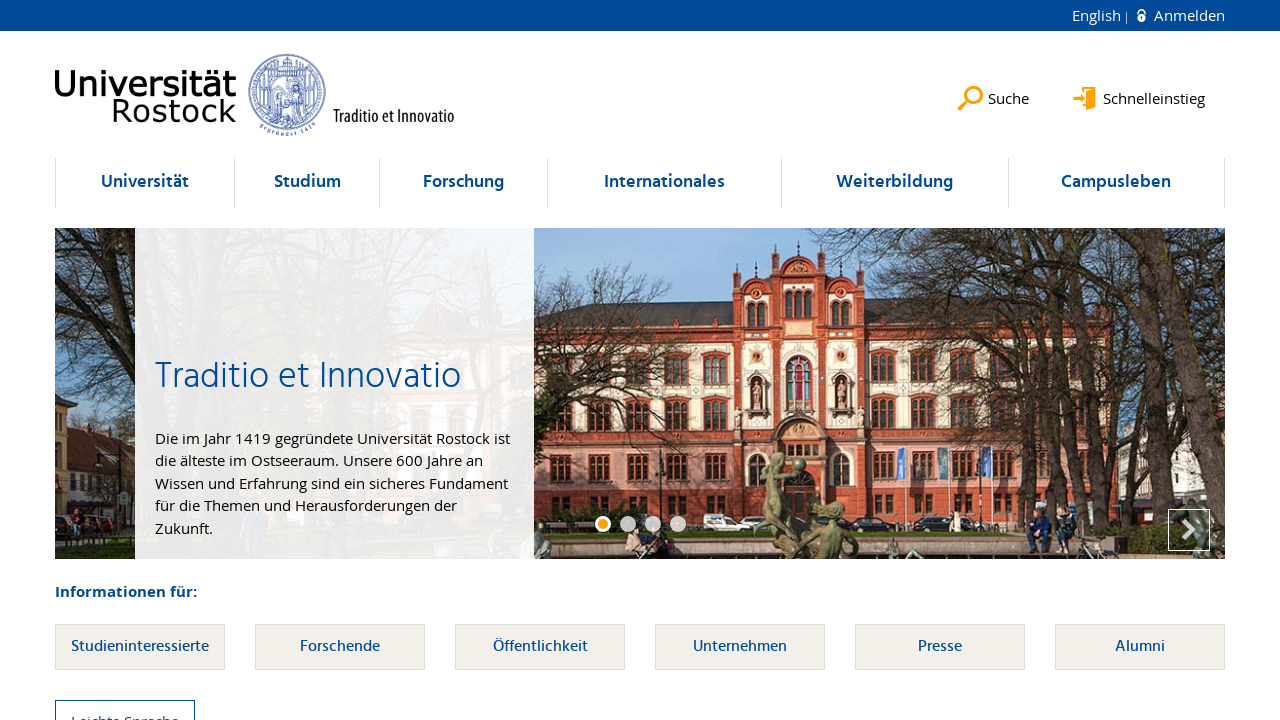

Located li elements within ul at index 0
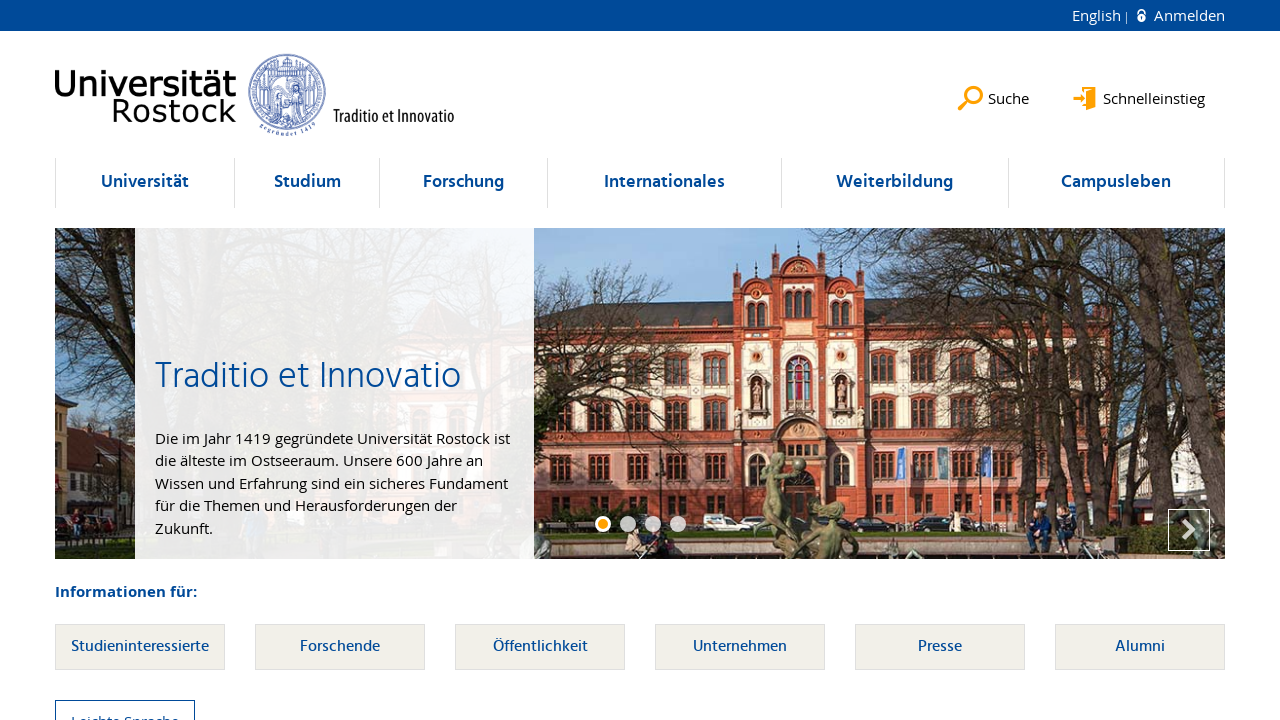

Verified ul at index 0 contains at least one li element (count: 262)
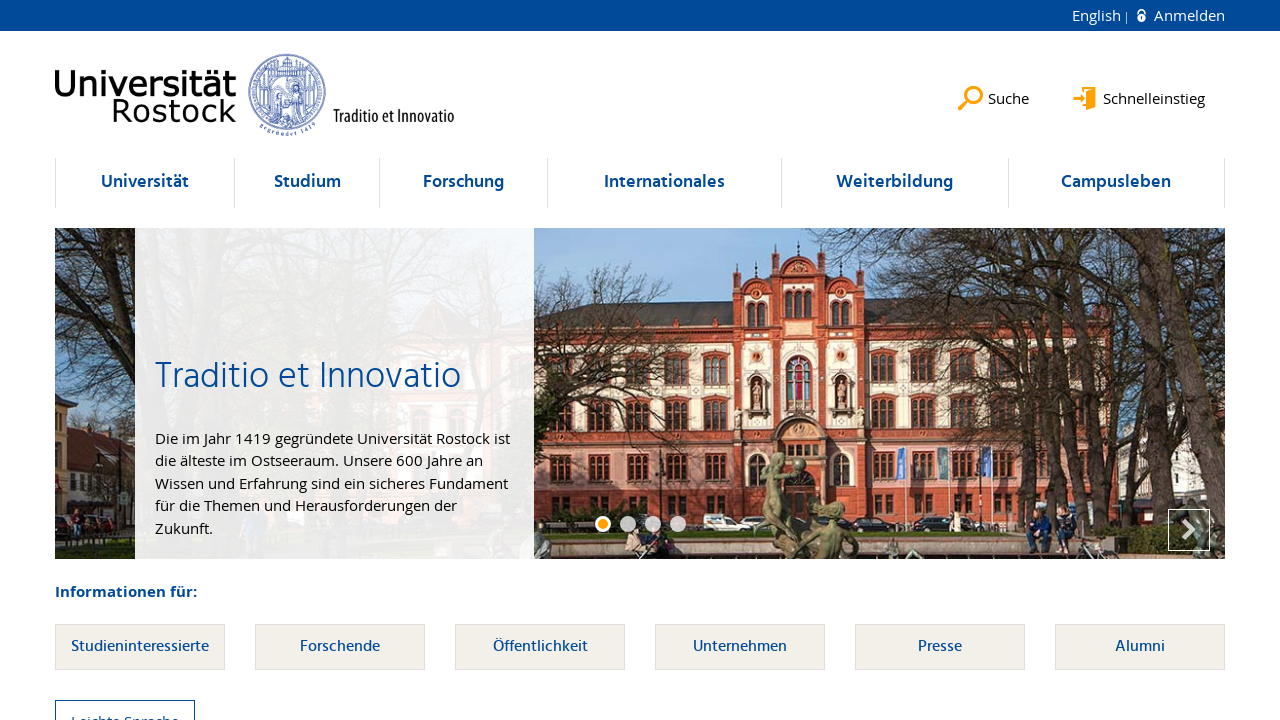

Selected ul element at index 1
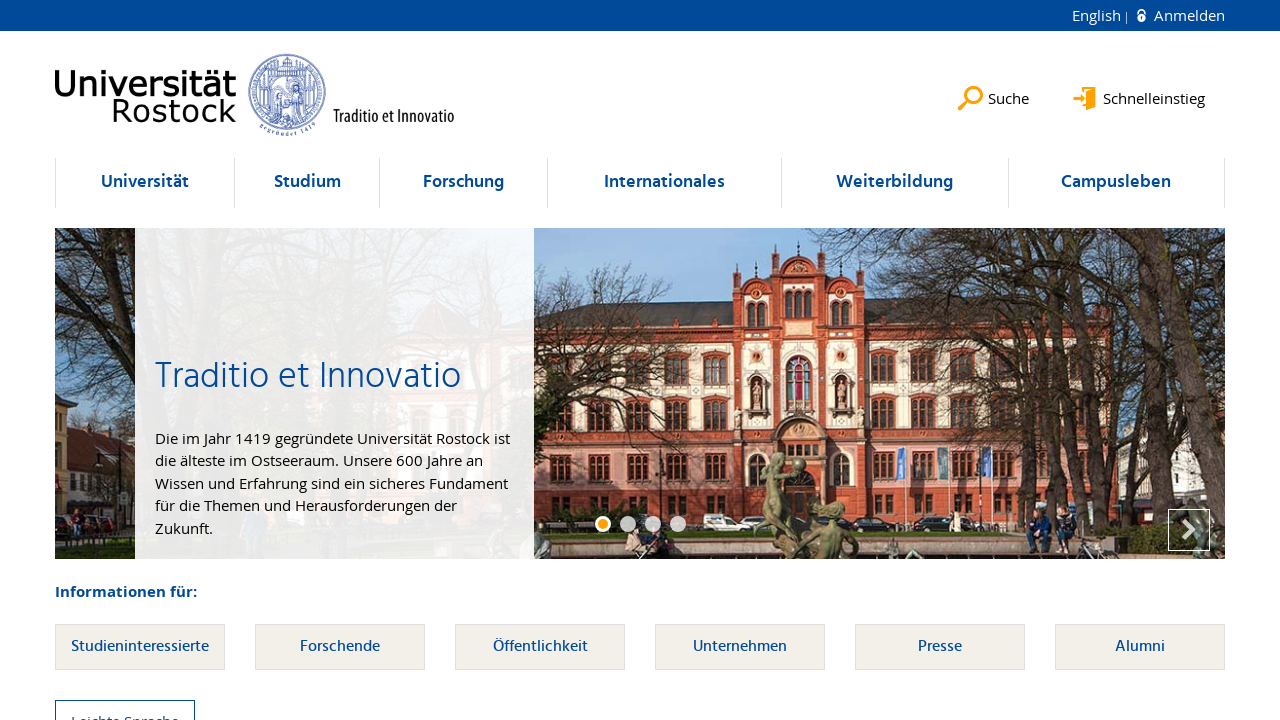

Located li elements within ul at index 1
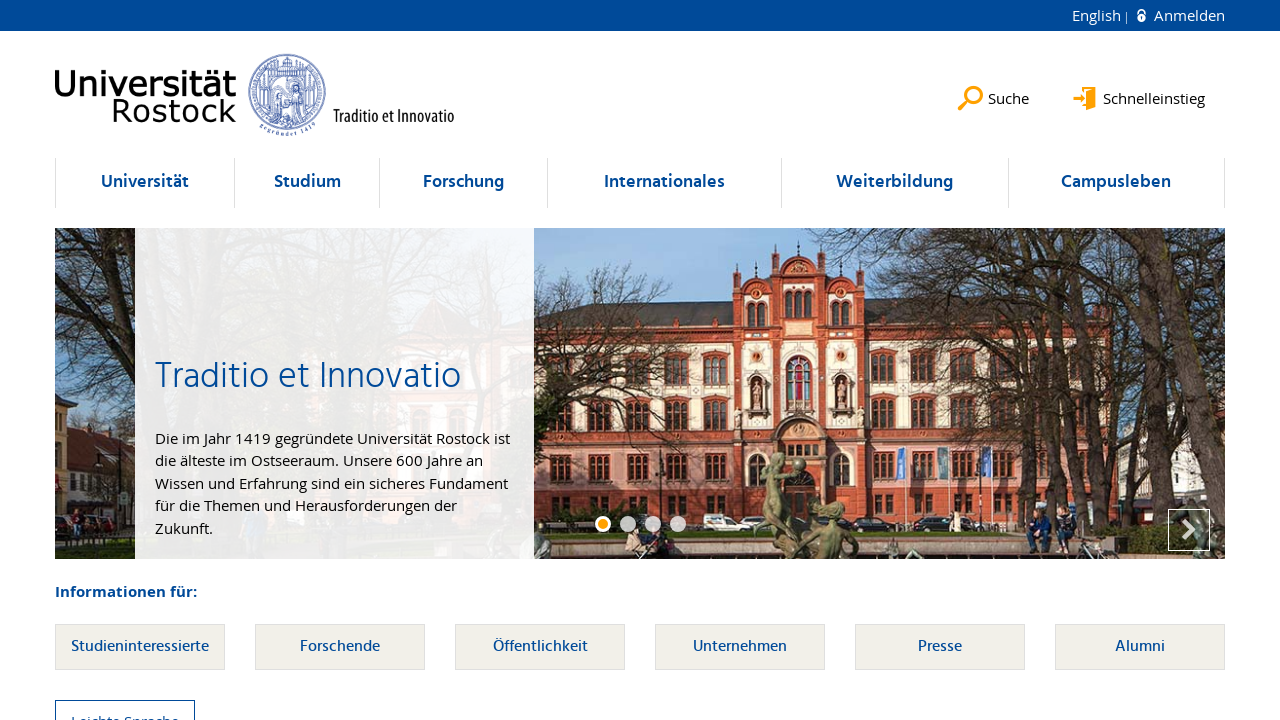

Verified ul at index 1 contains at least one li element (count: 1)
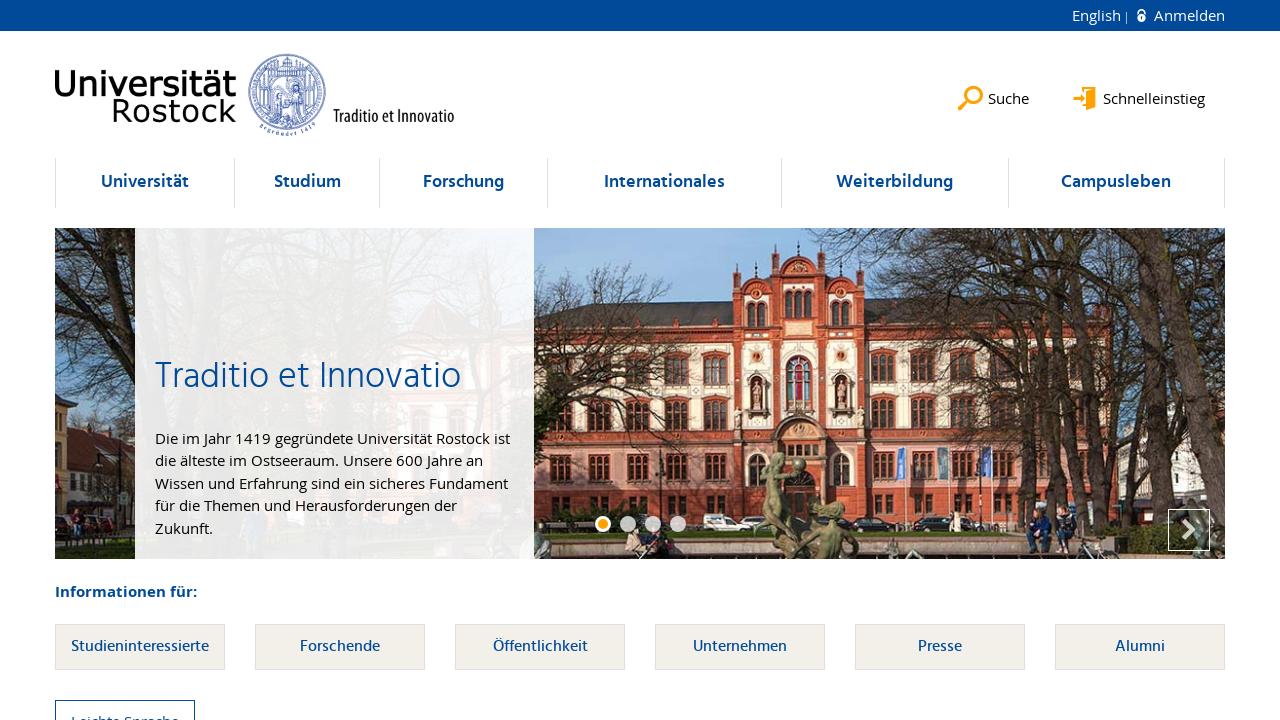

Selected ul element at index 2
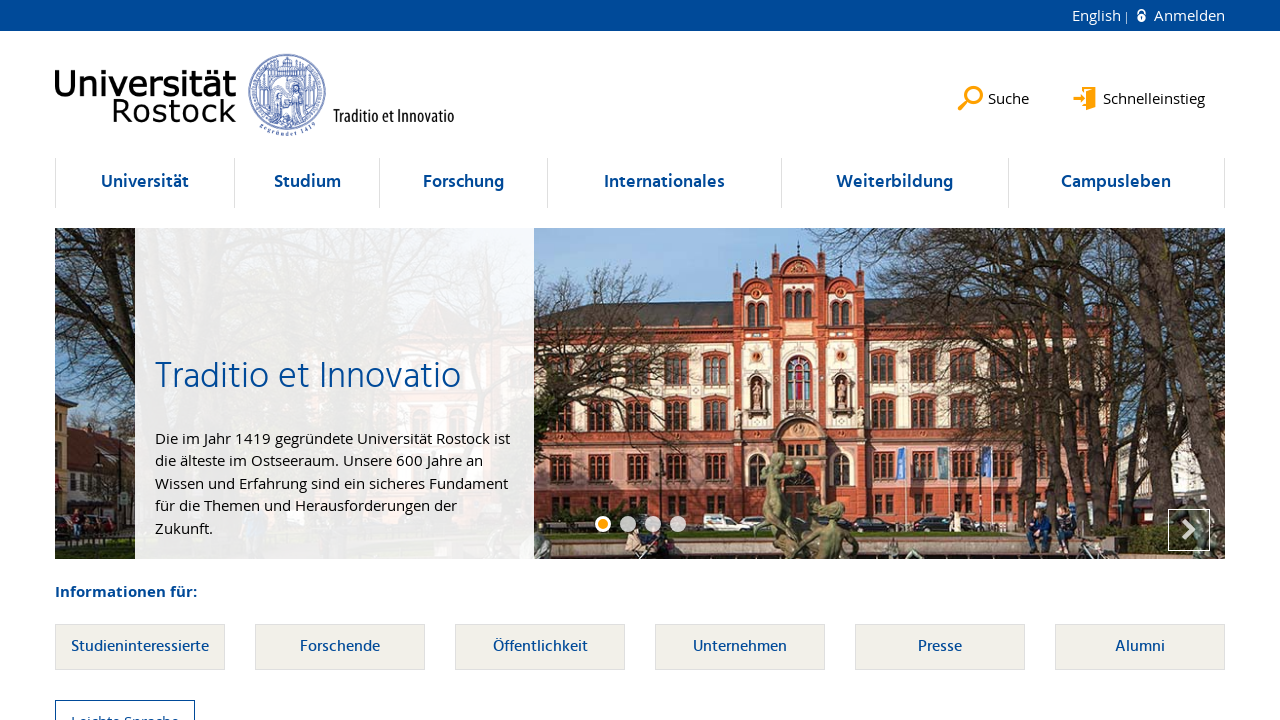

Located li elements within ul at index 2
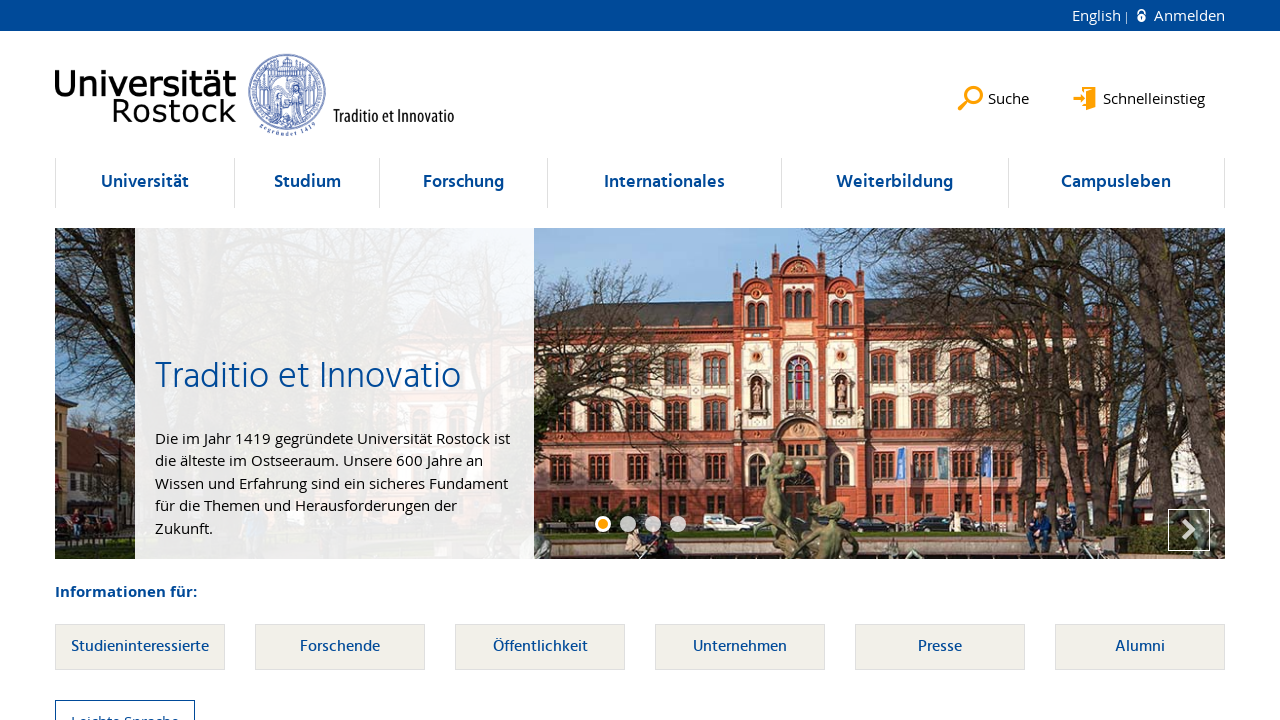

Verified ul at index 2 contains at least one li element (count: 9)
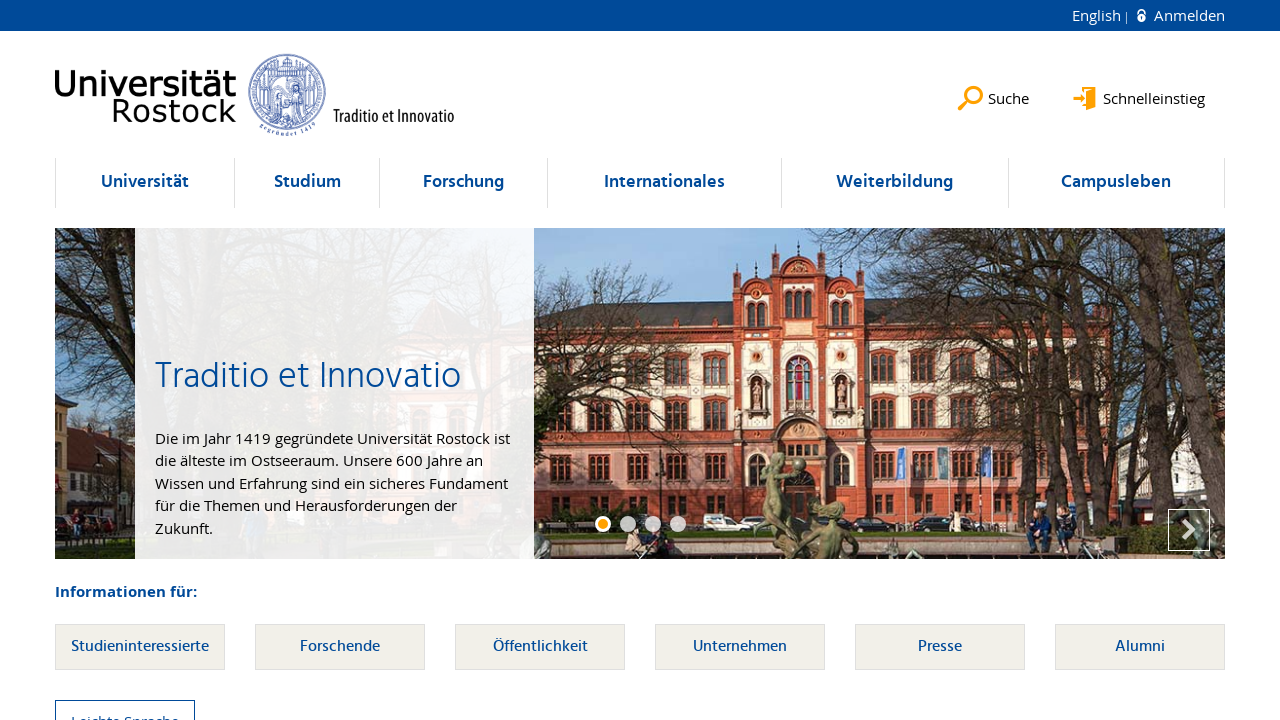

Selected ul element at index 3
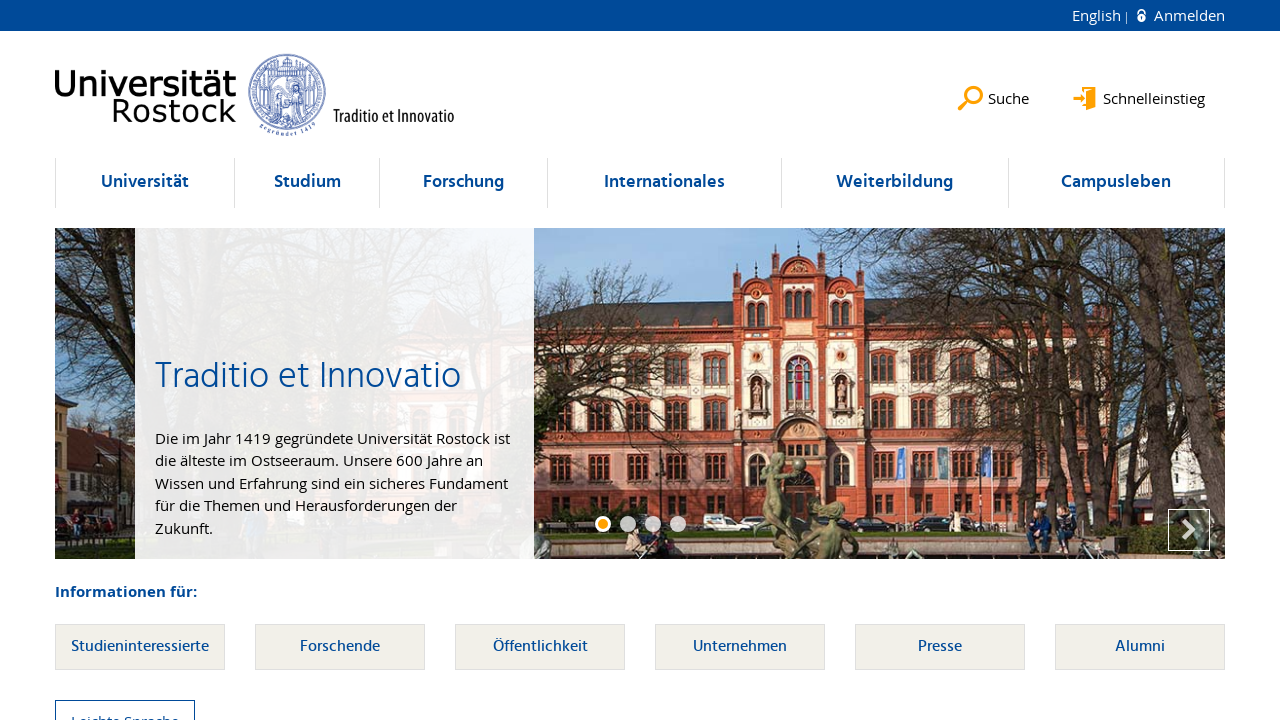

Located li elements within ul at index 3
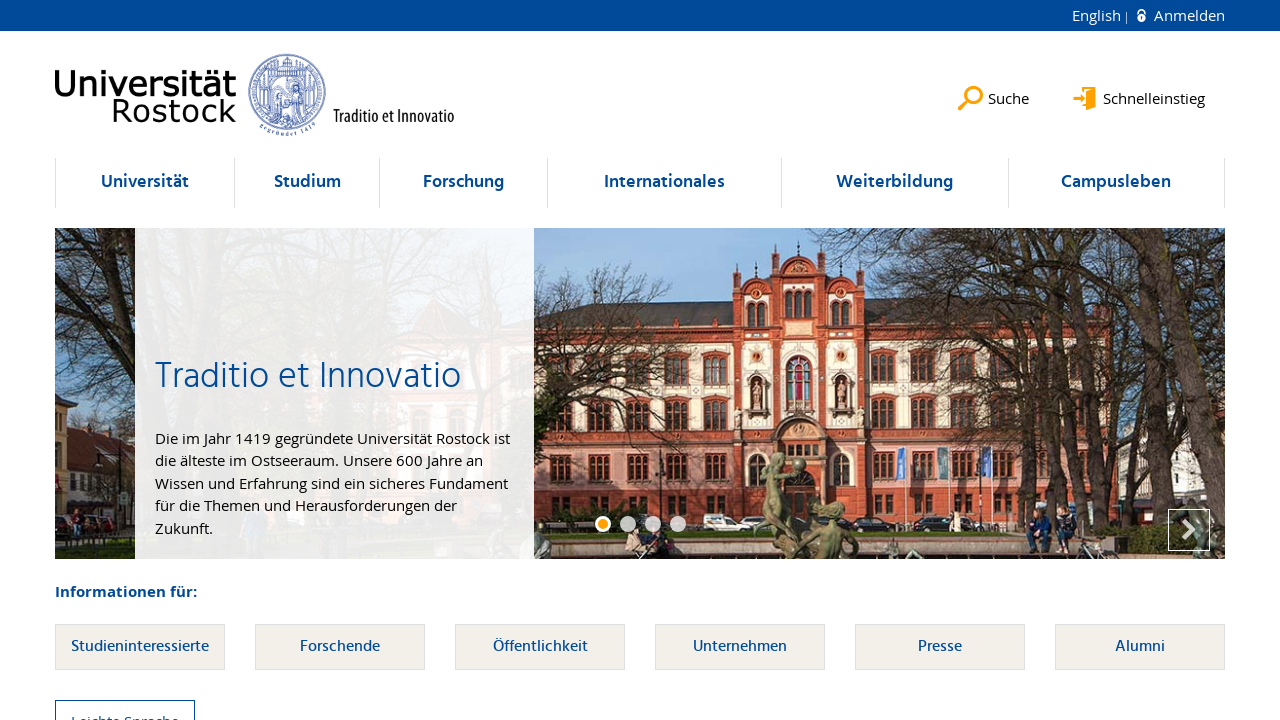

Verified ul at index 3 contains at least one li element (count: 8)
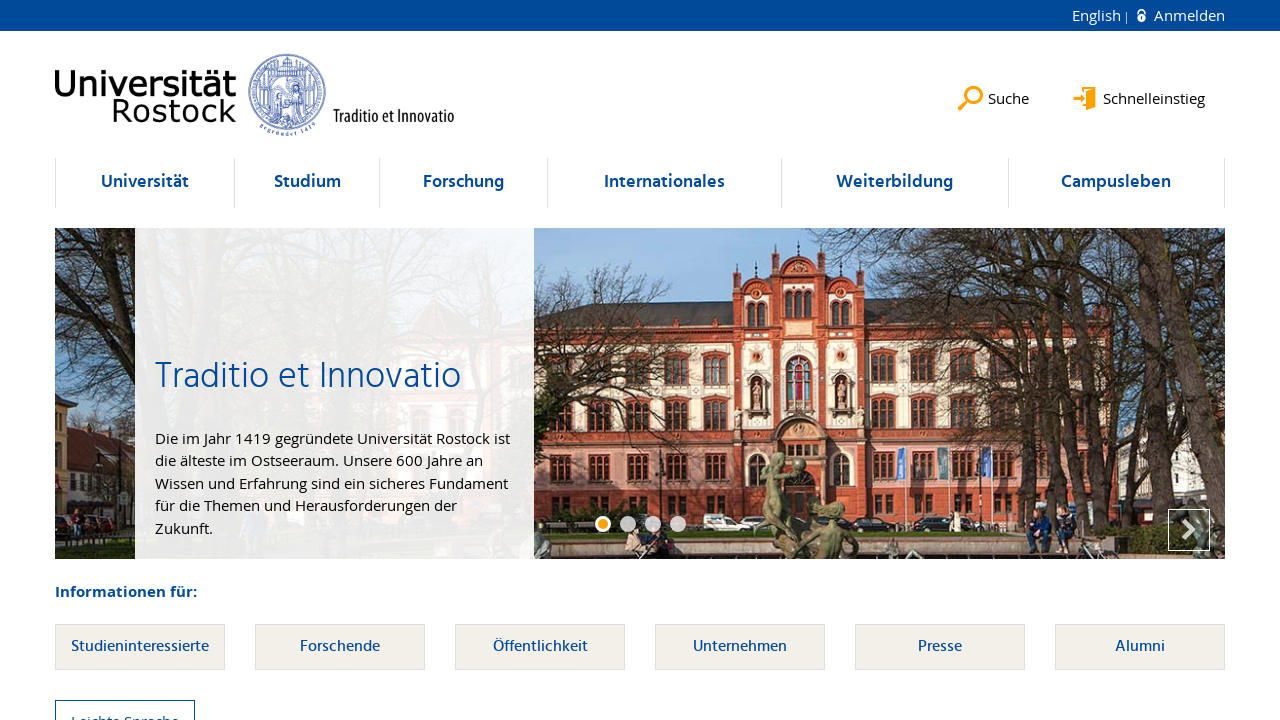

Selected ul element at index 4
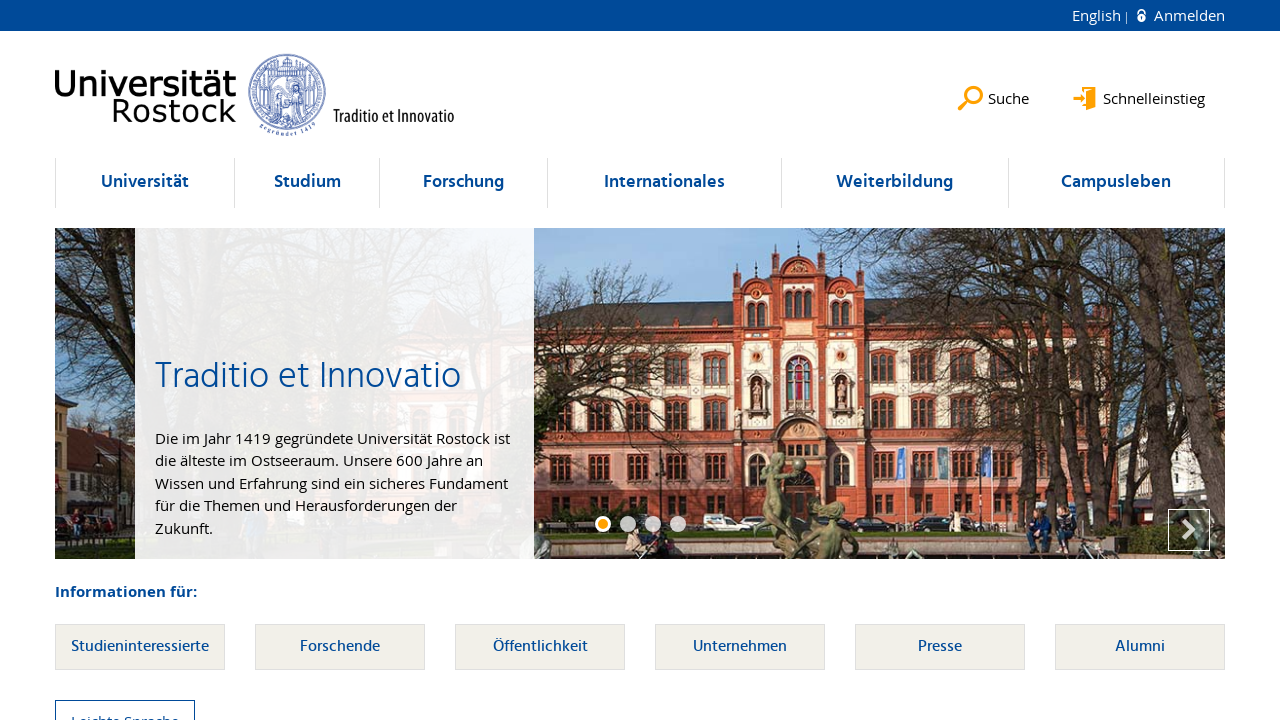

Located li elements within ul at index 4
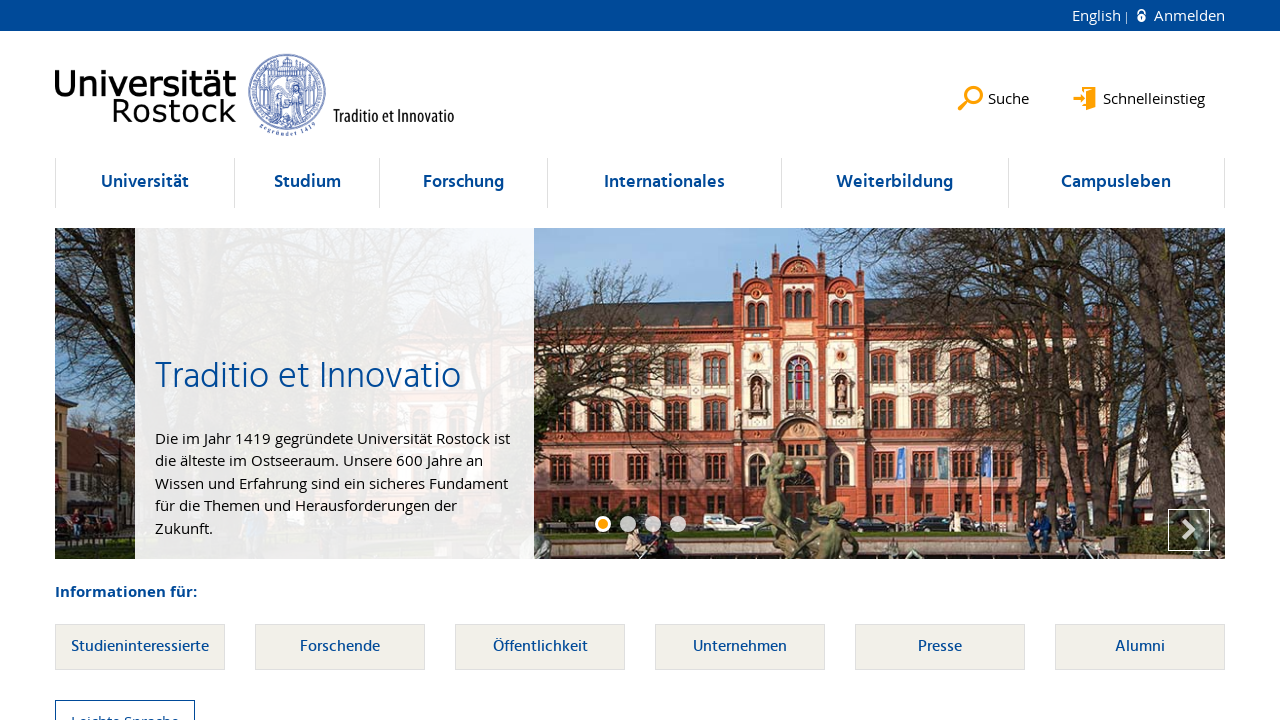

Verified ul at index 4 contains at least one li element (count: 10)
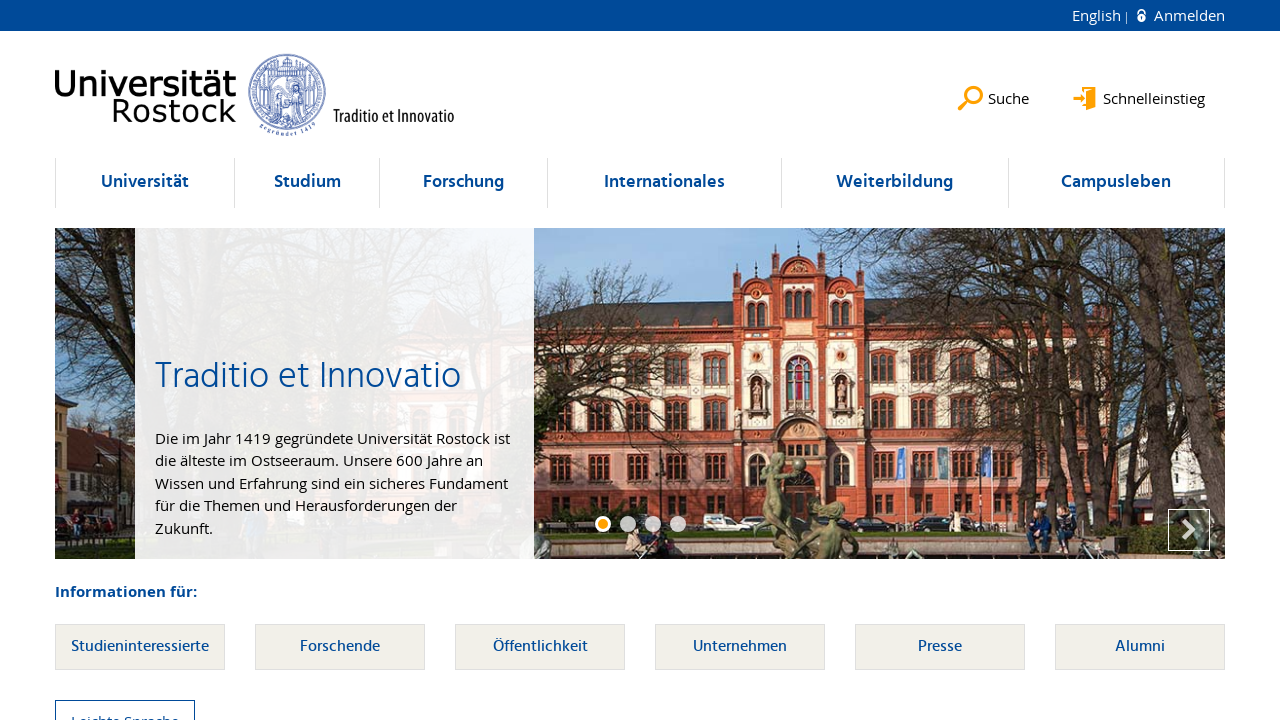

Selected ul element at index 5
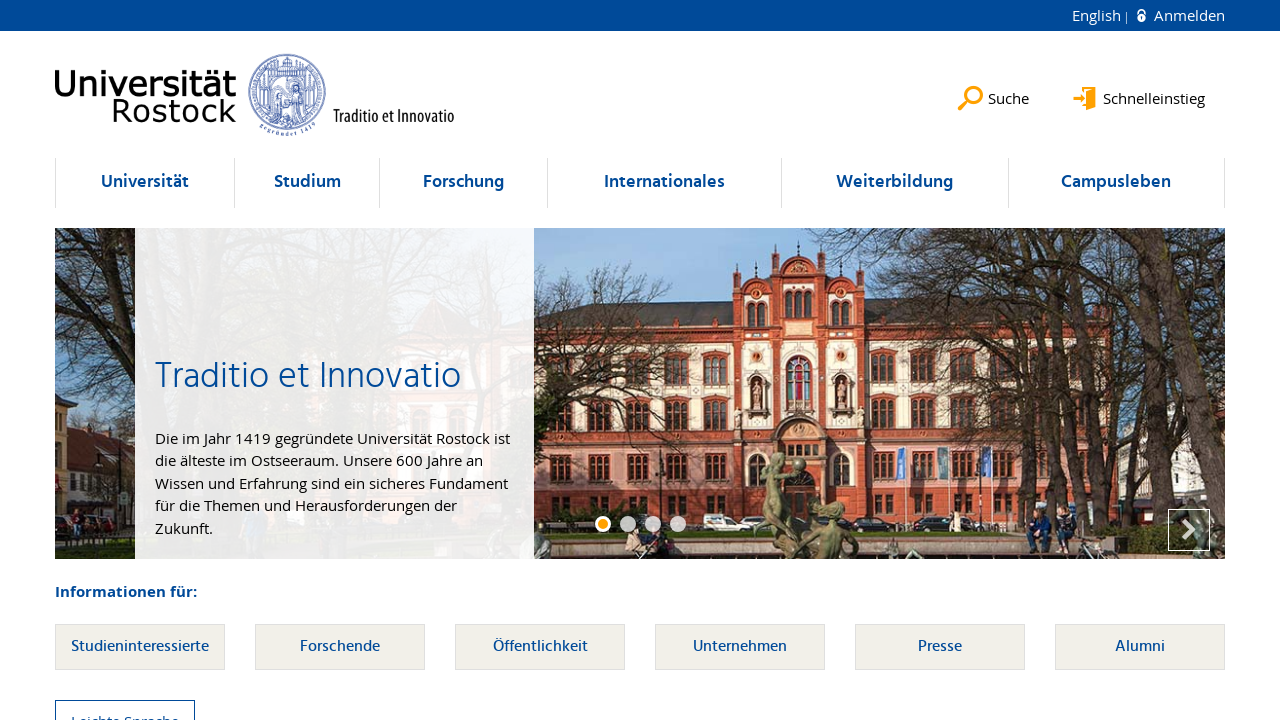

Located li elements within ul at index 5
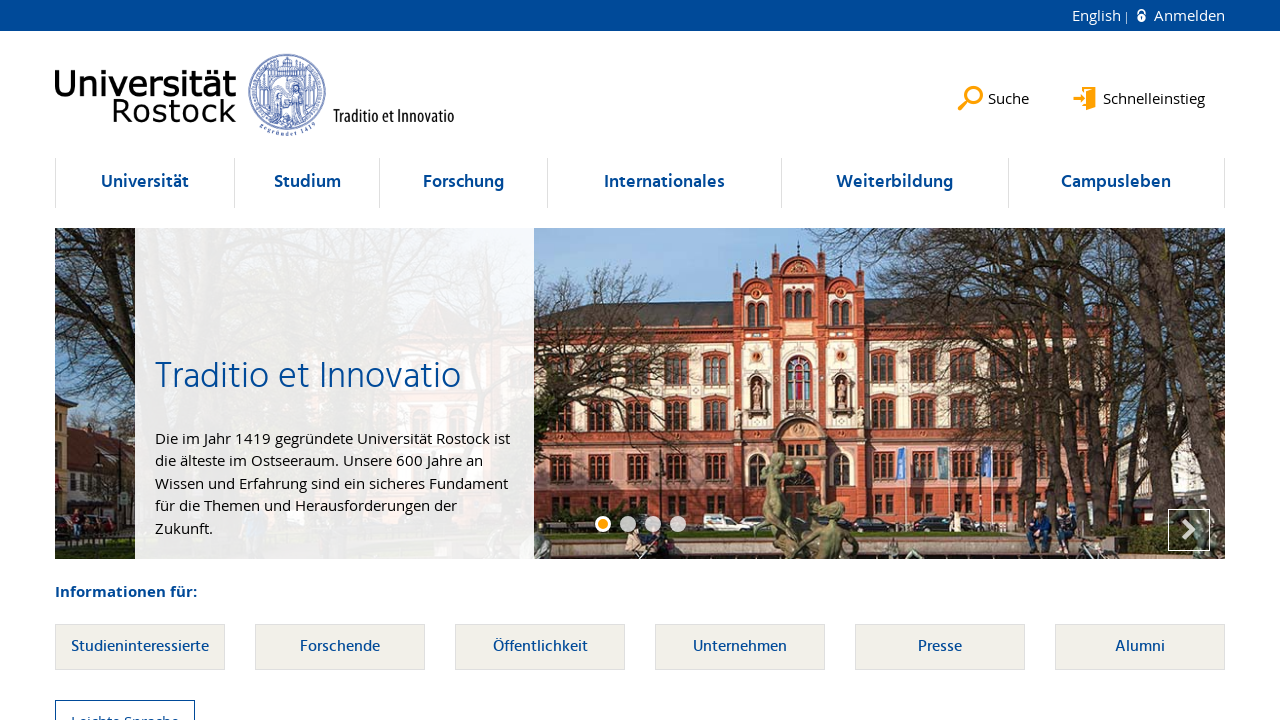

Verified ul at index 5 contains at least one li element (count: 9)
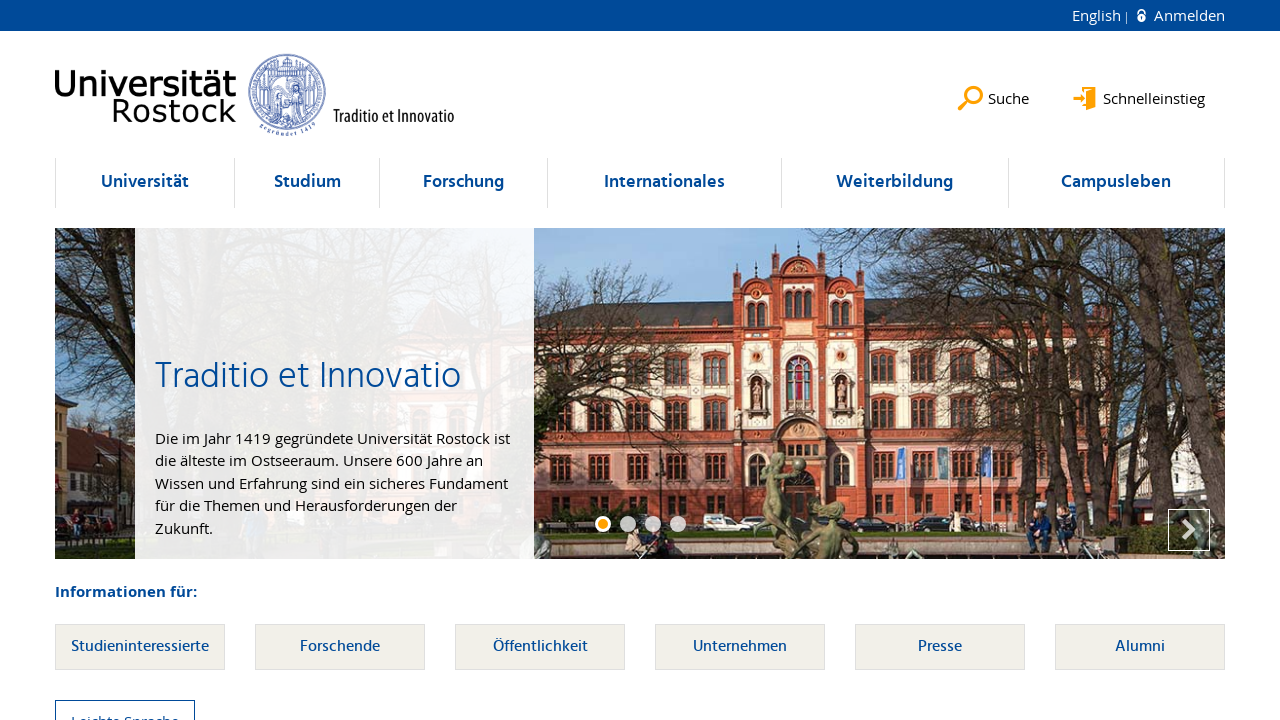

Selected ul element at index 6
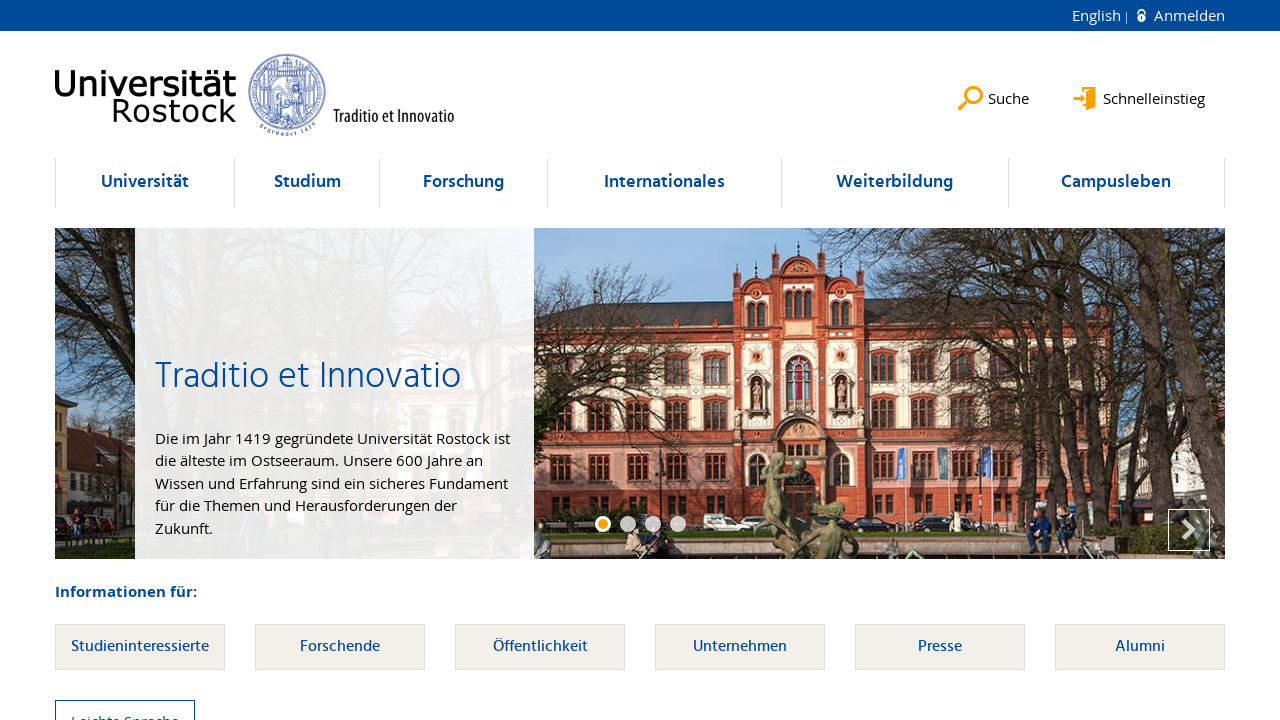

Located li elements within ul at index 6
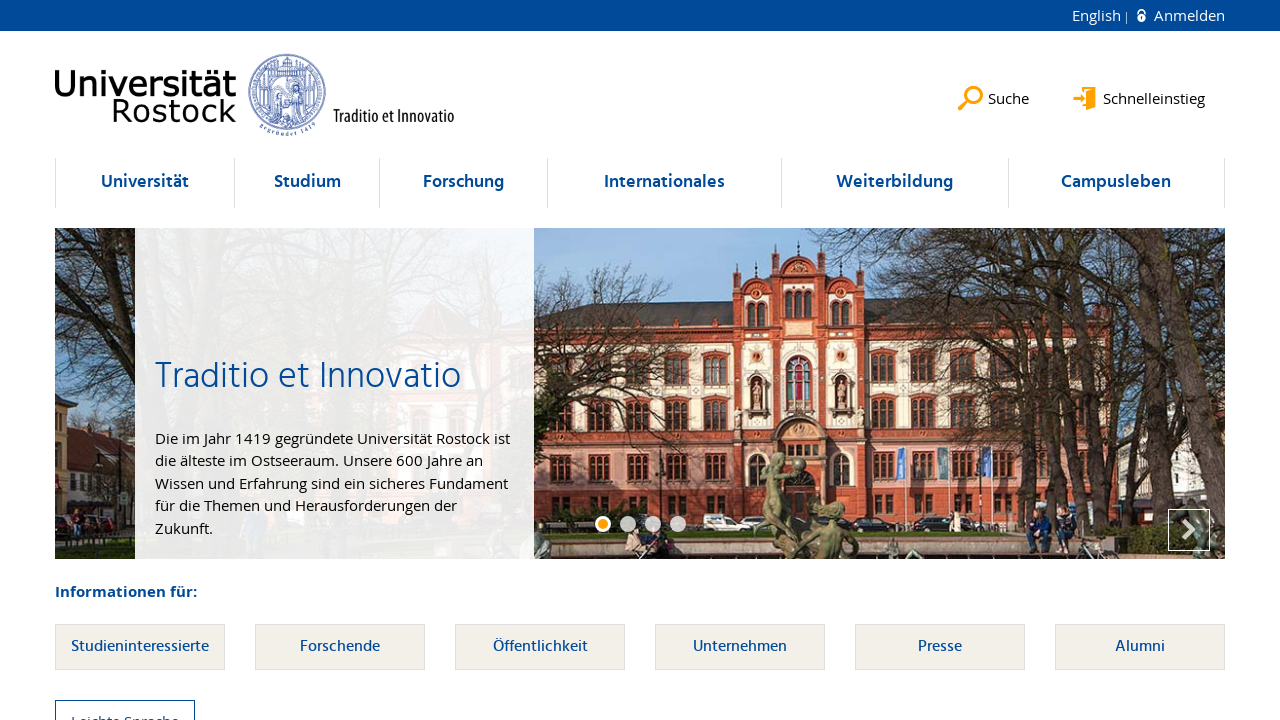

Verified ul at index 6 contains at least one li element (count: 12)
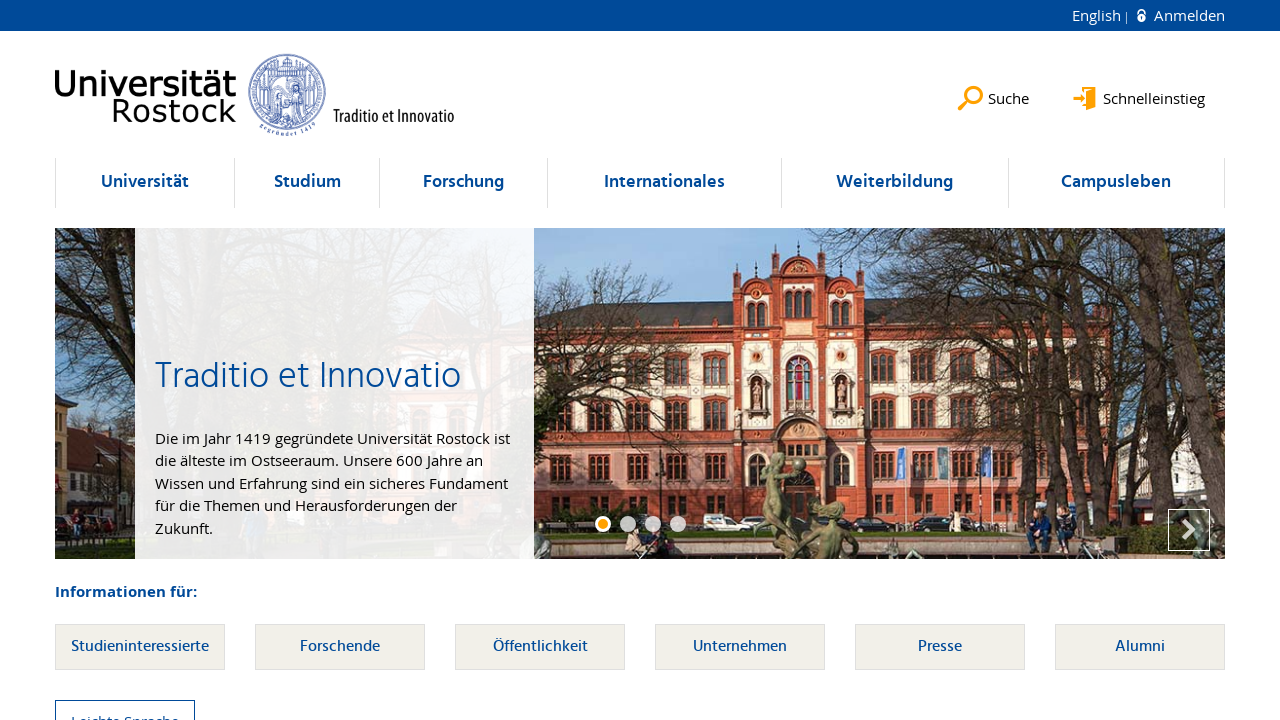

Selected ul element at index 7
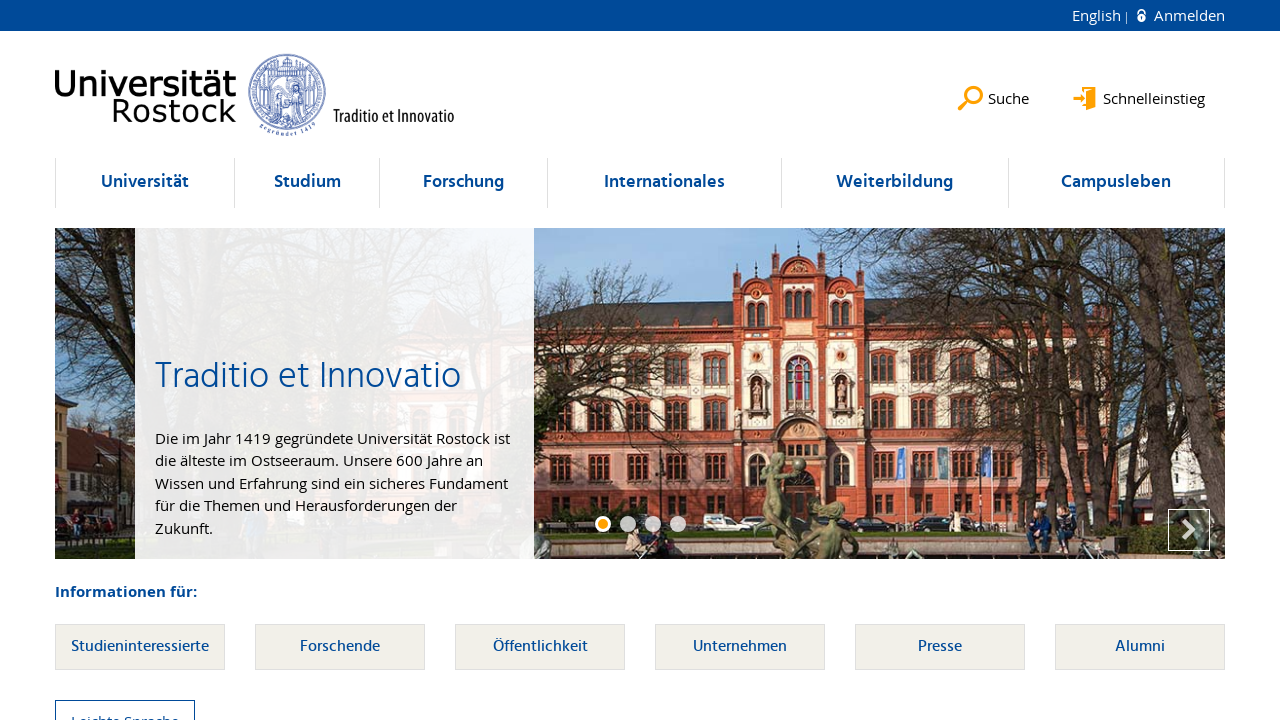

Located li elements within ul at index 7
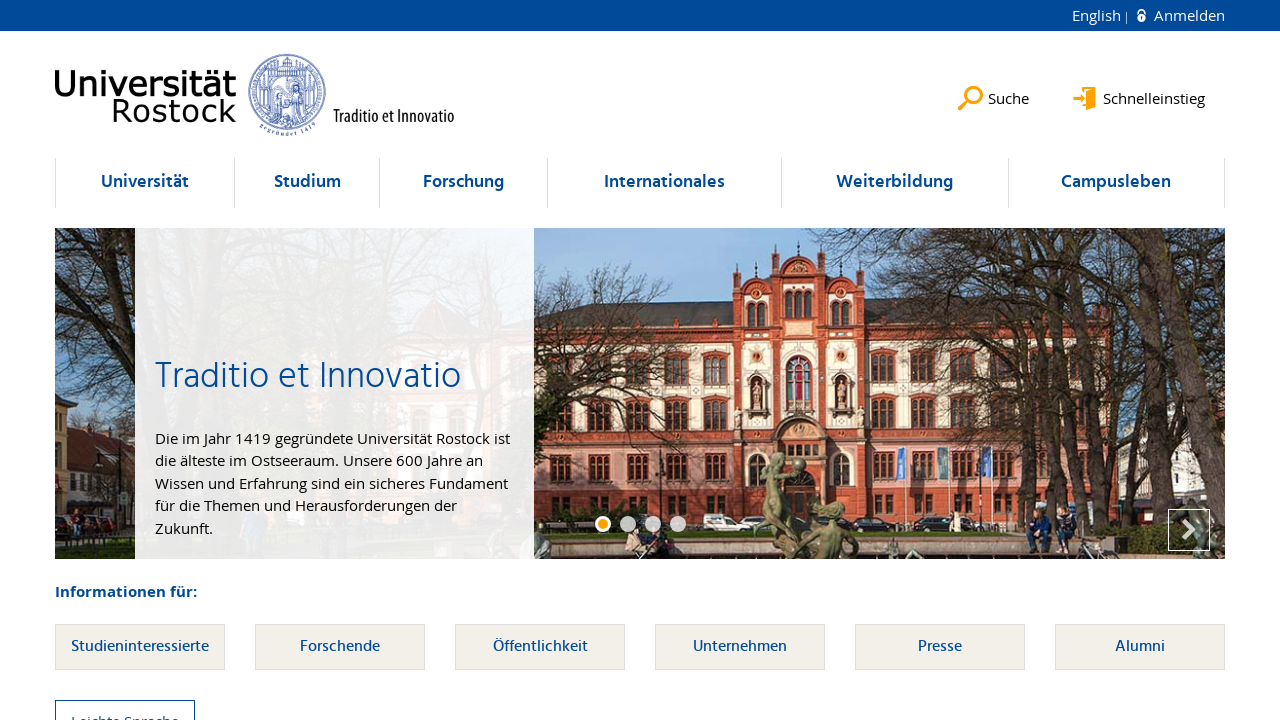

Verified ul at index 7 contains at least one li element (count: 11)
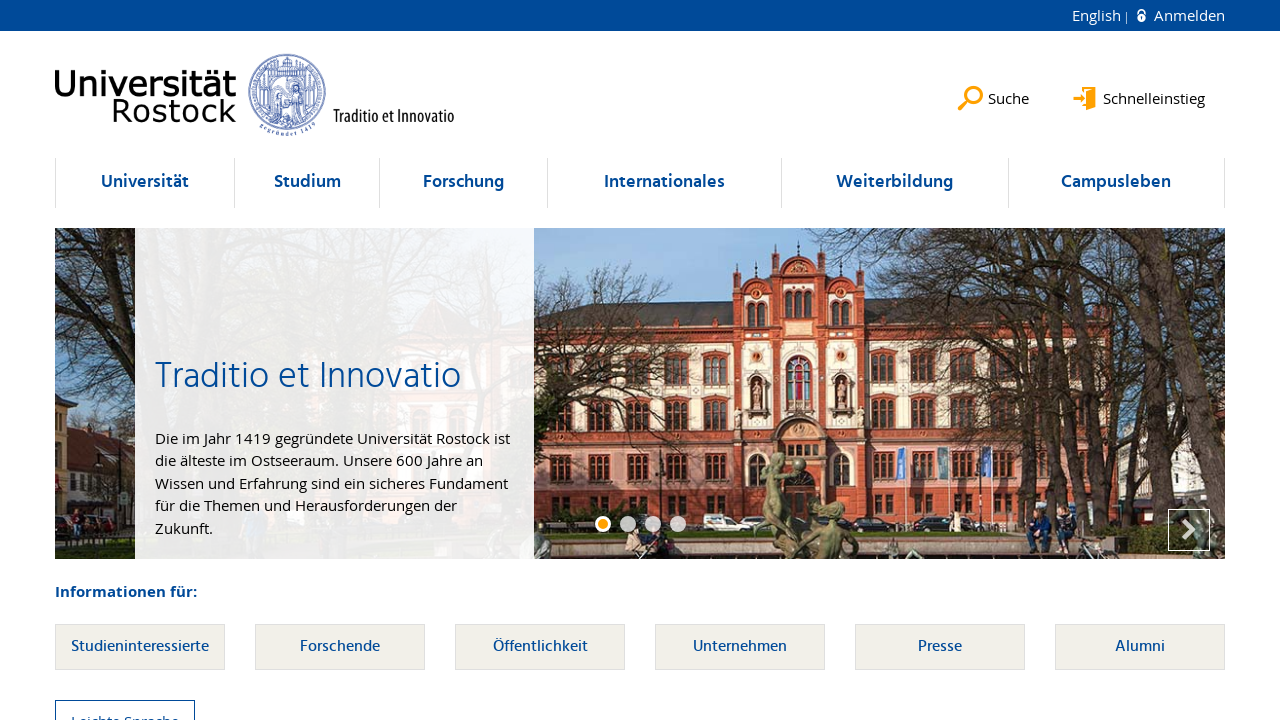

Selected ul element at index 8
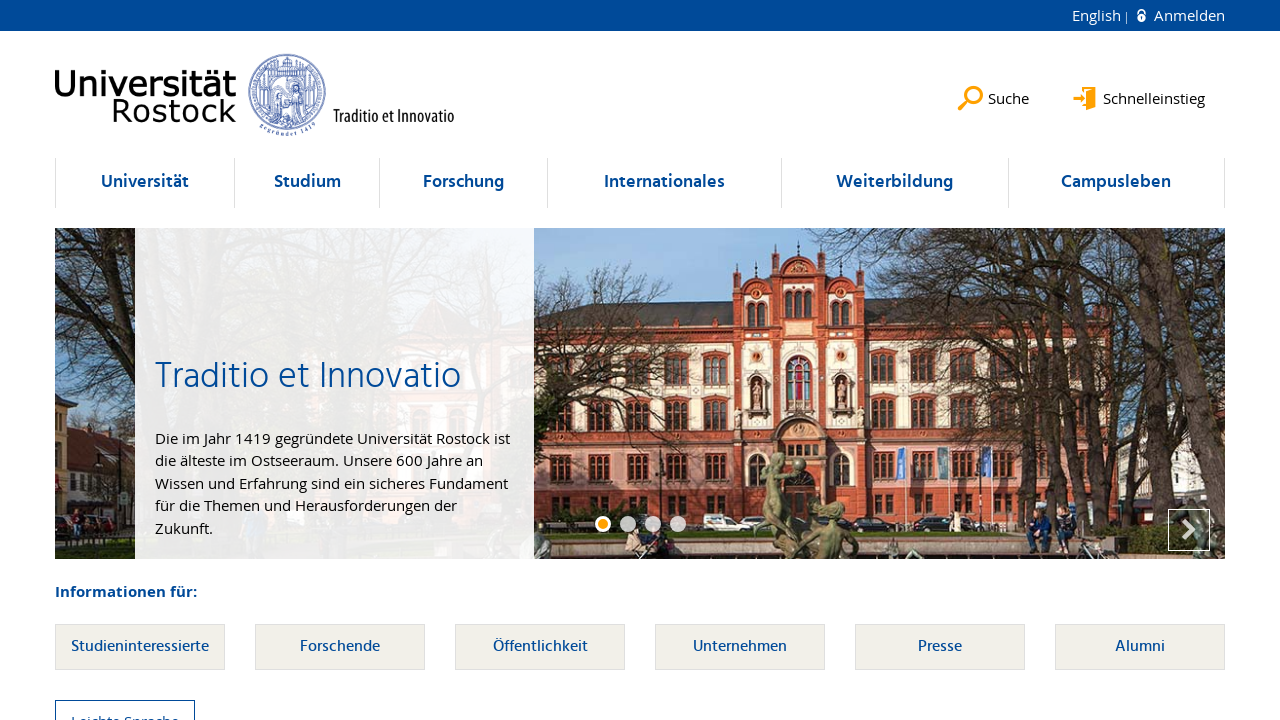

Located li elements within ul at index 8
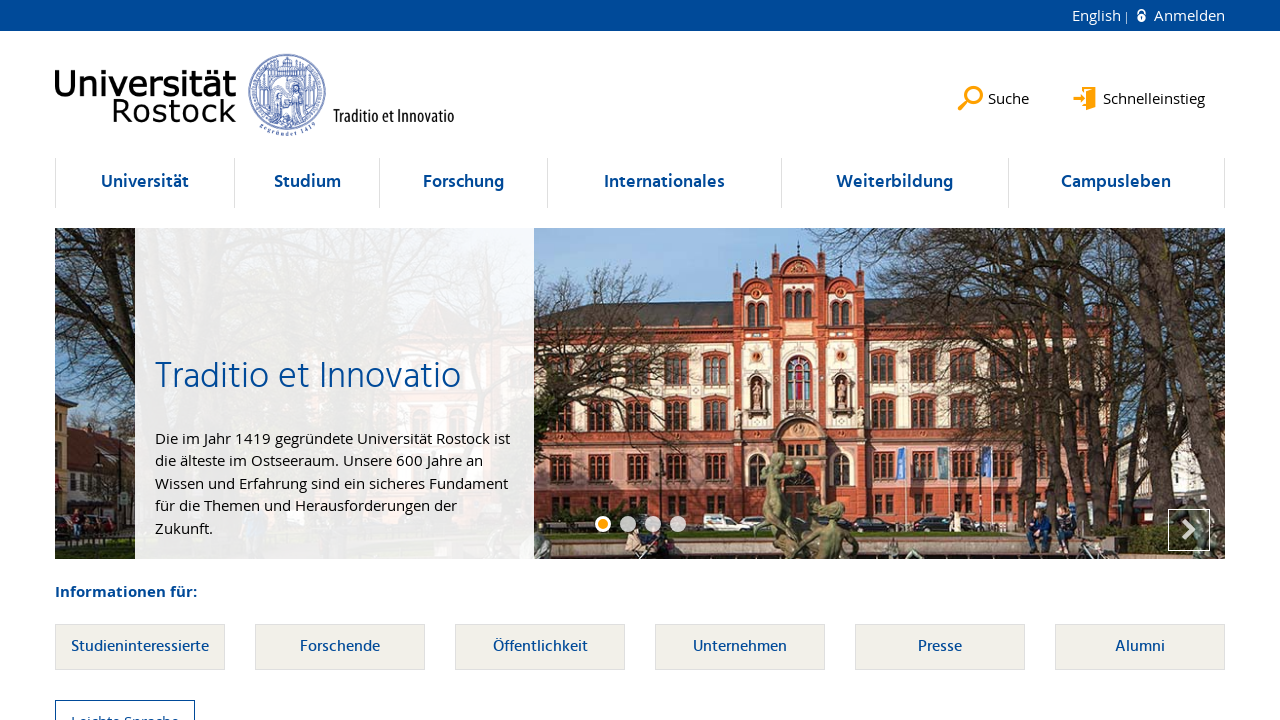

Verified ul at index 8 contains at least one li element (count: 9)
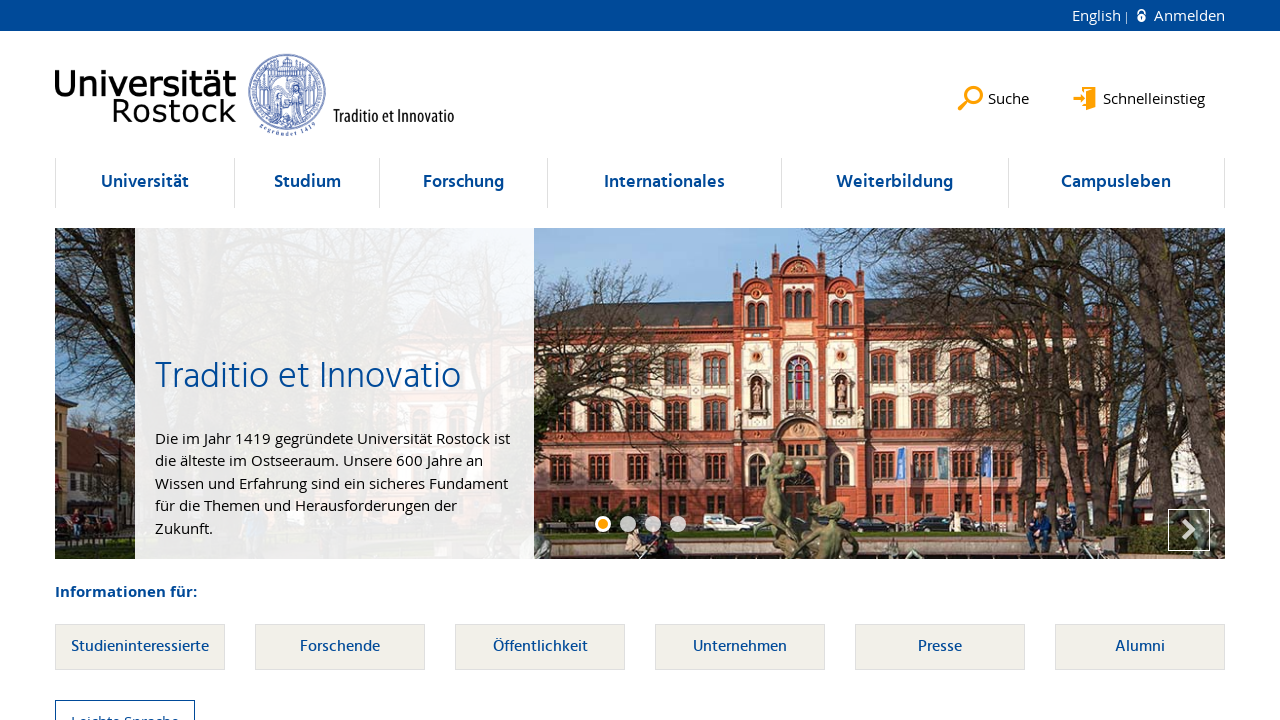

Selected ul element at index 9
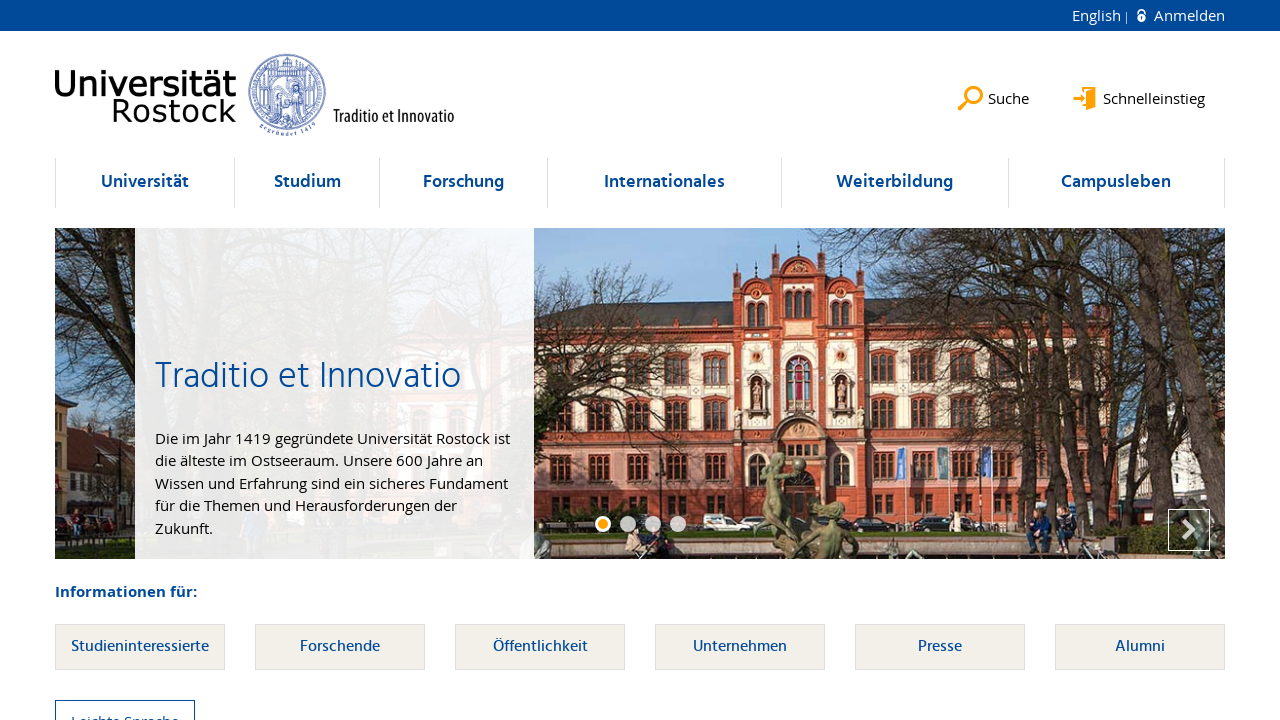

Located li elements within ul at index 9
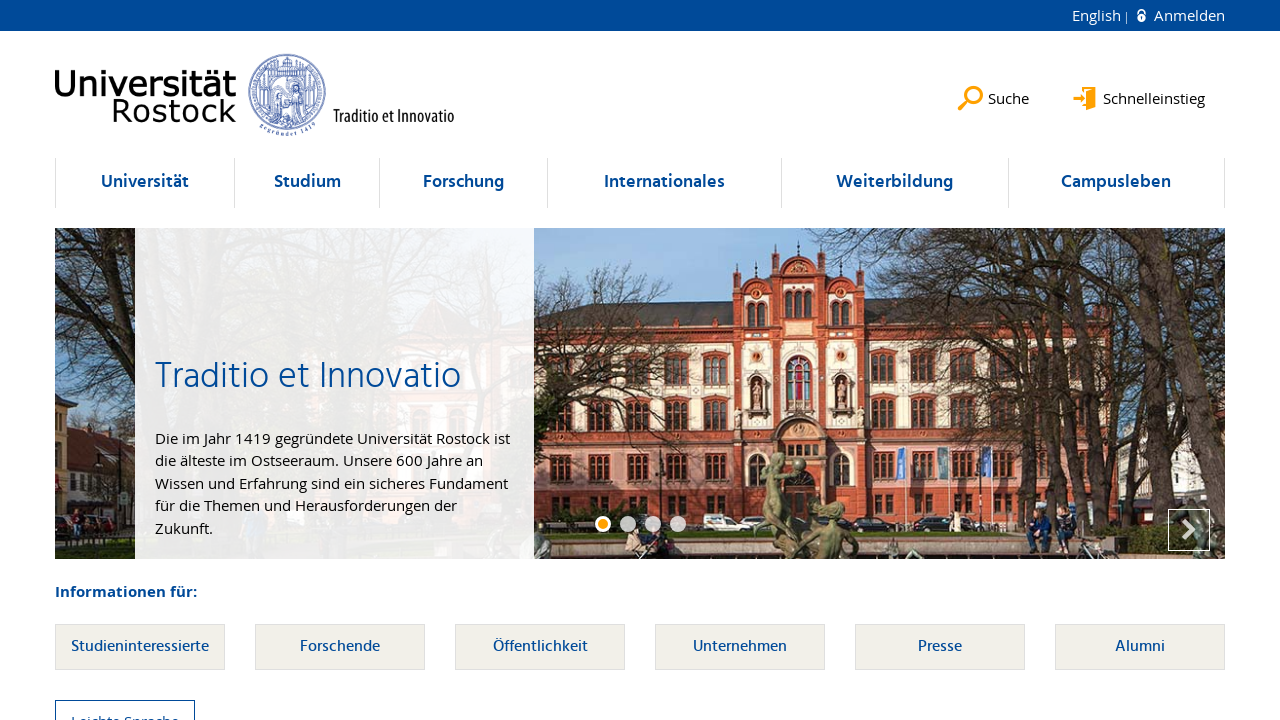

Verified ul at index 9 contains at least one li element (count: 8)
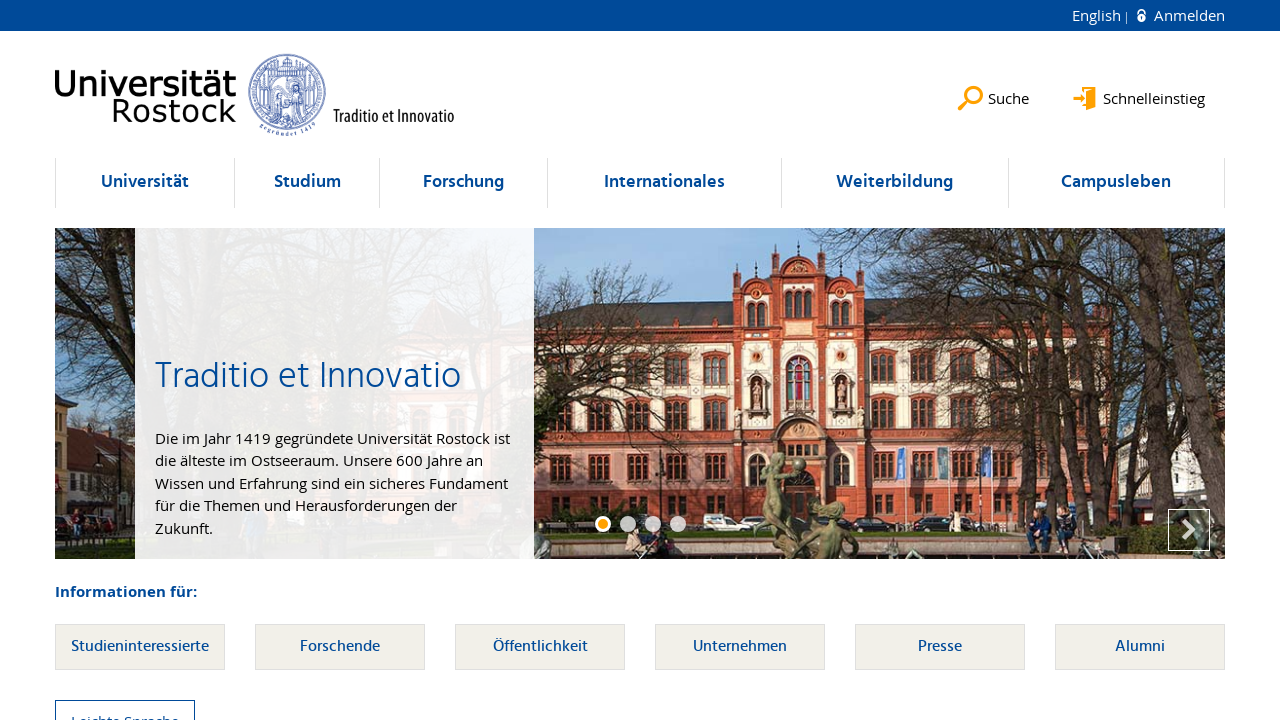

Selected ul element at index 10
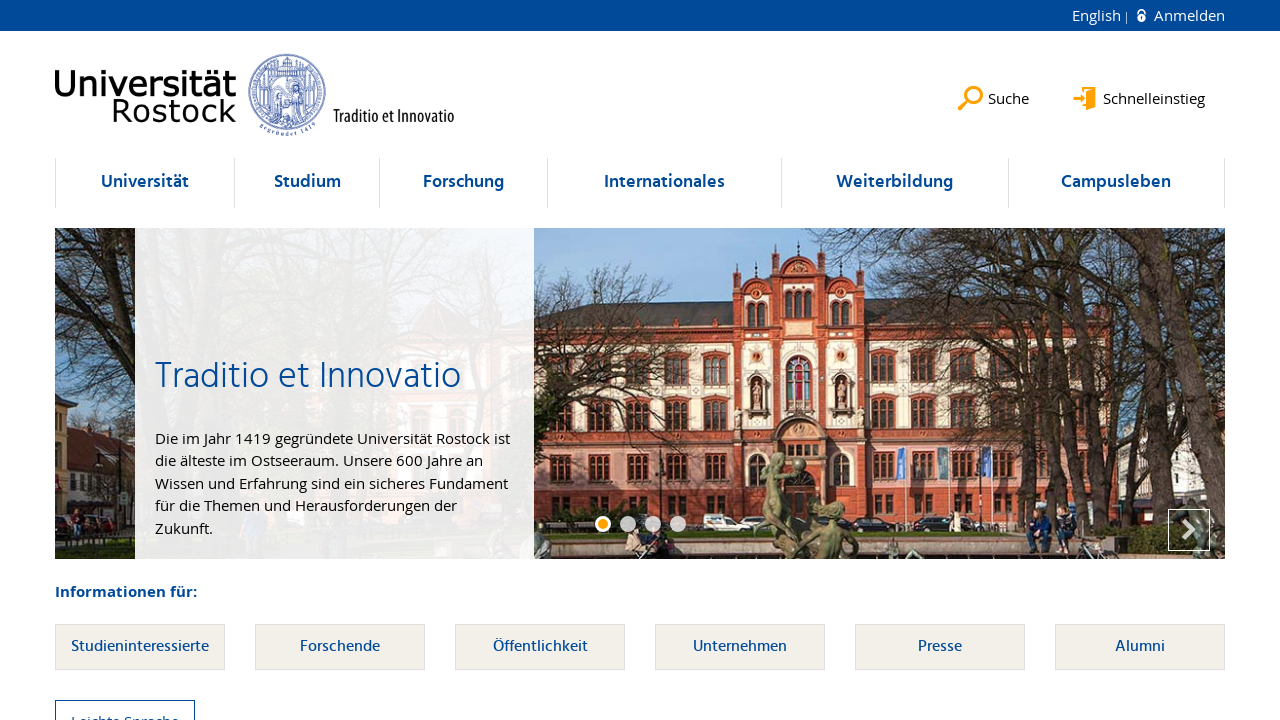

Located li elements within ul at index 10
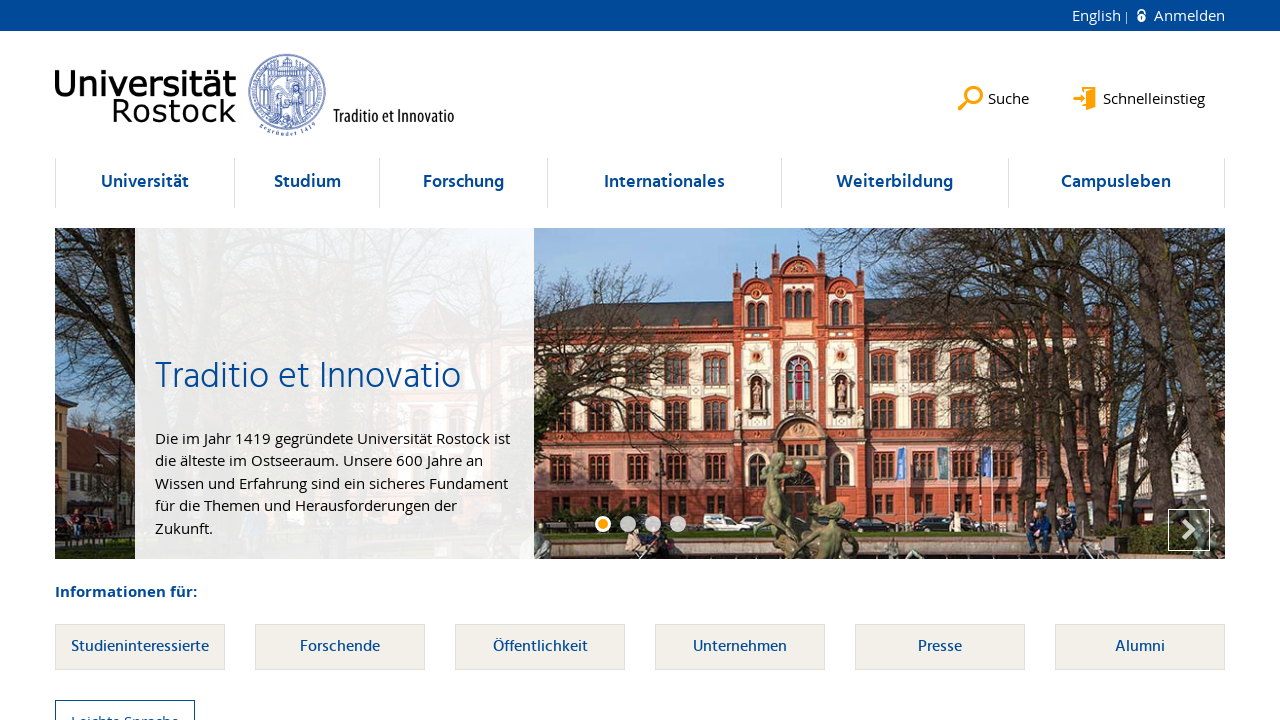

Verified ul at index 10 contains at least one li element (count: 5)
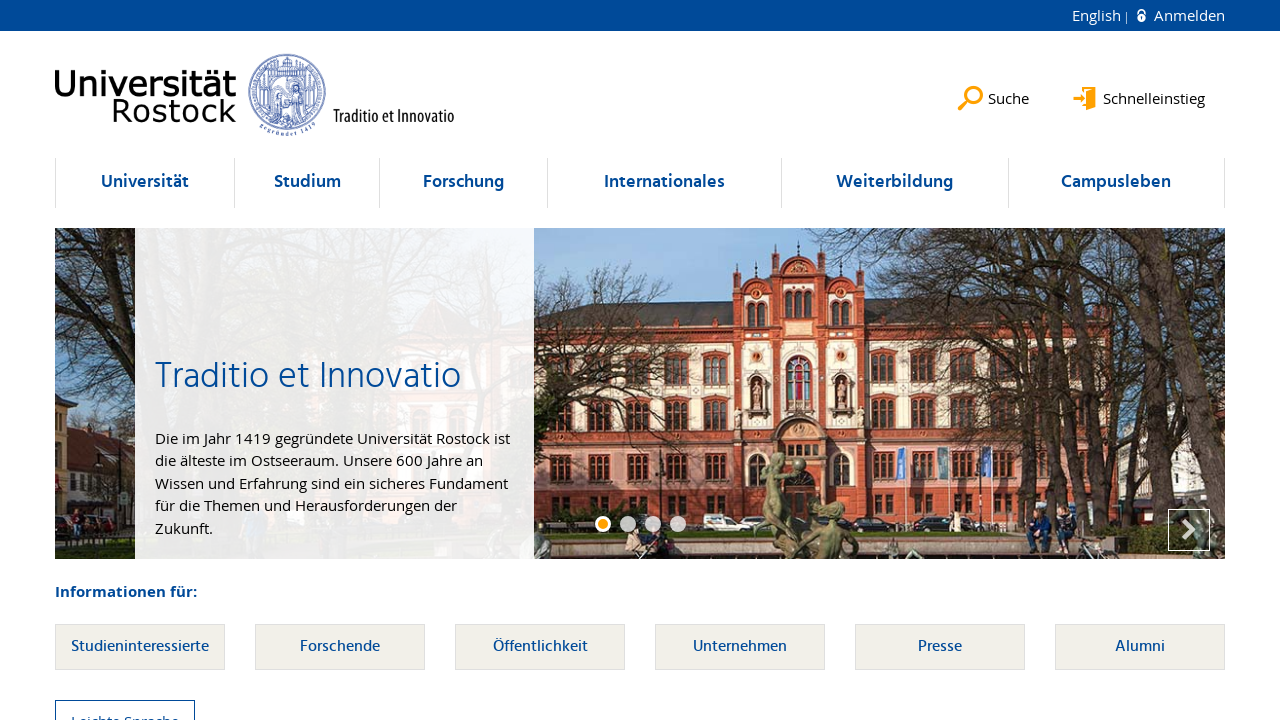

Selected ul element at index 11
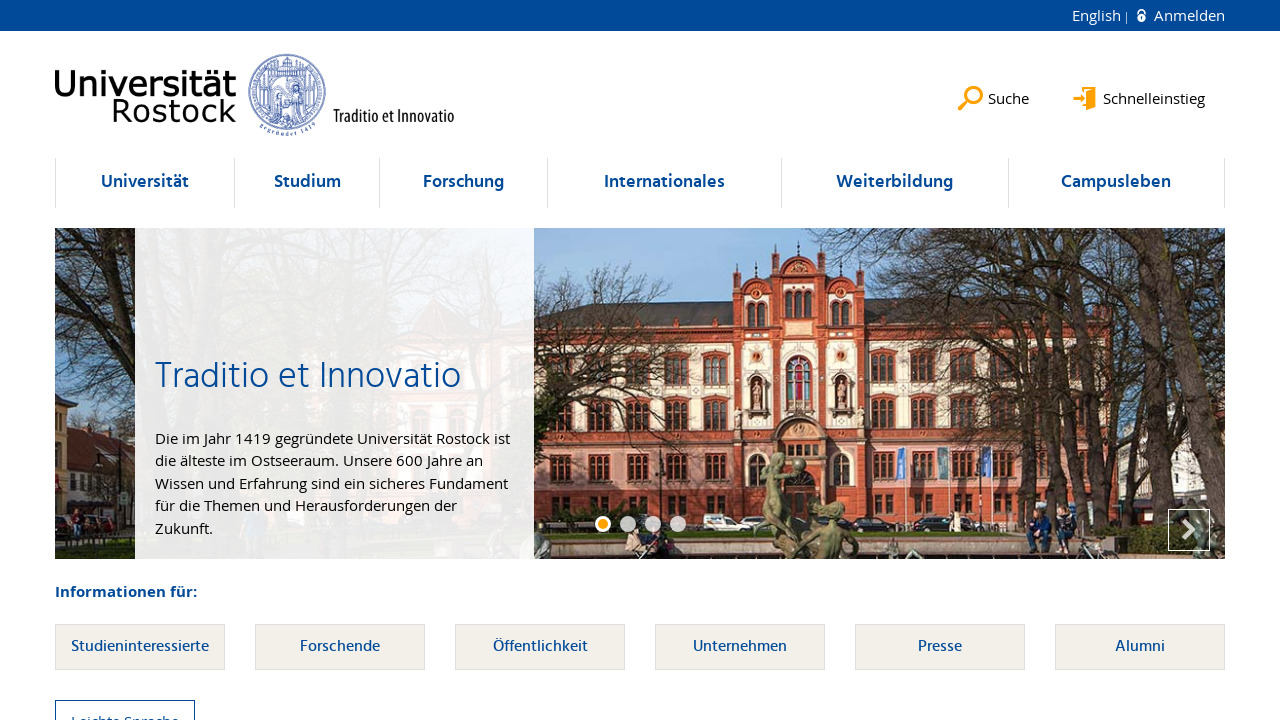

Located li elements within ul at index 11
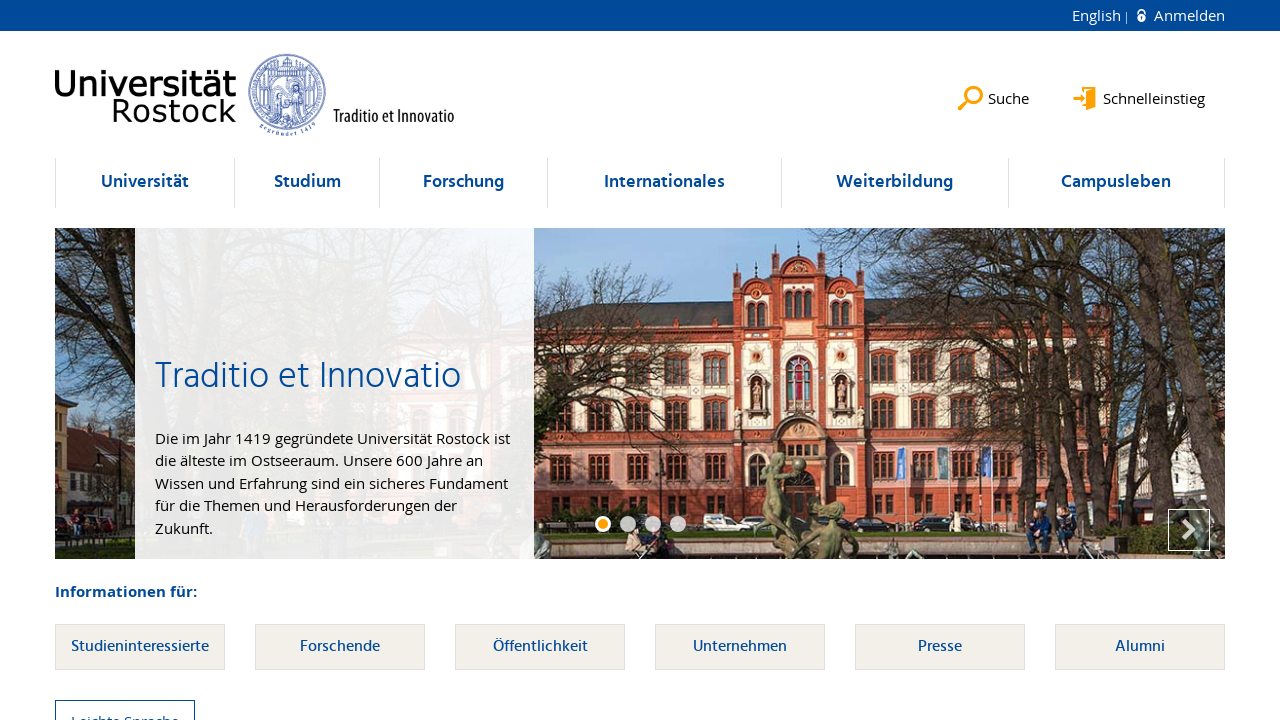

Verified ul at index 11 contains at least one li element (count: 4)
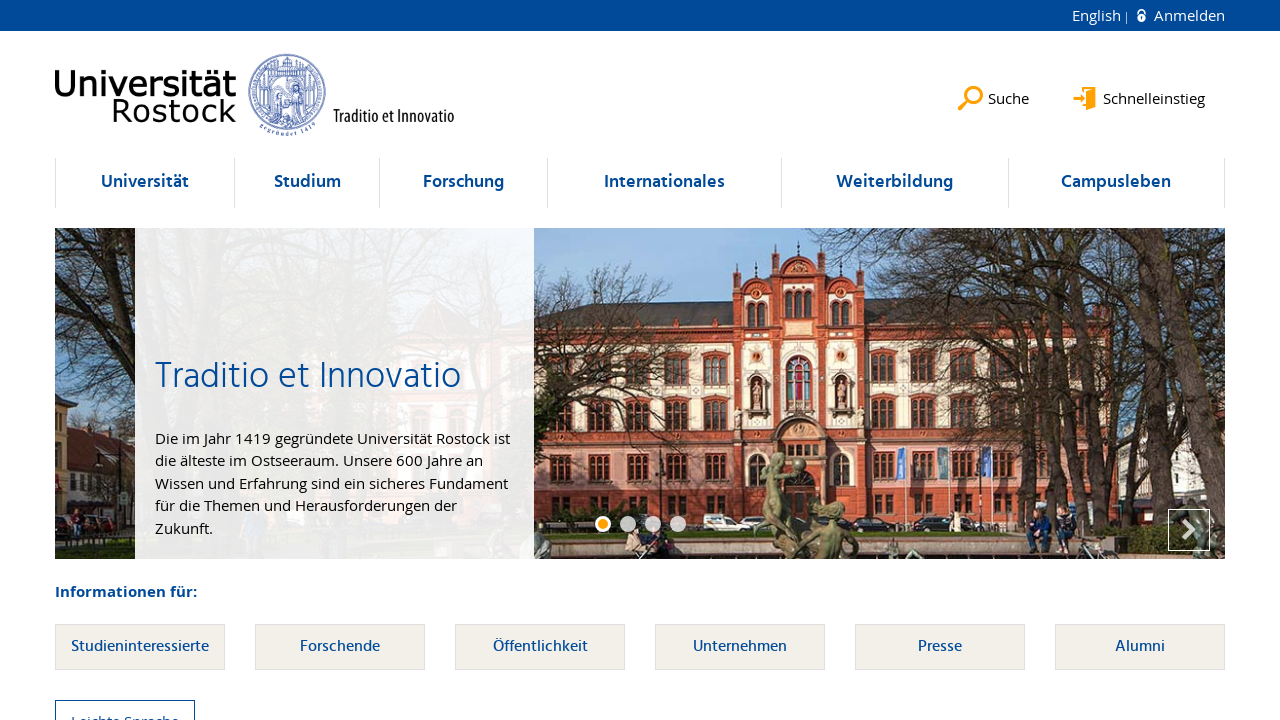

Selected ul element at index 12
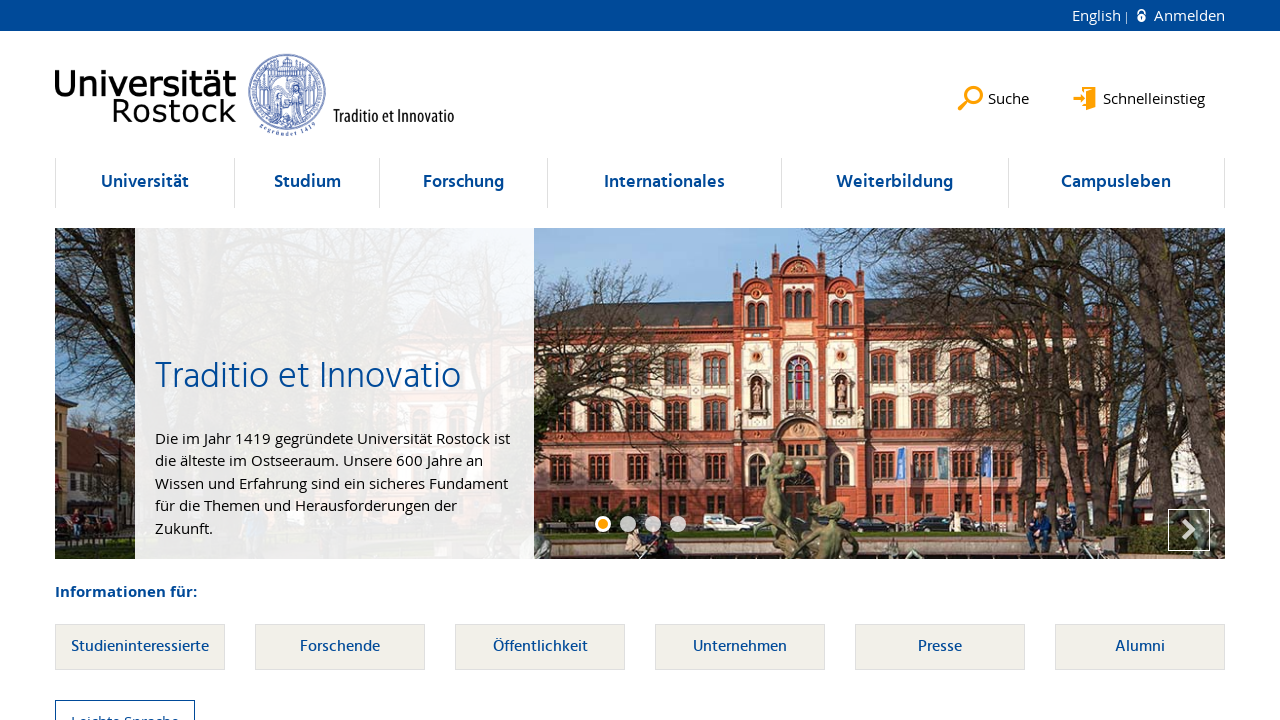

Located li elements within ul at index 12
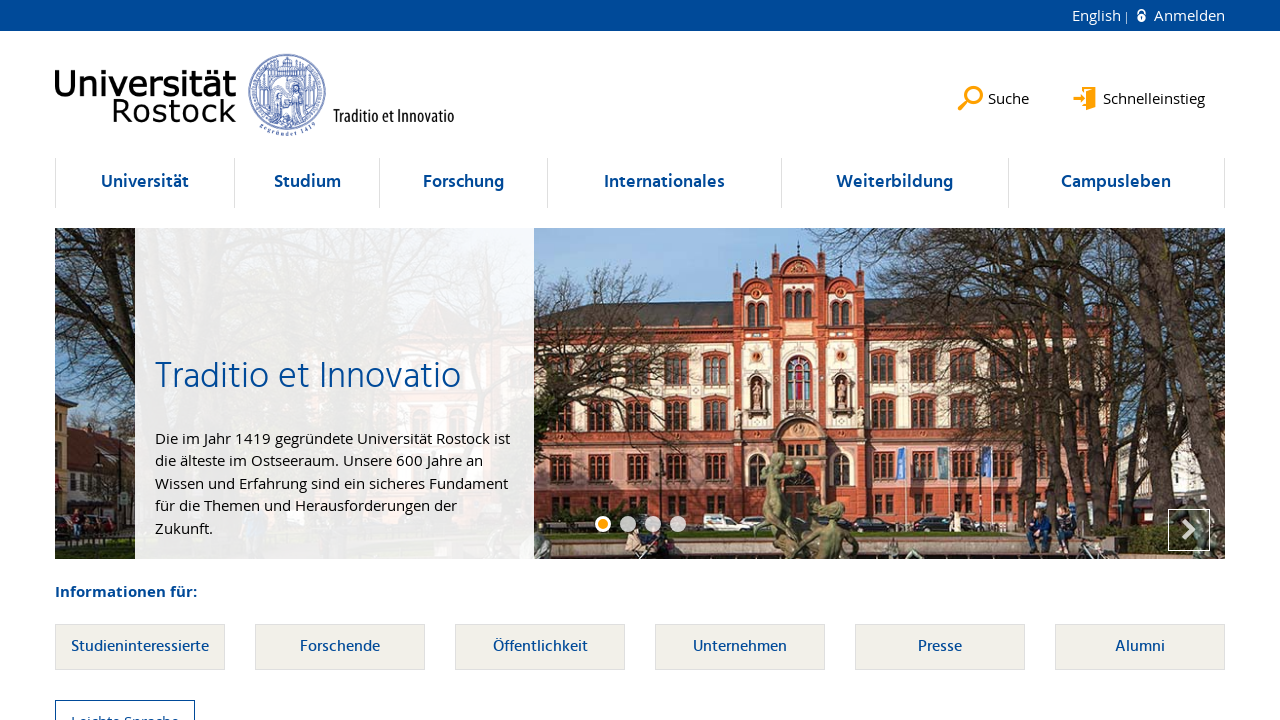

Verified ul at index 12 contains at least one li element (count: 8)
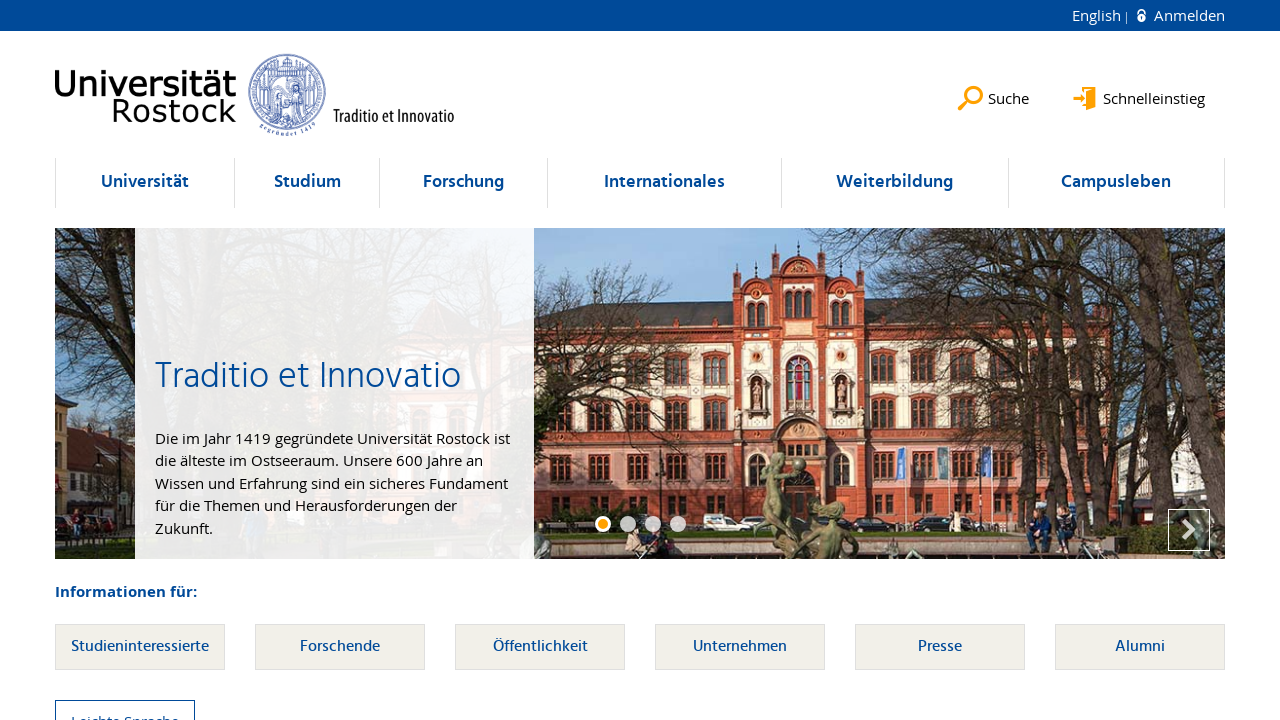

Selected ul element at index 13
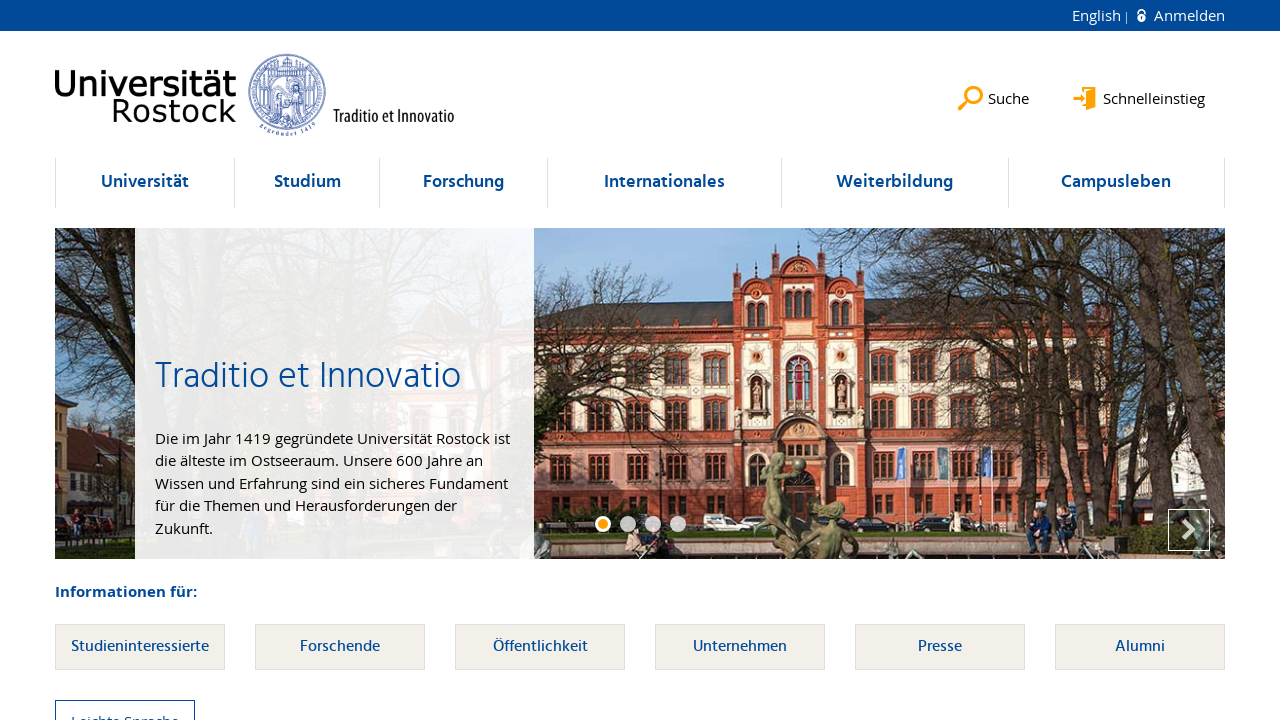

Located li elements within ul at index 13
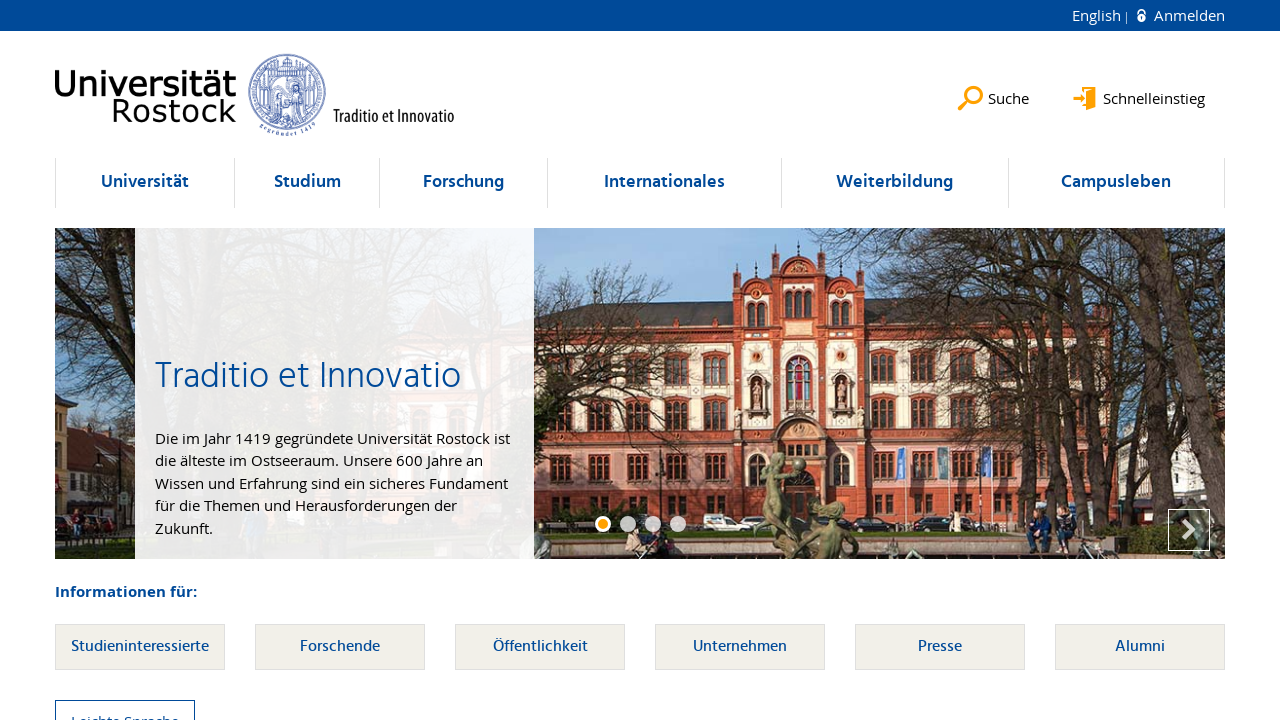

Verified ul at index 13 contains at least one li element (count: 7)
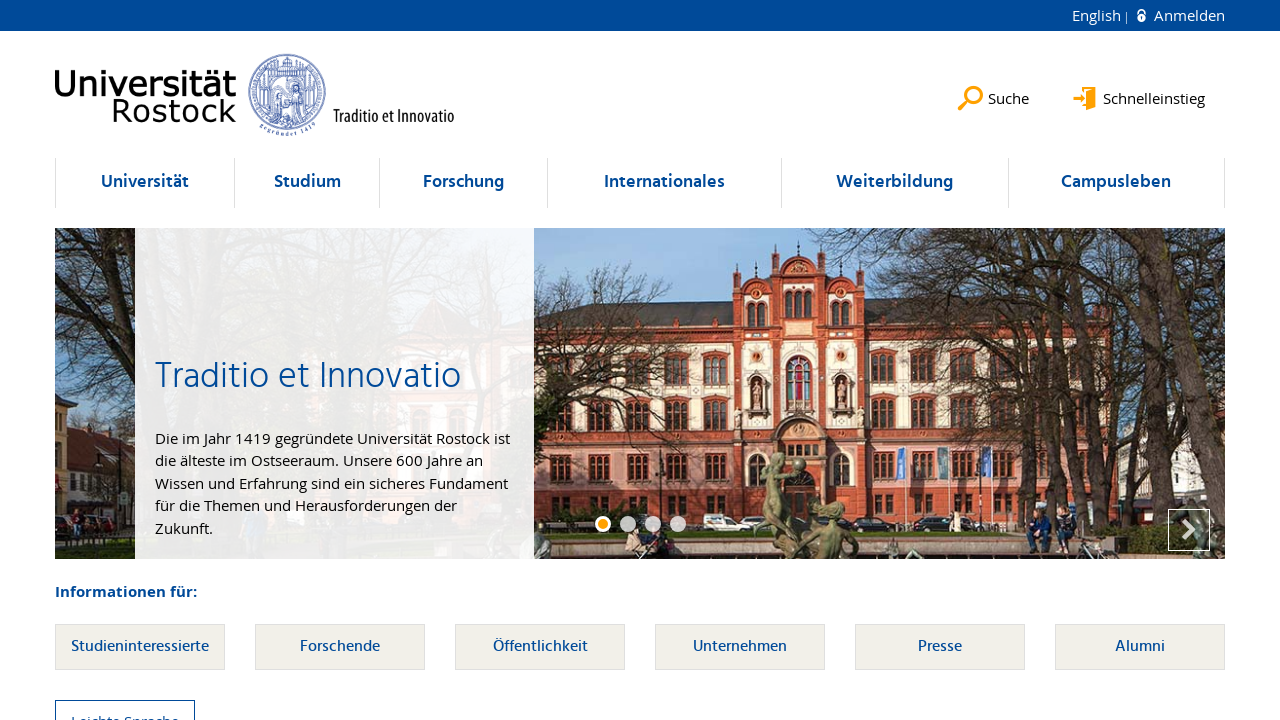

Selected ul element at index 14
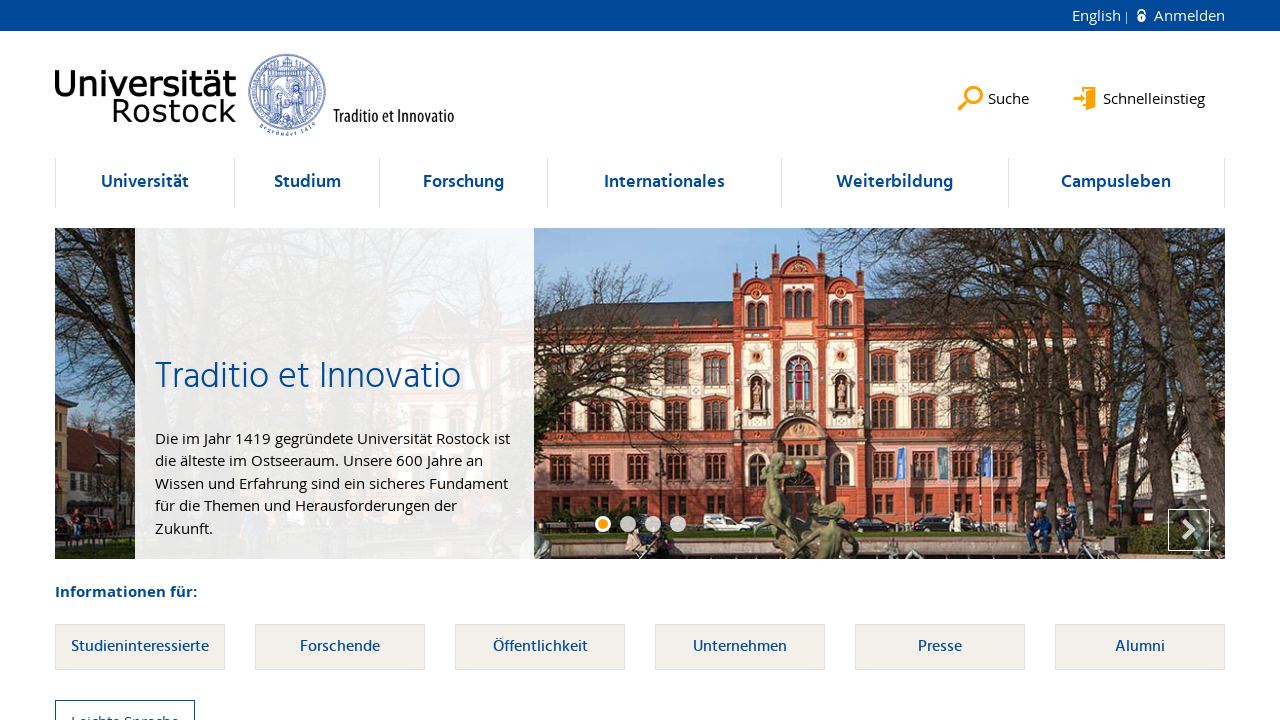

Located li elements within ul at index 14
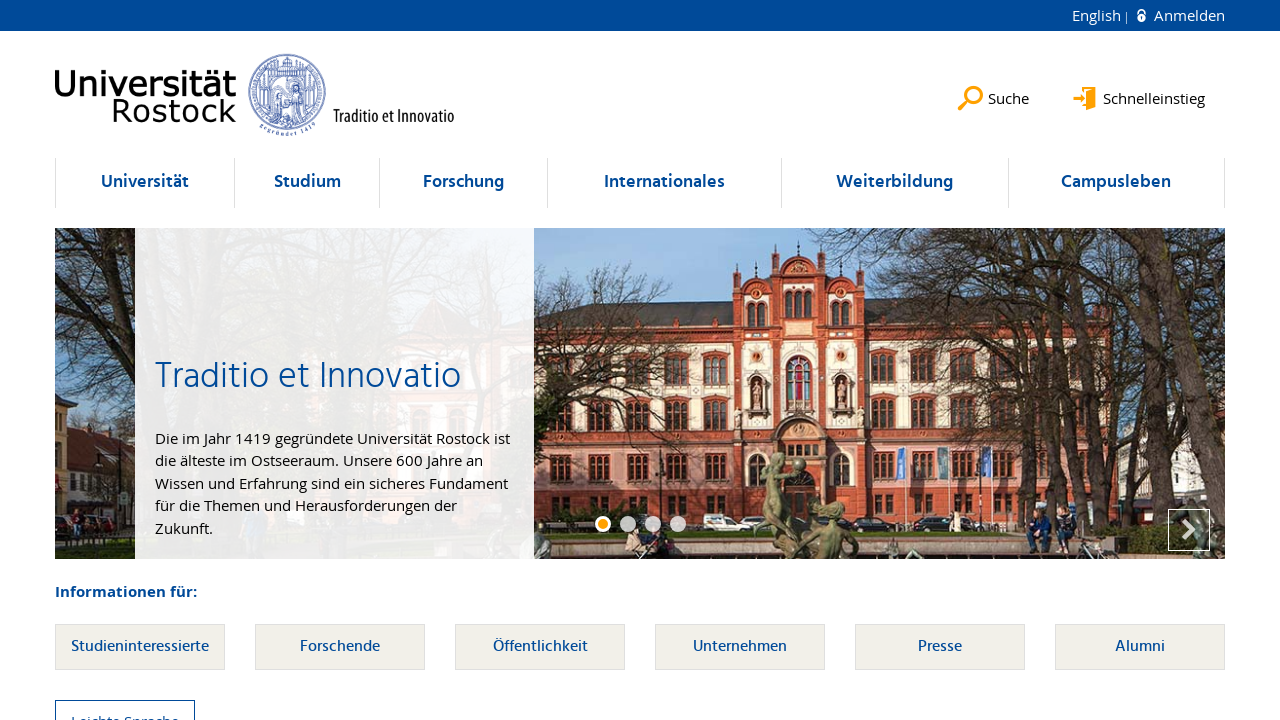

Verified ul at index 14 contains at least one li element (count: 6)
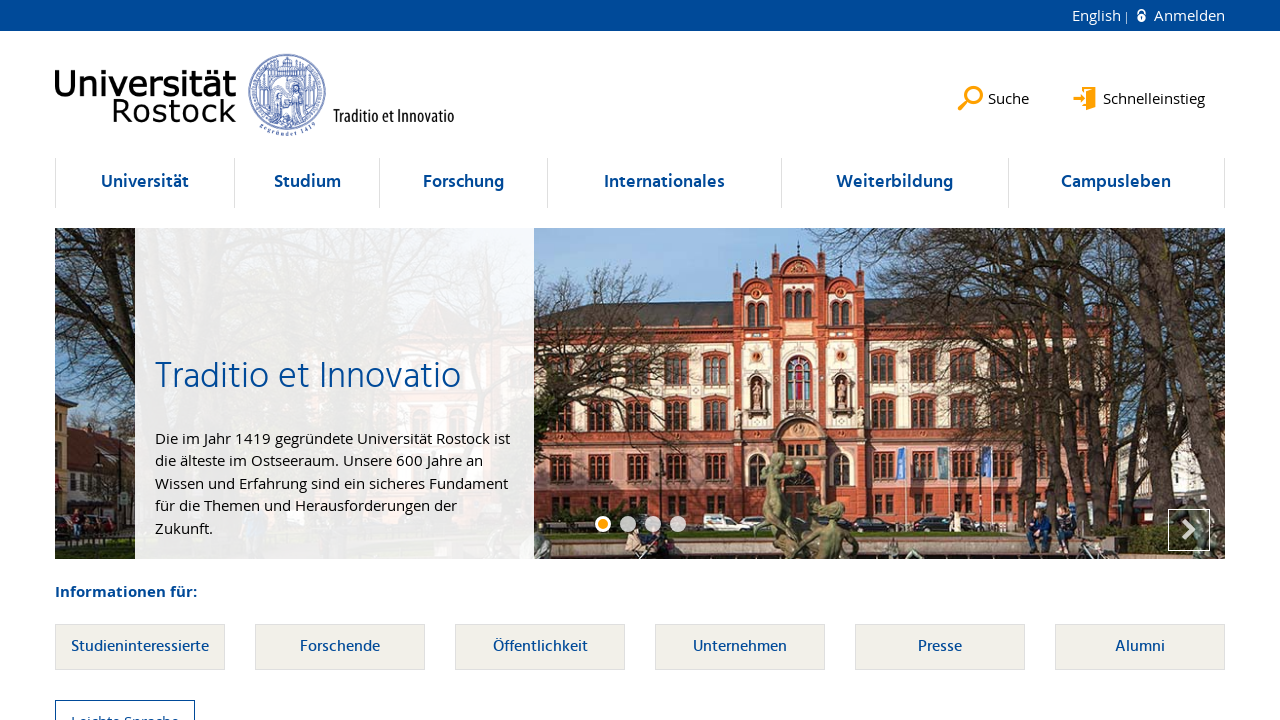

Selected ul element at index 15
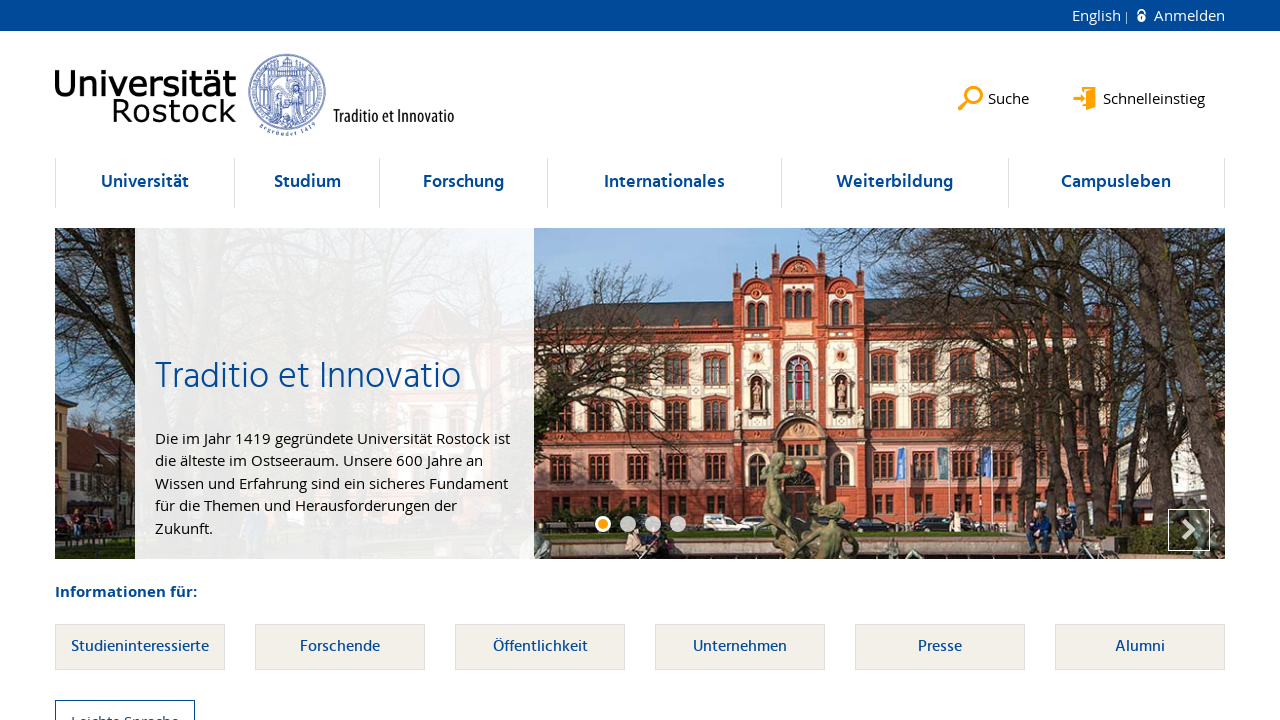

Located li elements within ul at index 15
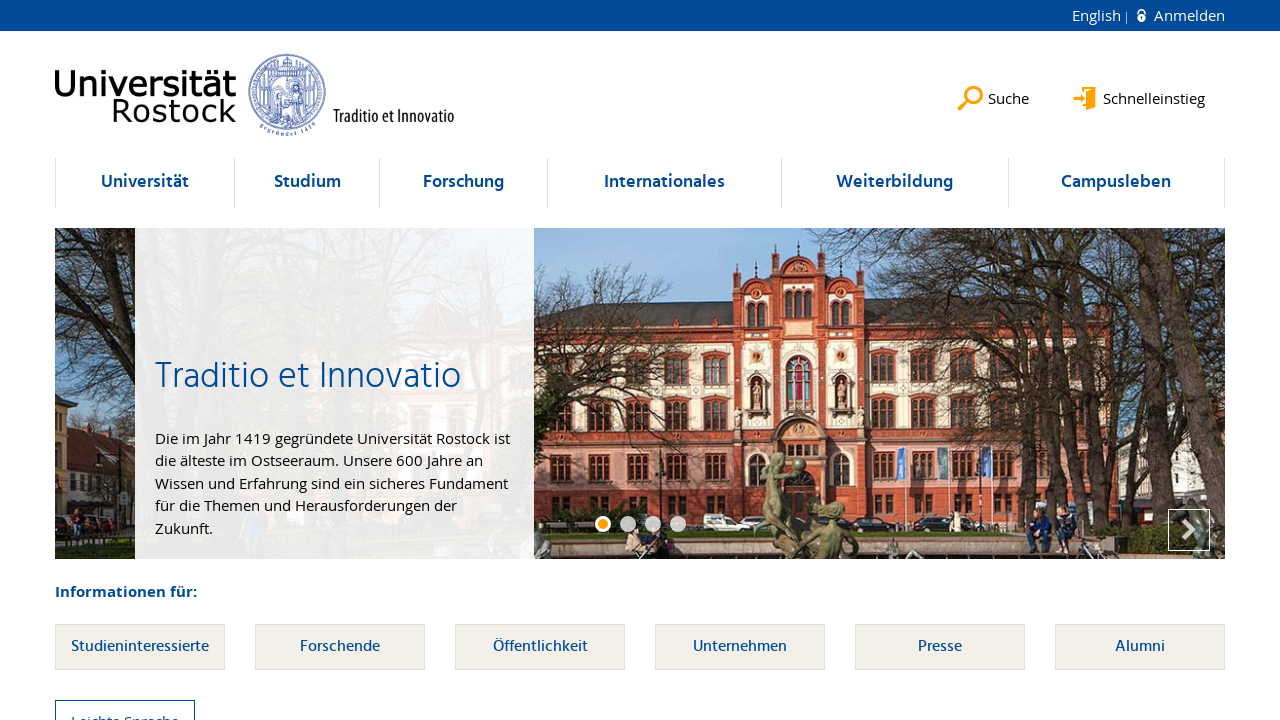

Verified ul at index 15 contains at least one li element (count: 5)
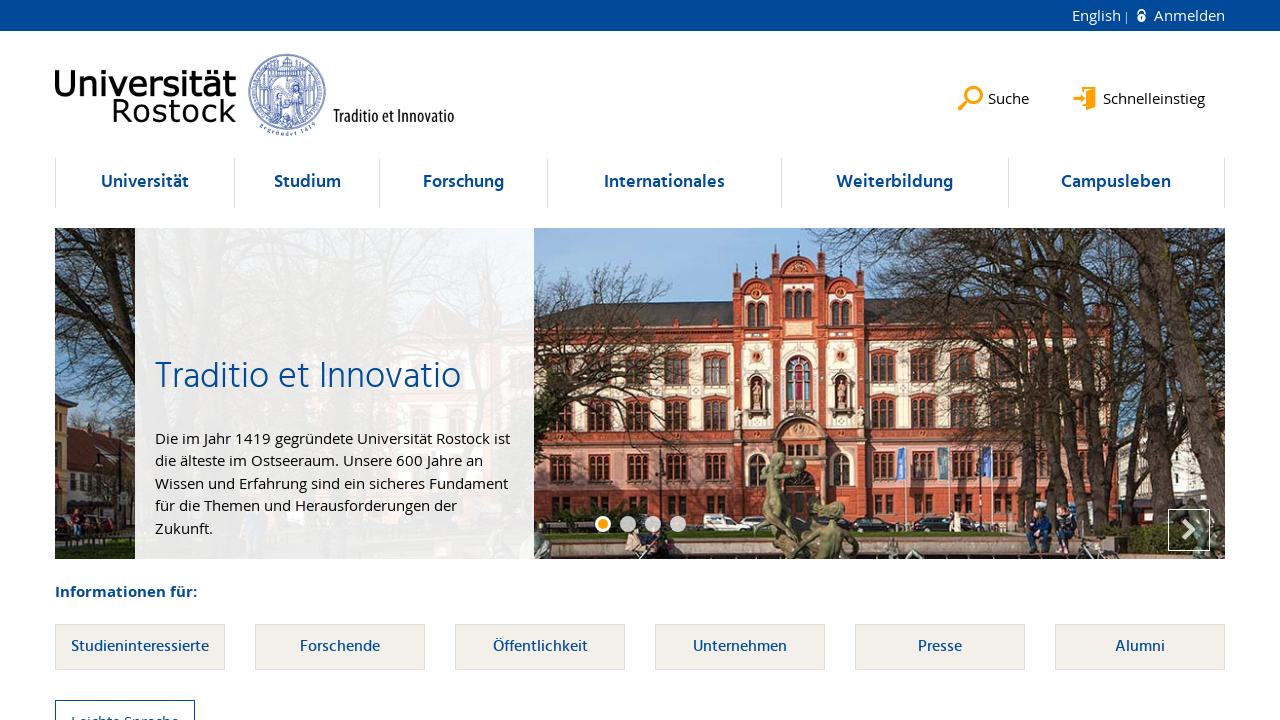

Selected ul element at index 16
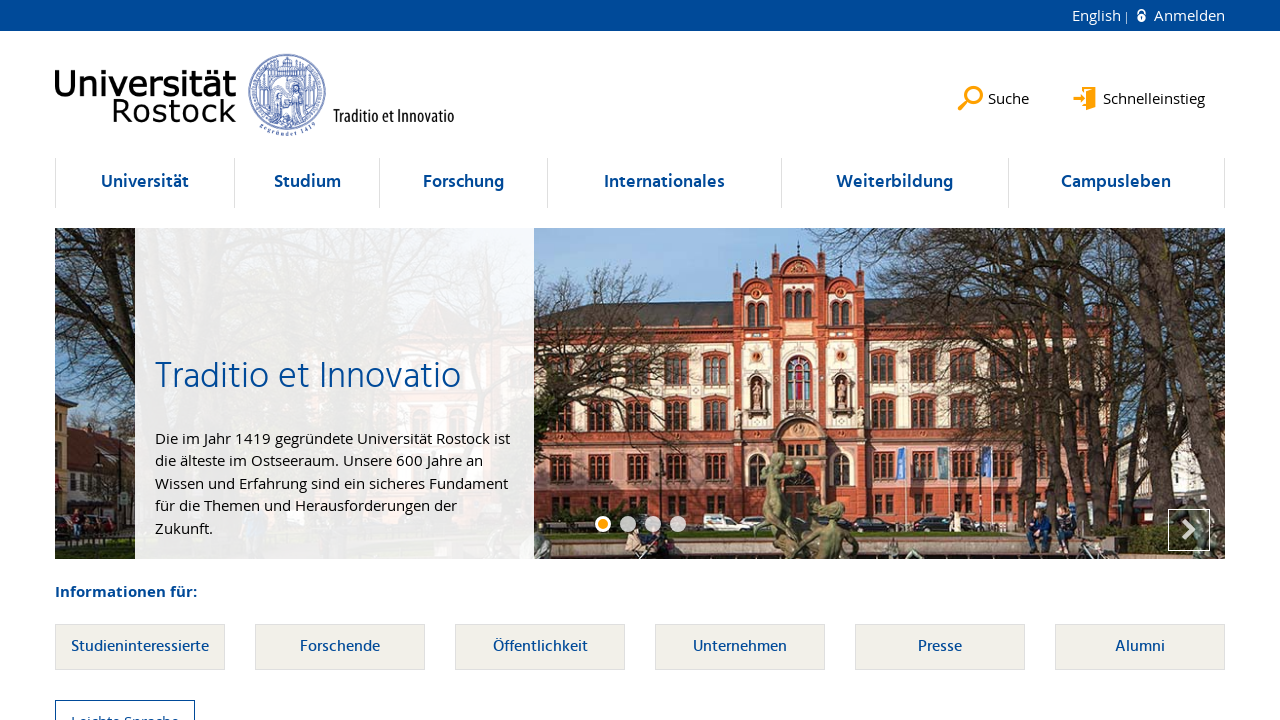

Located li elements within ul at index 16
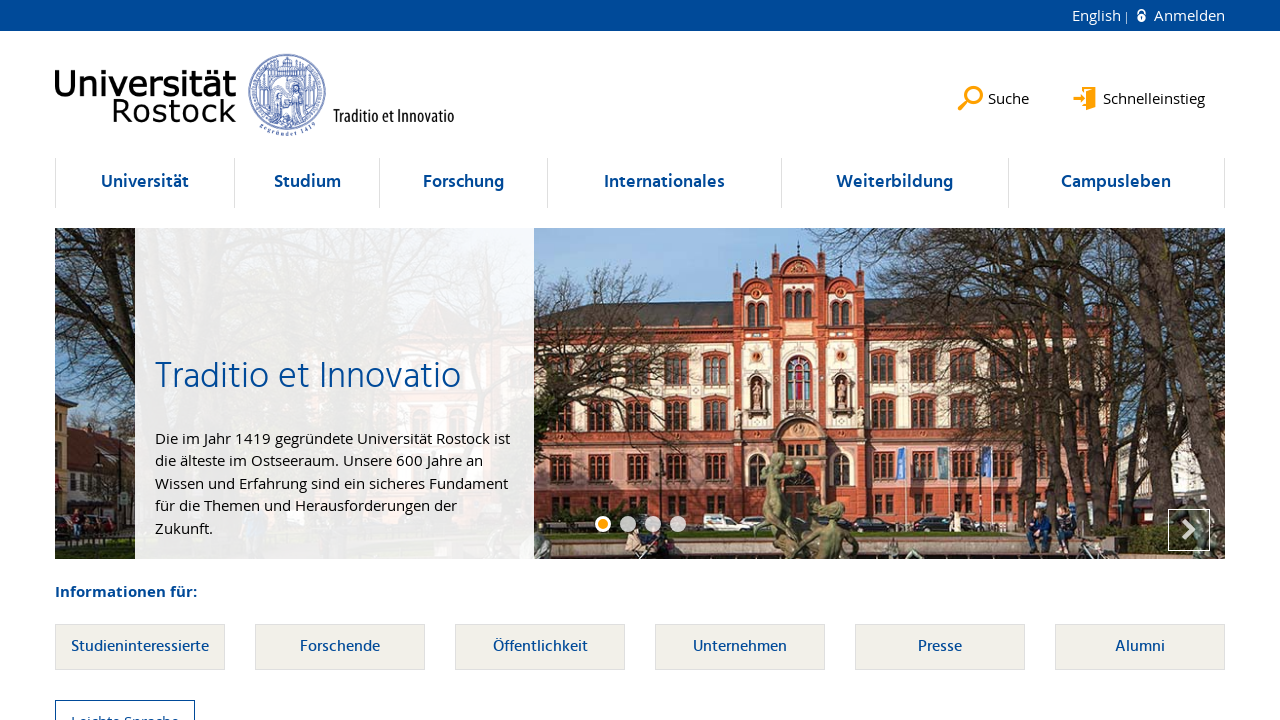

Verified ul at index 16 contains at least one li element (count: 8)
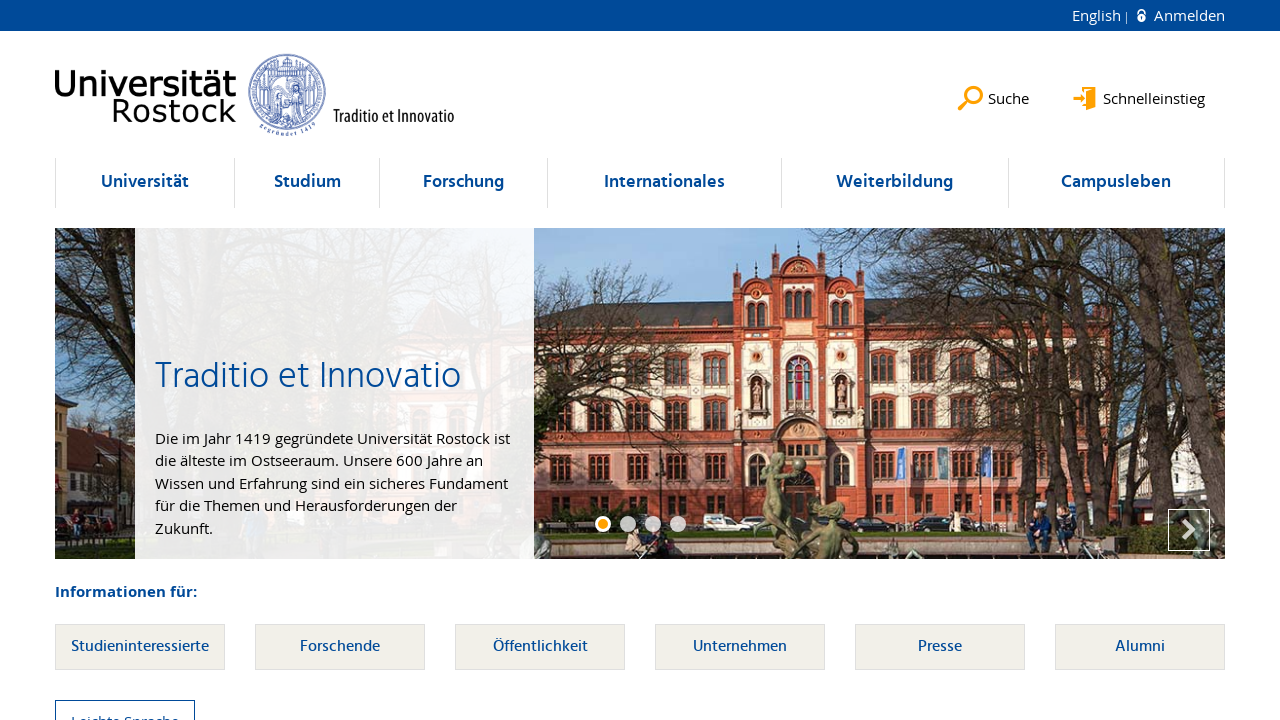

Selected ul element at index 17
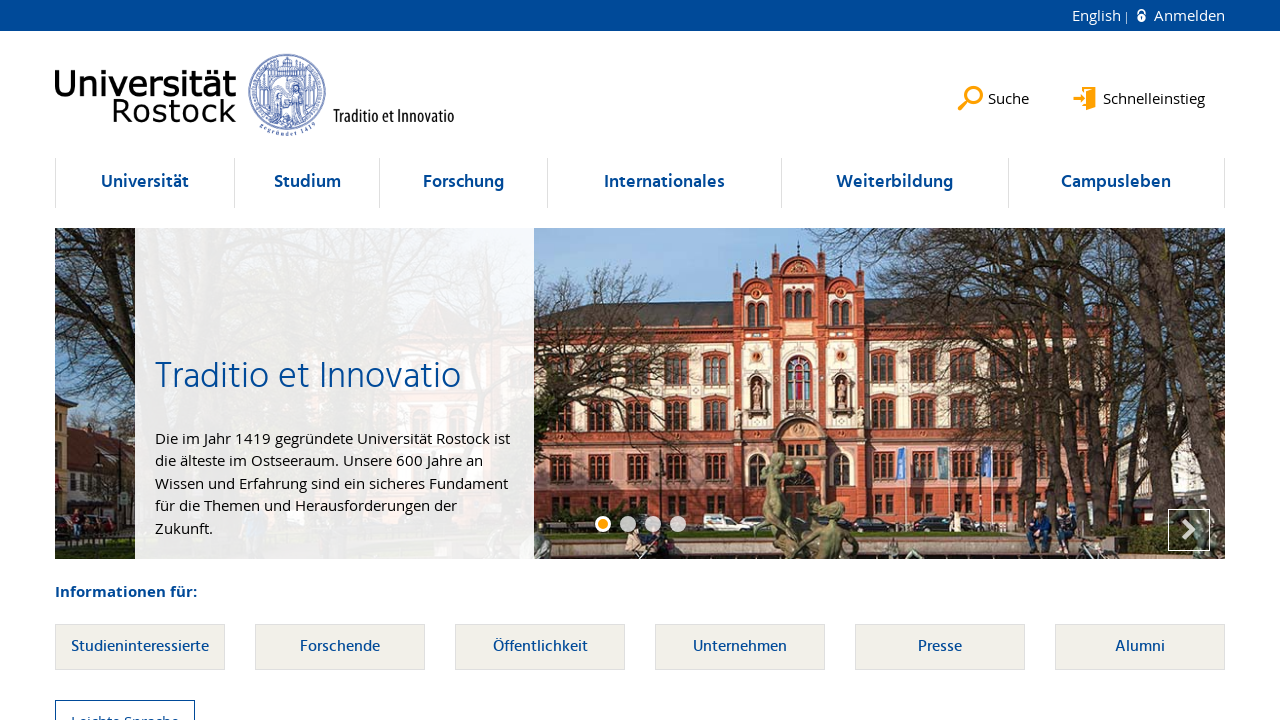

Located li elements within ul at index 17
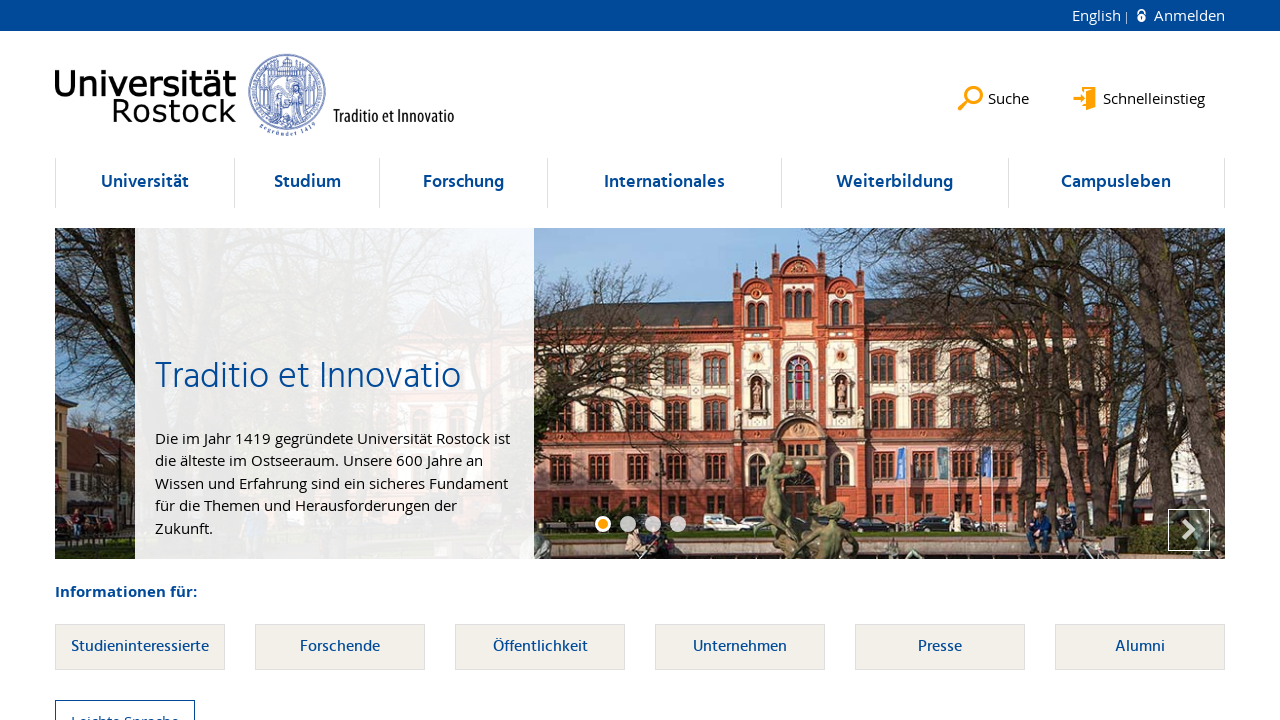

Verified ul at index 17 contains at least one li element (count: 7)
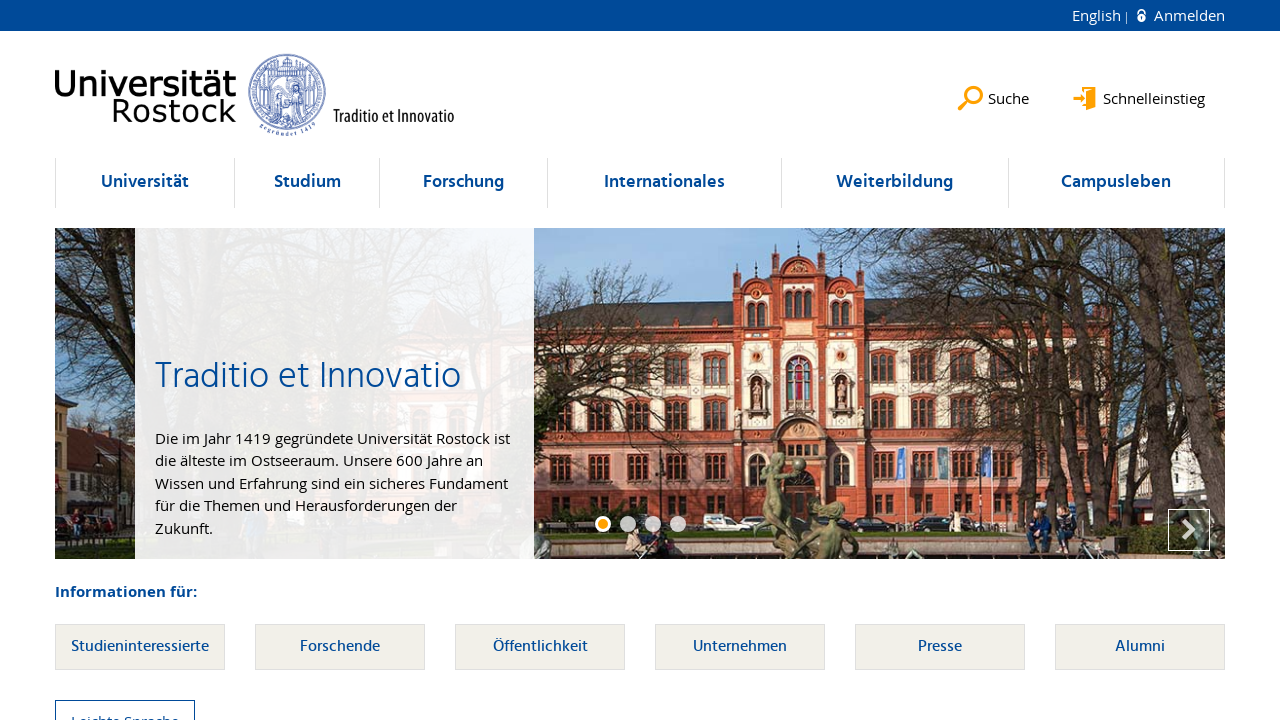

Selected ul element at index 18
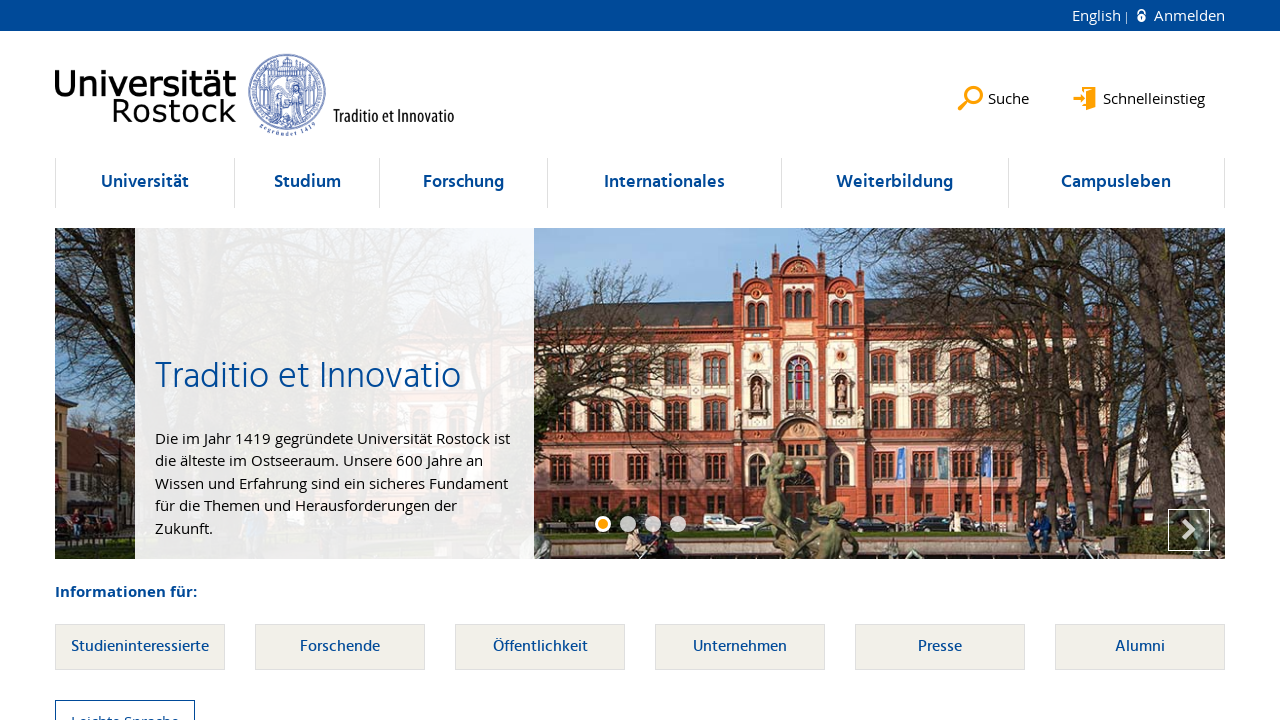

Located li elements within ul at index 18
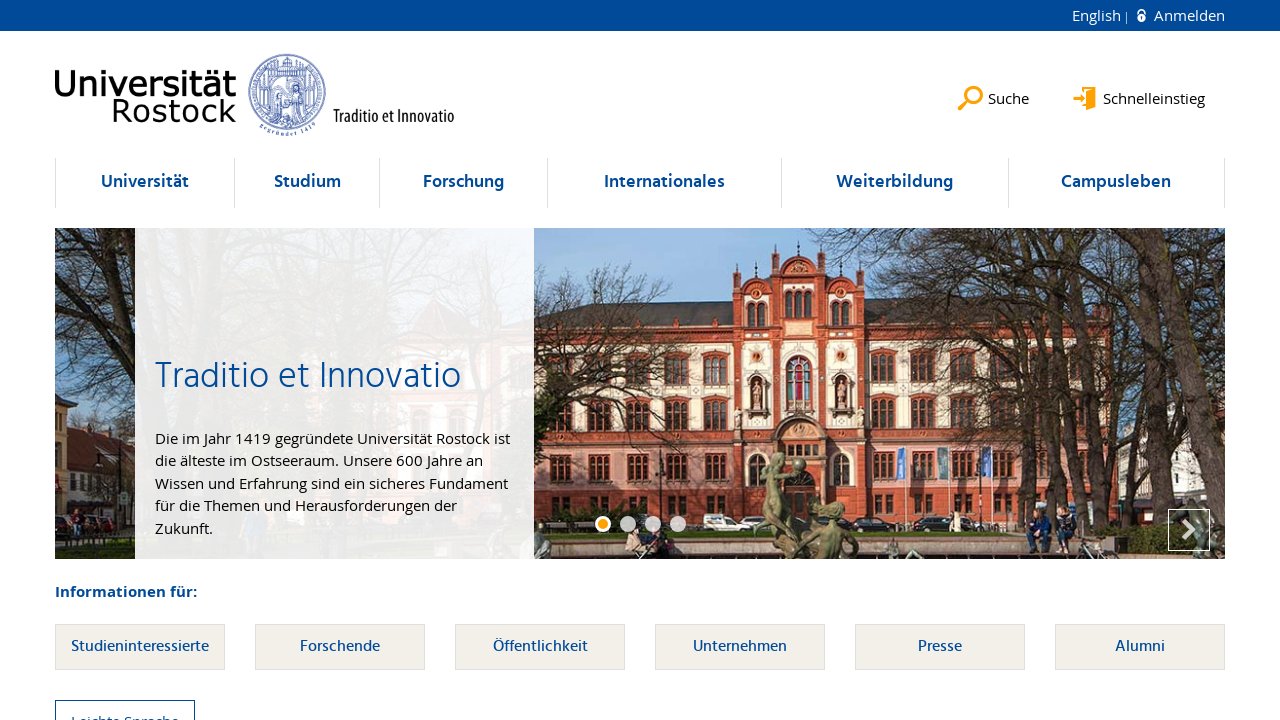

Verified ul at index 18 contains at least one li element (count: 1)
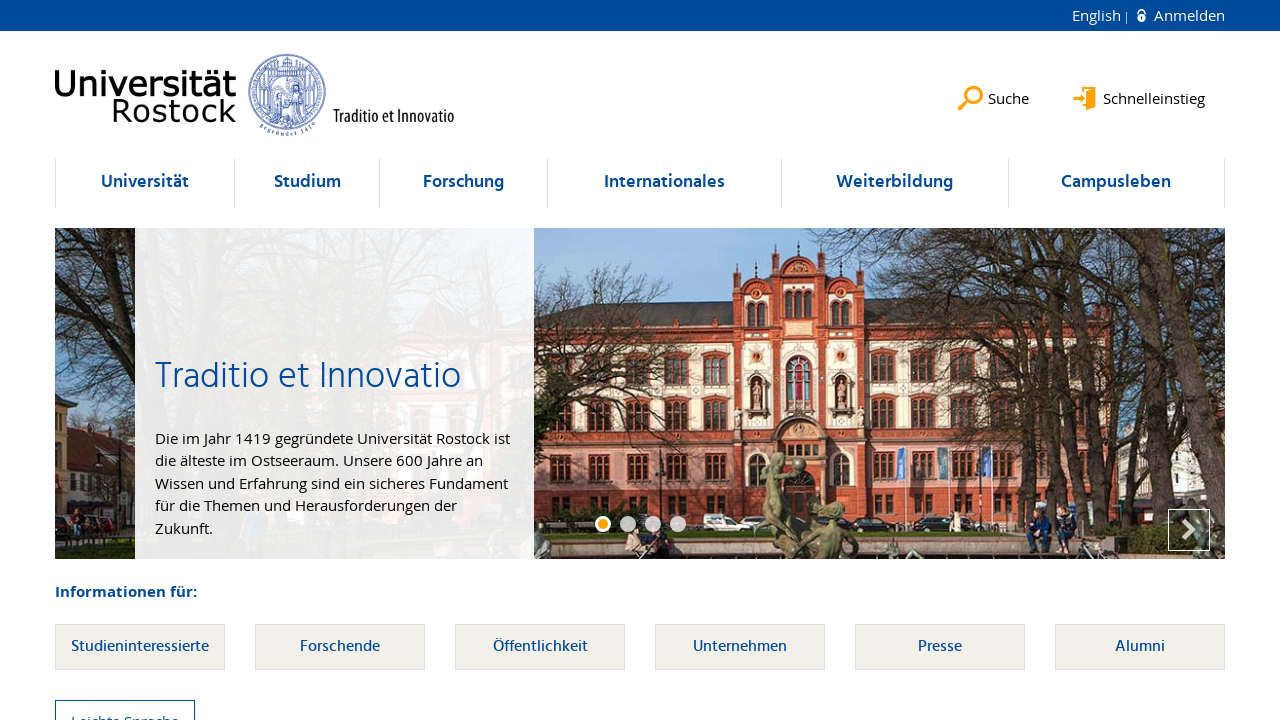

Selected ul element at index 19
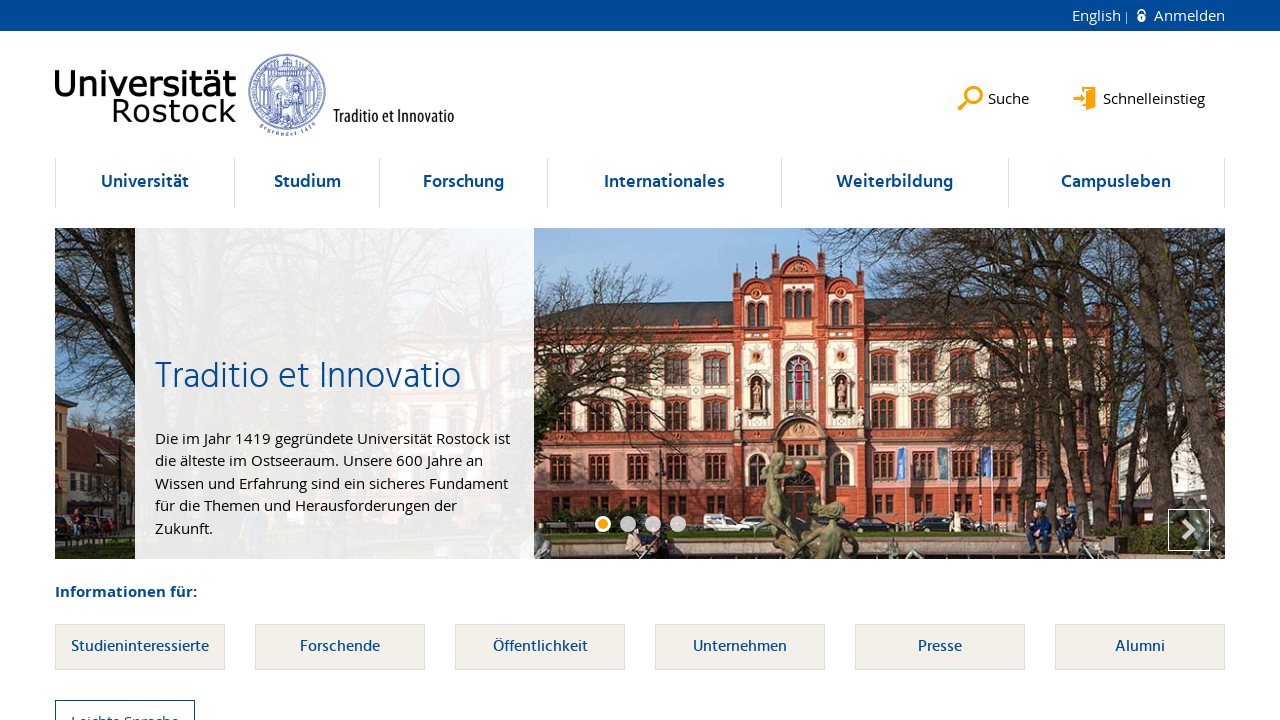

Located li elements within ul at index 19
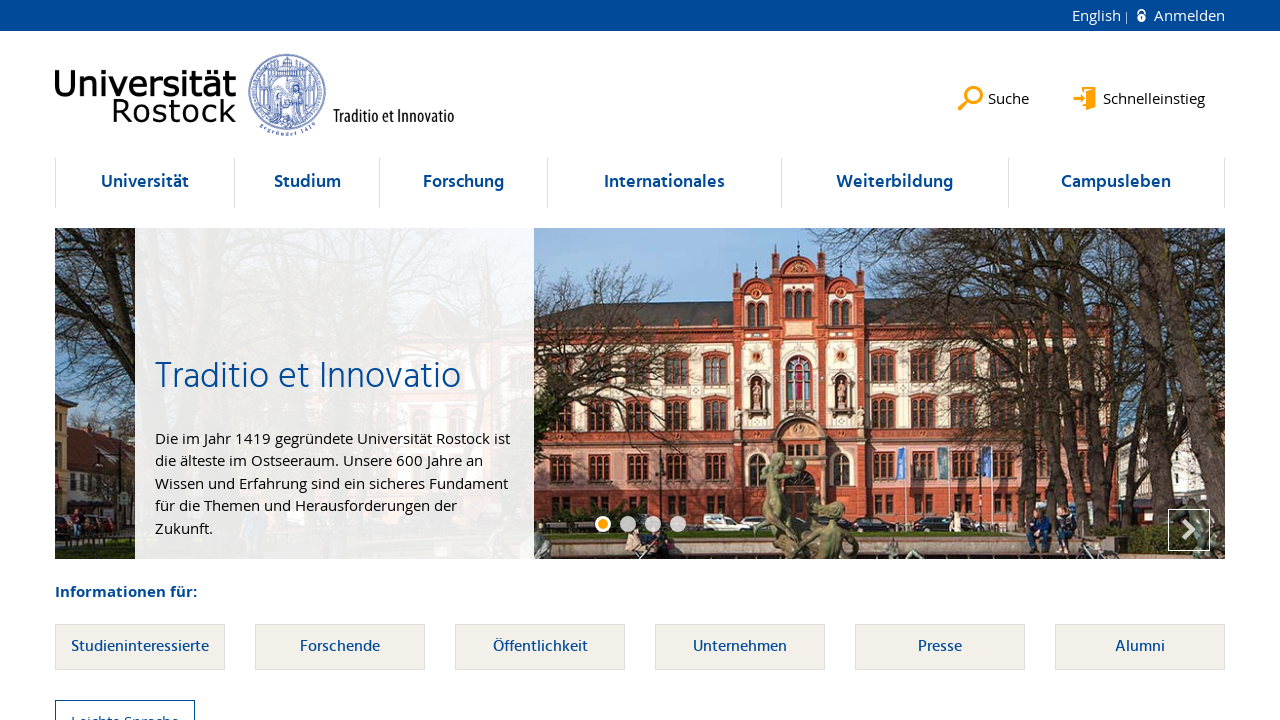

Verified ul at index 19 contains at least one li element (count: 9)
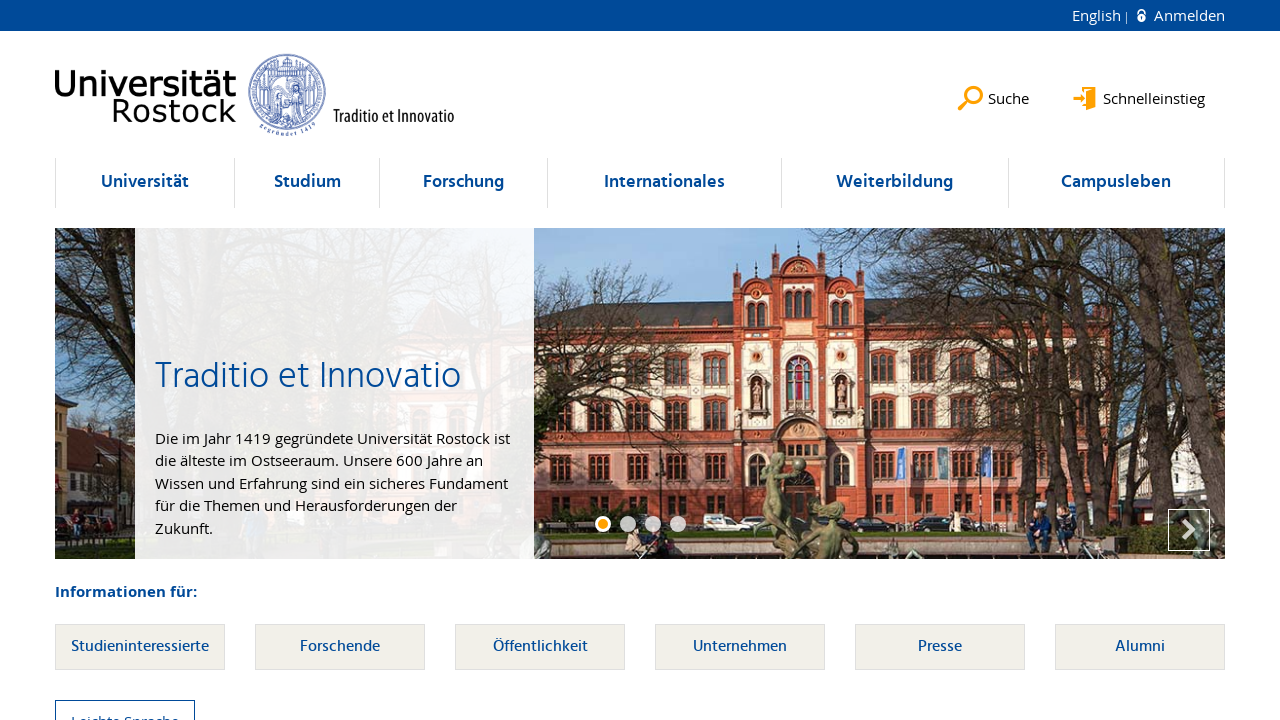

Selected ul element at index 20
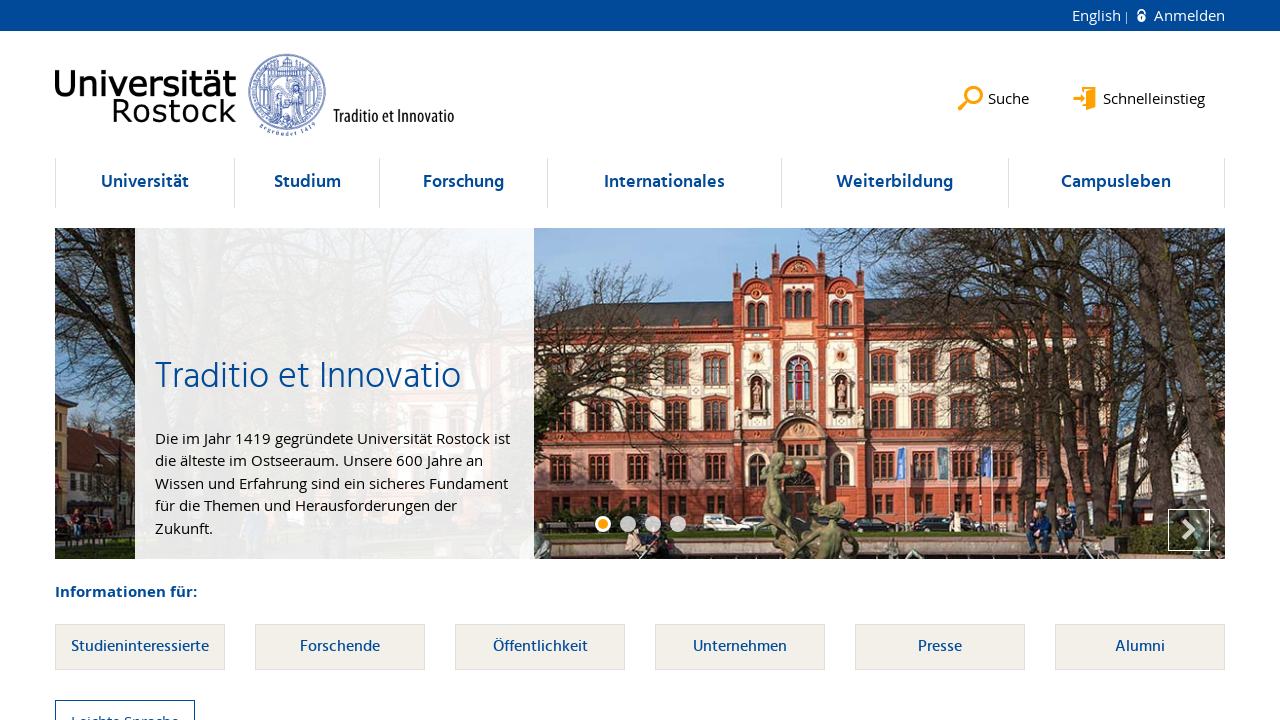

Located li elements within ul at index 20
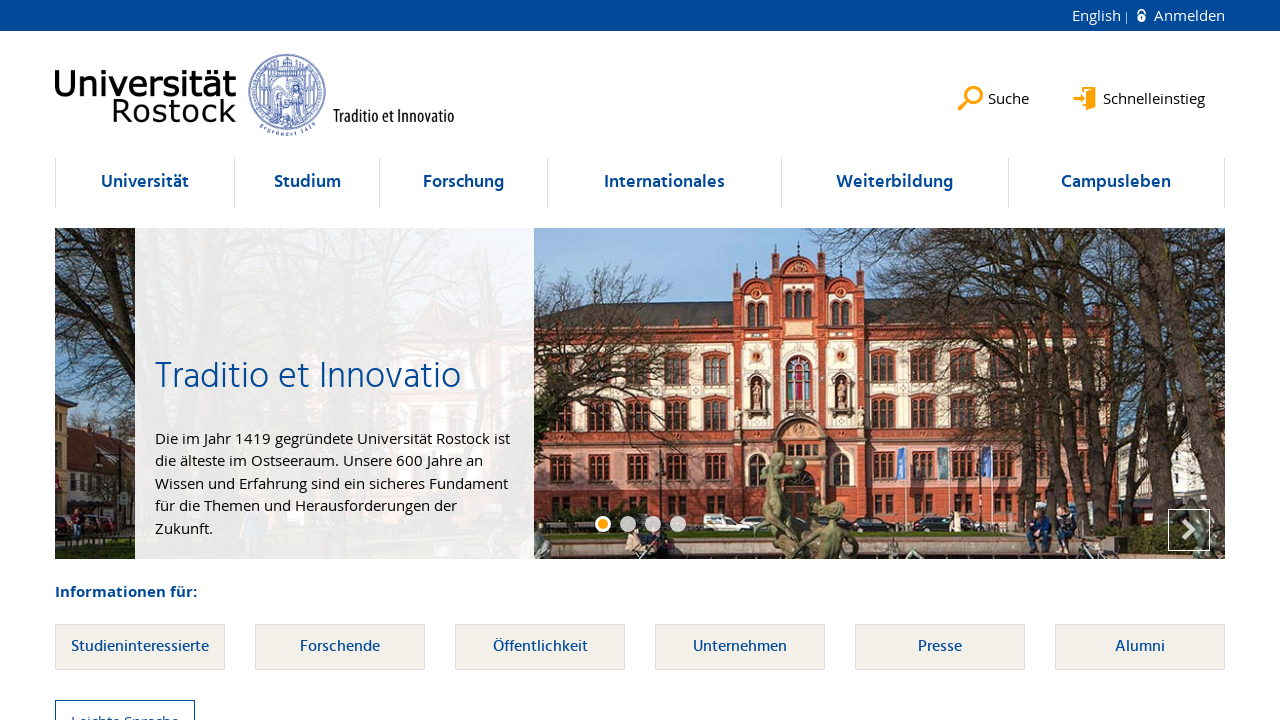

Verified ul at index 20 contains at least one li element (count: 8)
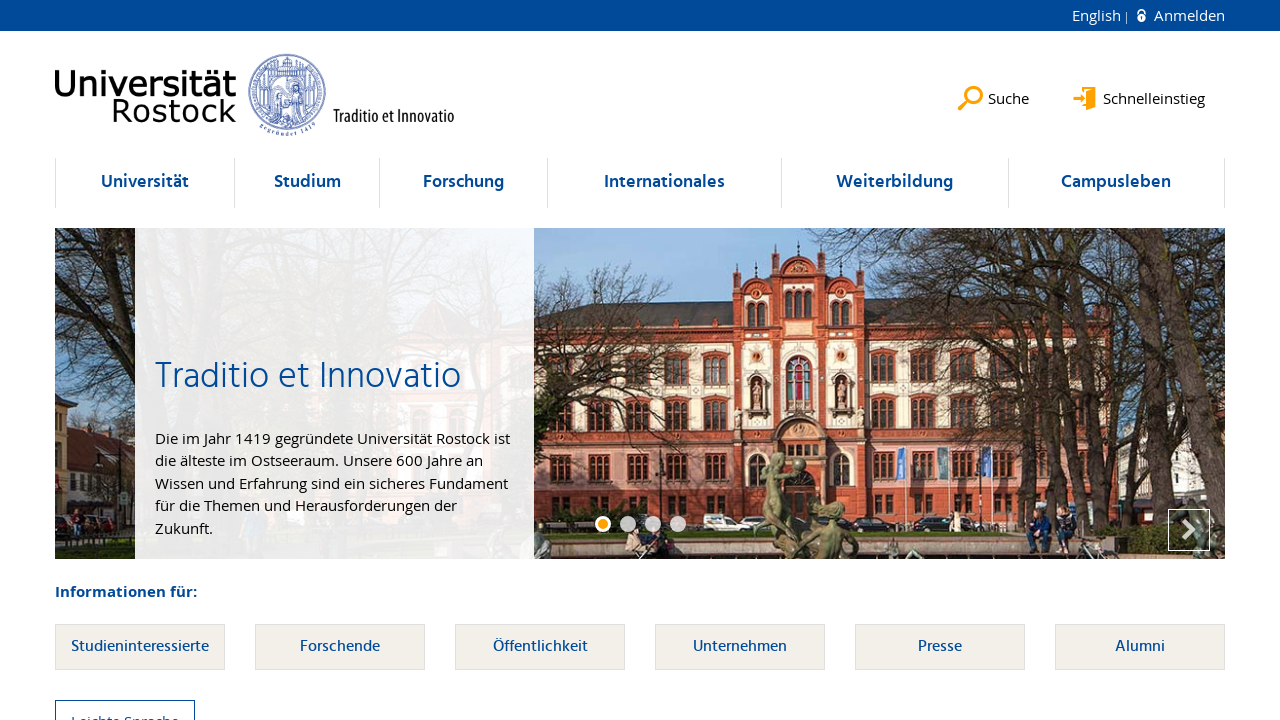

Selected ul element at index 21
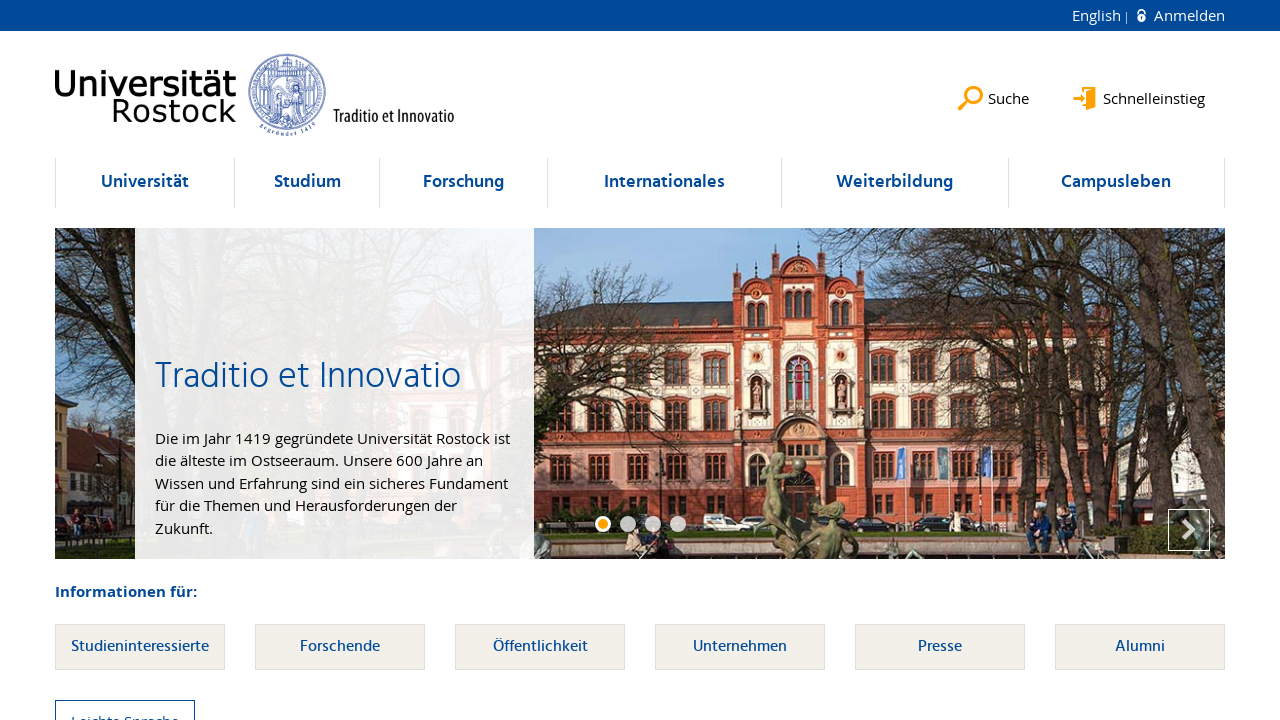

Located li elements within ul at index 21
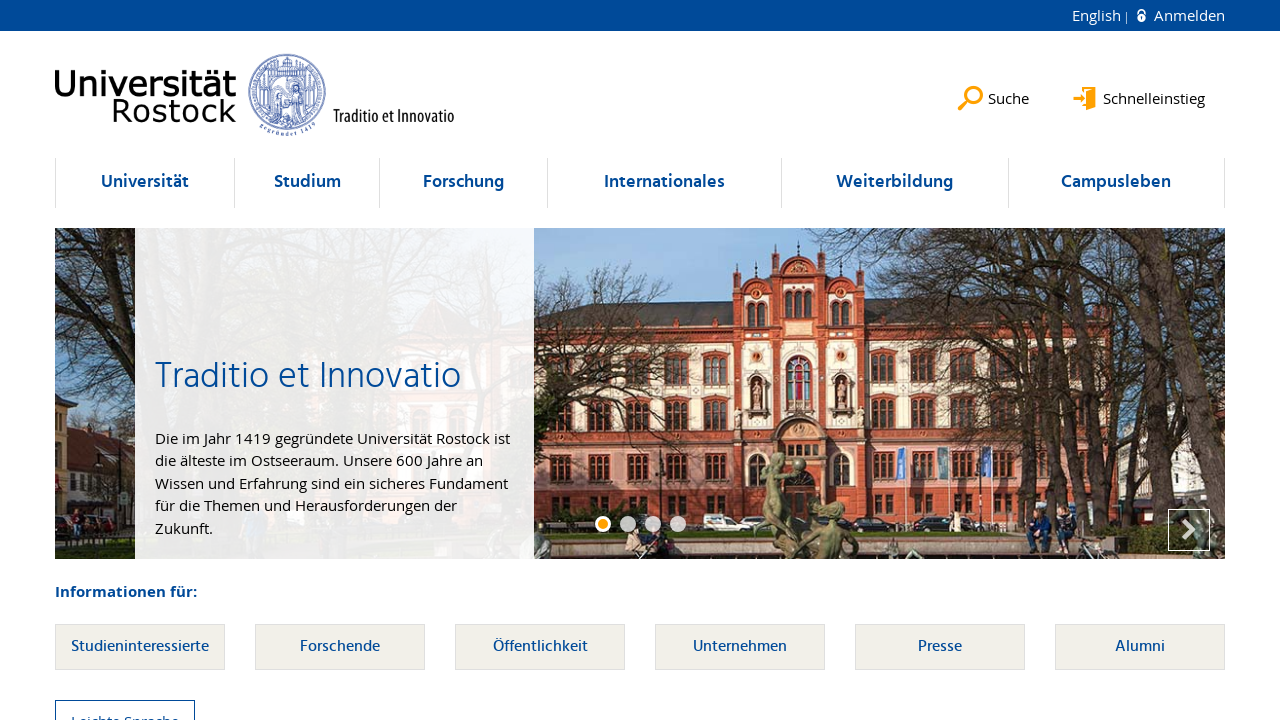

Verified ul at index 21 contains at least one li element (count: 9)
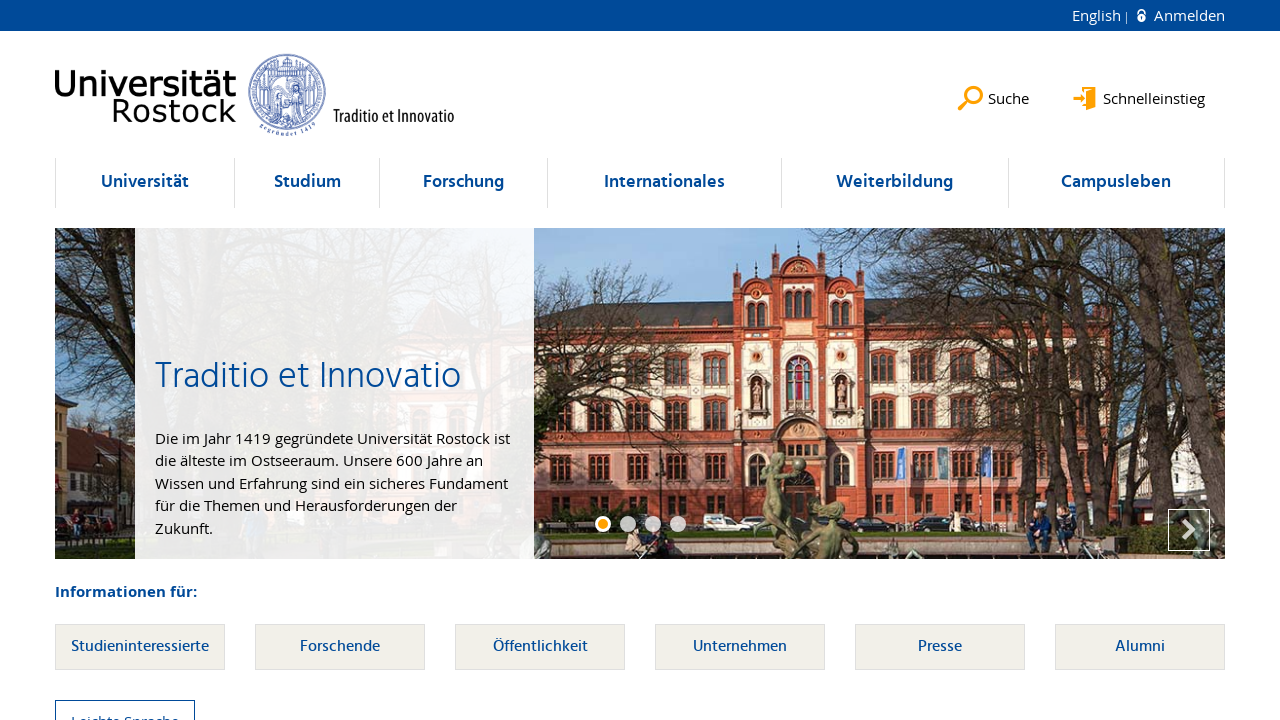

Selected ul element at index 22
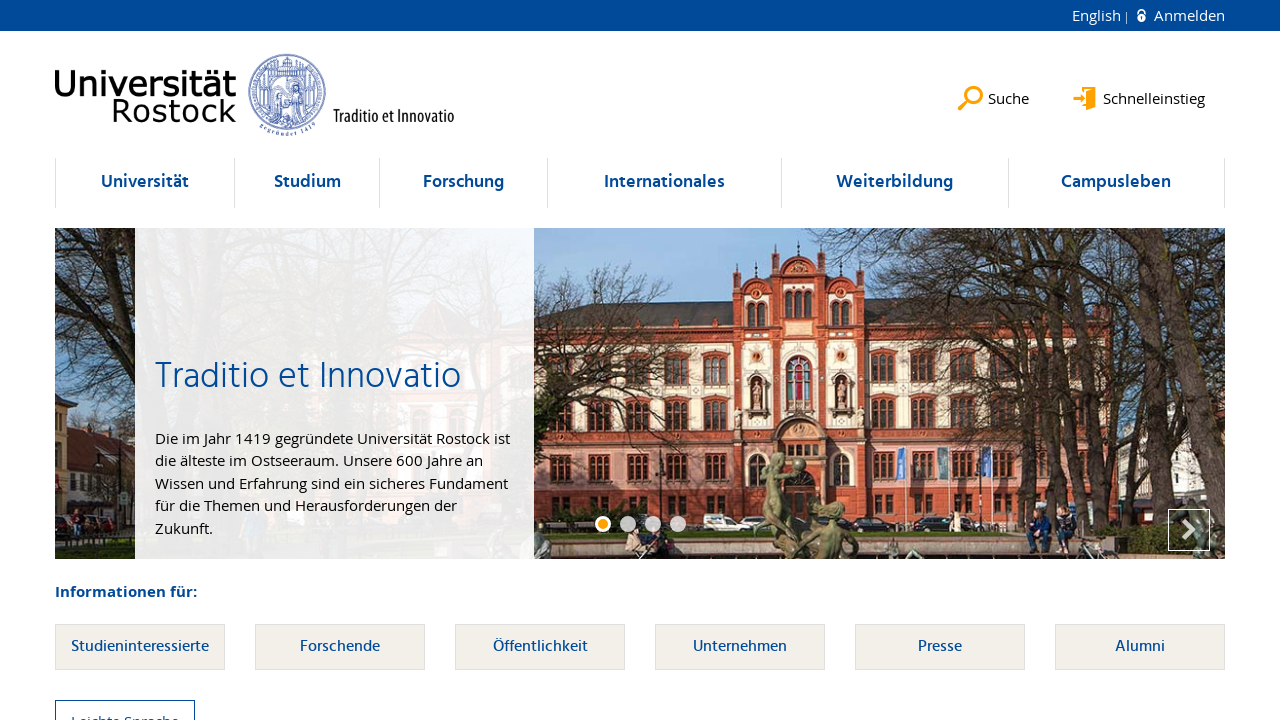

Located li elements within ul at index 22
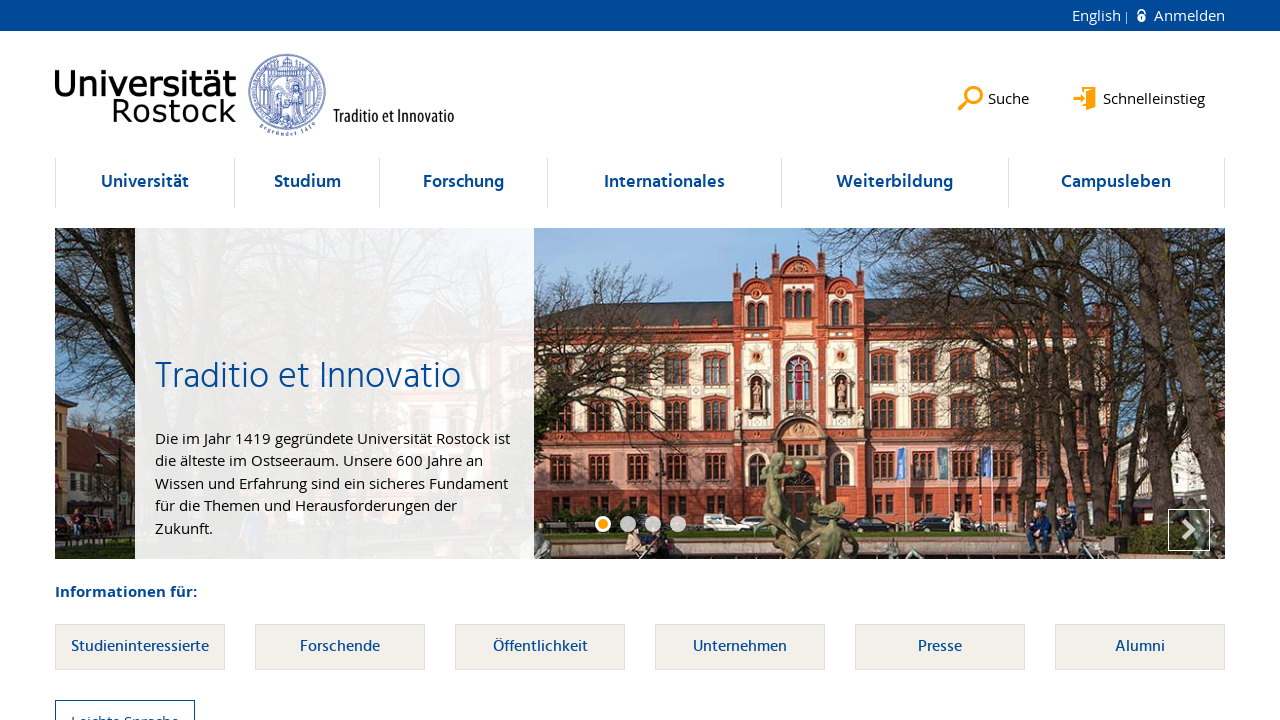

Verified ul at index 22 contains at least one li element (count: 8)
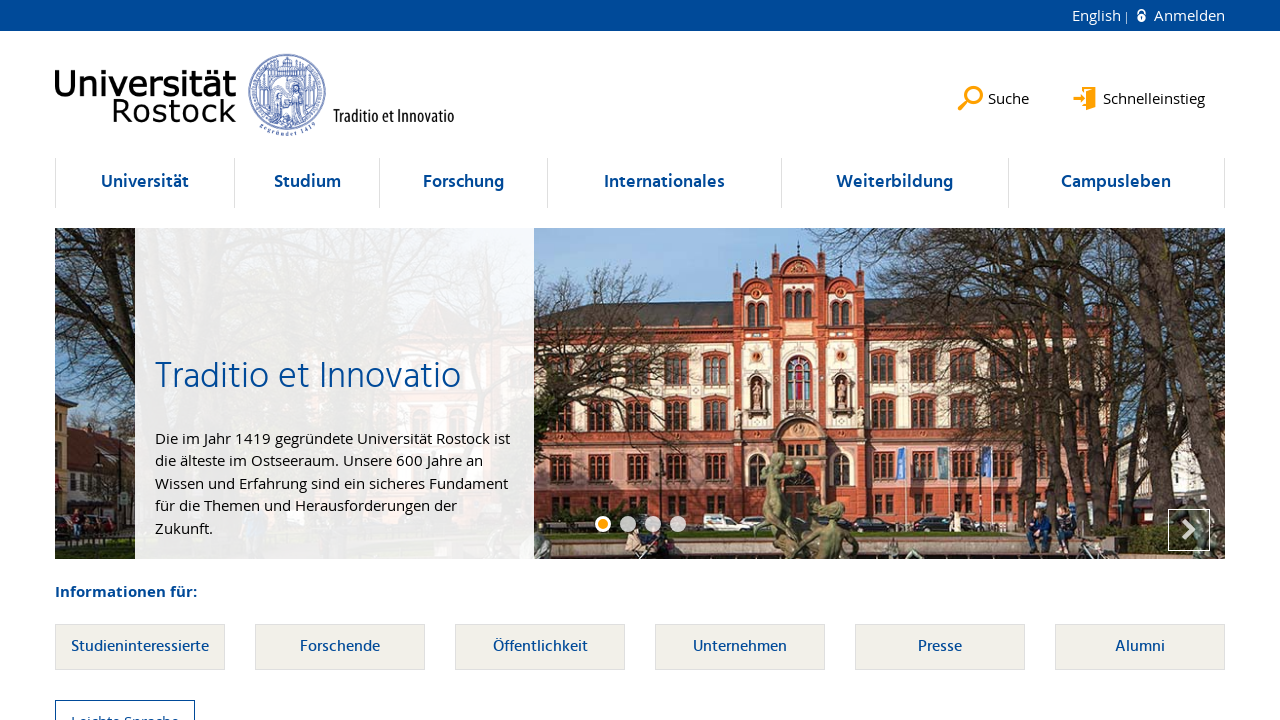

Selected ul element at index 23
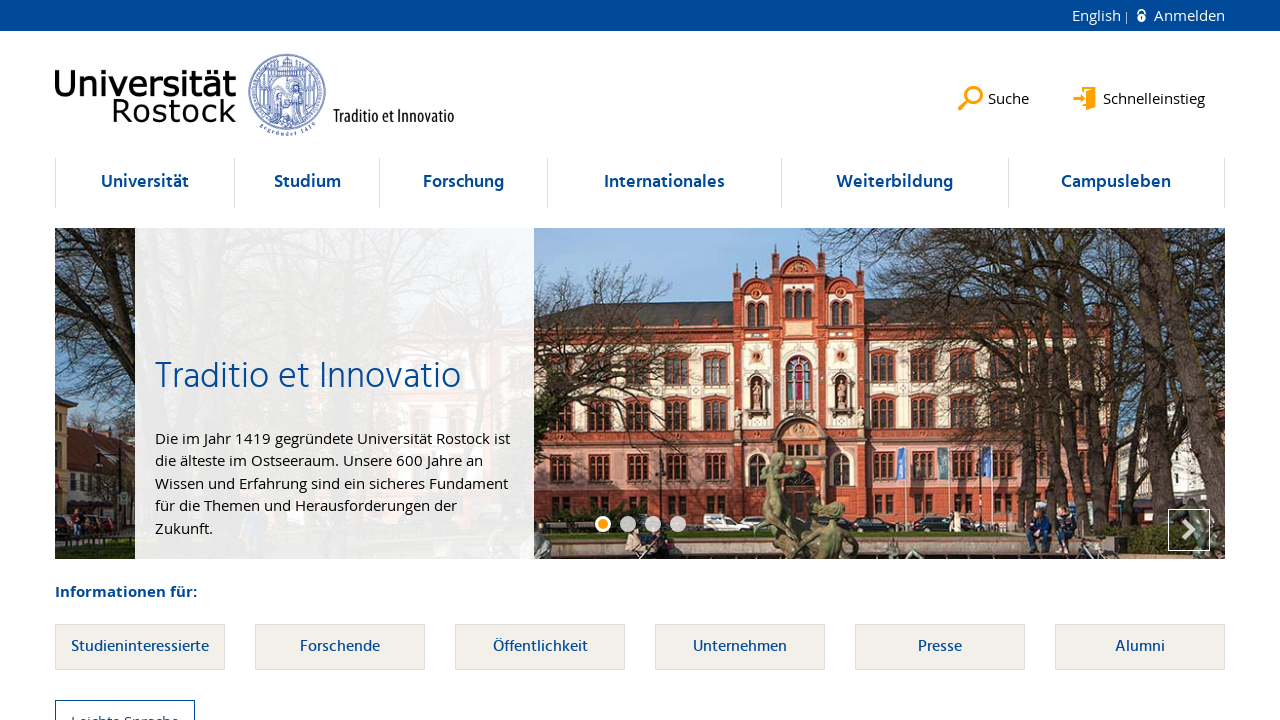

Located li elements within ul at index 23
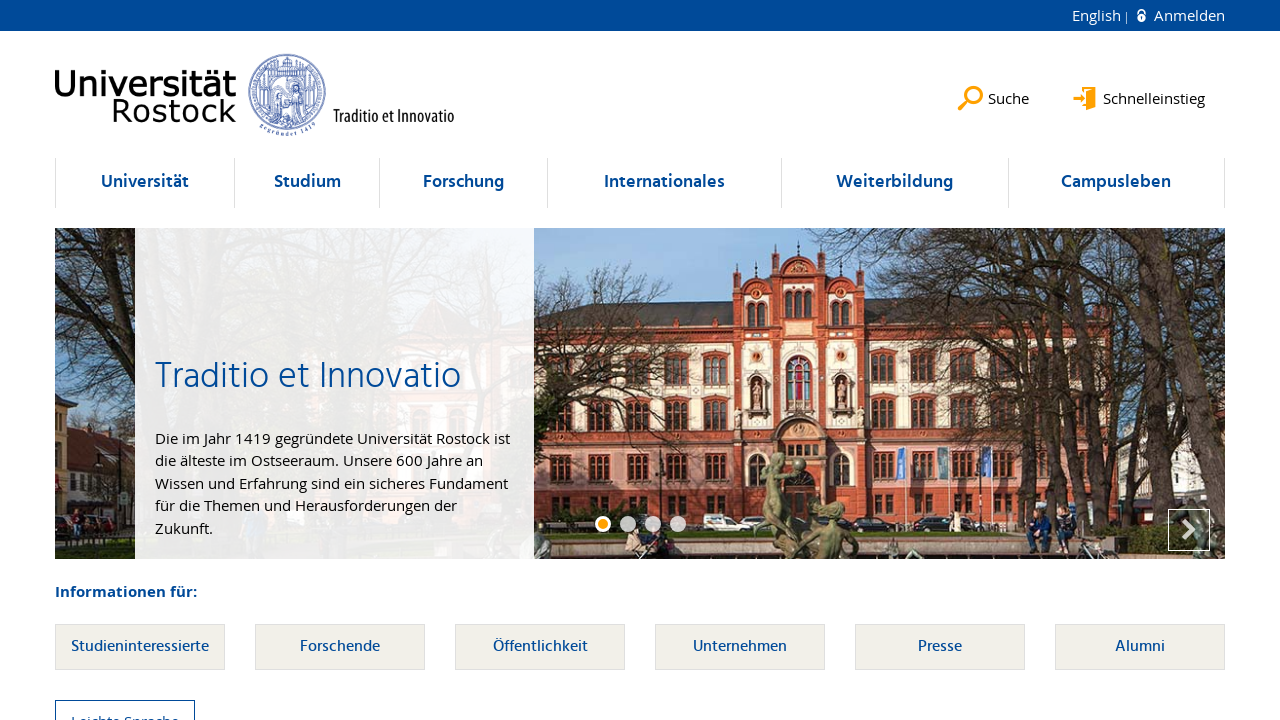

Verified ul at index 23 contains at least one li element (count: 11)
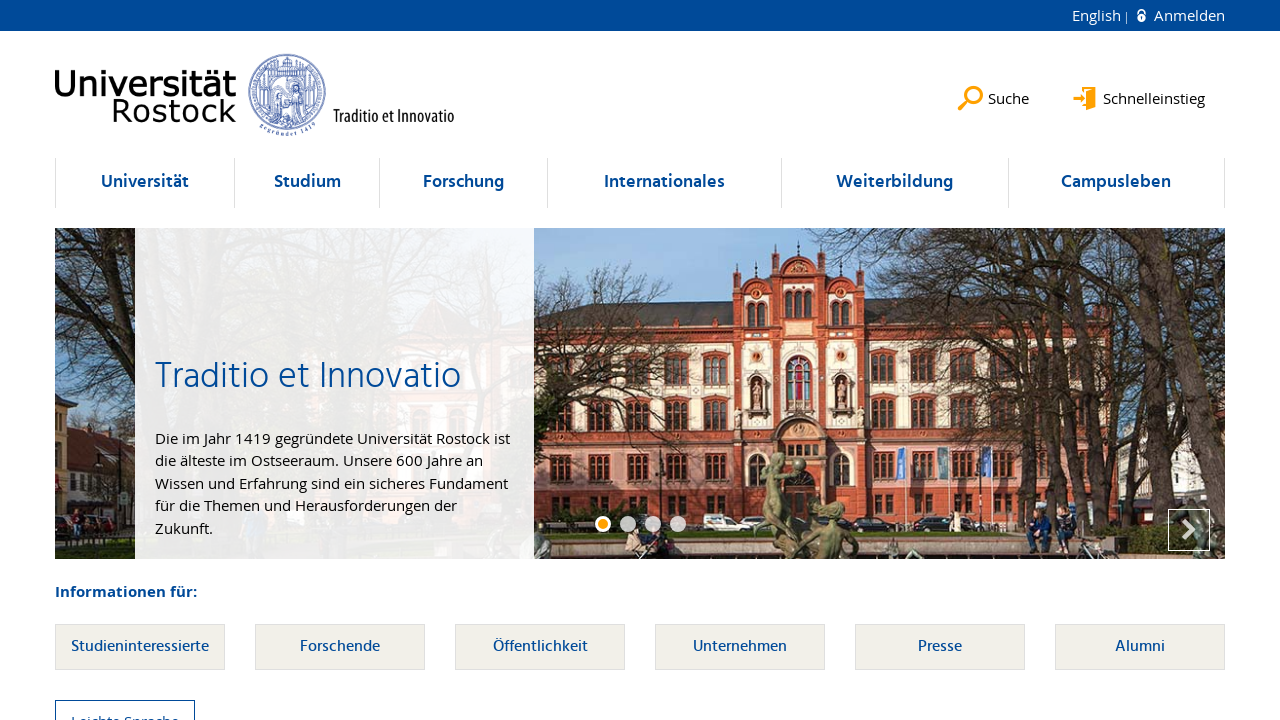

Selected ul element at index 24
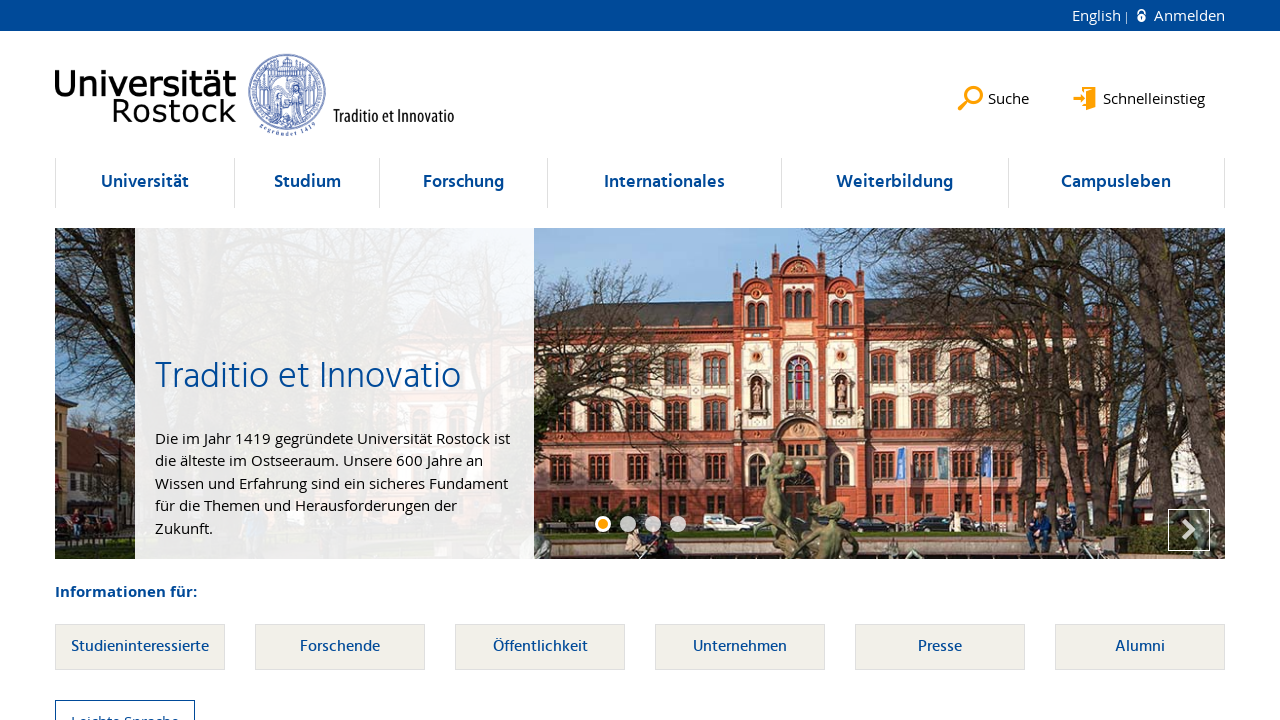

Located li elements within ul at index 24
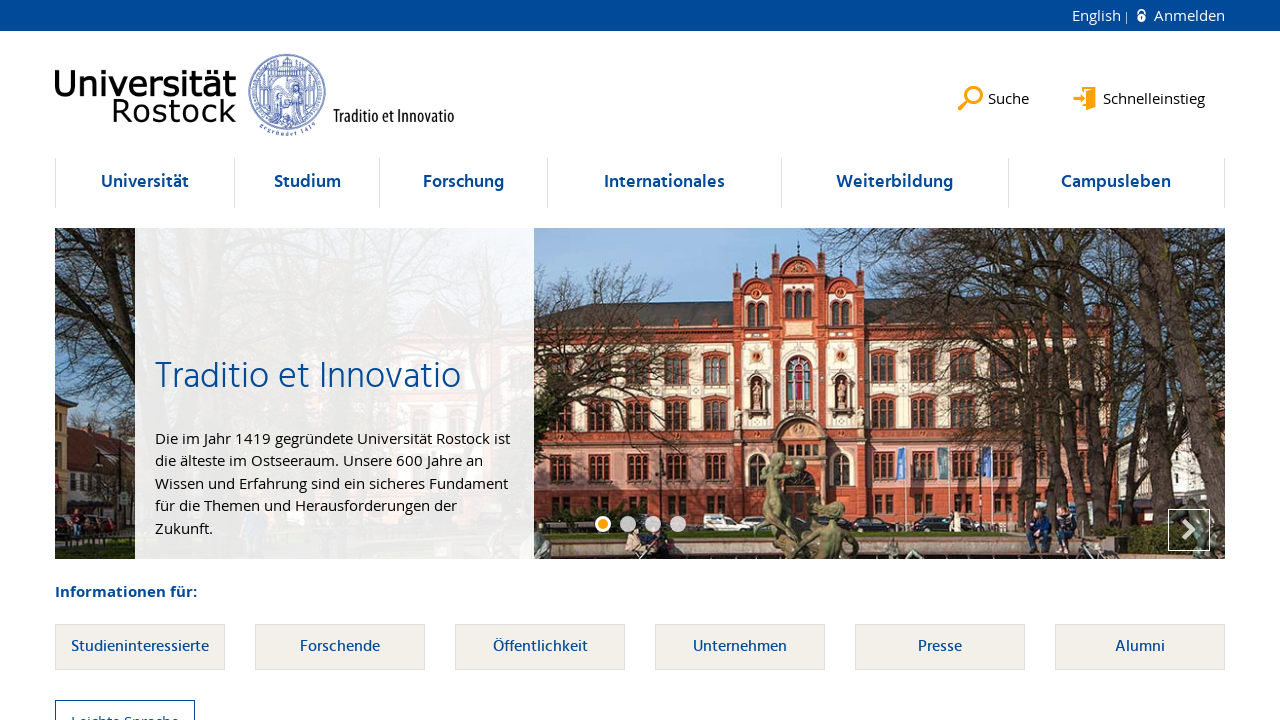

Verified ul at index 24 contains at least one li element (count: 10)
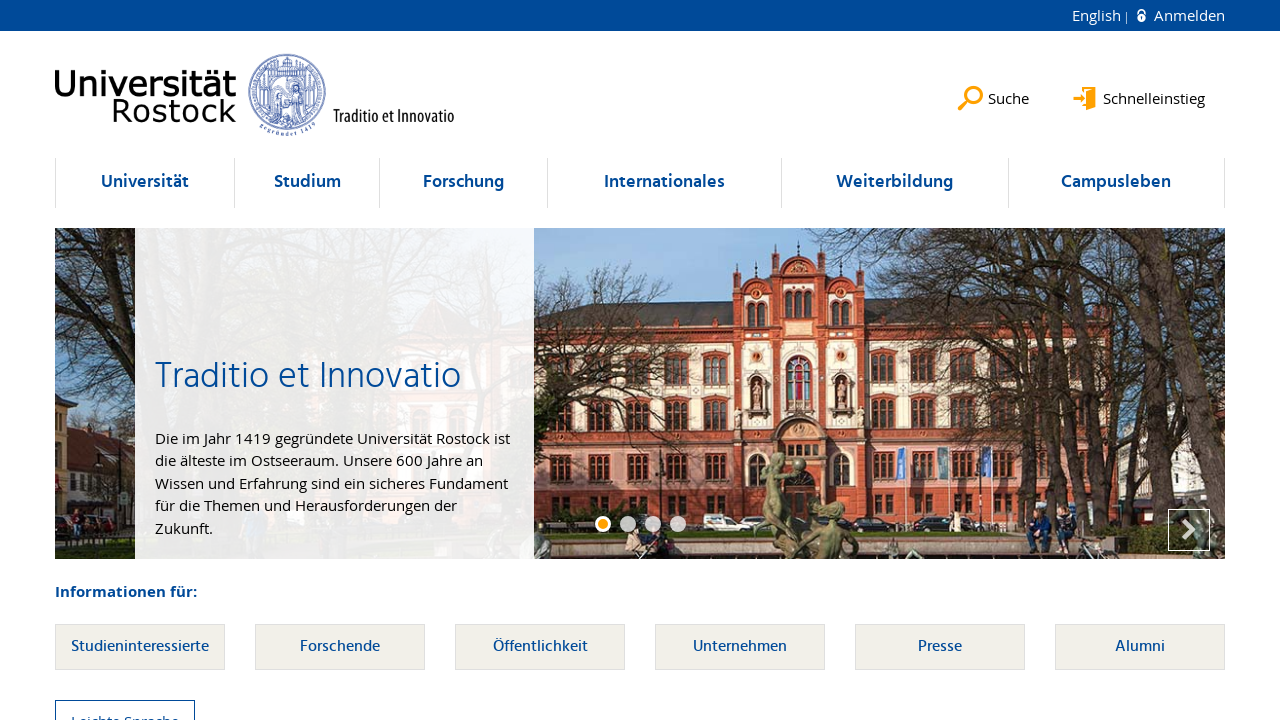

Selected ul element at index 25
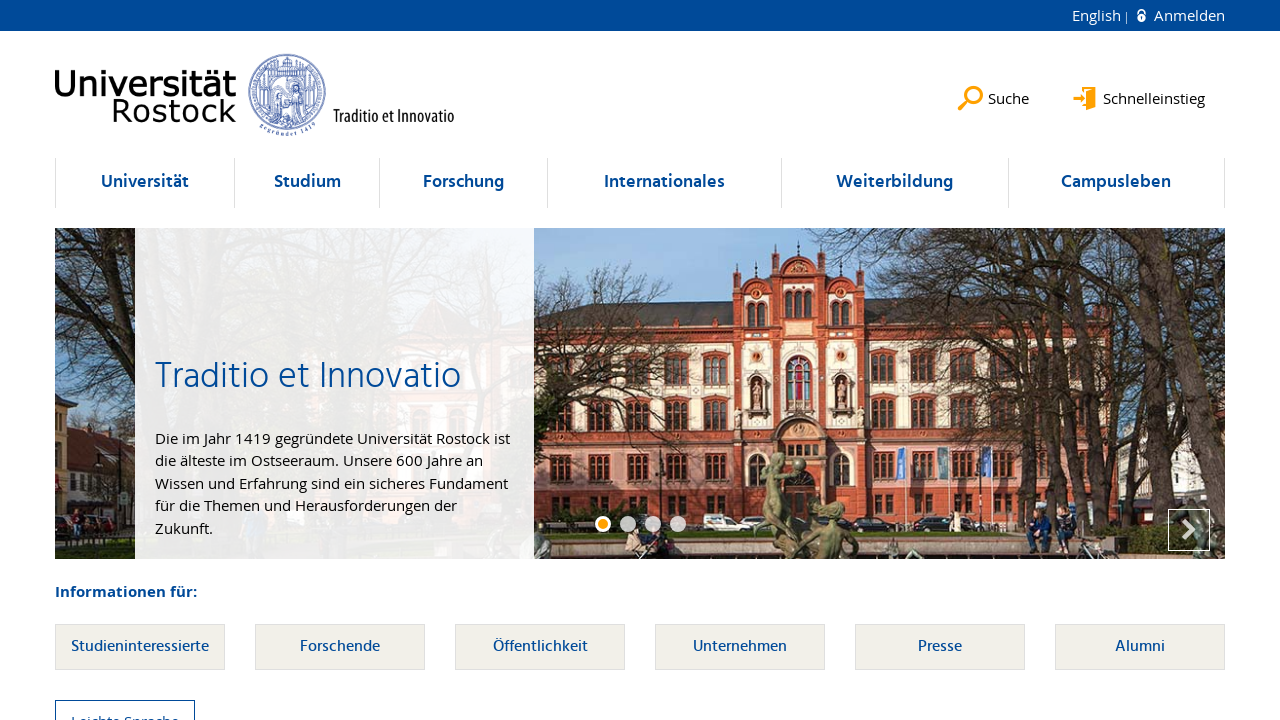

Located li elements within ul at index 25
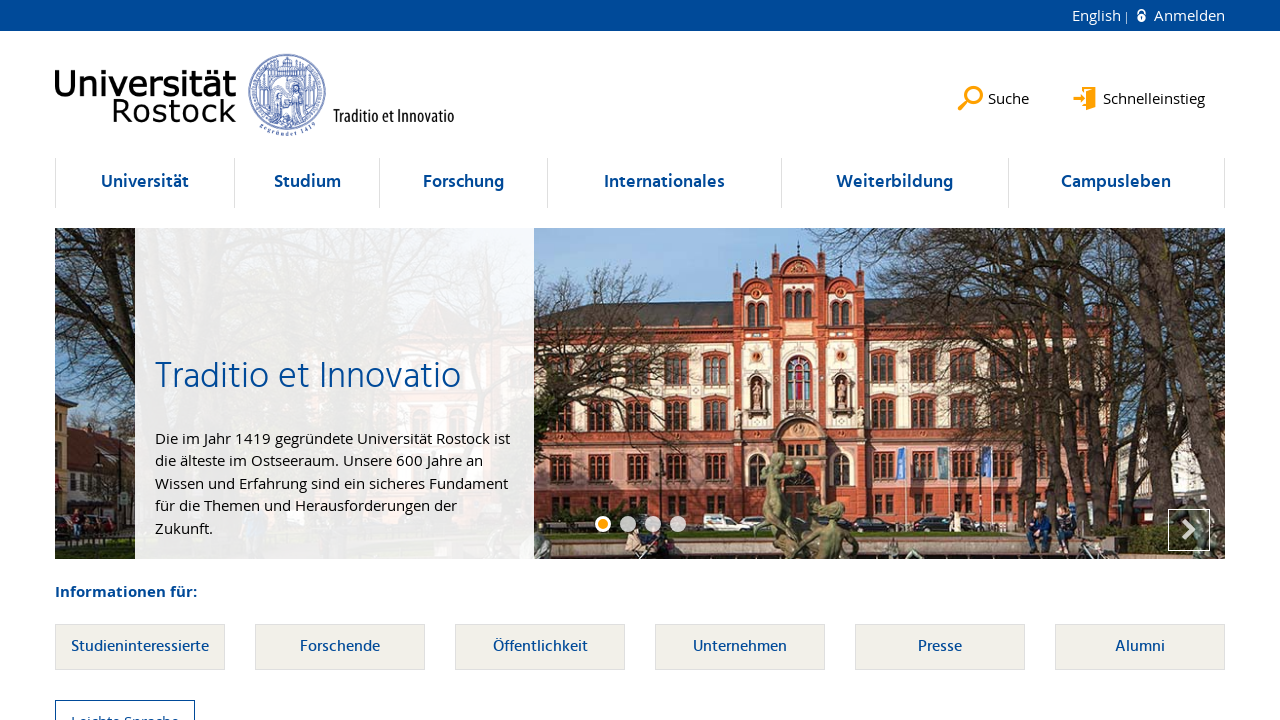

Verified ul at index 25 contains at least one li element (count: 7)
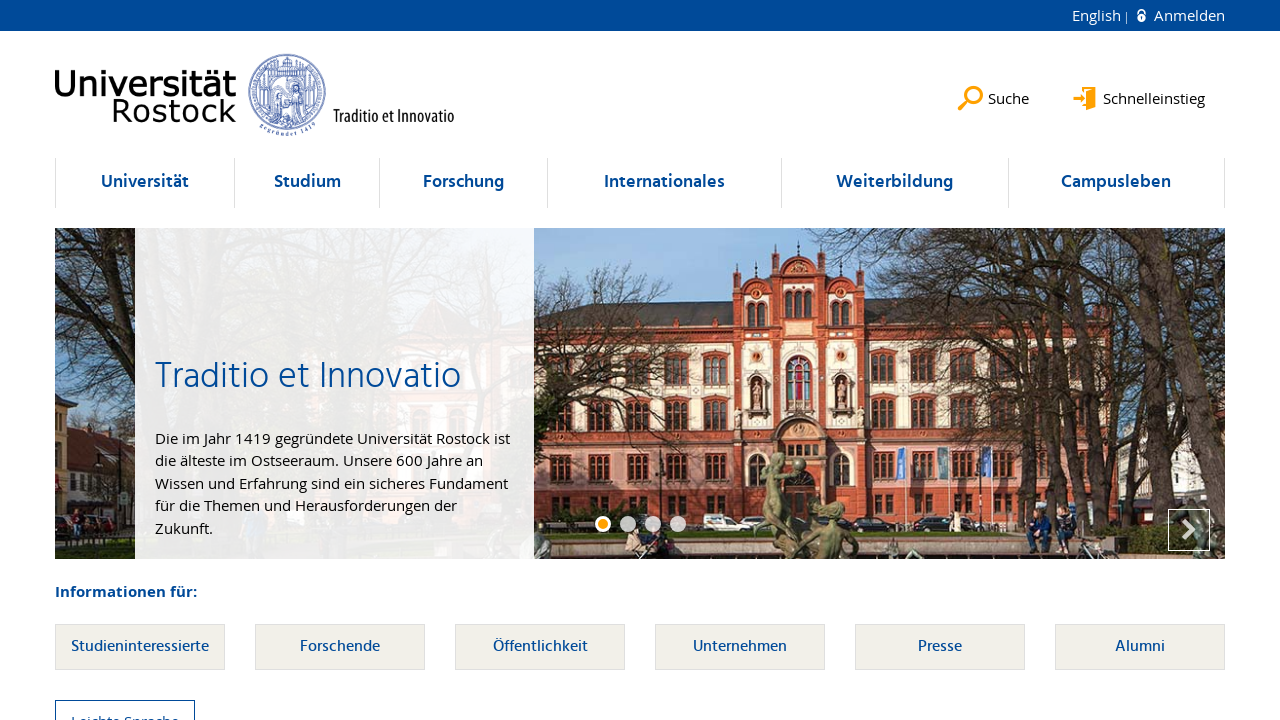

Selected ul element at index 26
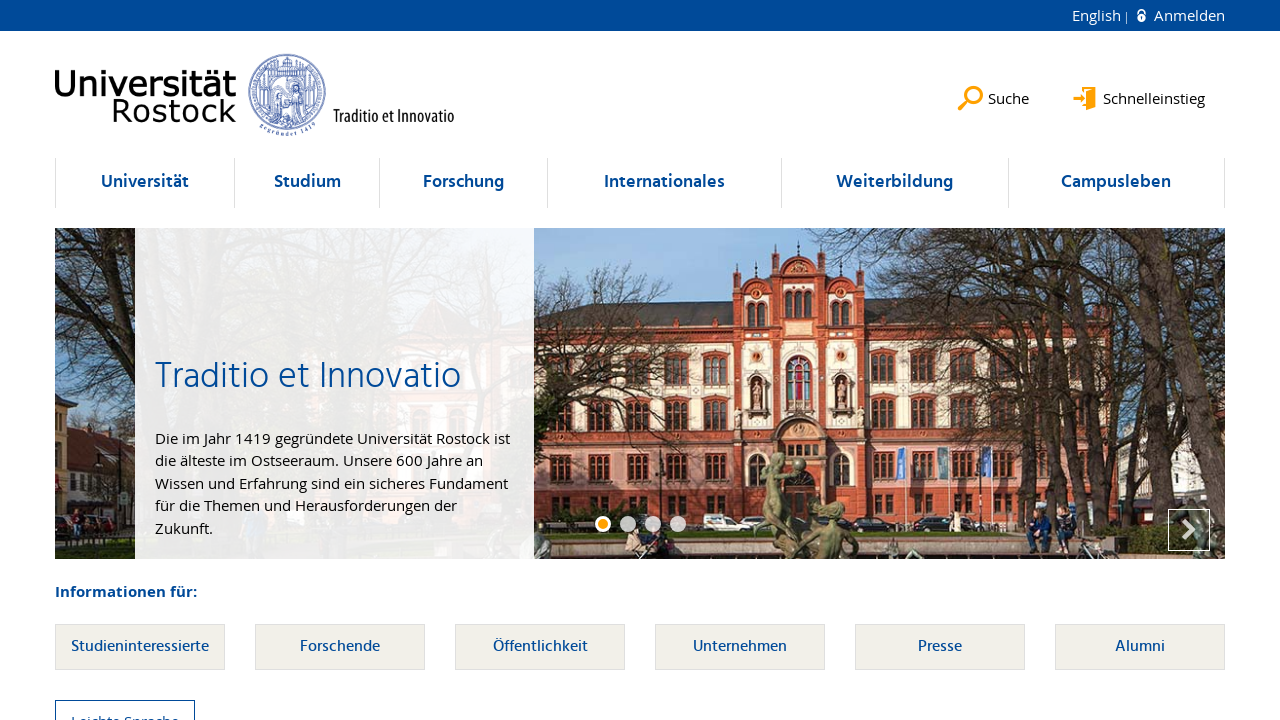

Located li elements within ul at index 26
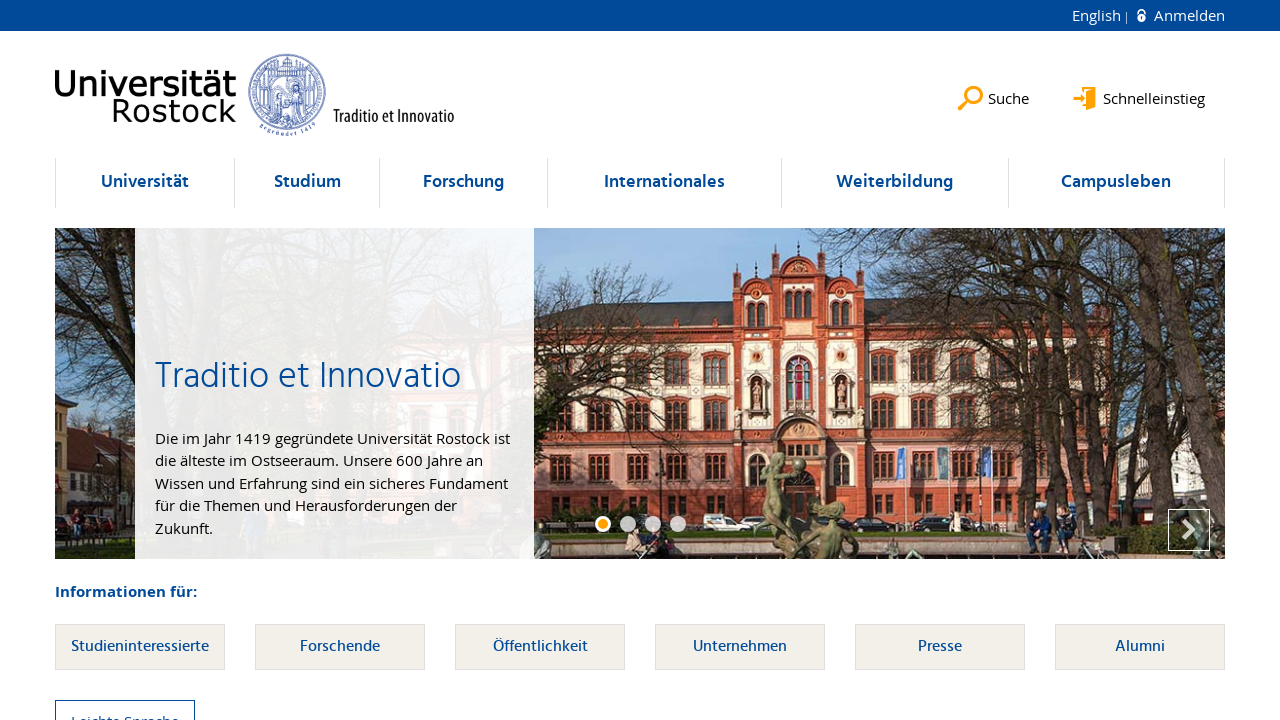

Verified ul at index 26 contains at least one li element (count: 6)
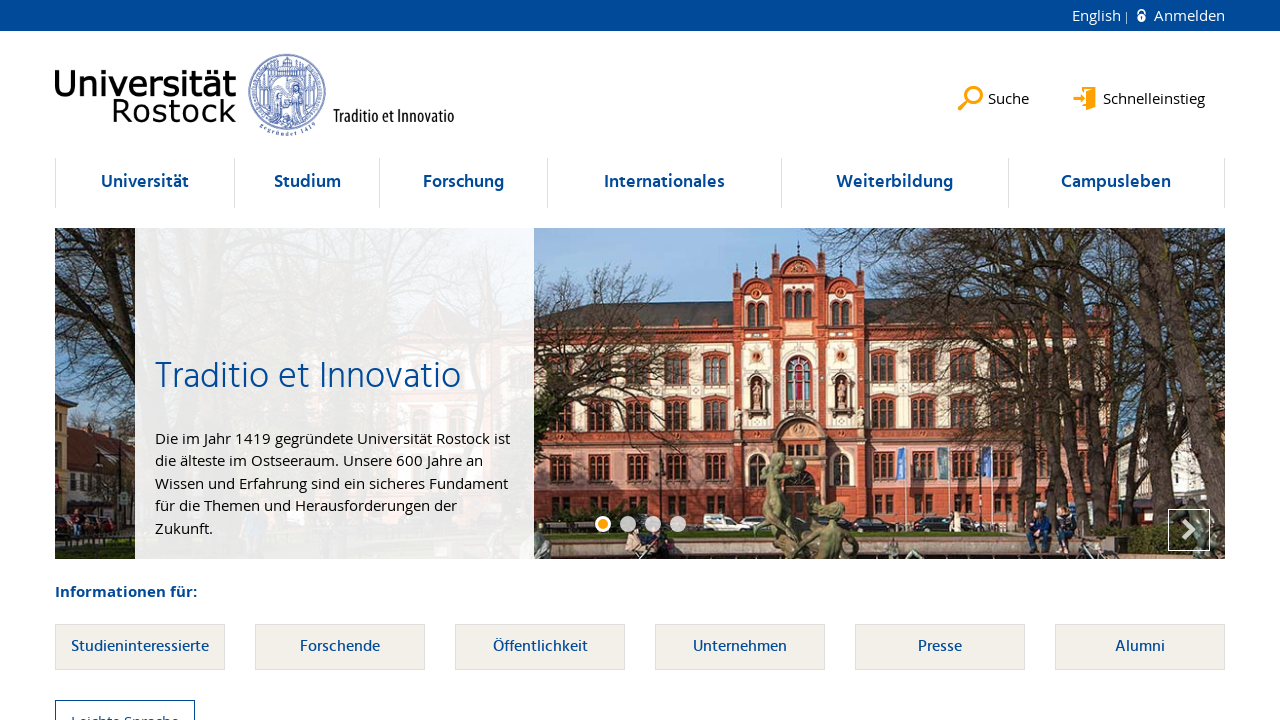

Selected ul element at index 27
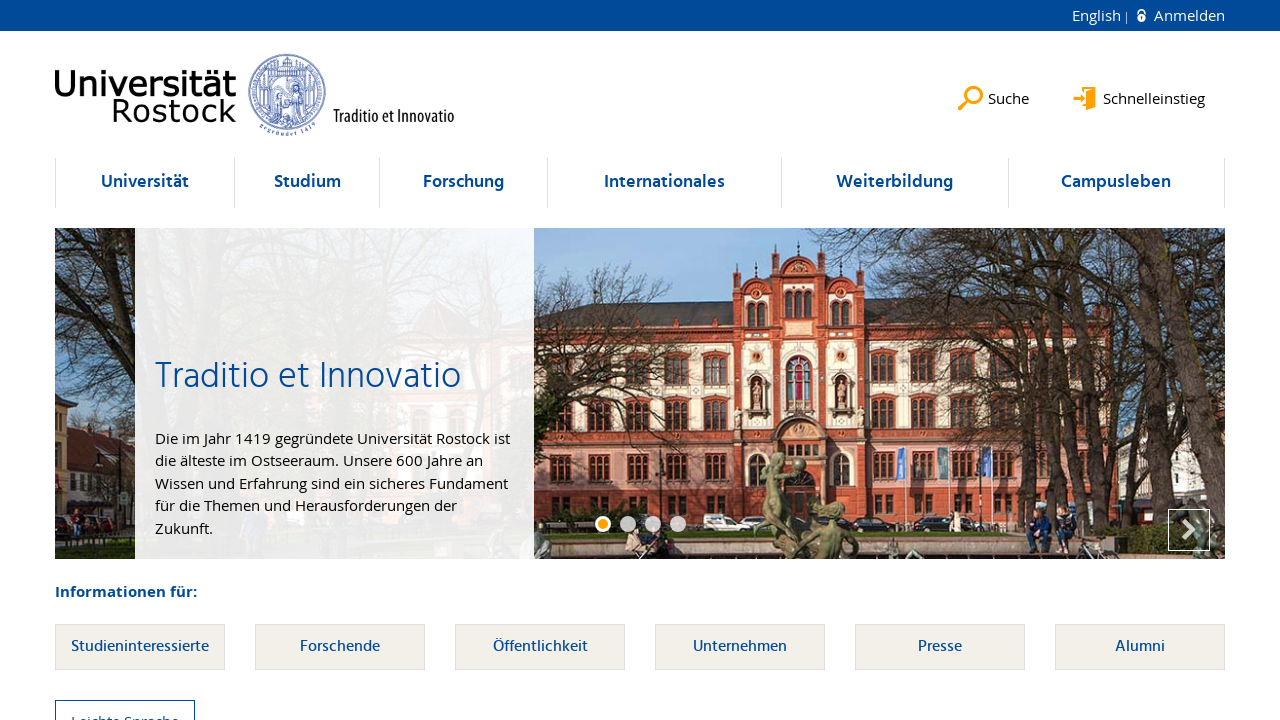

Located li elements within ul at index 27
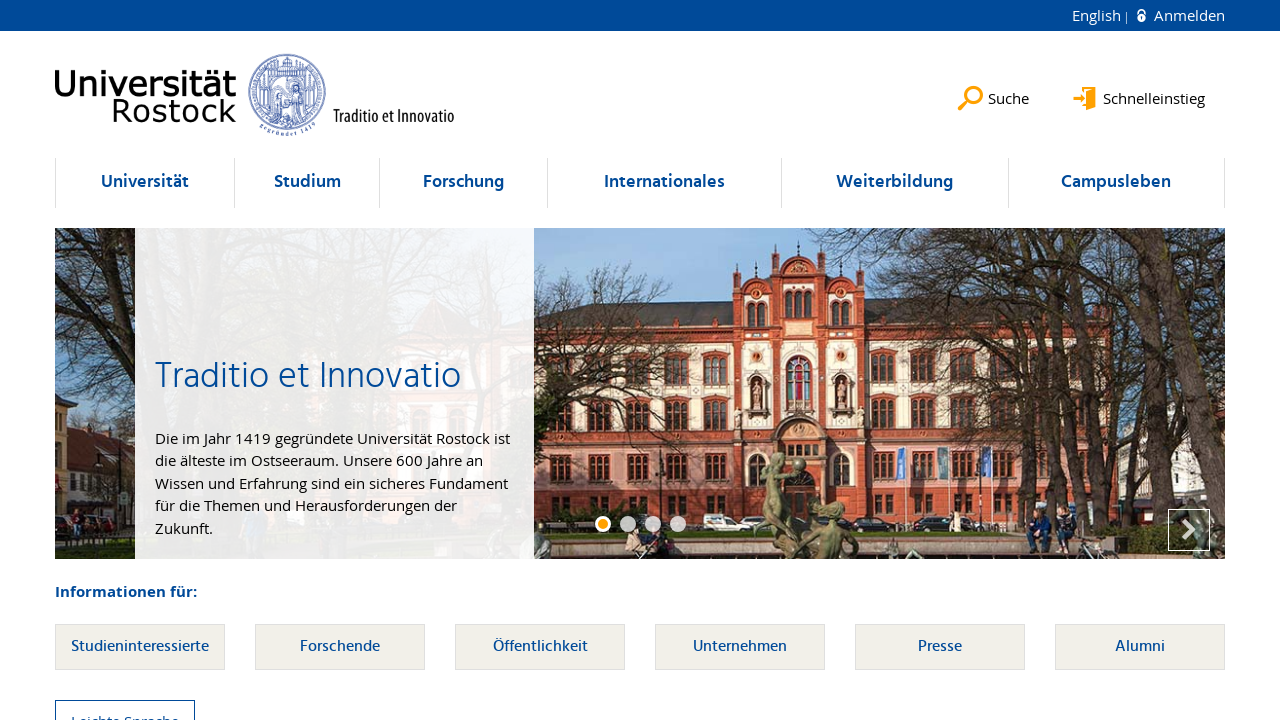

Verified ul at index 27 contains at least one li element (count: 6)
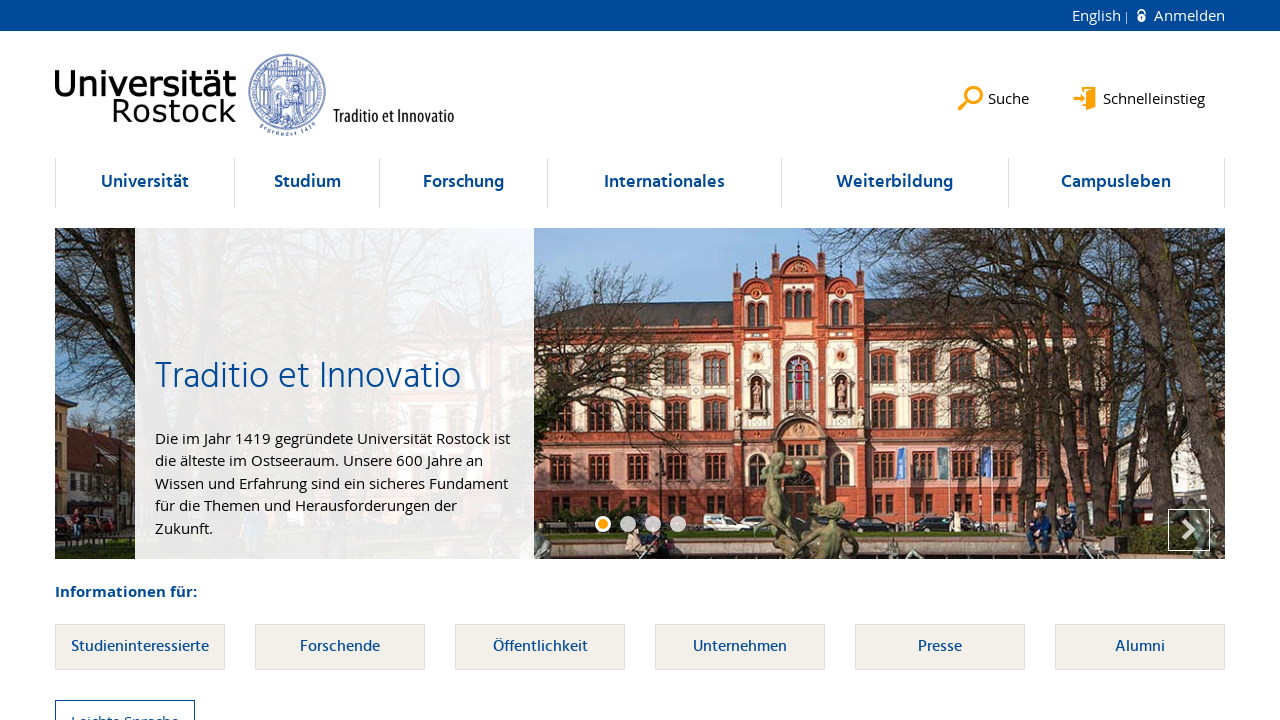

Selected ul element at index 28
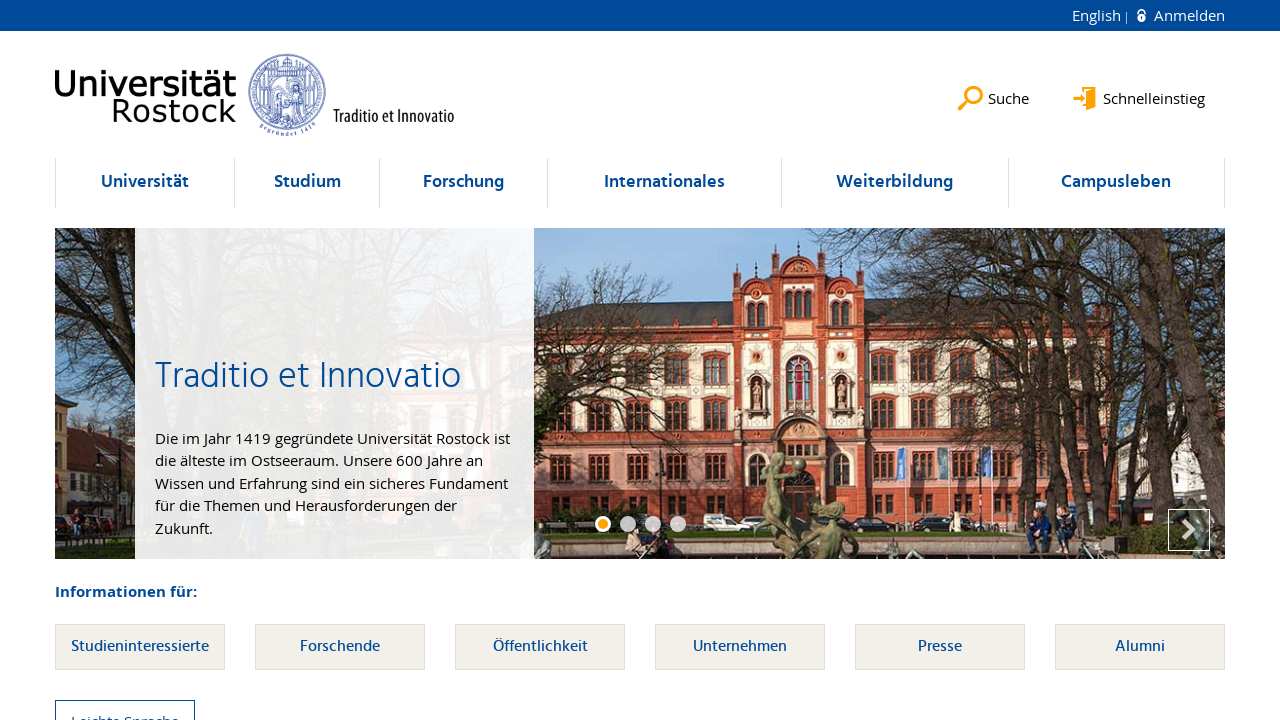

Located li elements within ul at index 28
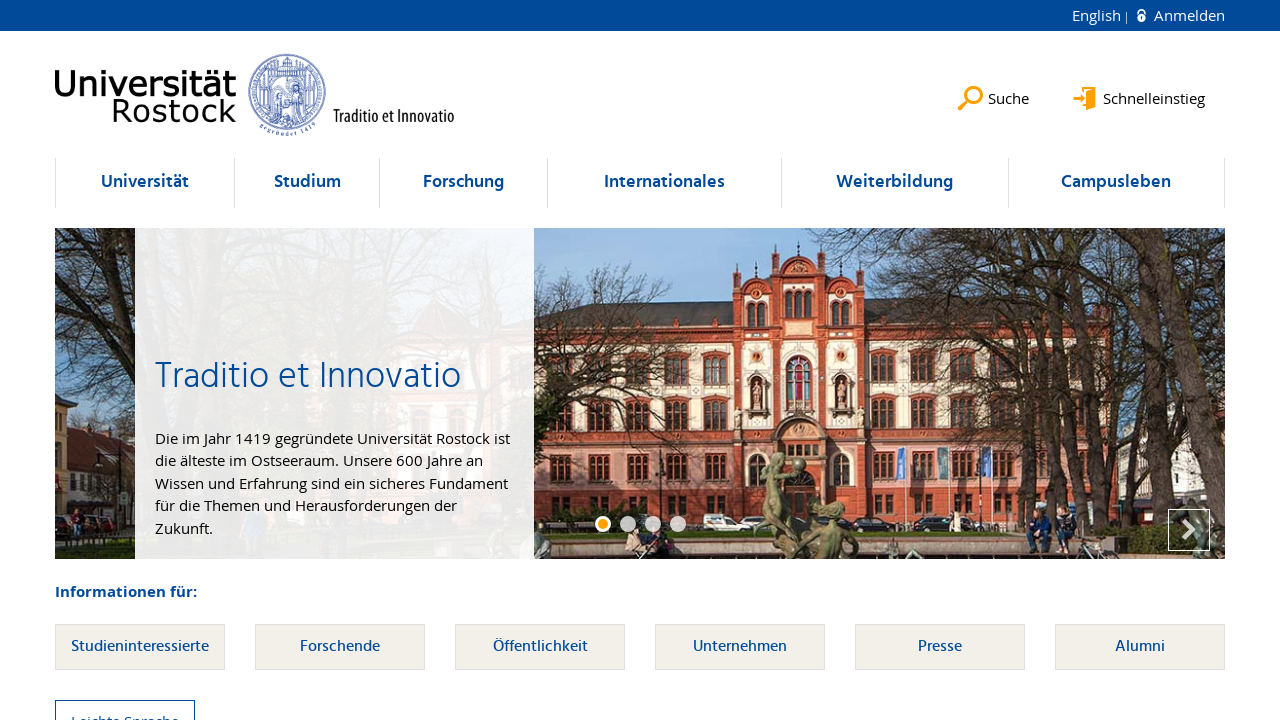

Verified ul at index 28 contains at least one li element (count: 5)
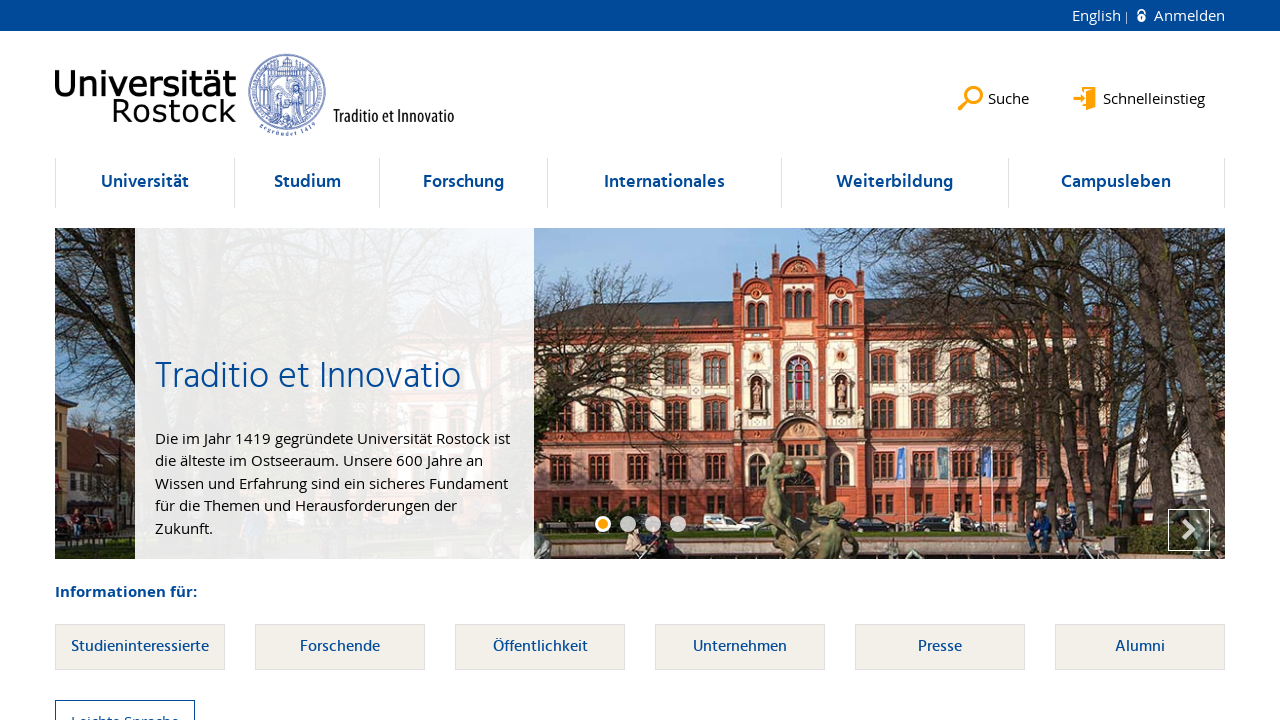

Selected ul element at index 29
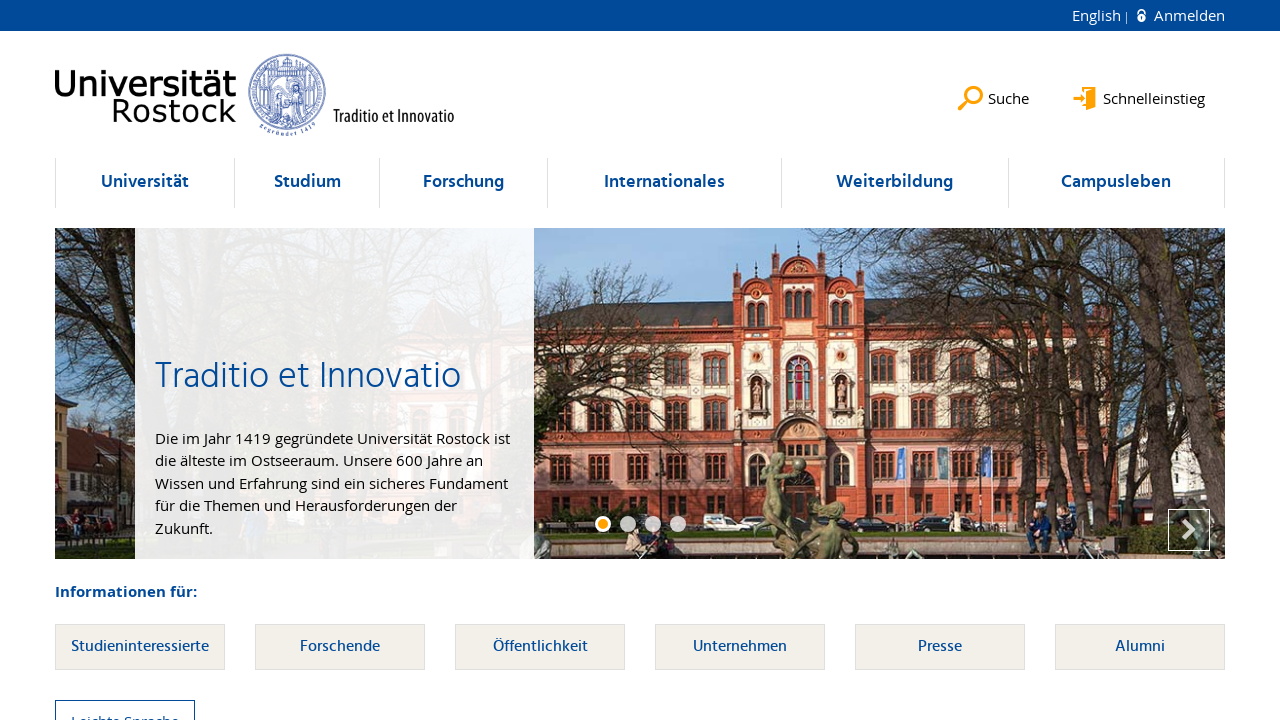

Located li elements within ul at index 29
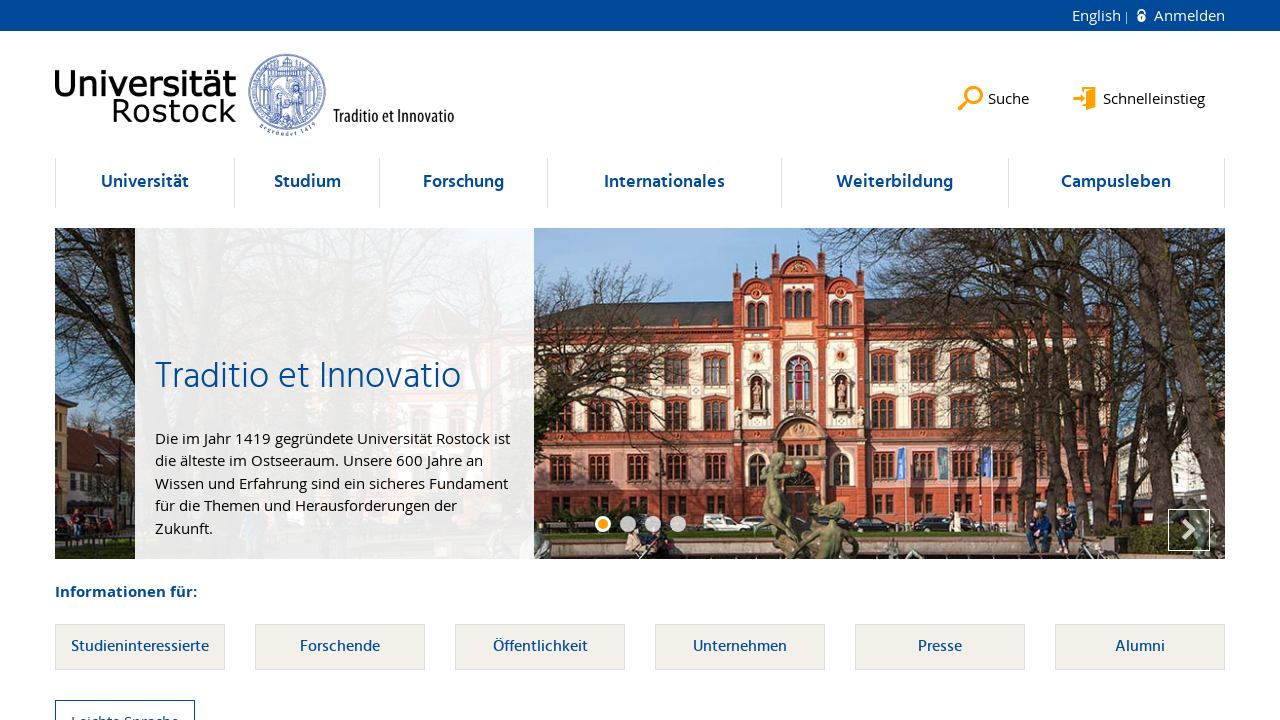

Verified ul at index 29 contains at least one li element (count: 5)
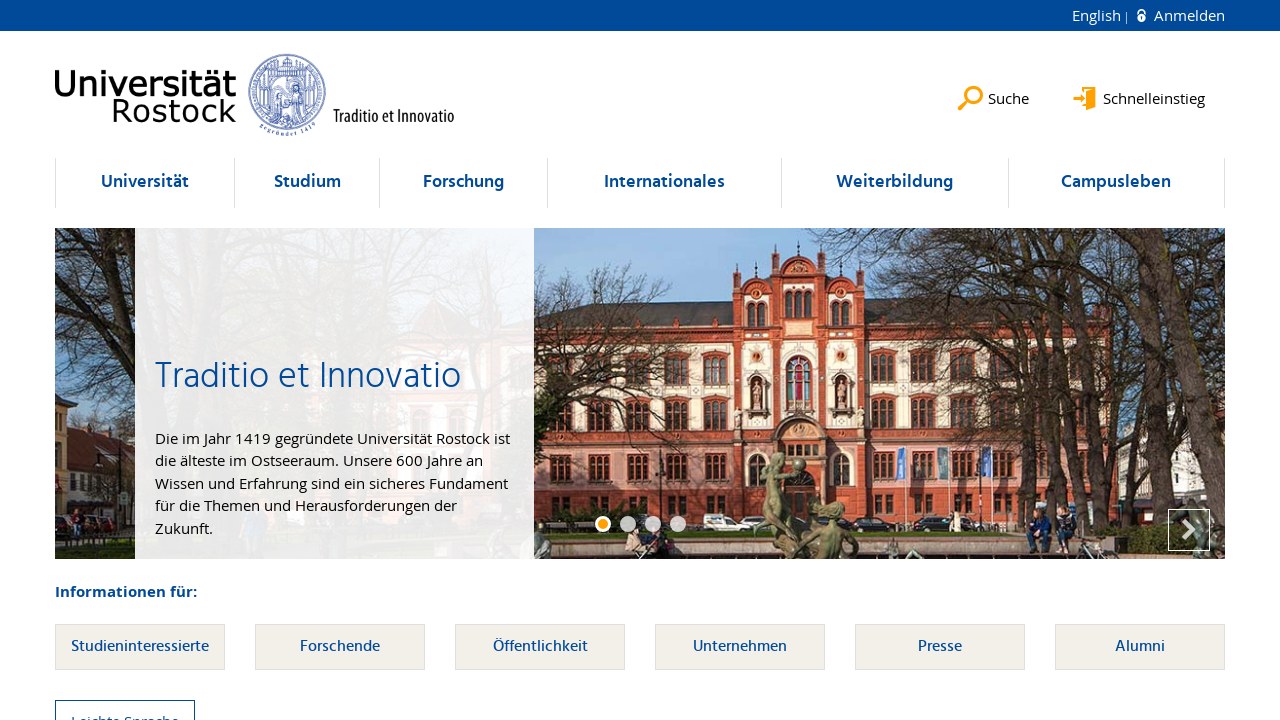

Selected ul element at index 30
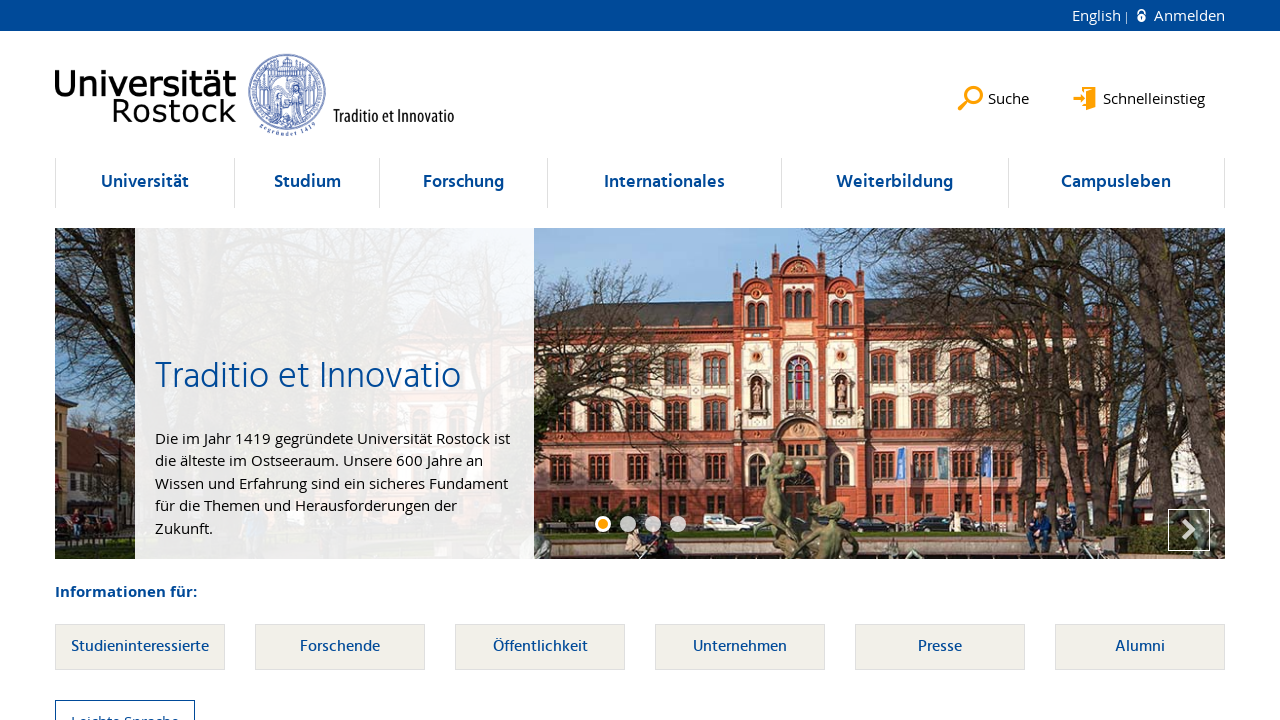

Located li elements within ul at index 30
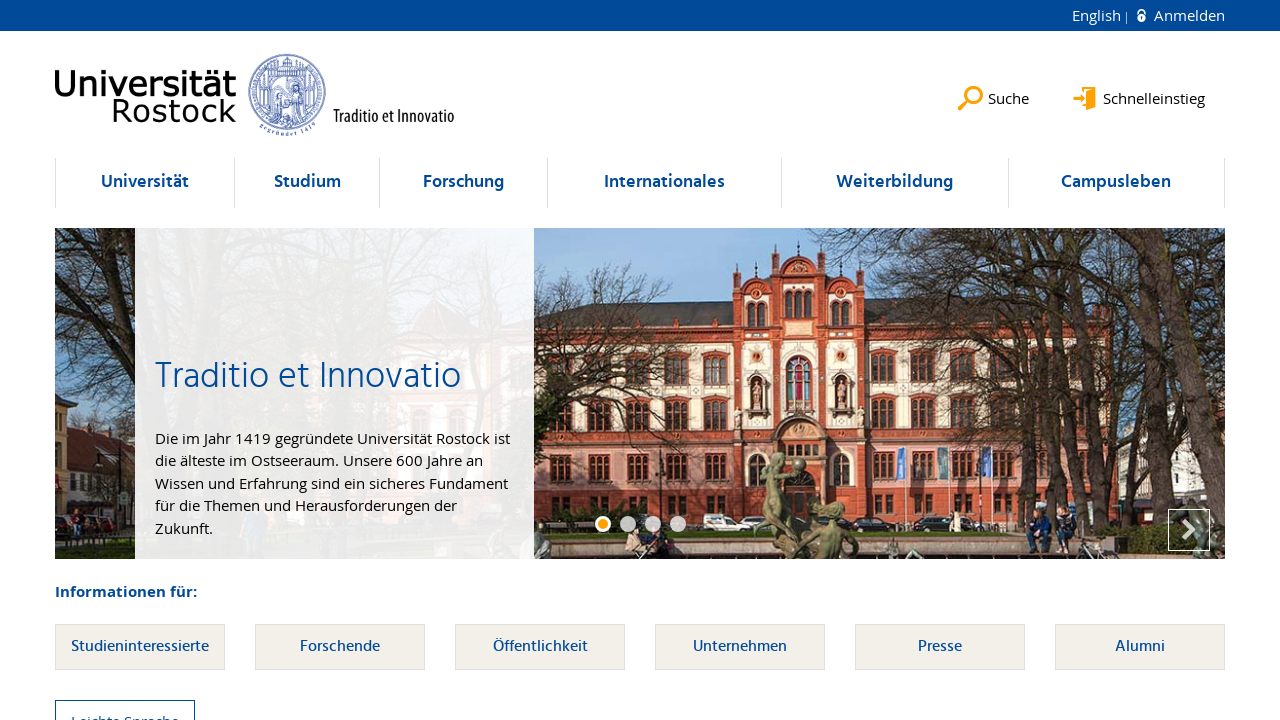

Verified ul at index 30 contains at least one li element (count: 4)
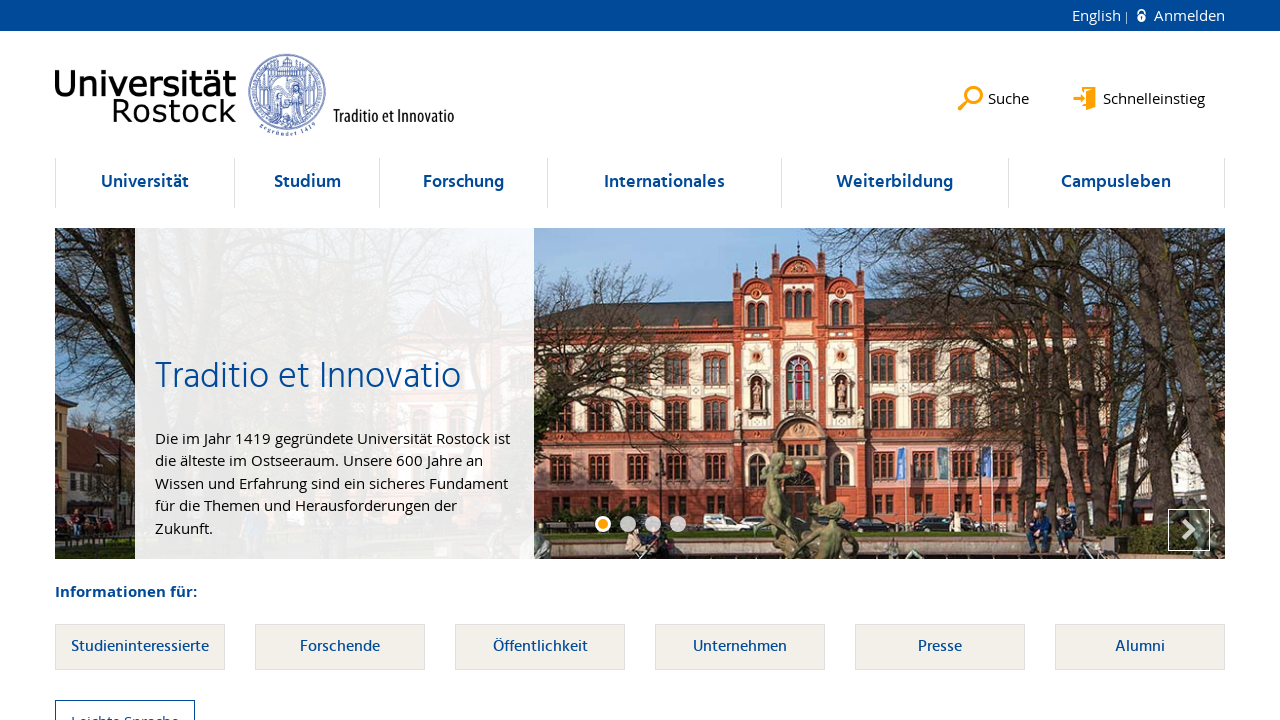

Selected ul element at index 31
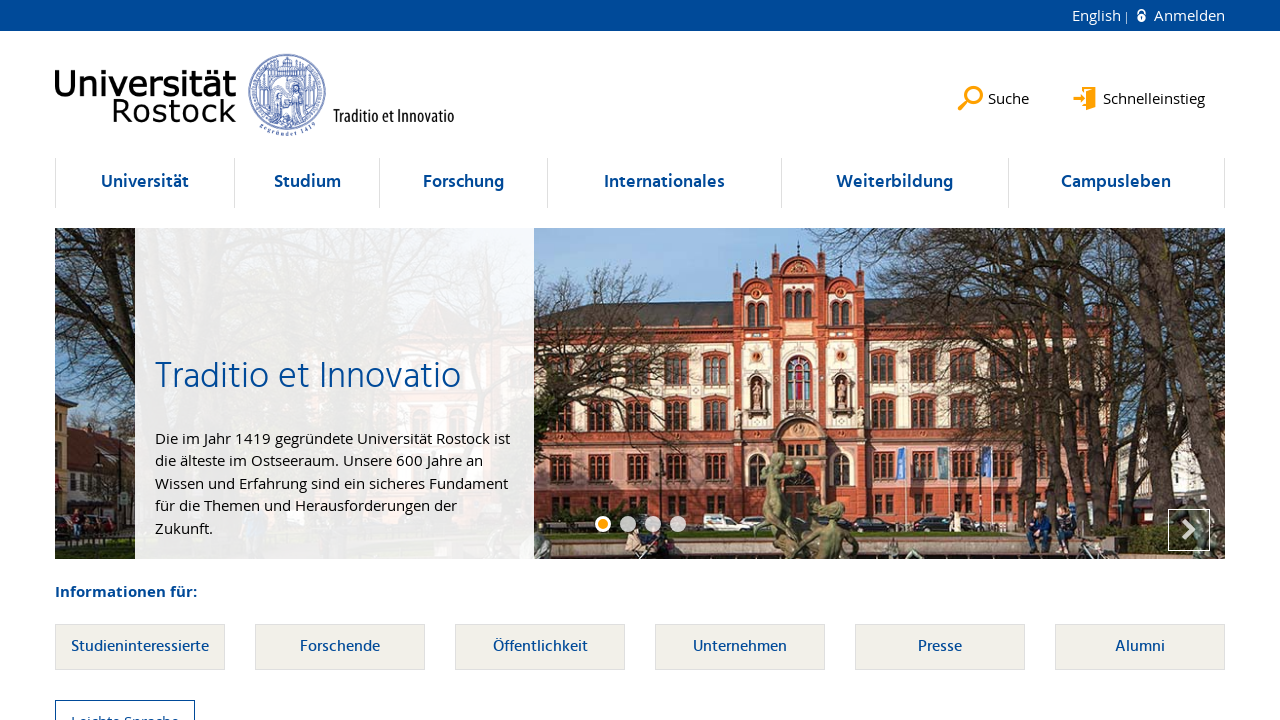

Located li elements within ul at index 31
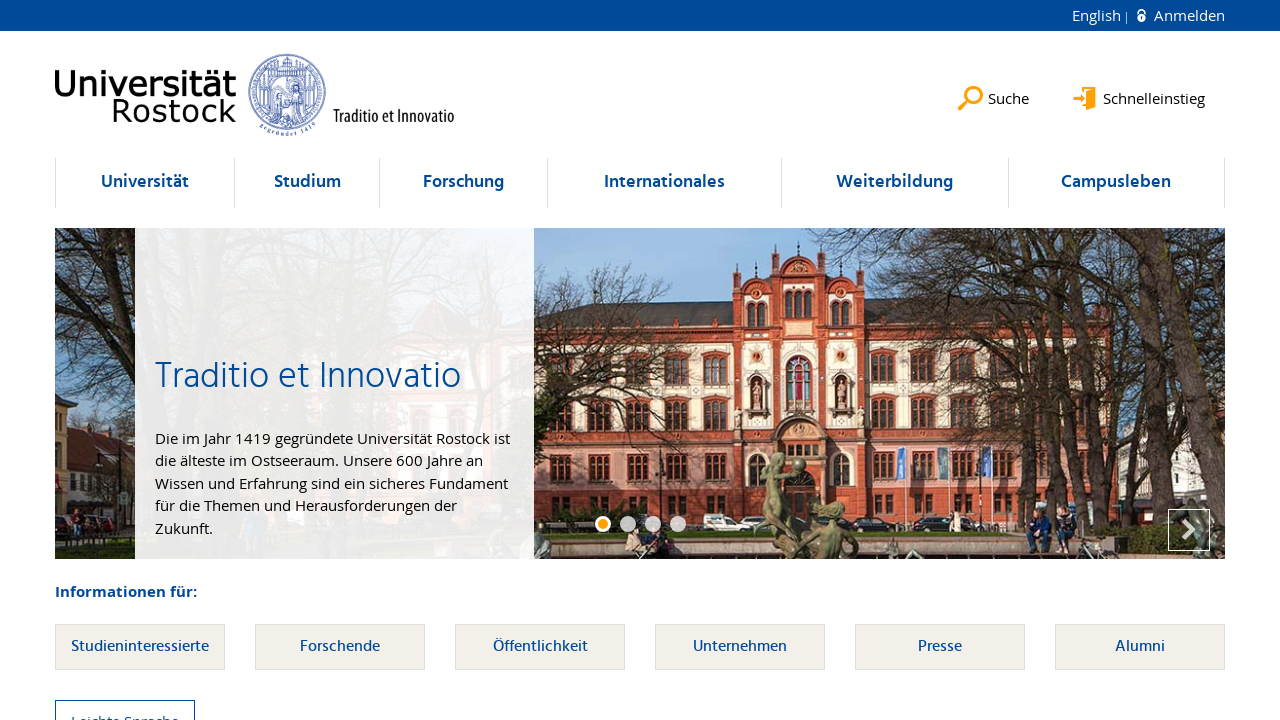

Verified ul at index 31 contains at least one li element (count: 9)
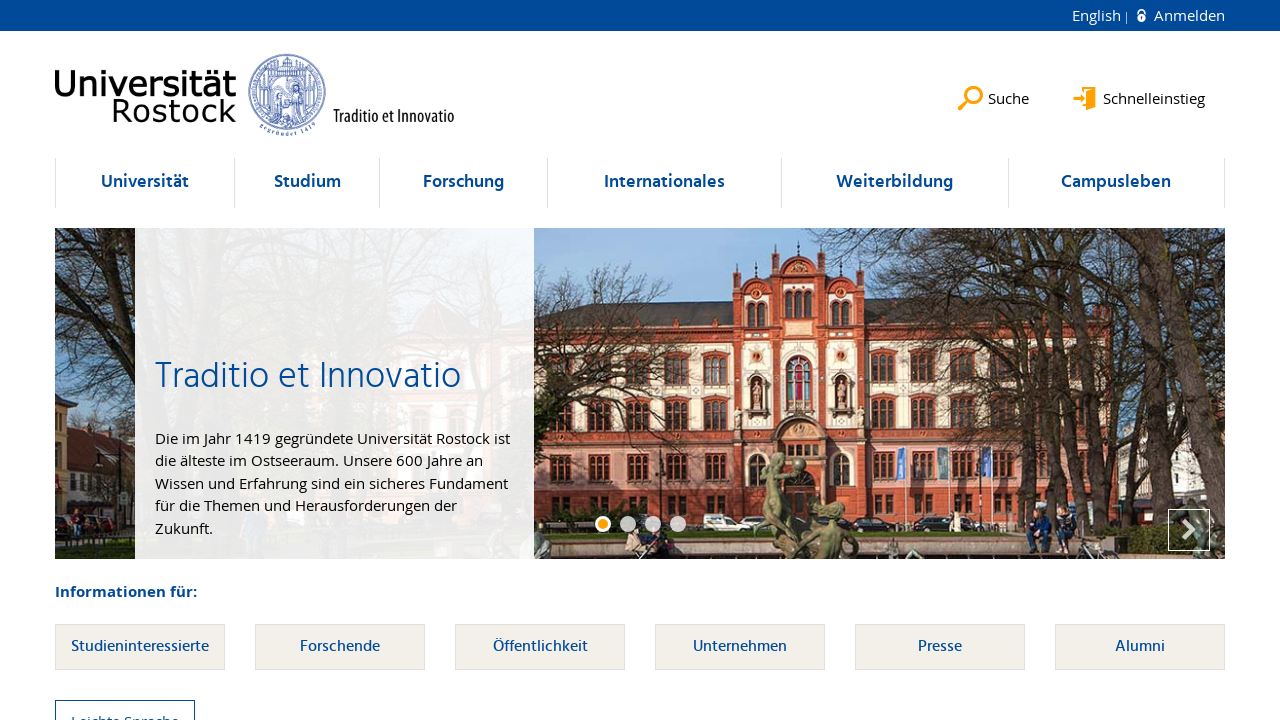

Selected ul element at index 32
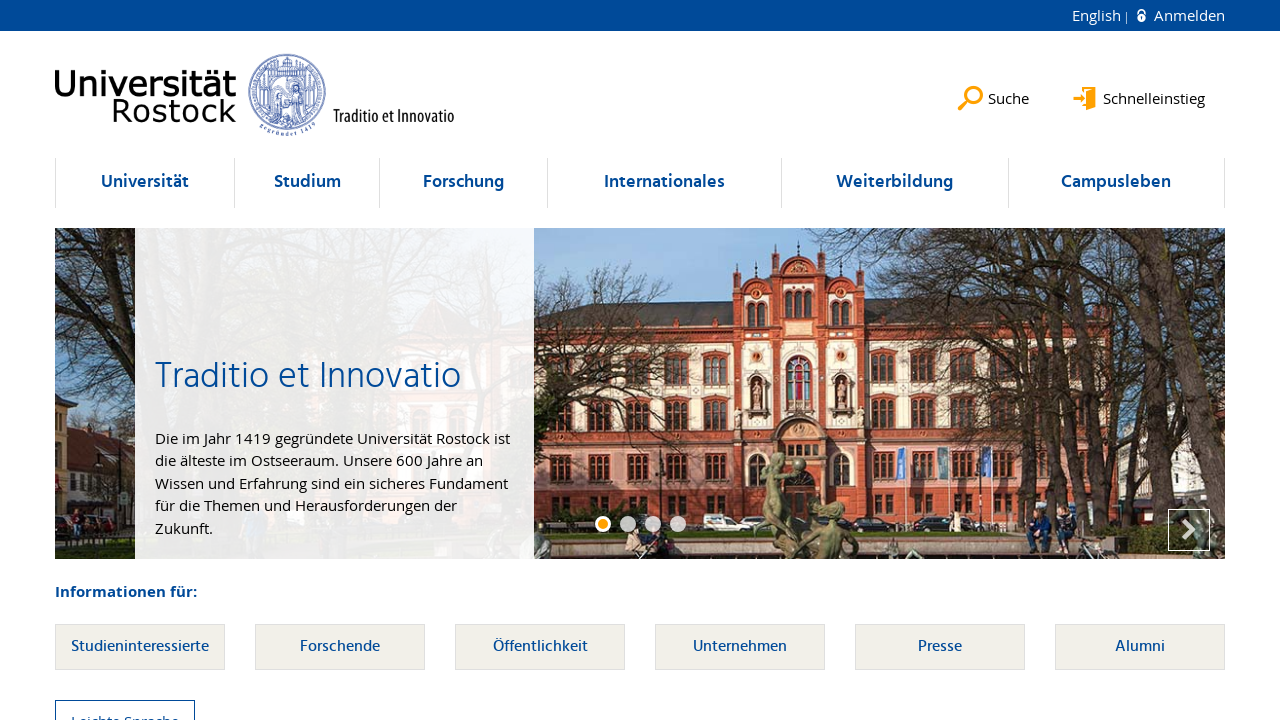

Located li elements within ul at index 32
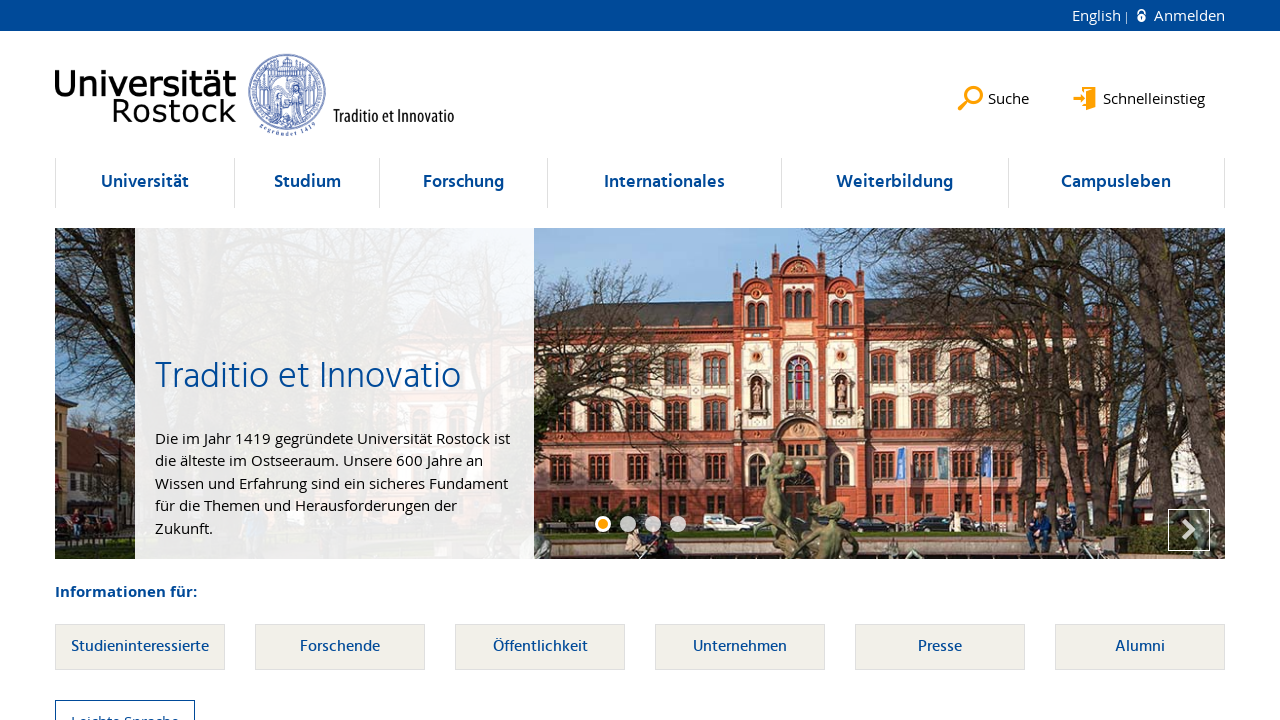

Verified ul at index 32 contains at least one li element (count: 8)
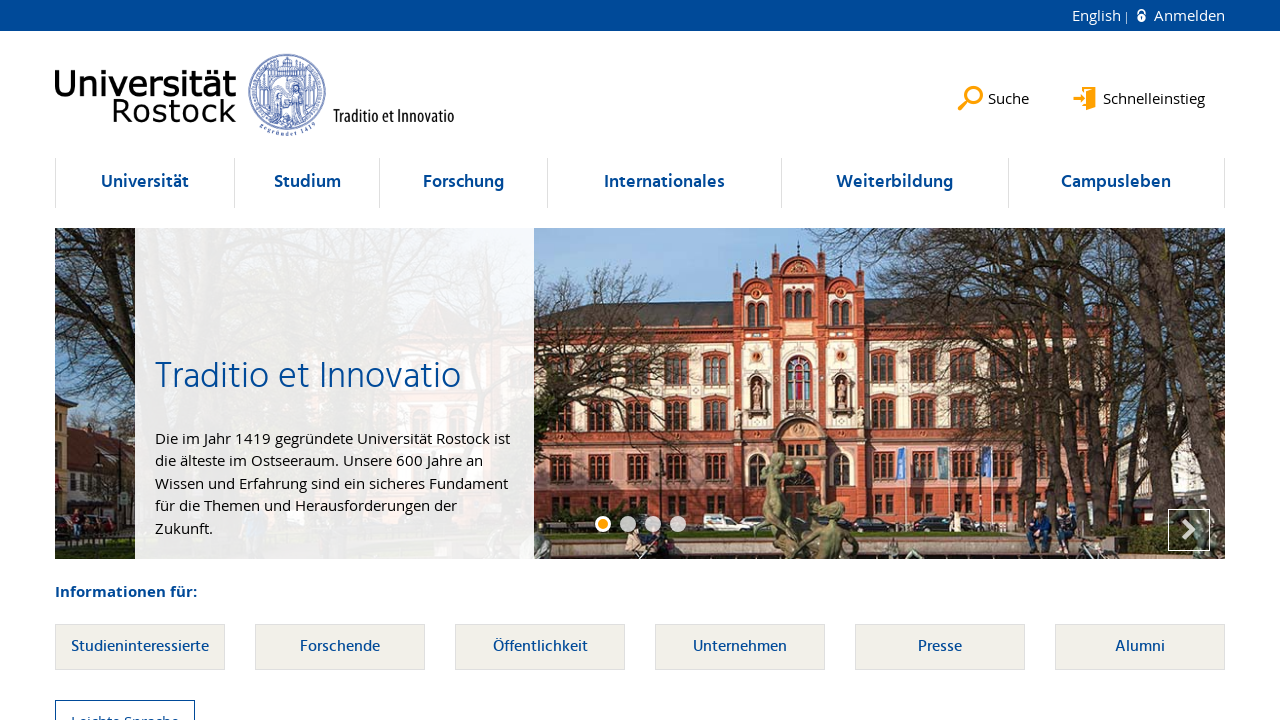

Selected ul element at index 33
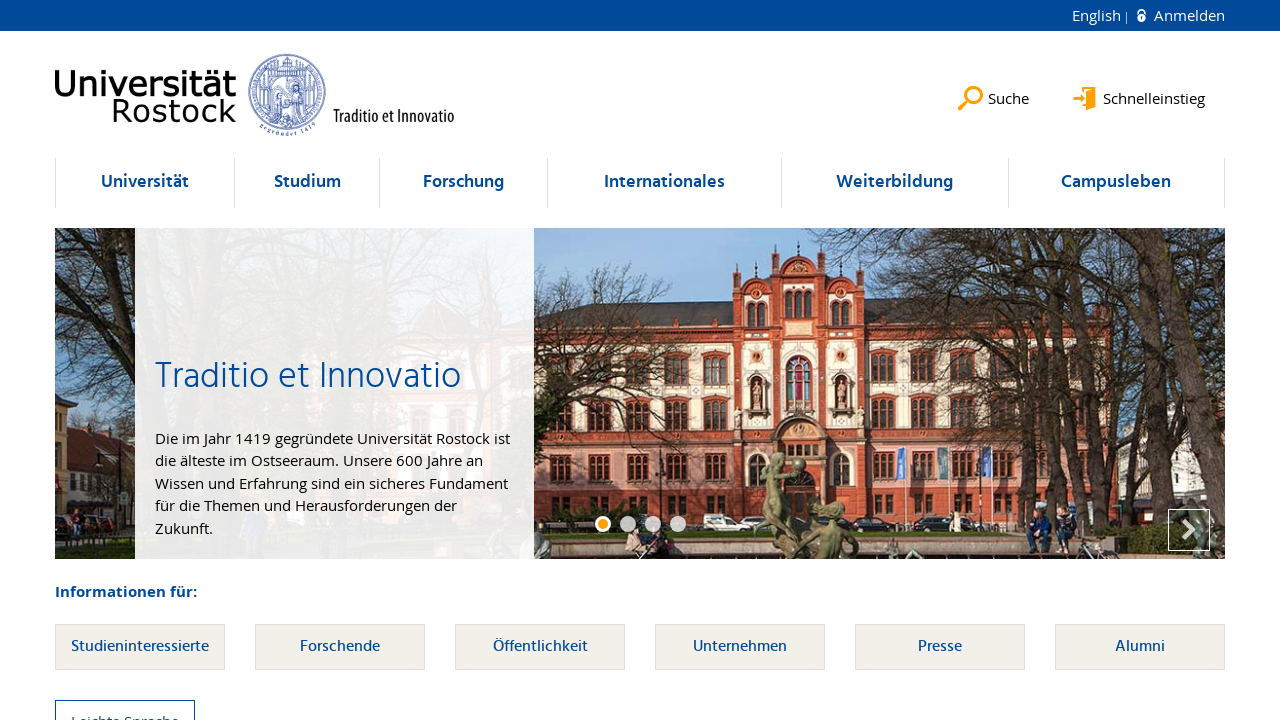

Located li elements within ul at index 33
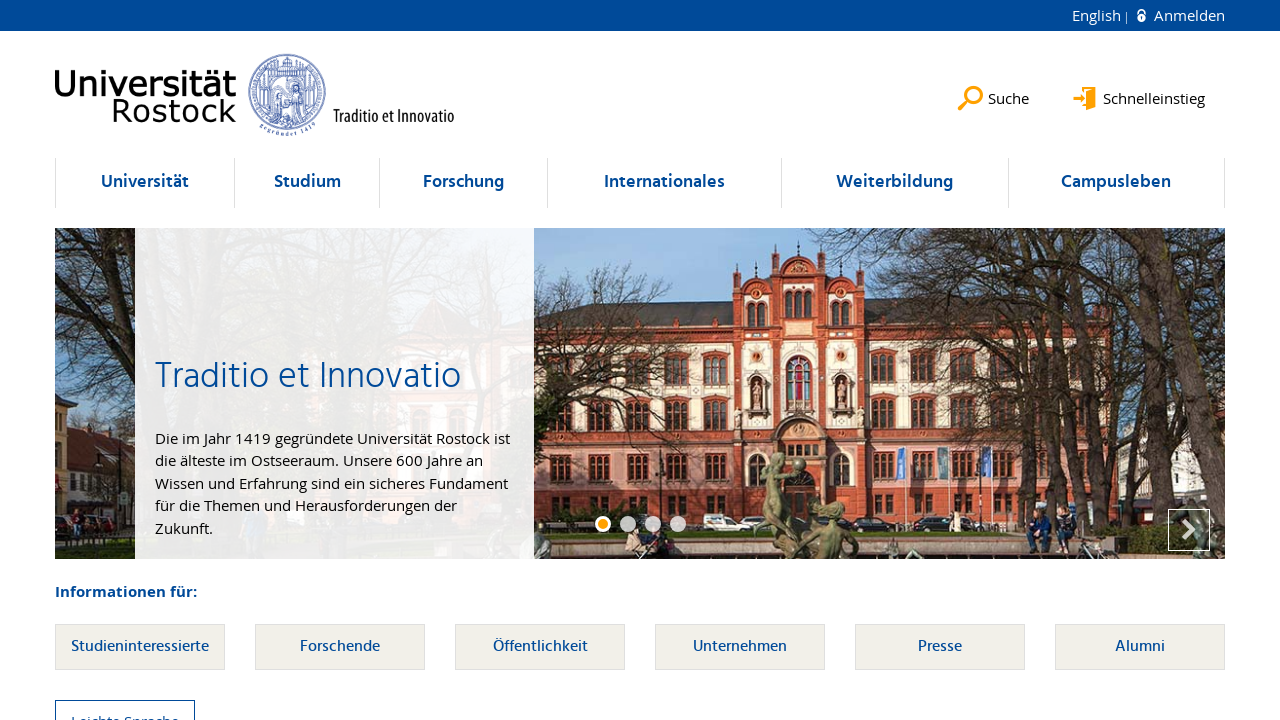

Verified ul at index 33 contains at least one li element (count: 9)
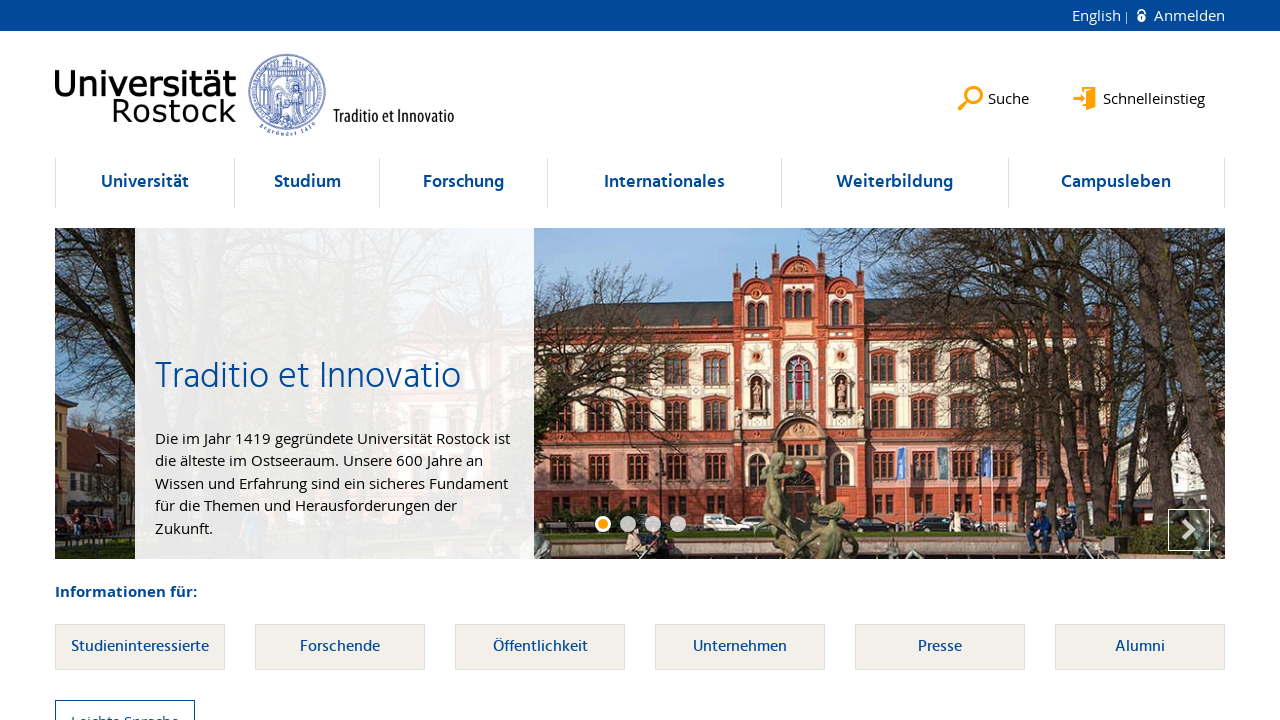

Selected ul element at index 34
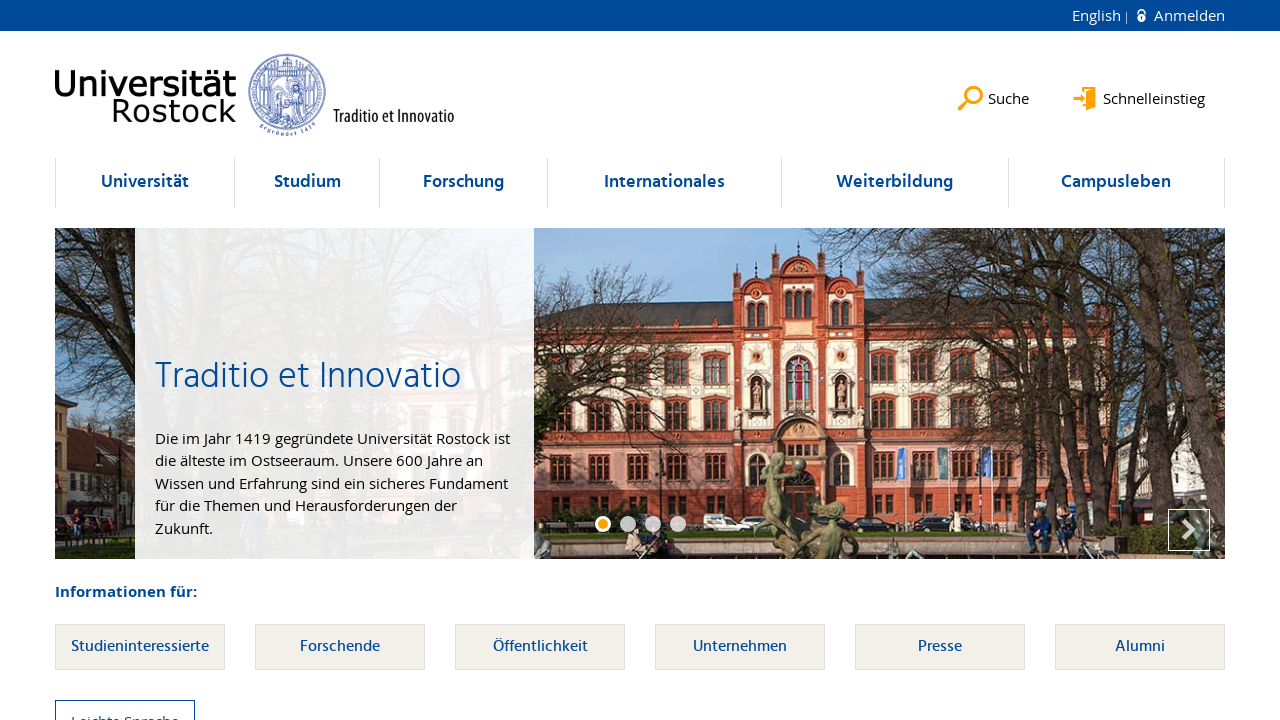

Located li elements within ul at index 34
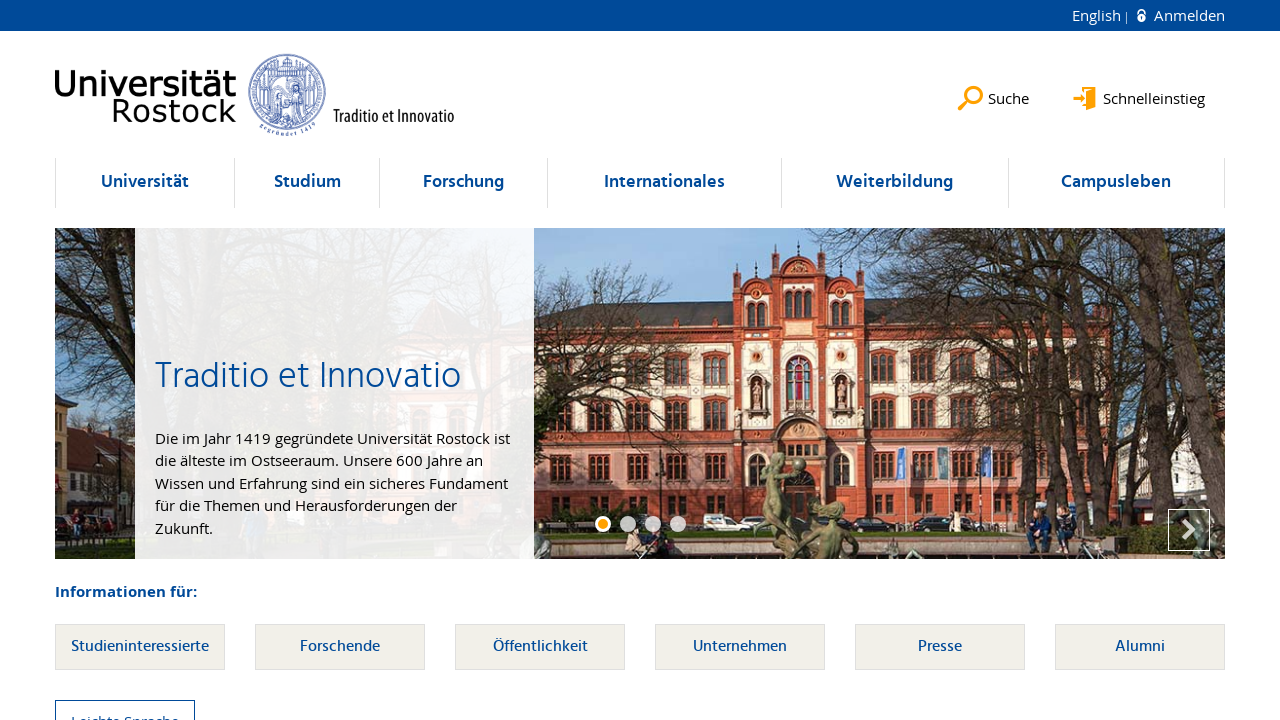

Verified ul at index 34 contains at least one li element (count: 8)
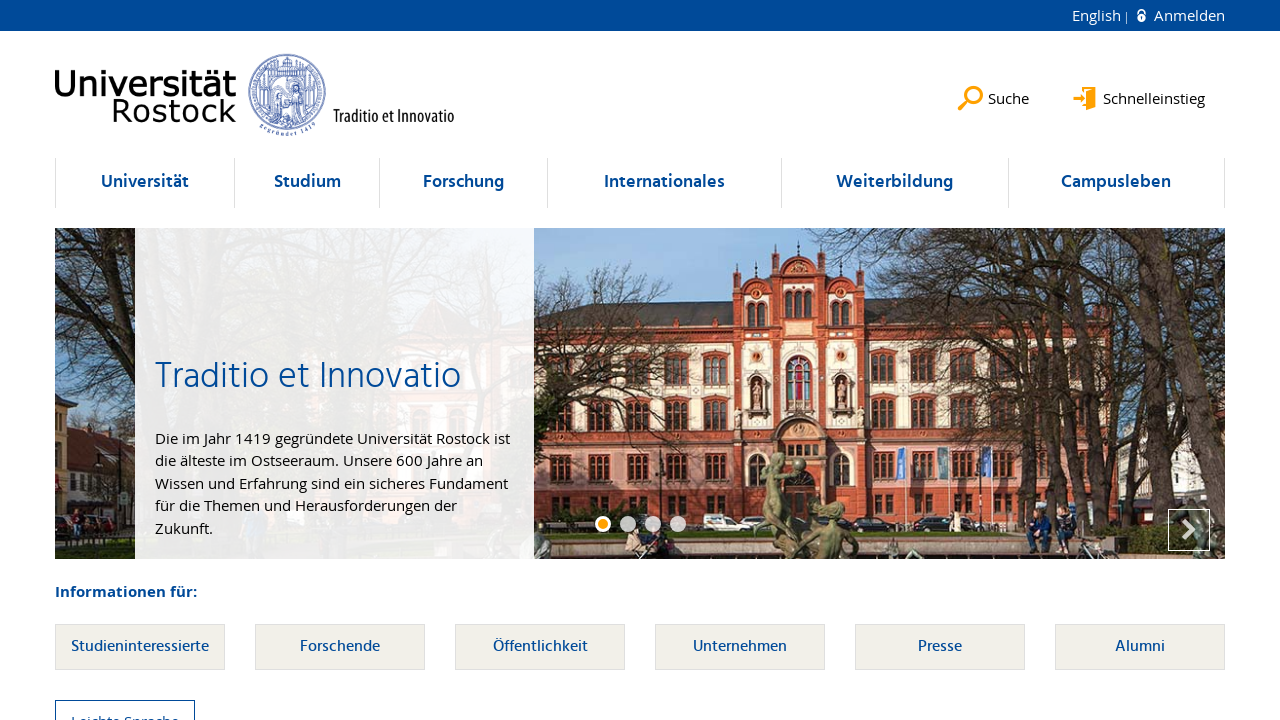

Selected ul element at index 35
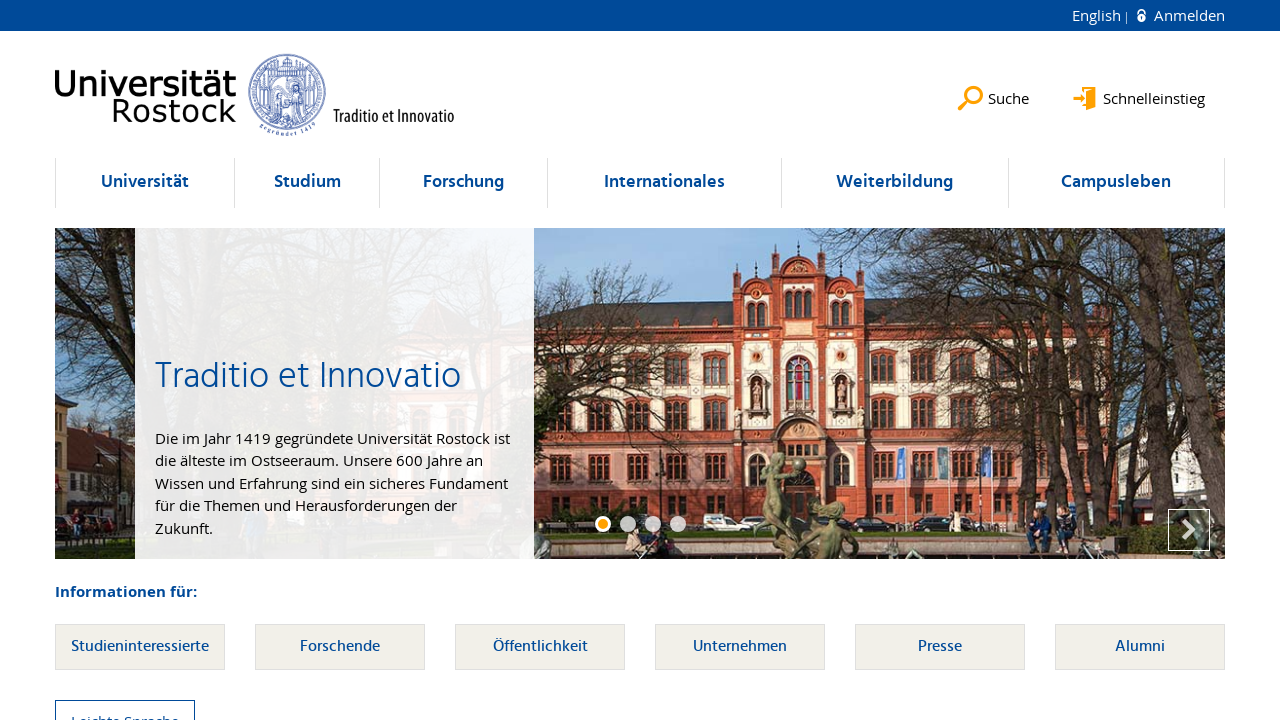

Located li elements within ul at index 35
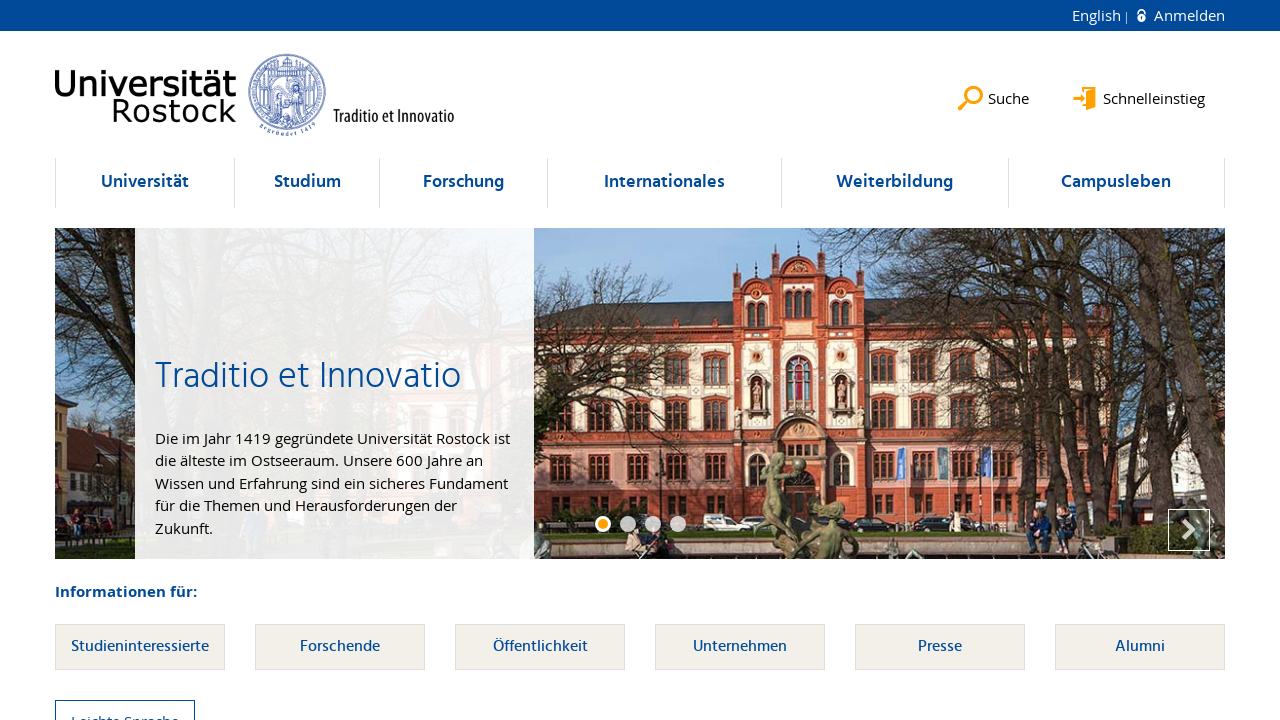

Verified ul at index 35 contains at least one li element (count: 1)
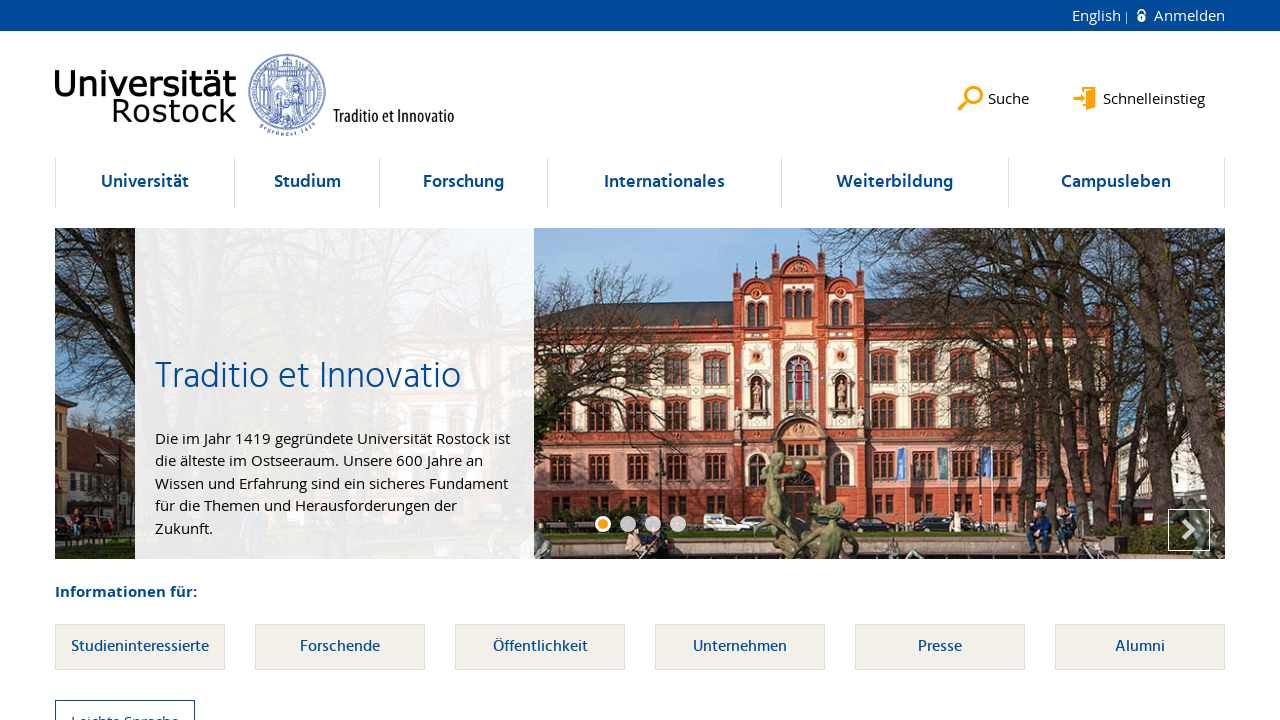

Selected ul element at index 36
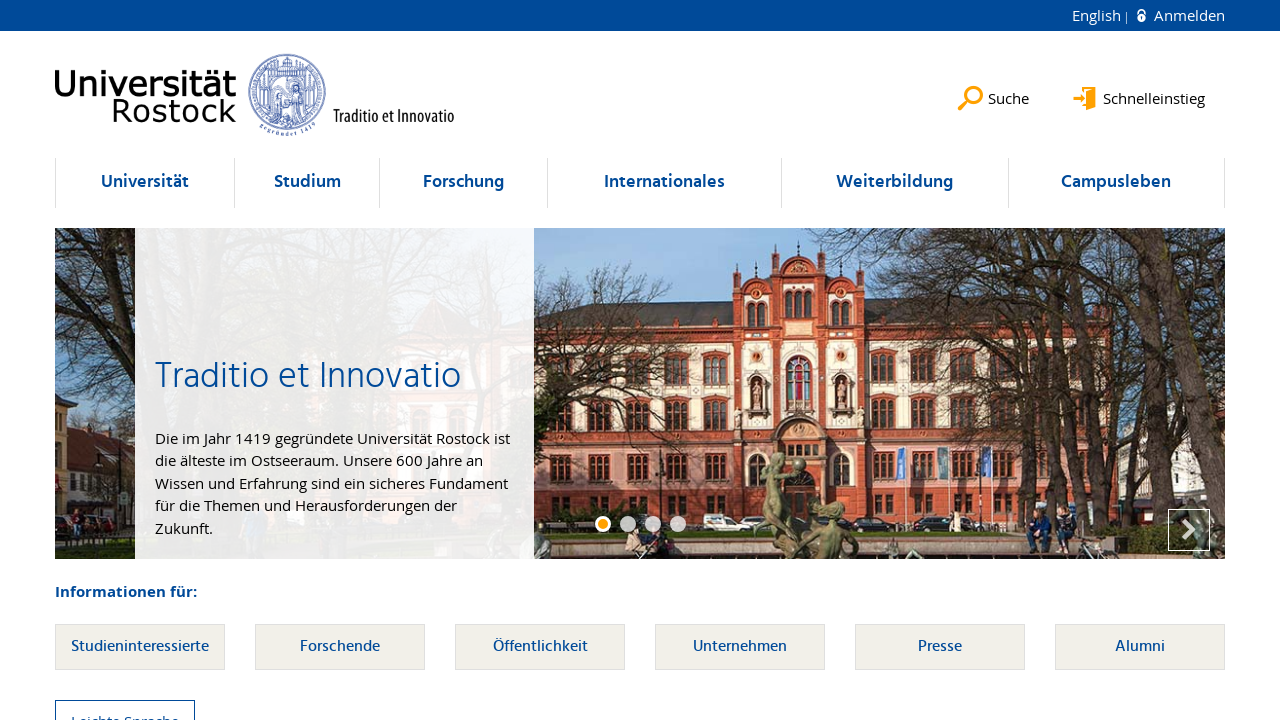

Located li elements within ul at index 36
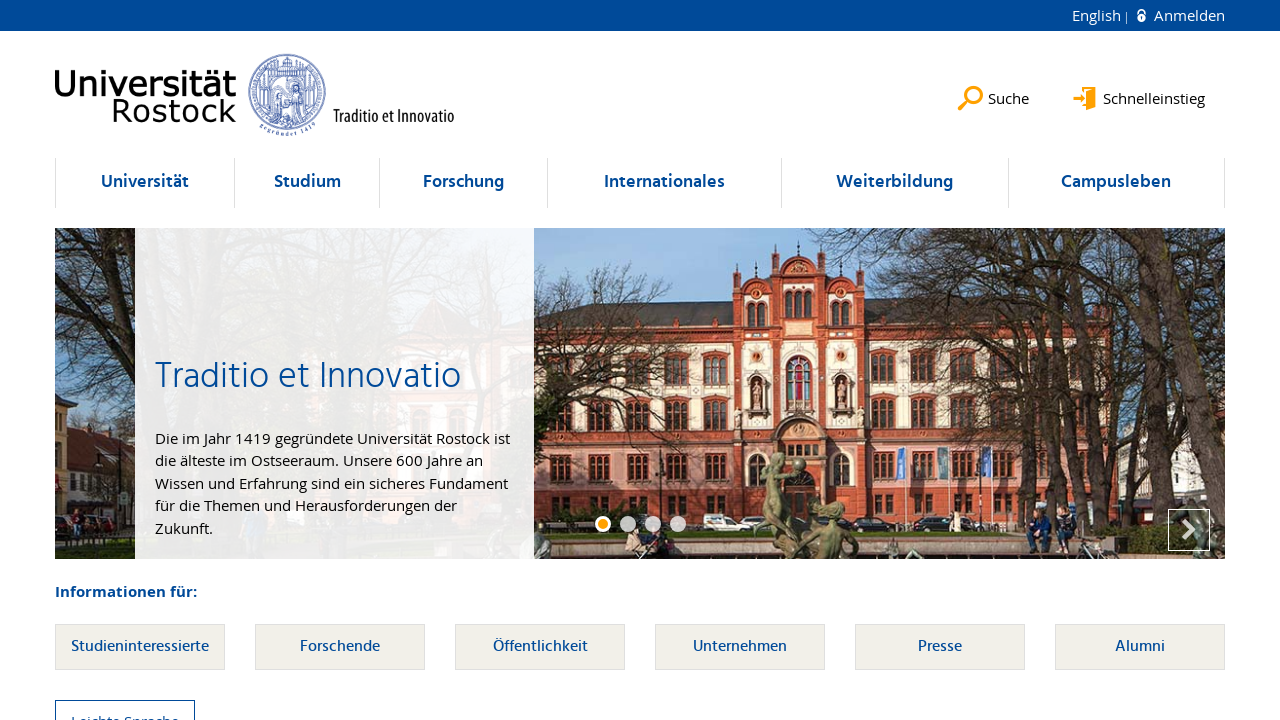

Verified ul at index 36 contains at least one li element (count: 6)
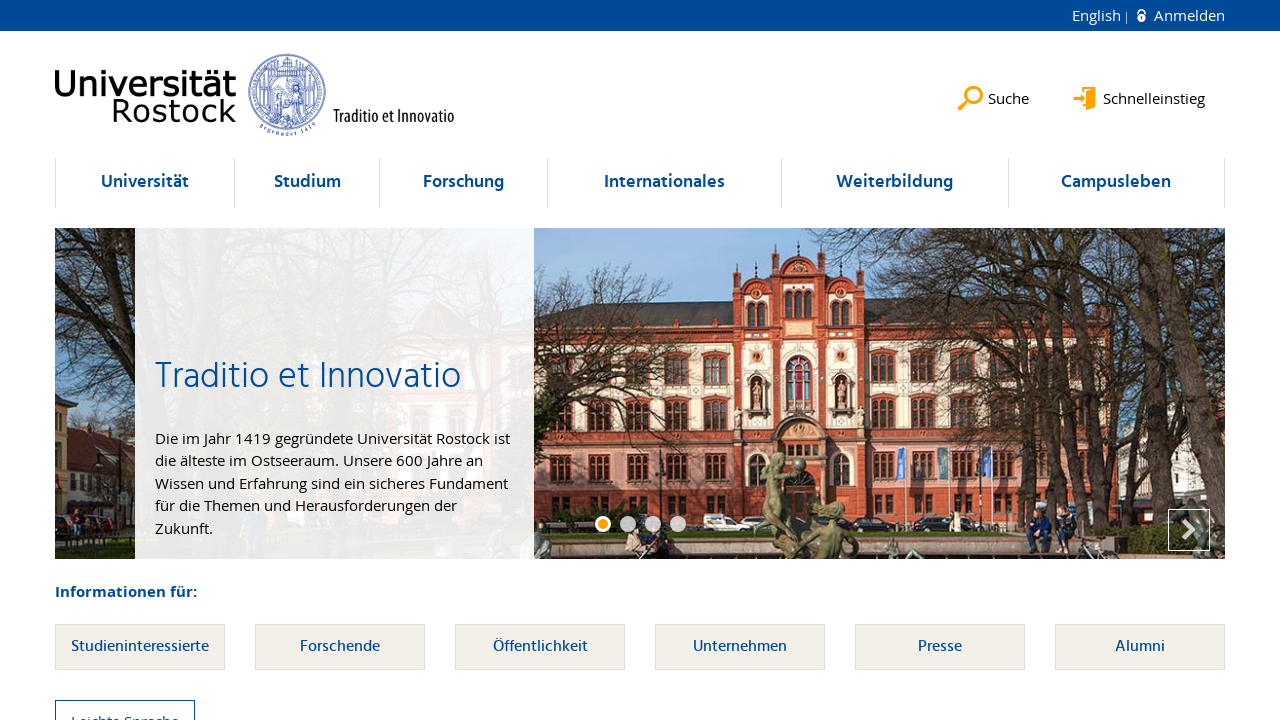

Selected ul element at index 37
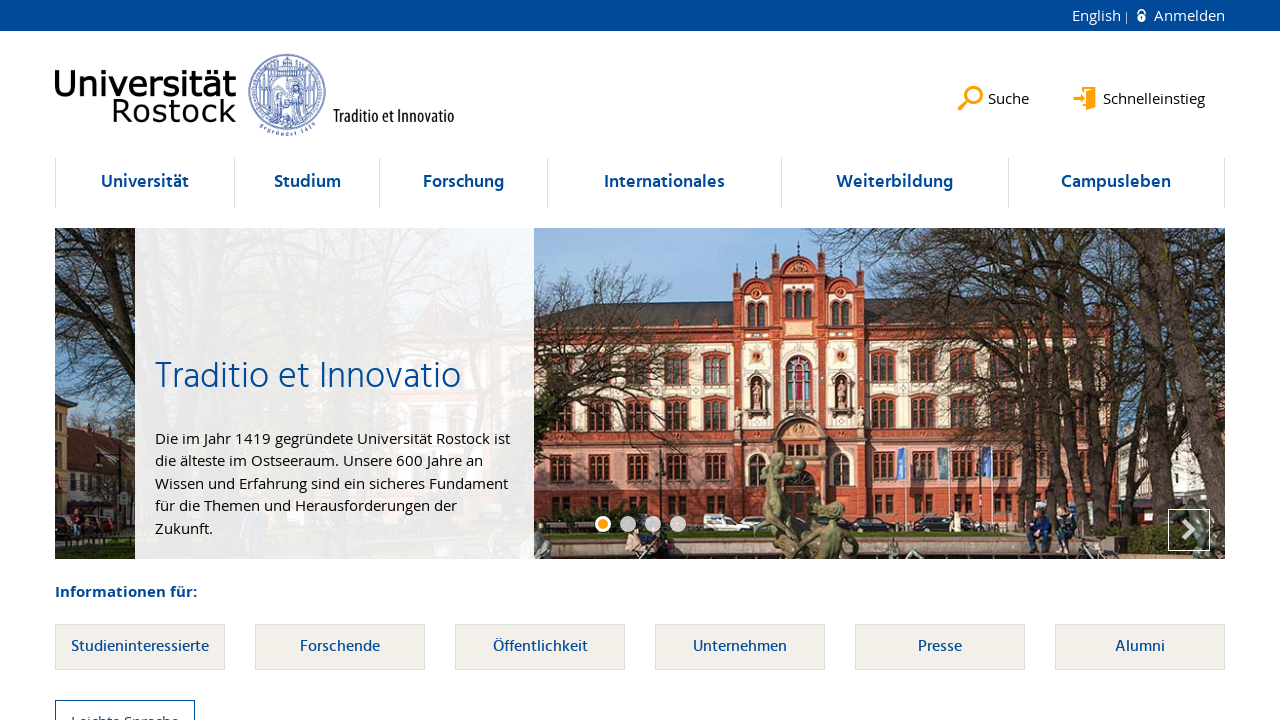

Located li elements within ul at index 37
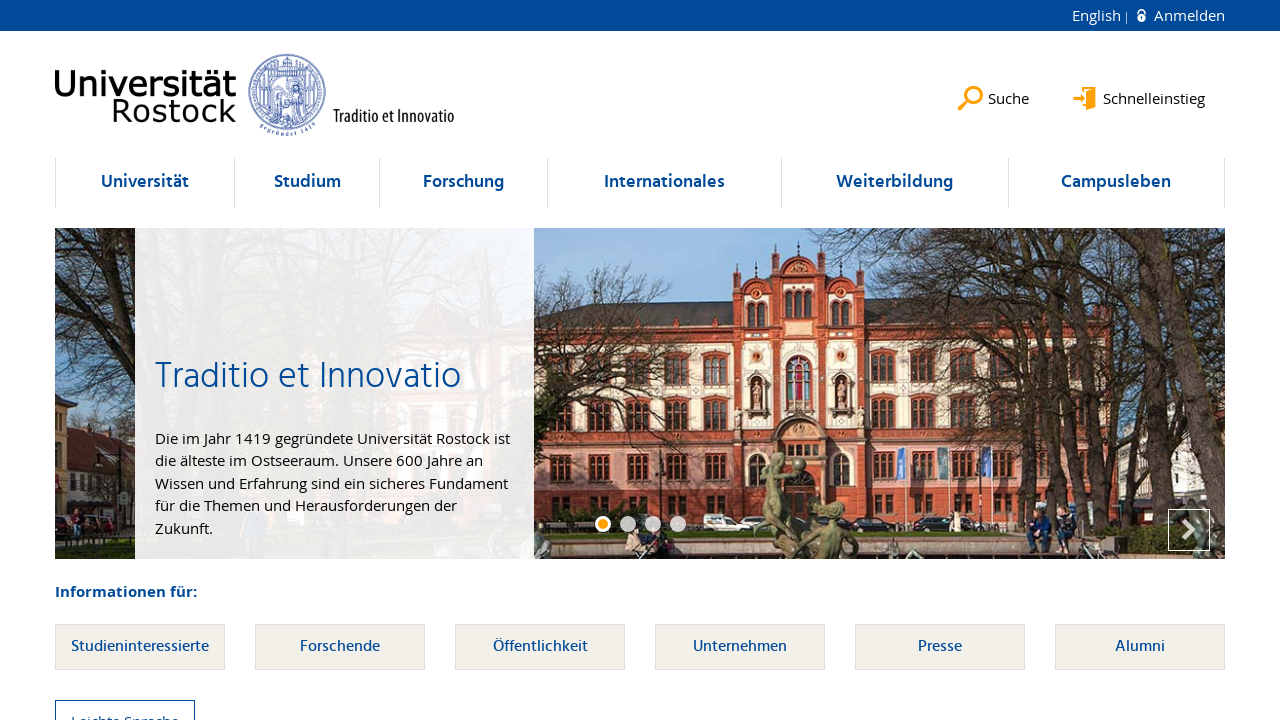

Verified ul at index 37 contains at least one li element (count: 5)
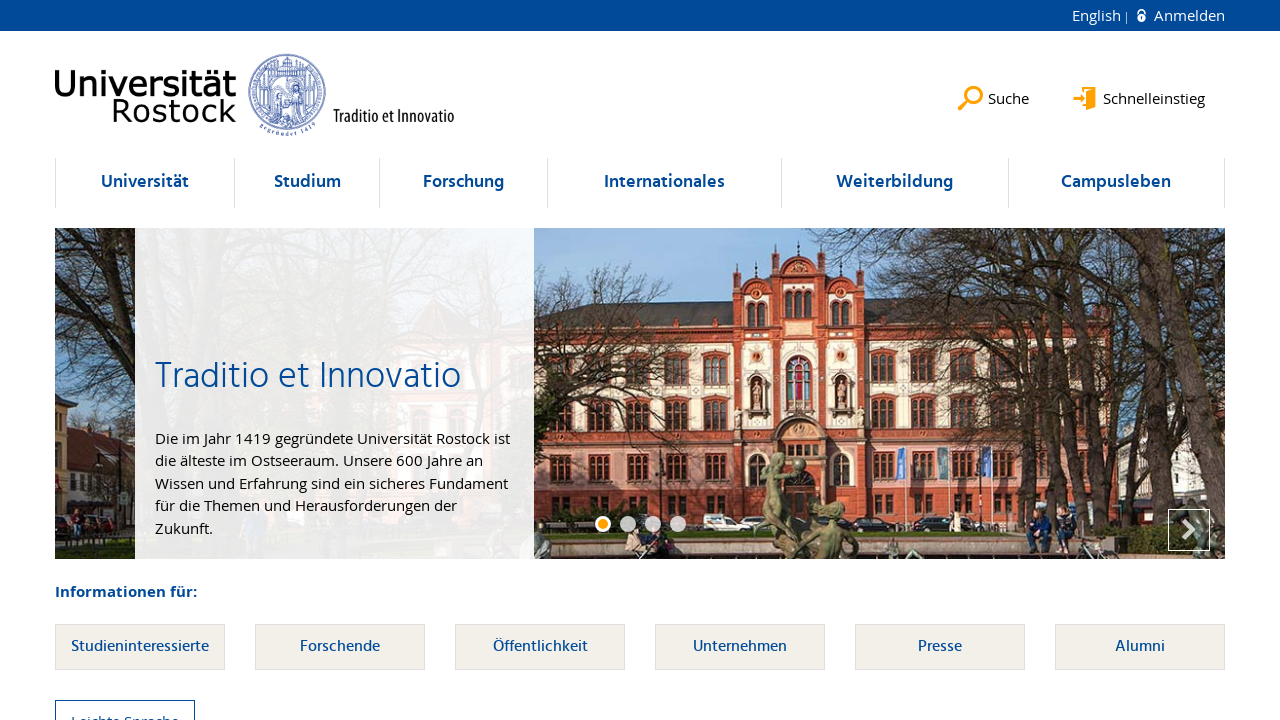

Selected ul element at index 38
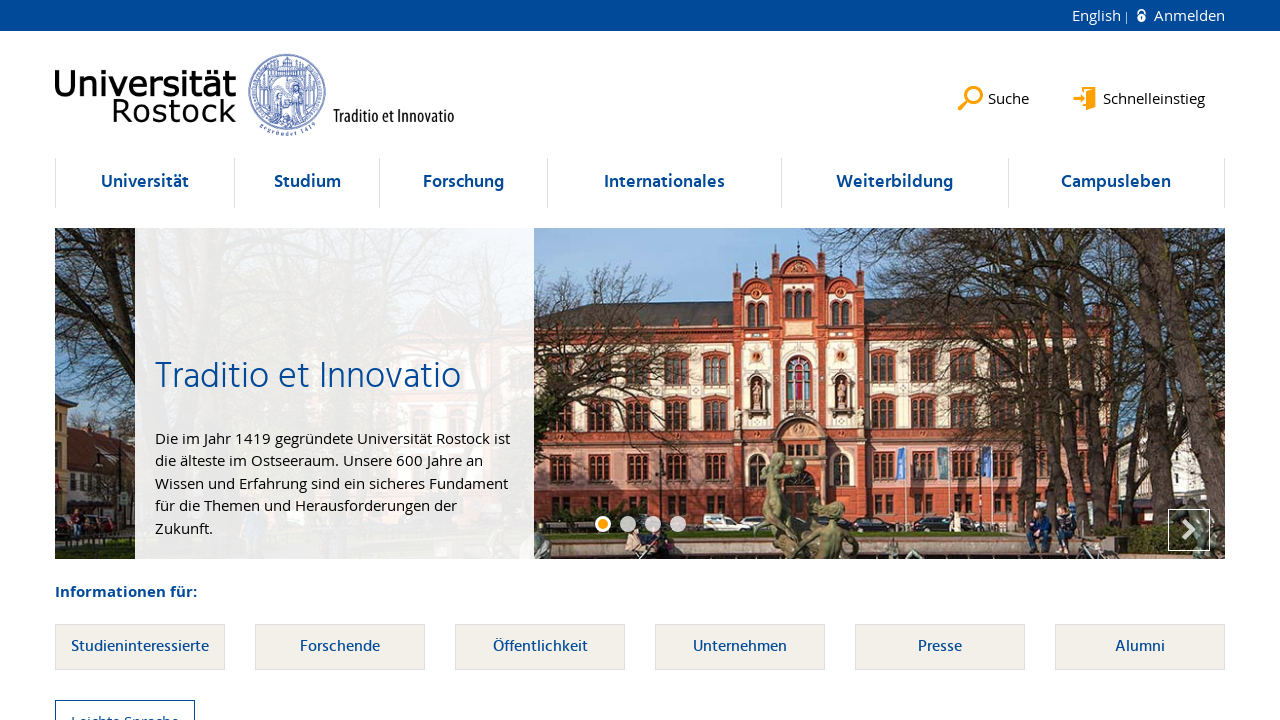

Located li elements within ul at index 38
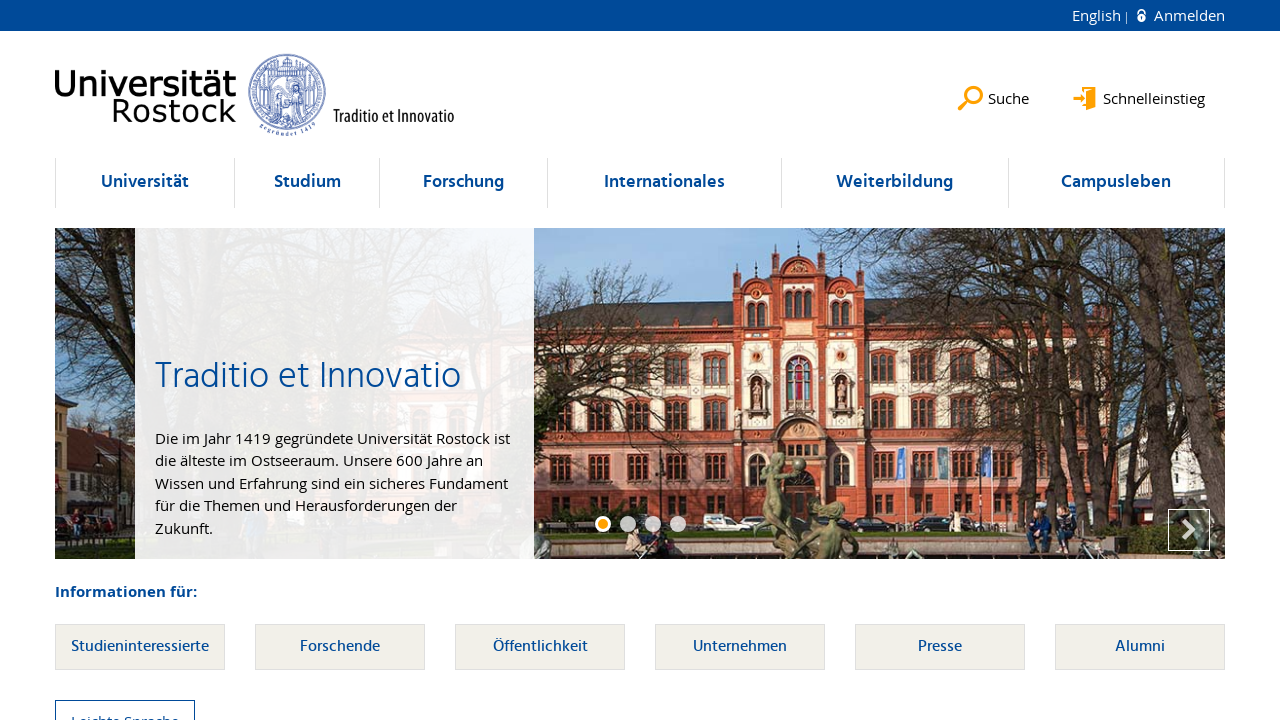

Verified ul at index 38 contains at least one li element (count: 8)
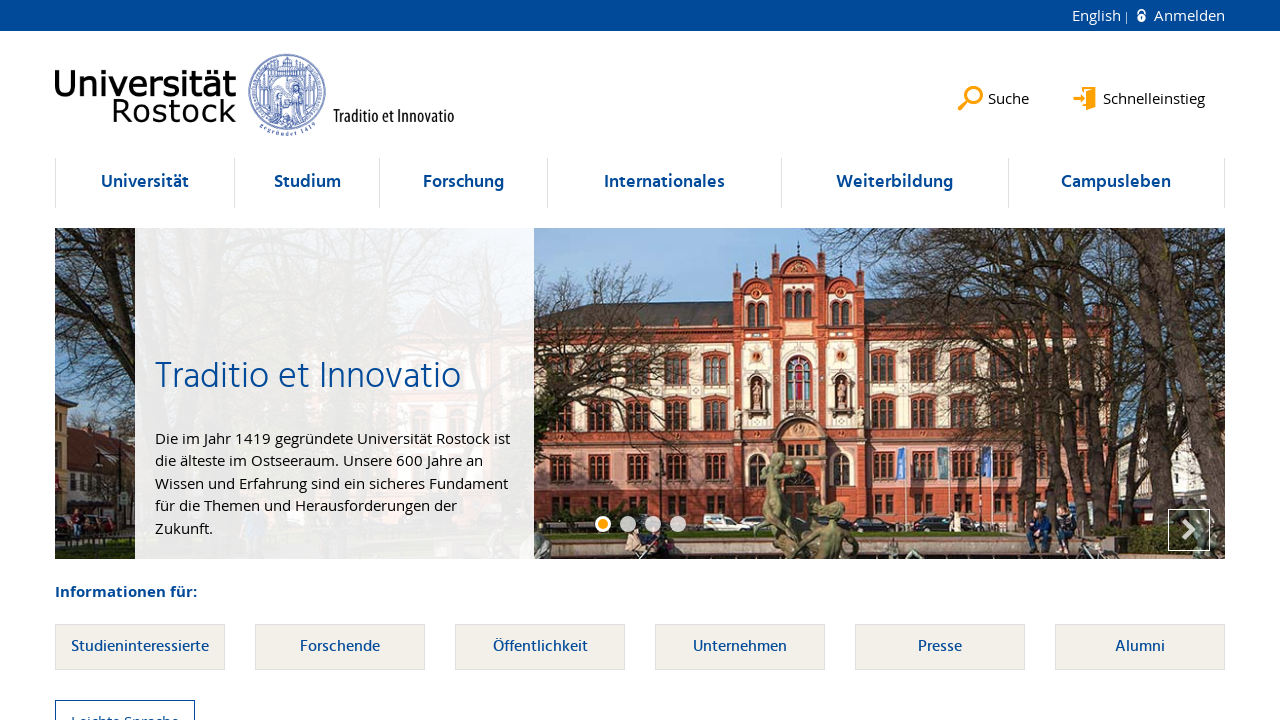

Selected ul element at index 39
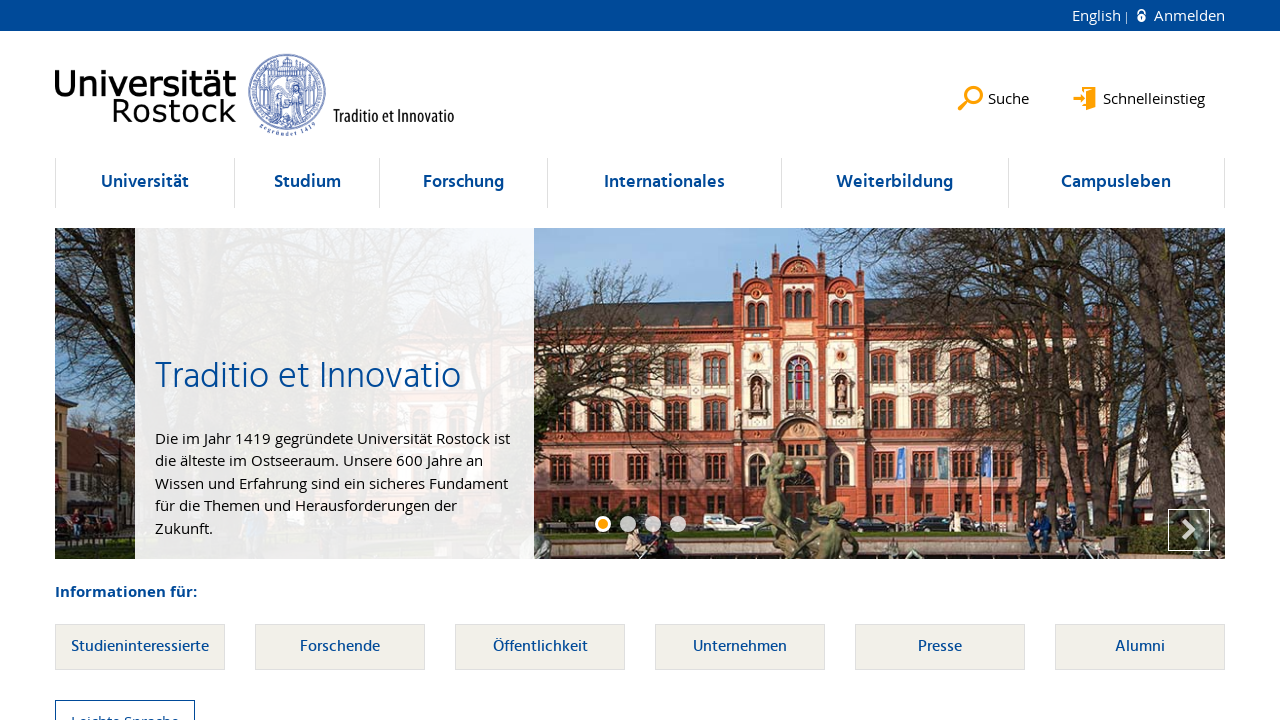

Located li elements within ul at index 39
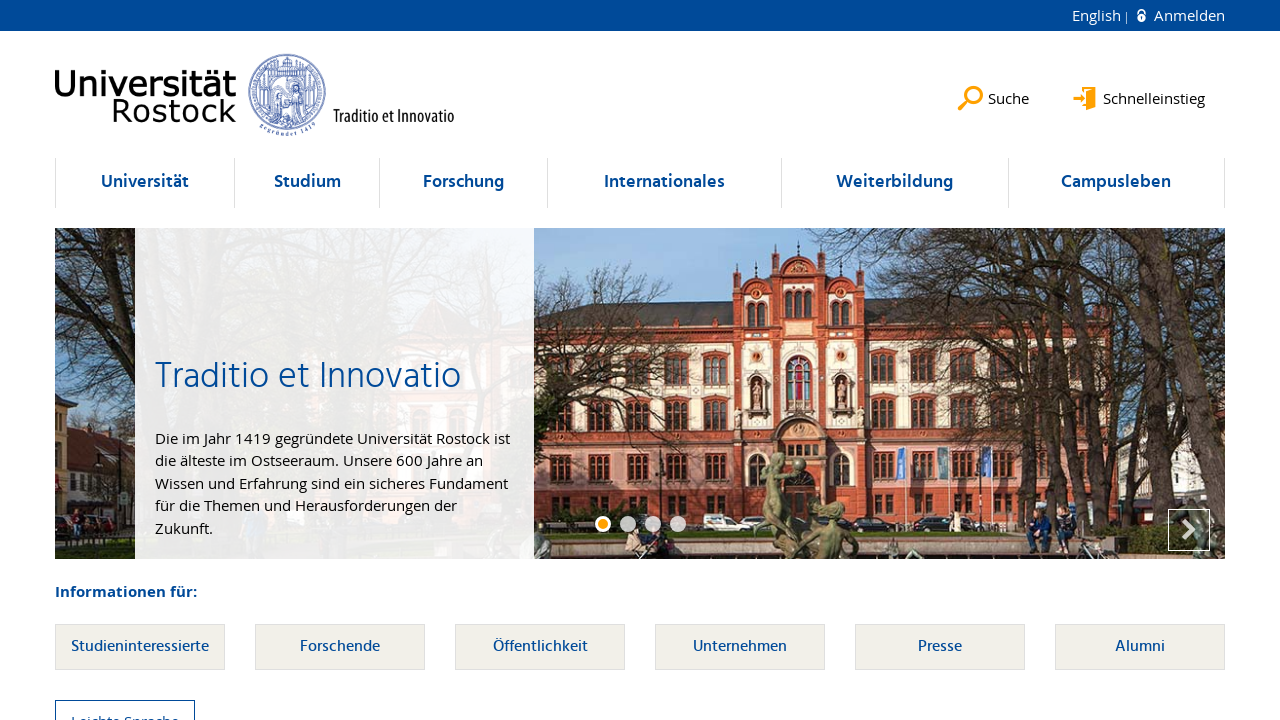

Verified ul at index 39 contains at least one li element (count: 7)
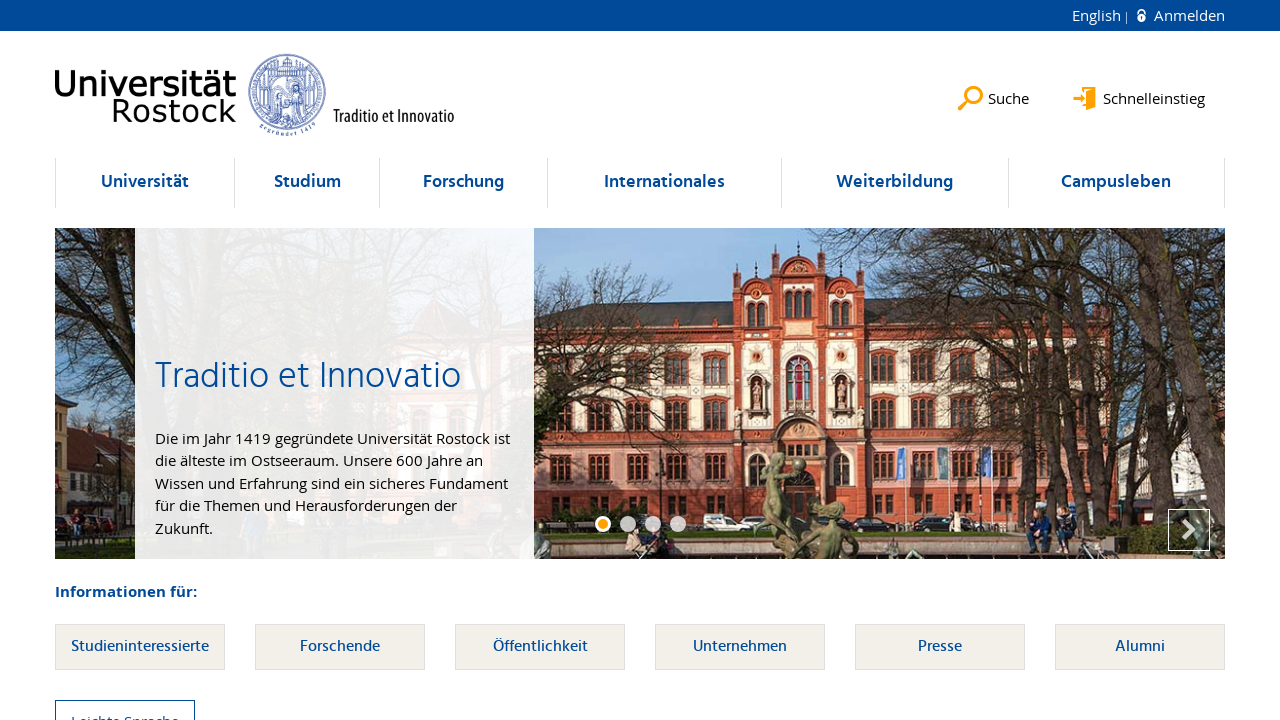

Selected ul element at index 40
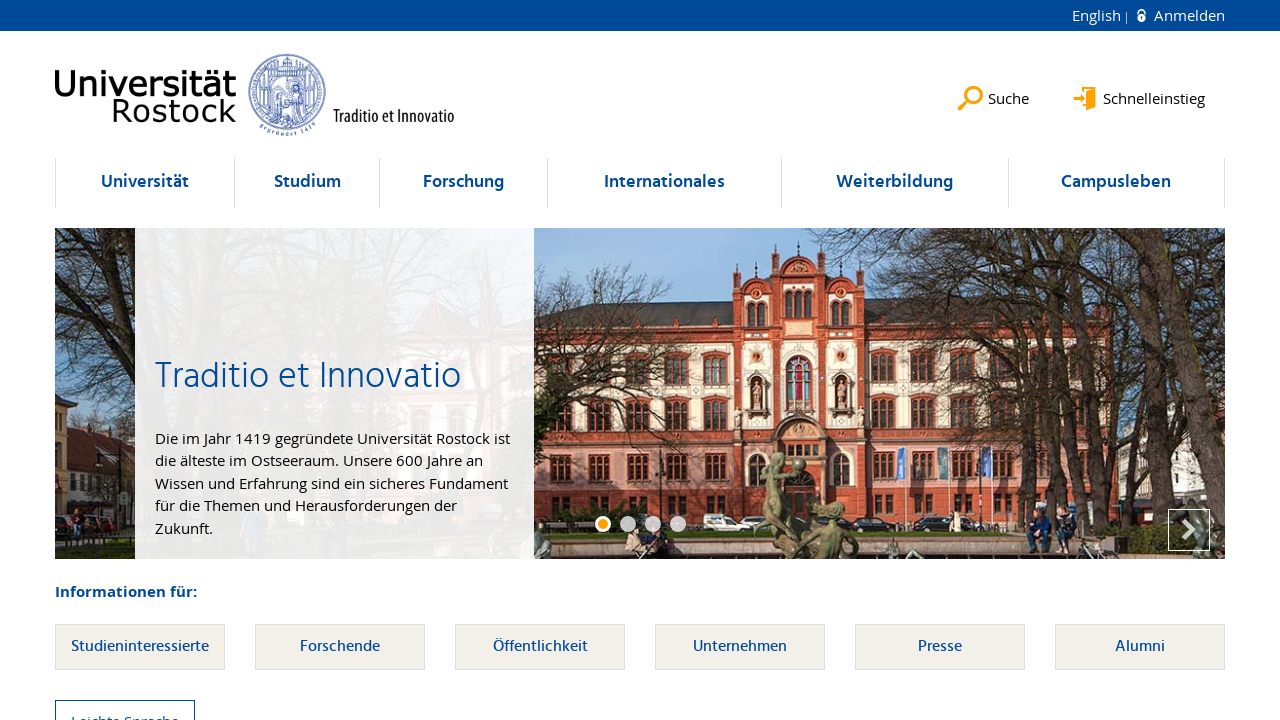

Located li elements within ul at index 40
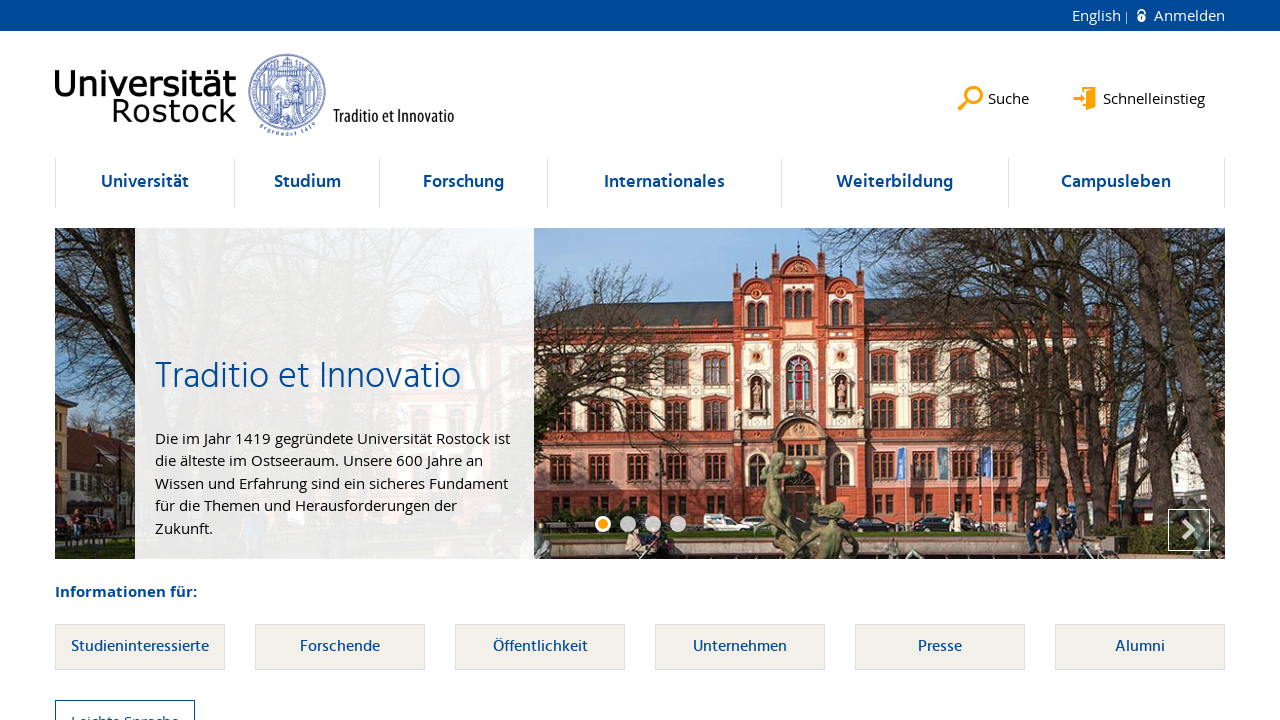

Verified ul at index 40 contains at least one li element (count: 8)
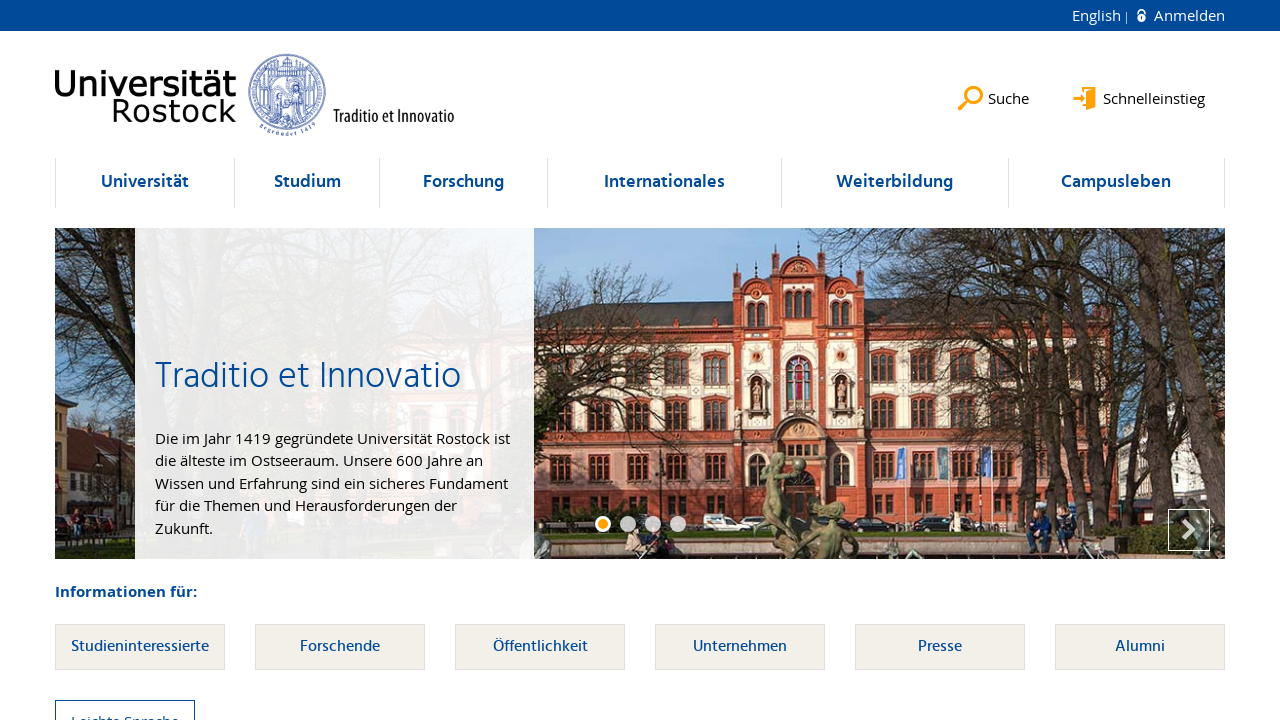

Selected ul element at index 41
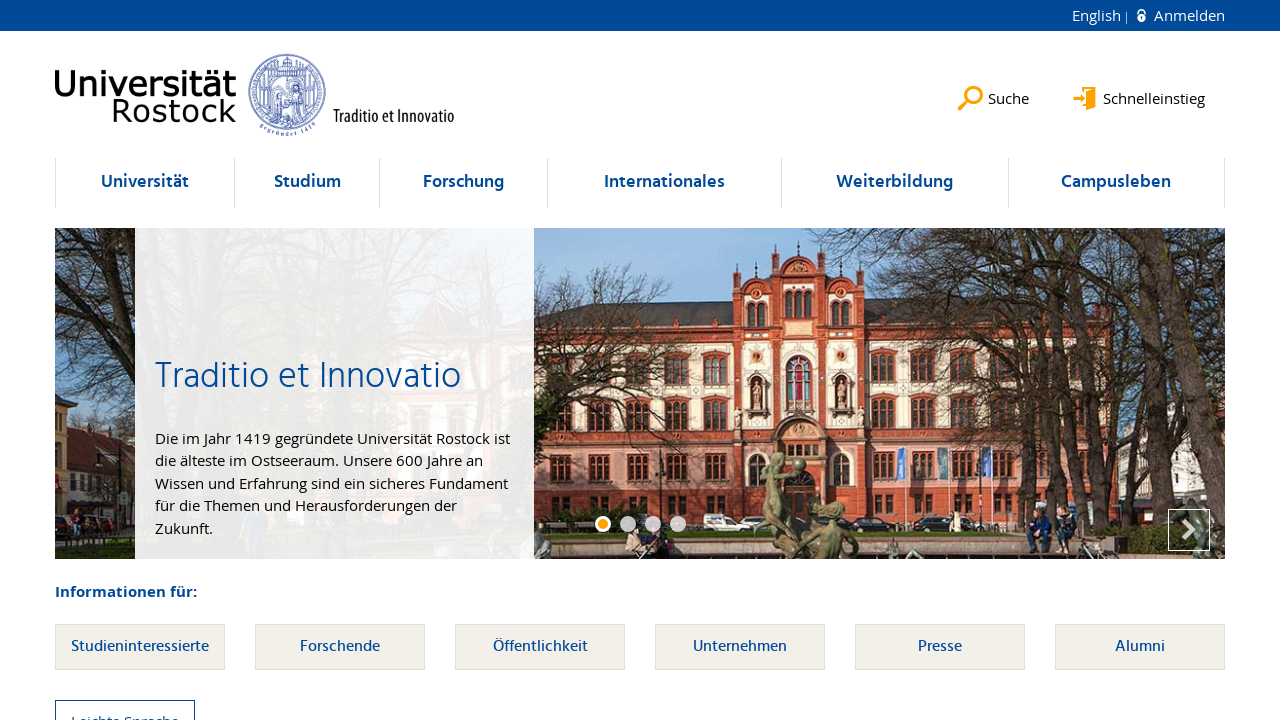

Located li elements within ul at index 41
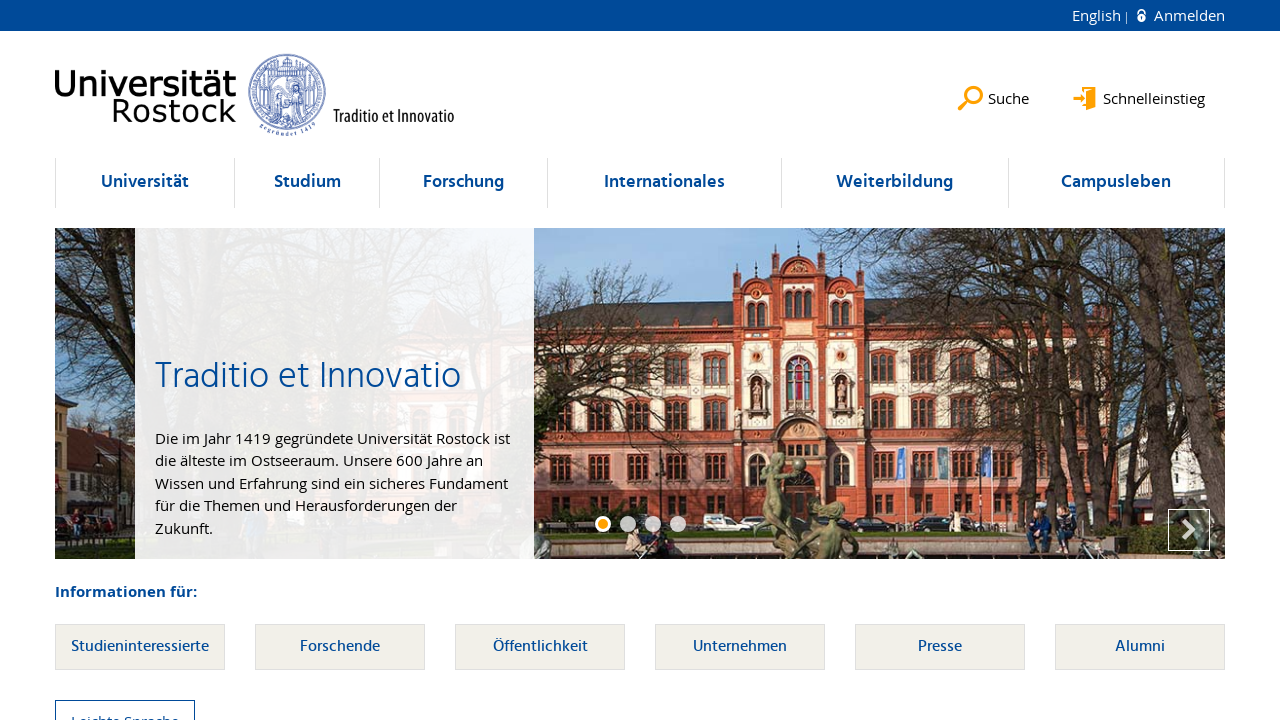

Verified ul at index 41 contains at least one li element (count: 7)
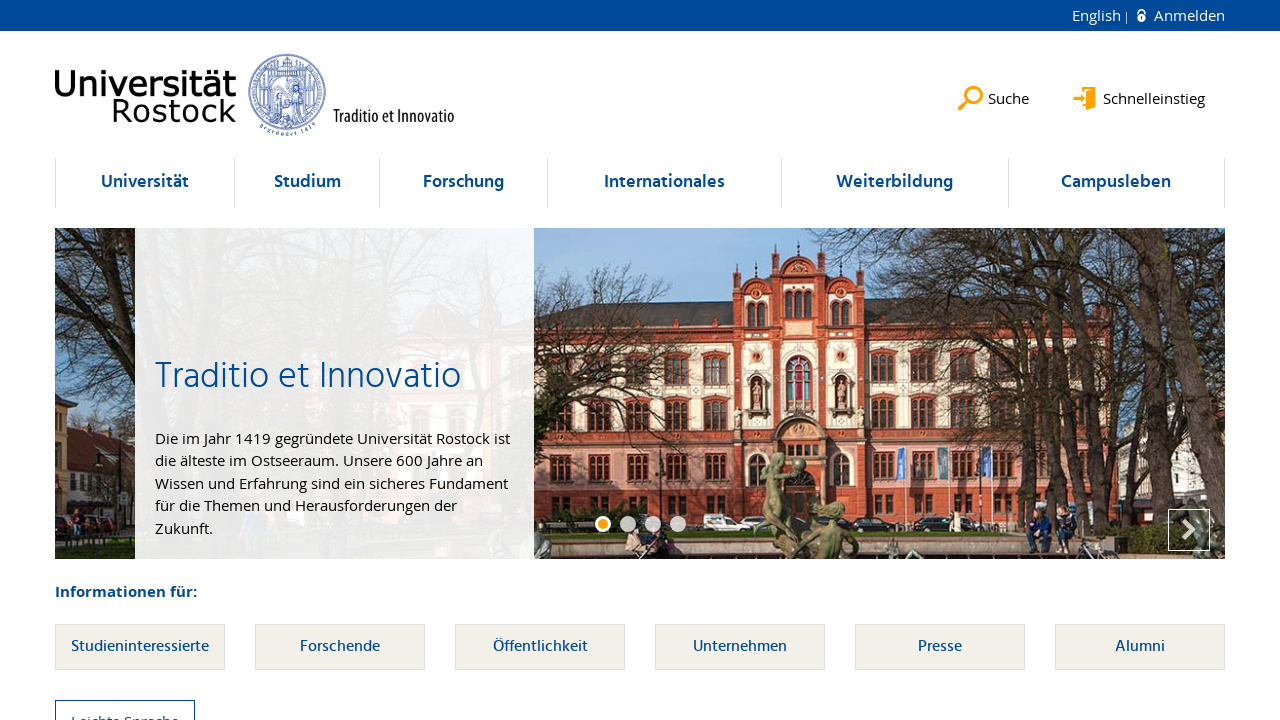

Selected ul element at index 42
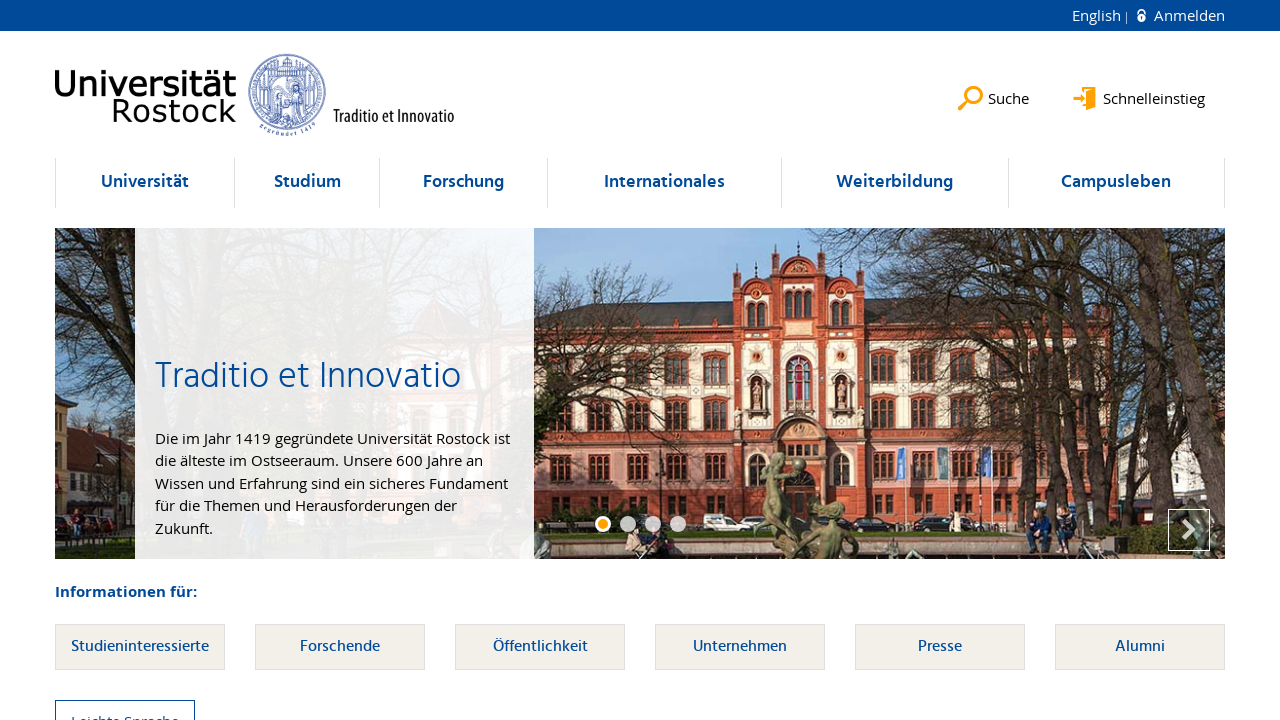

Located li elements within ul at index 42
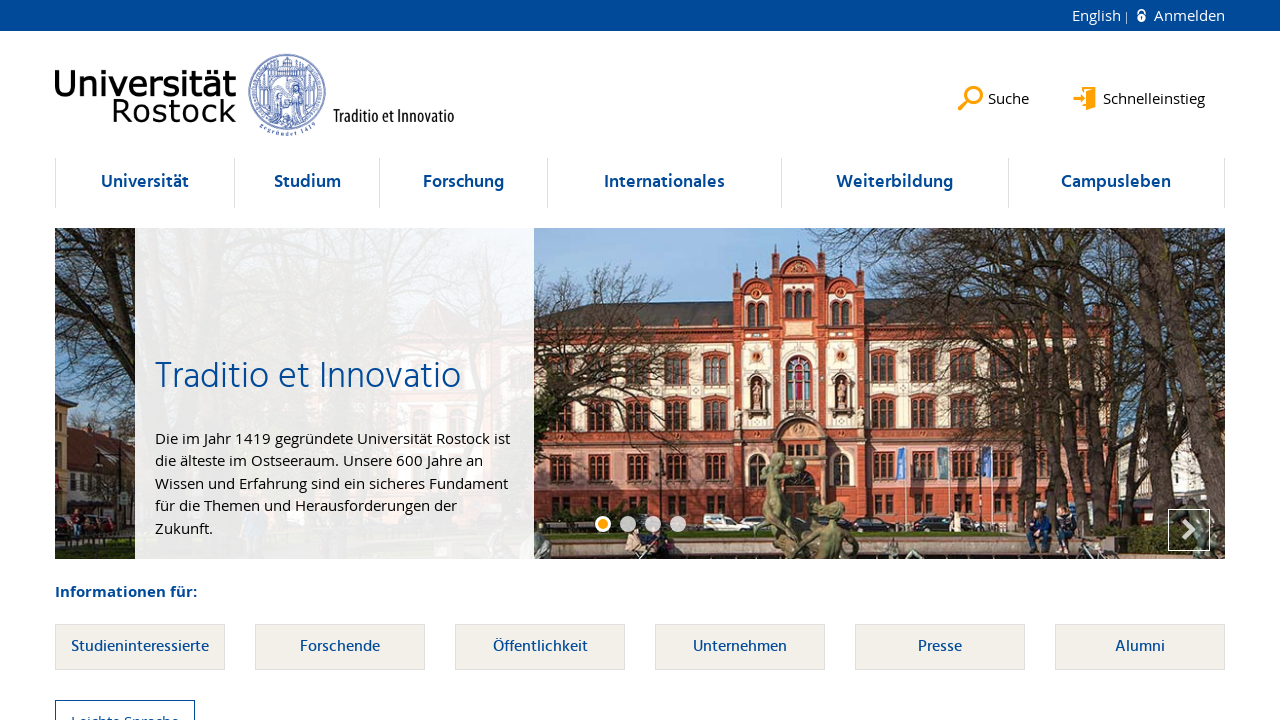

Verified ul at index 42 contains at least one li element (count: 5)
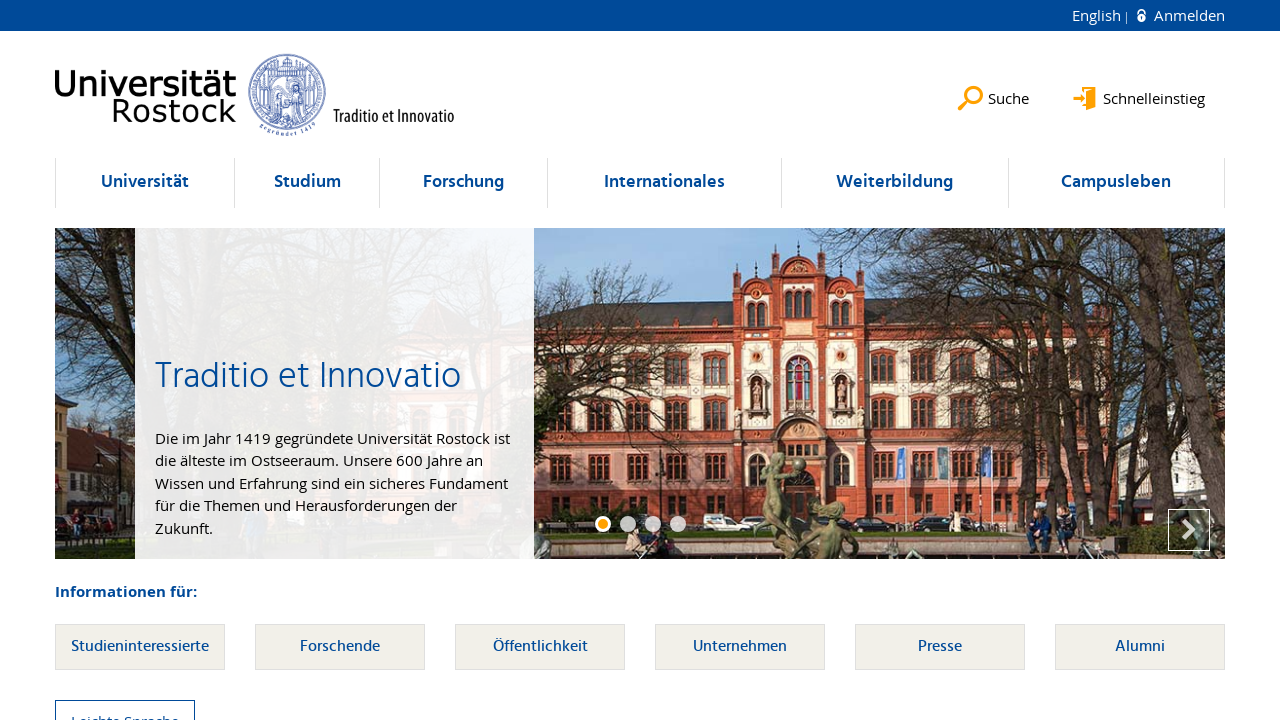

Selected ul element at index 43
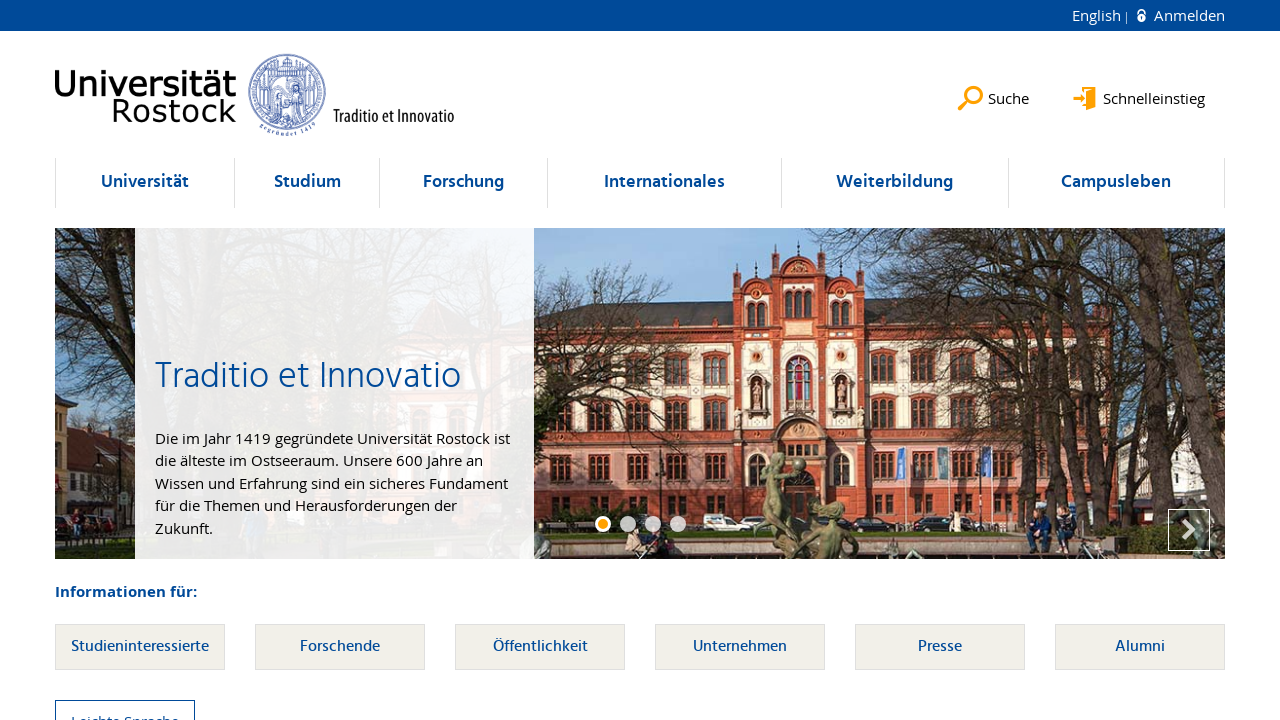

Located li elements within ul at index 43
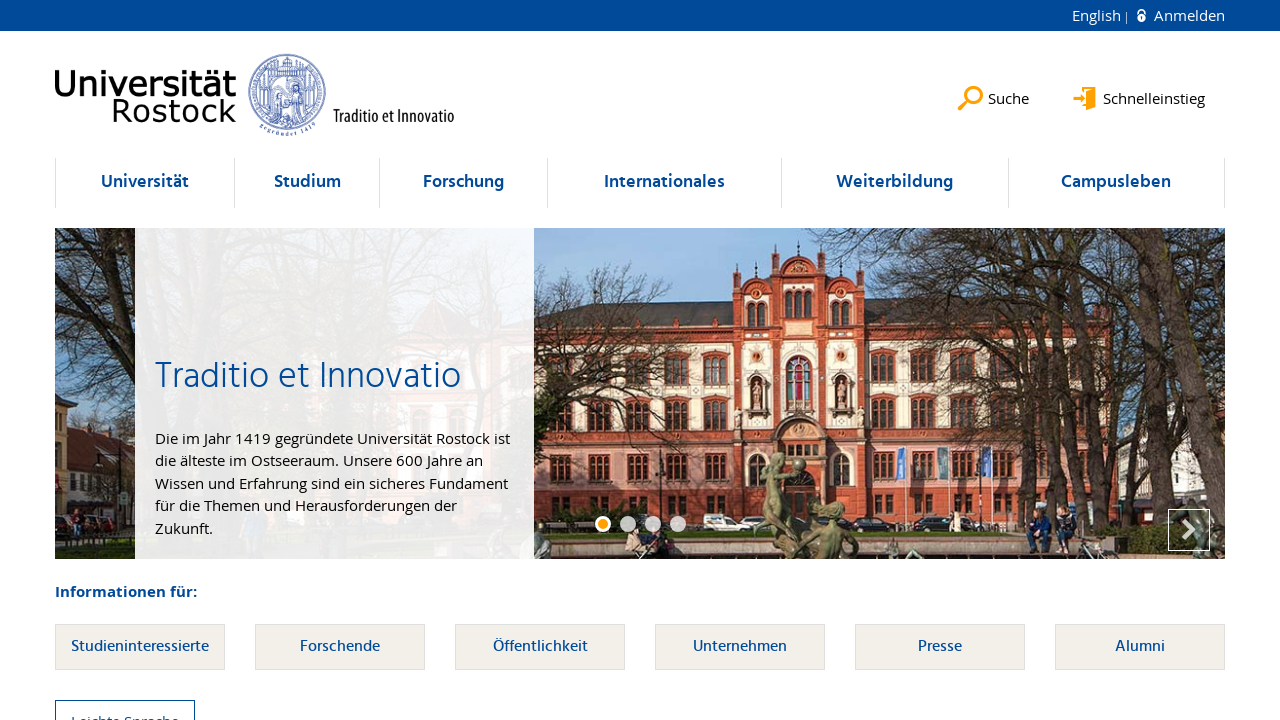

Verified ul at index 43 contains at least one li element (count: 4)
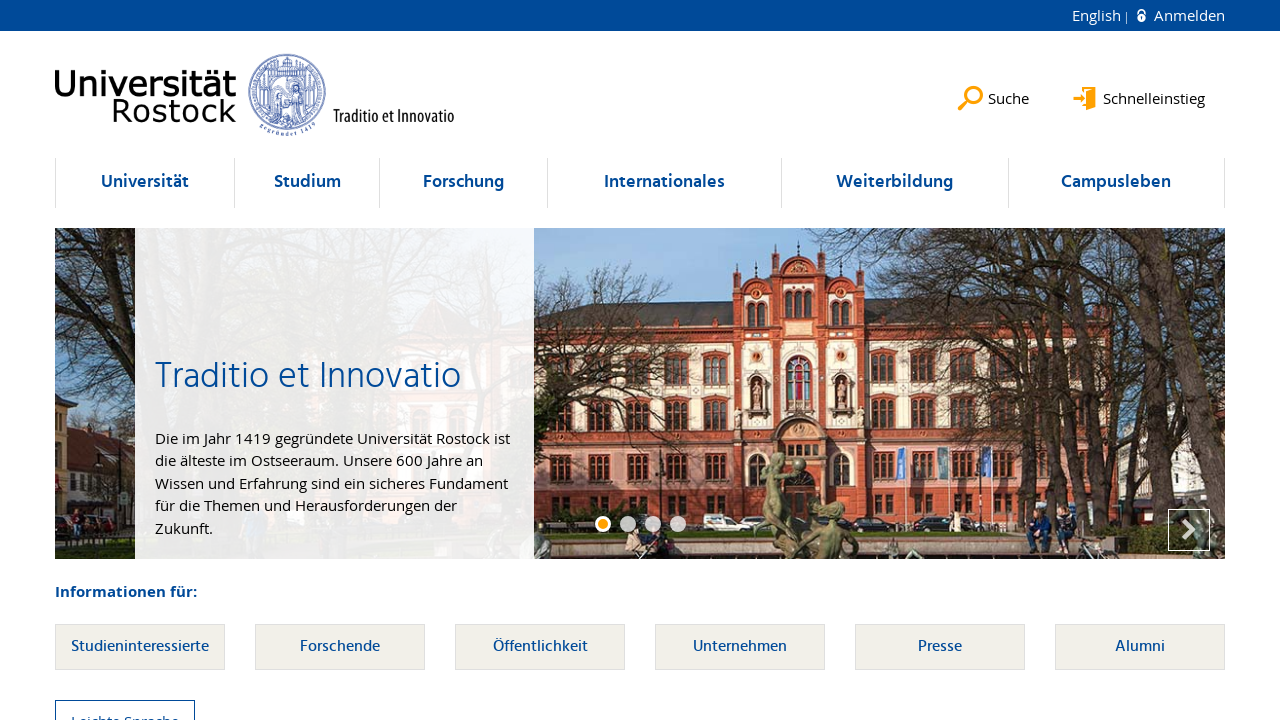

Selected ul element at index 44
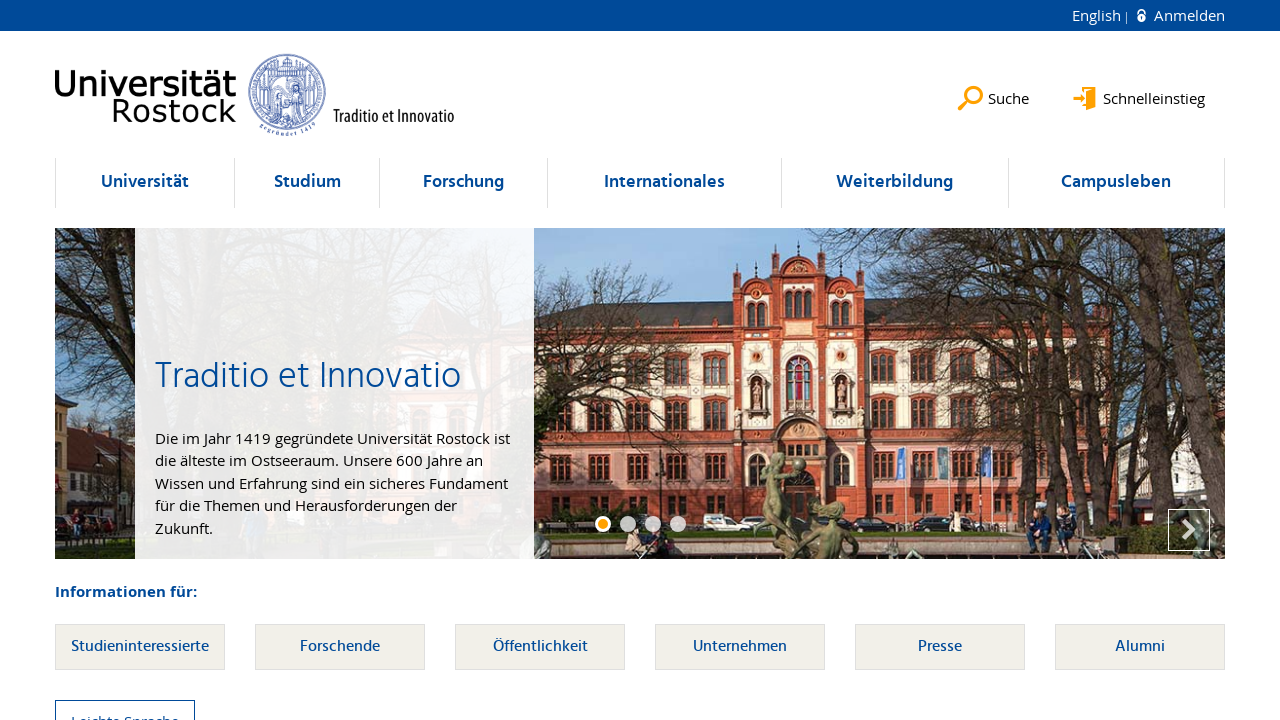

Located li elements within ul at index 44
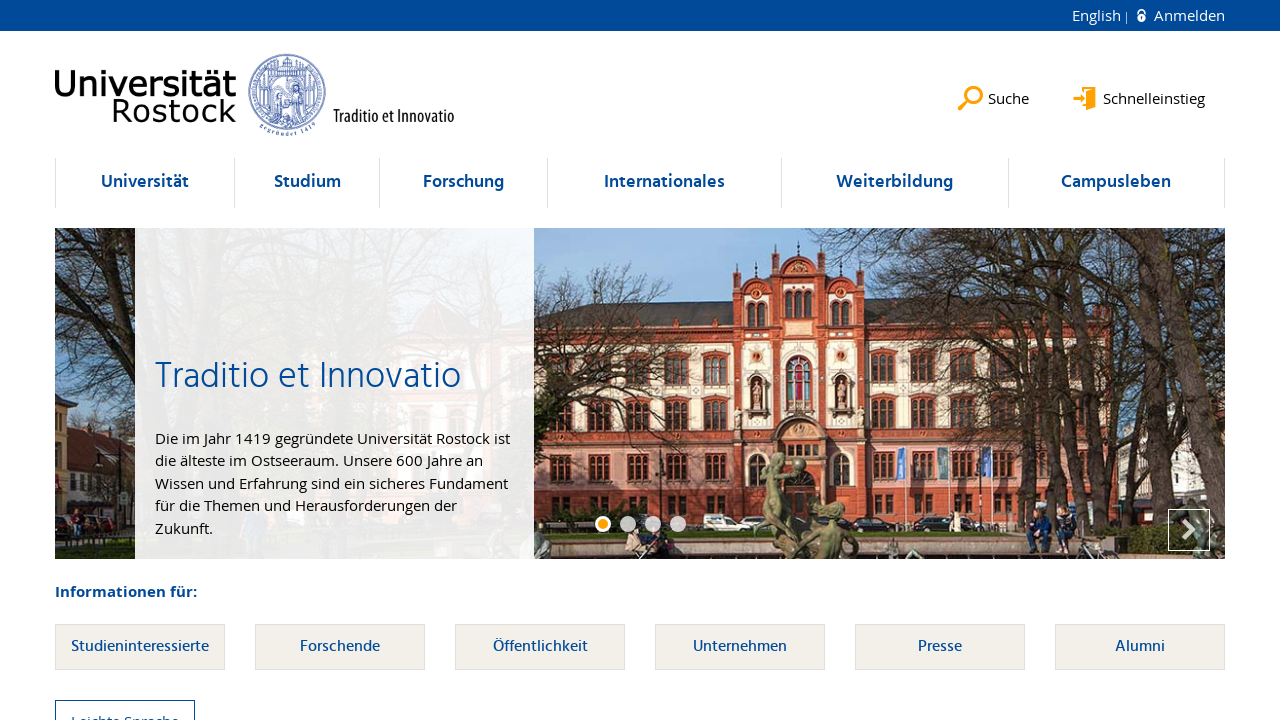

Verified ul at index 44 contains at least one li element (count: 4)
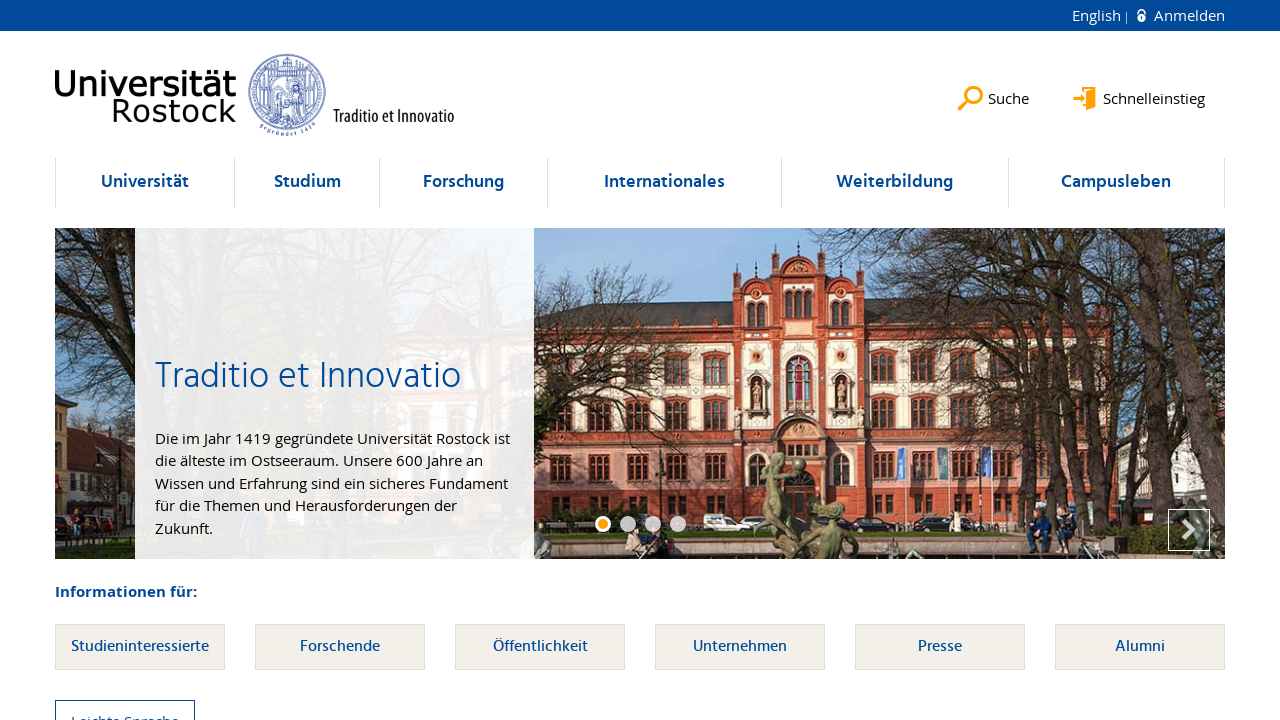

Selected ul element at index 45
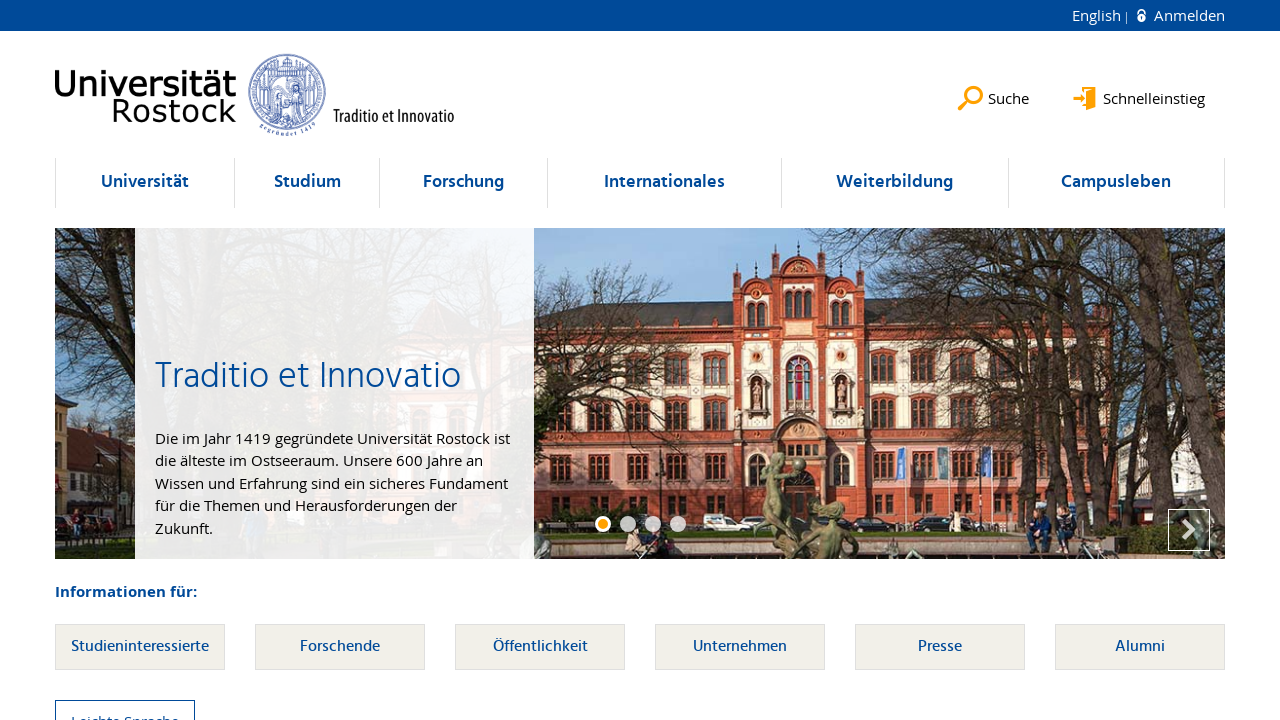

Located li elements within ul at index 45
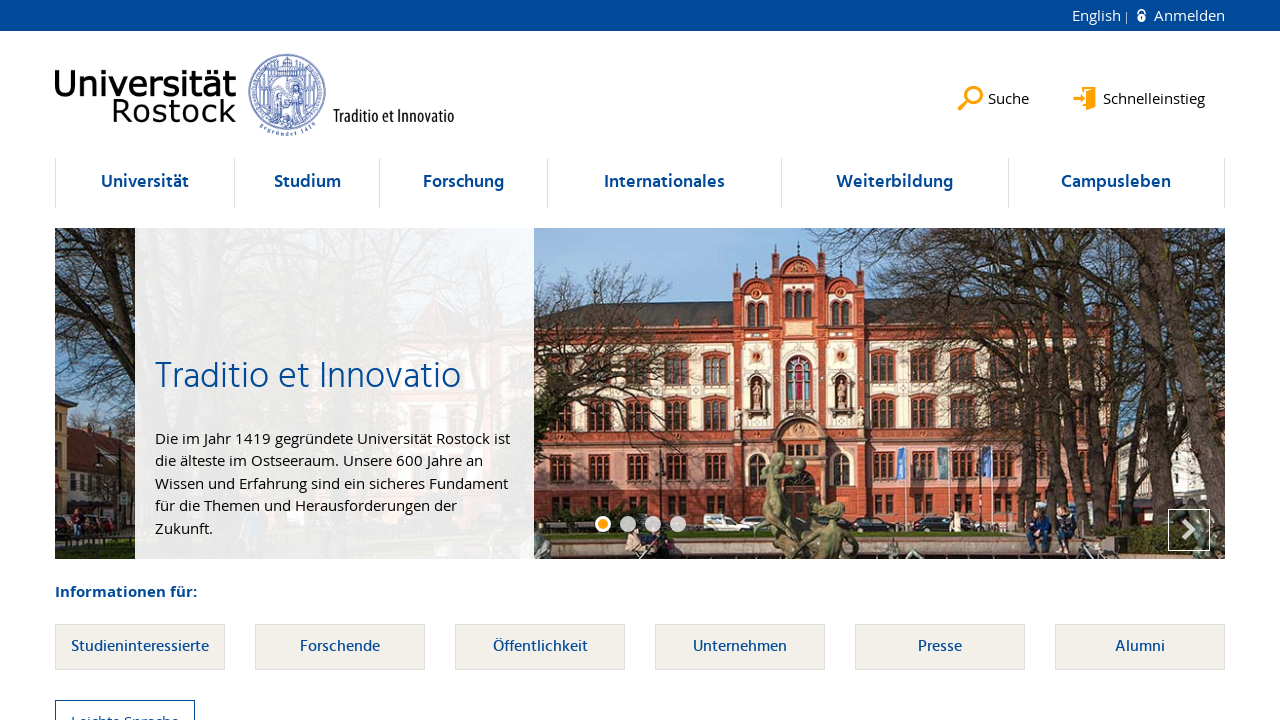

Verified ul at index 45 contains at least one li element (count: 3)
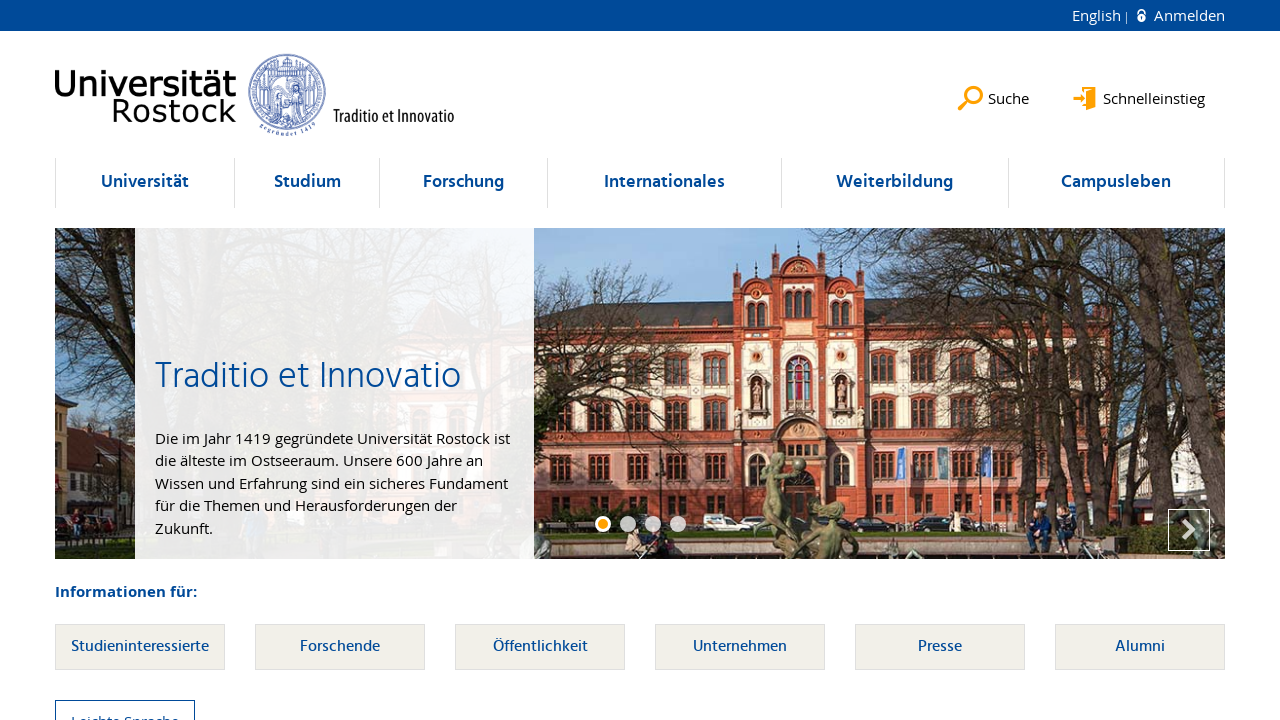

Selected ul element at index 46
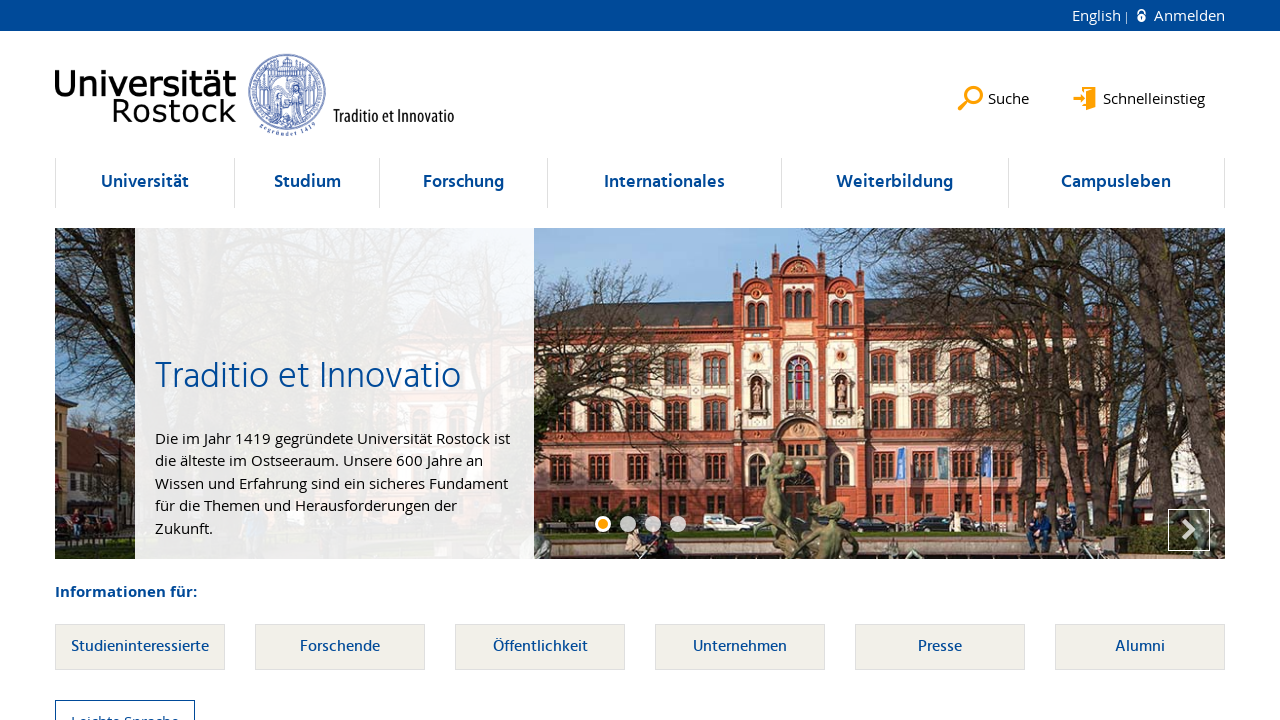

Located li elements within ul at index 46
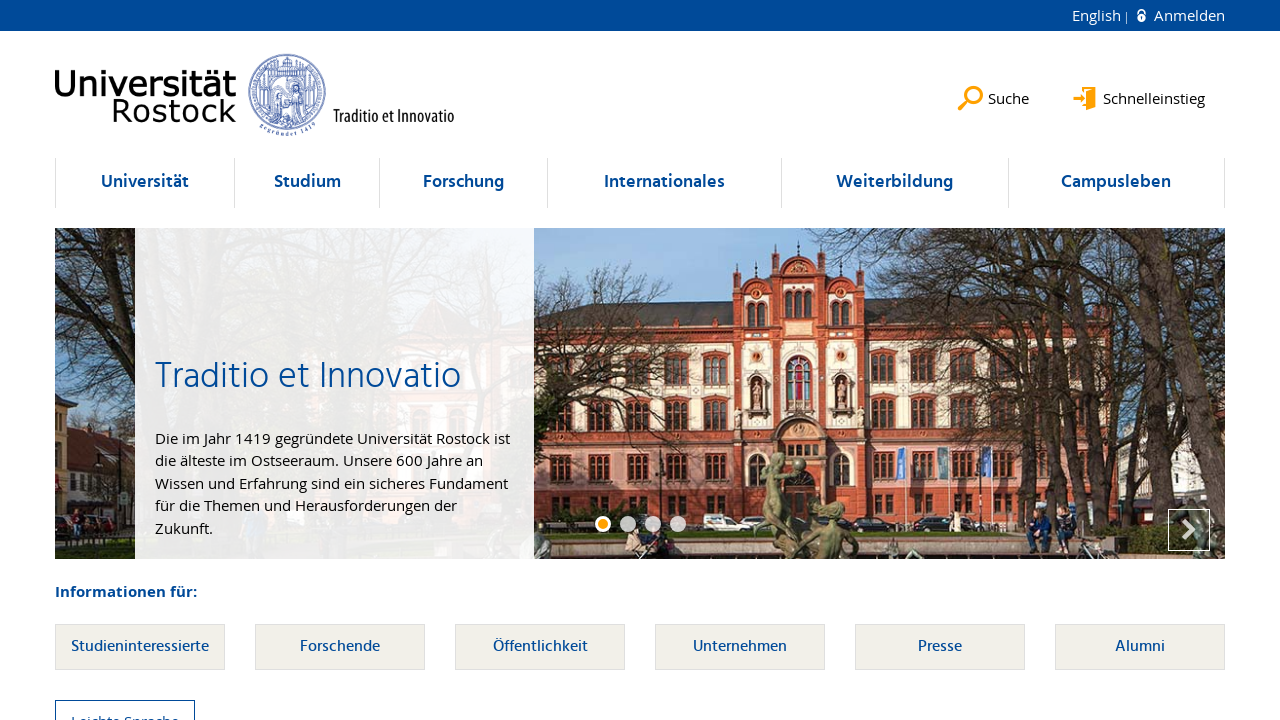

Verified ul at index 46 contains at least one li element (count: 5)
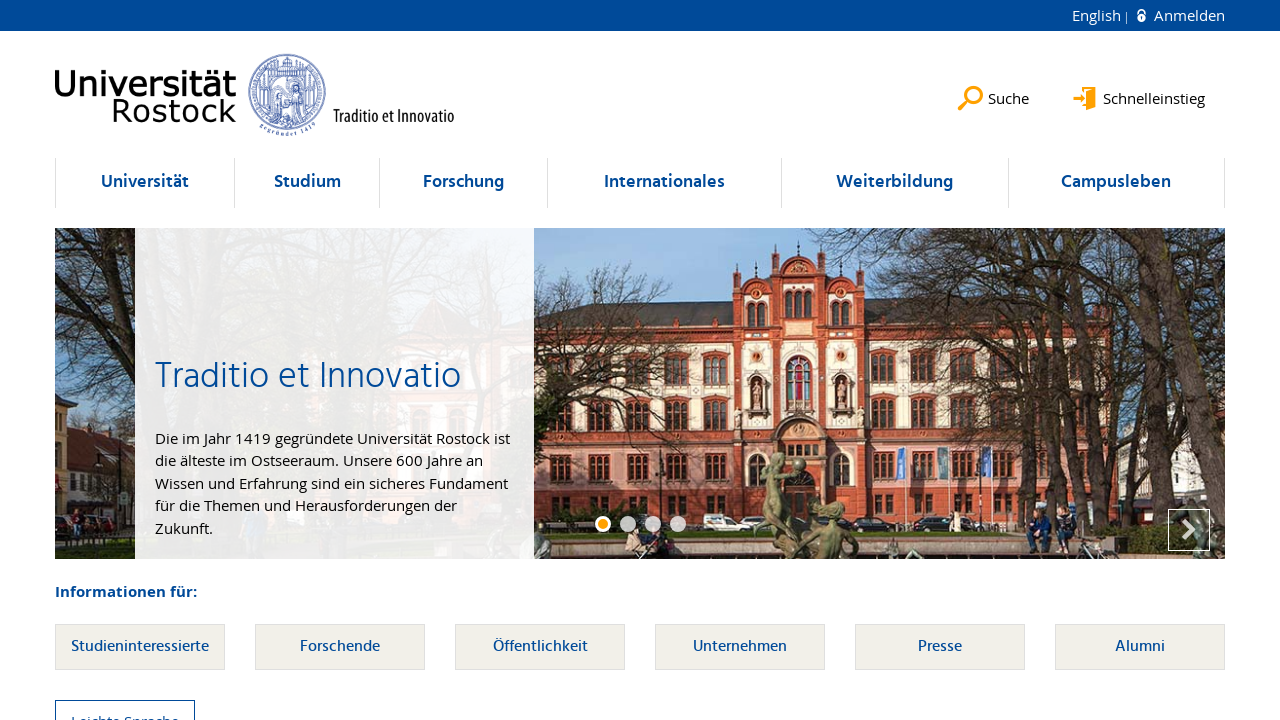

Selected ul element at index 47
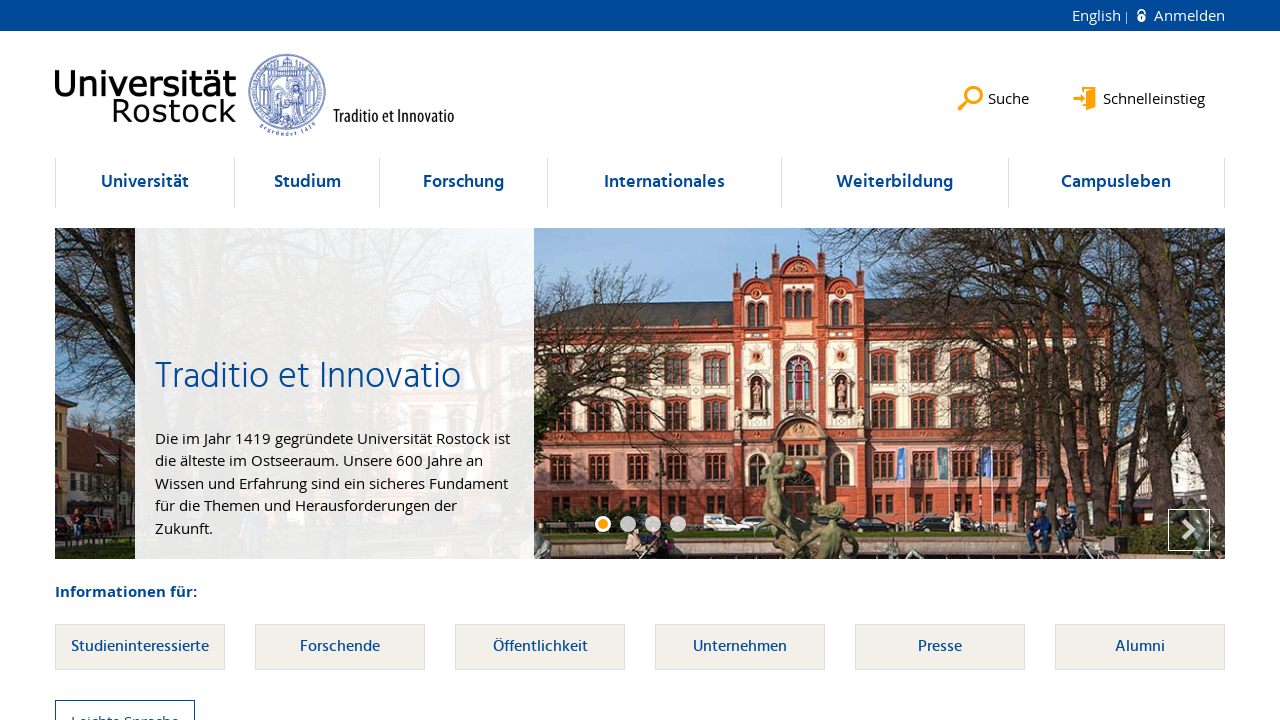

Located li elements within ul at index 47
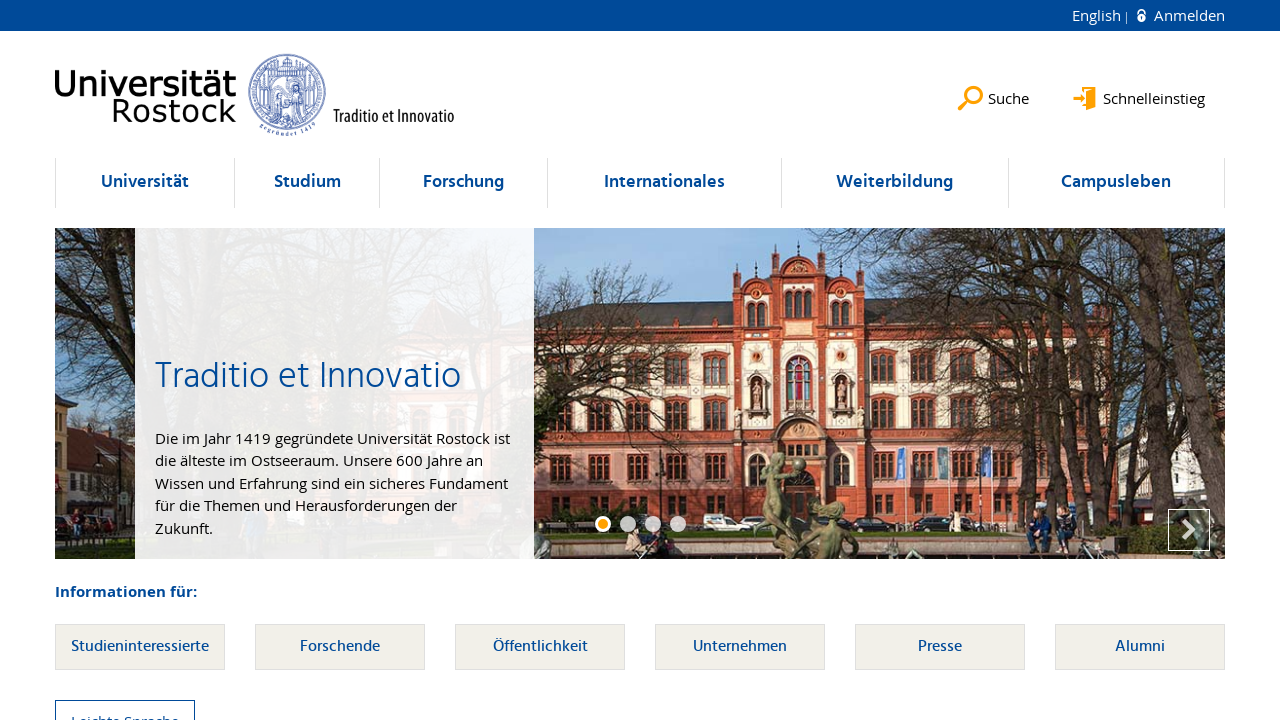

Verified ul at index 47 contains at least one li element (count: 4)
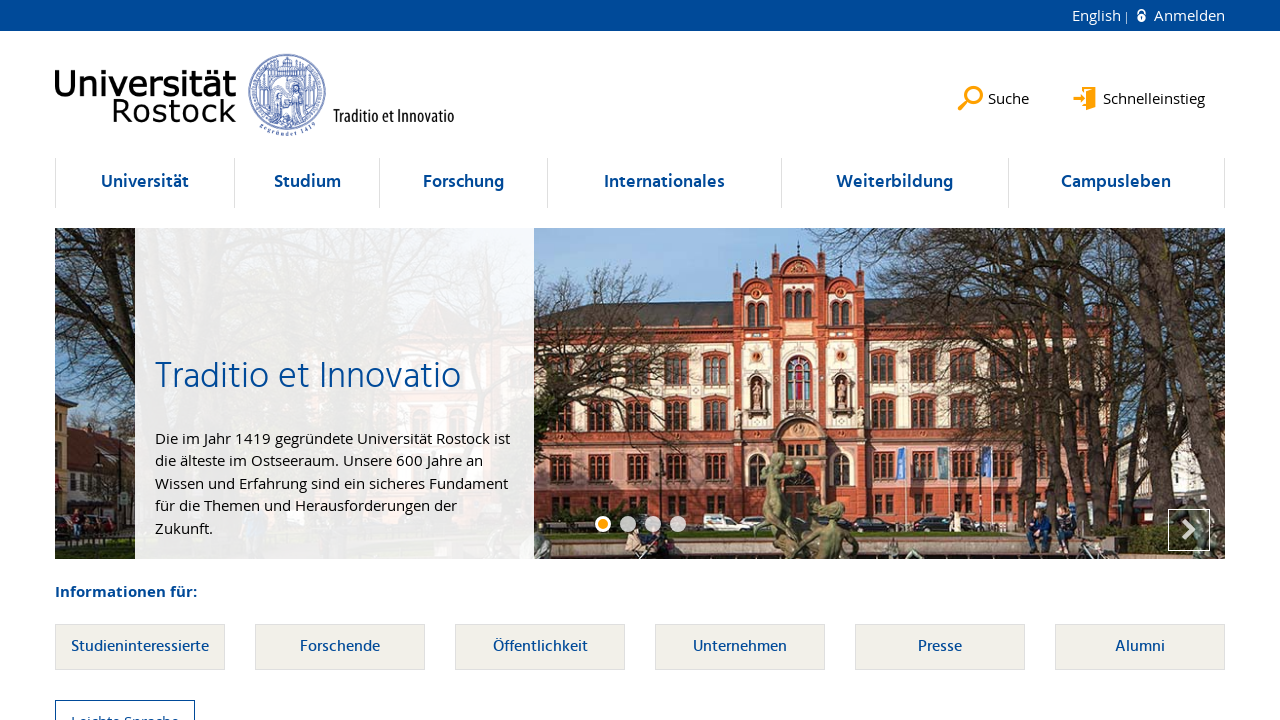

Selected ul element at index 48
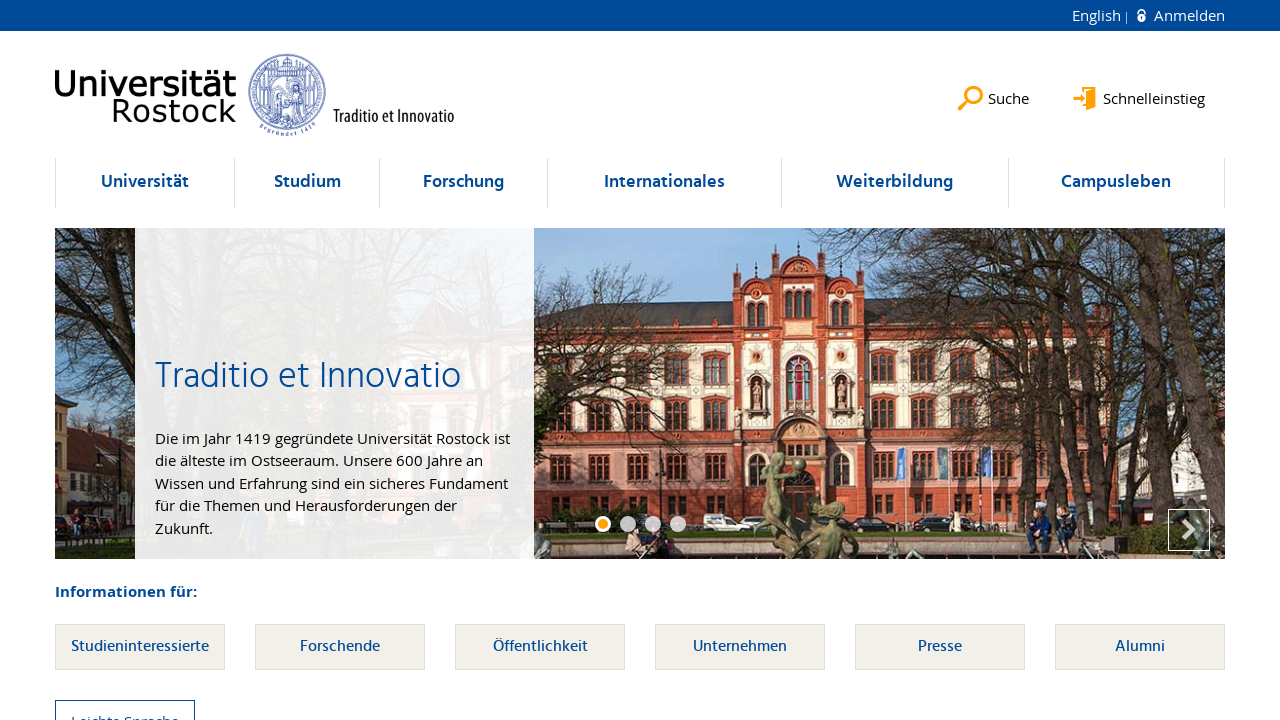

Located li elements within ul at index 48
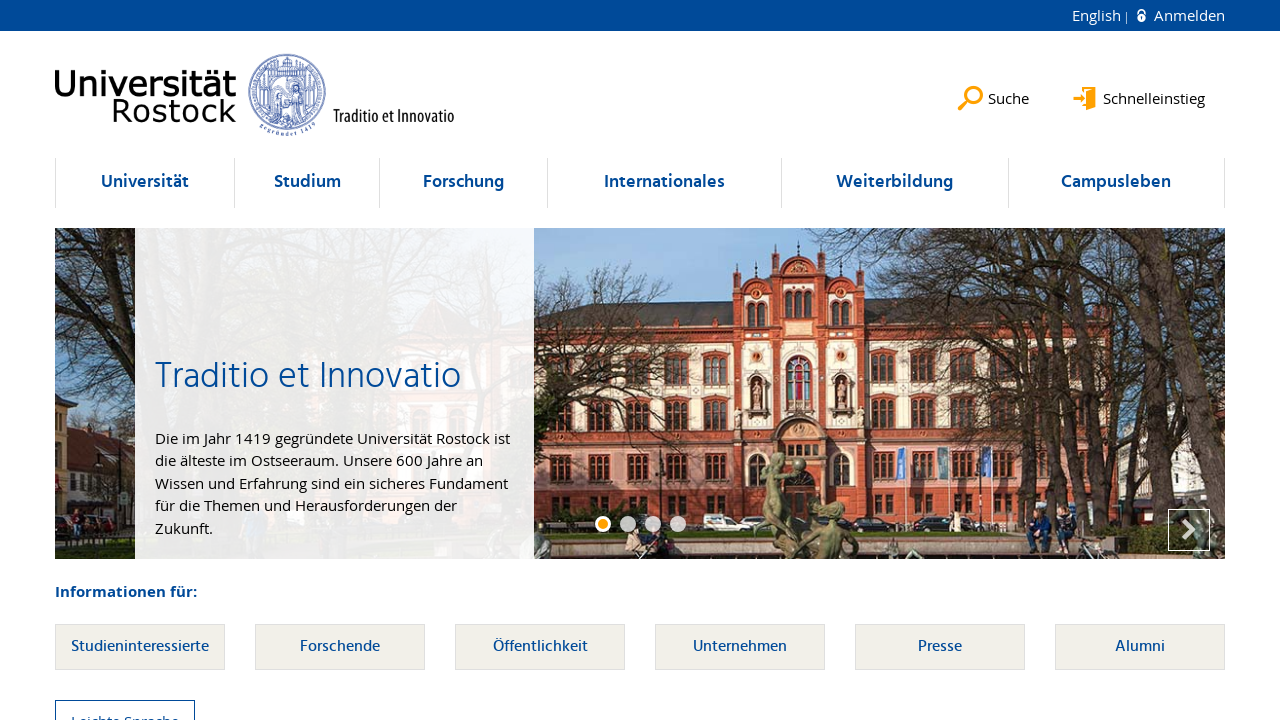

Verified ul at index 48 contains at least one li element (count: 7)
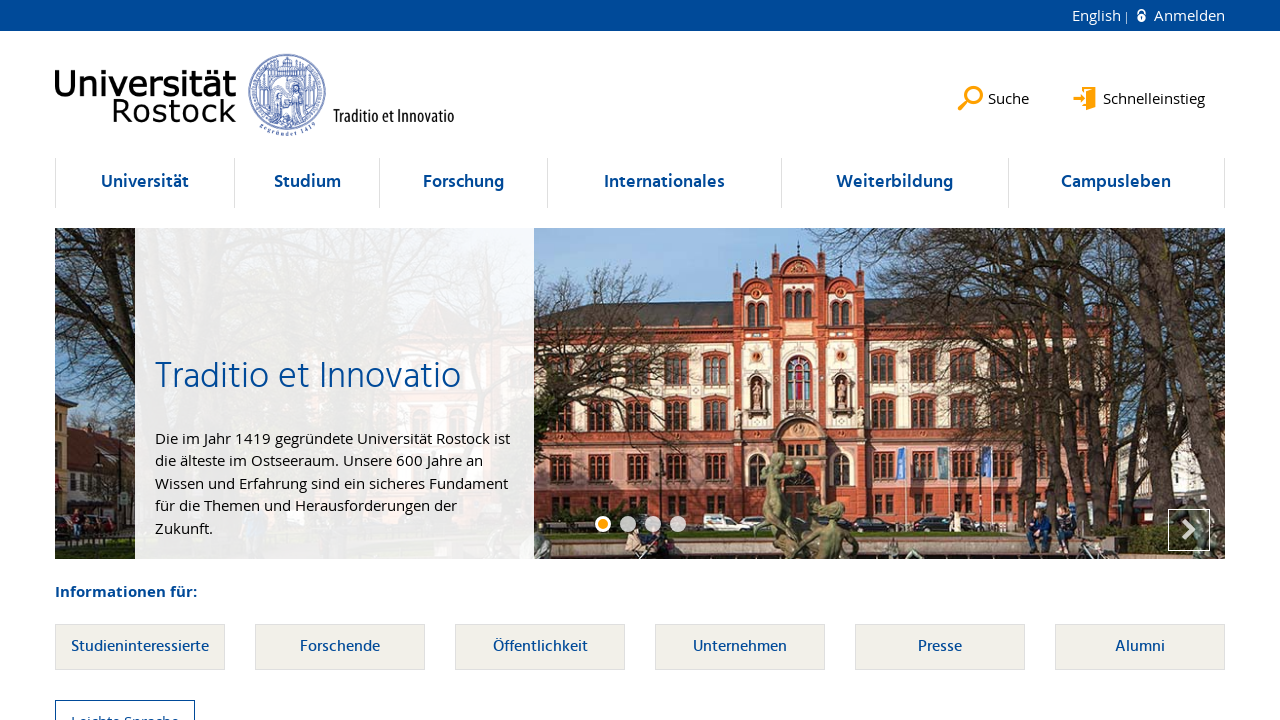

Selected ul element at index 49
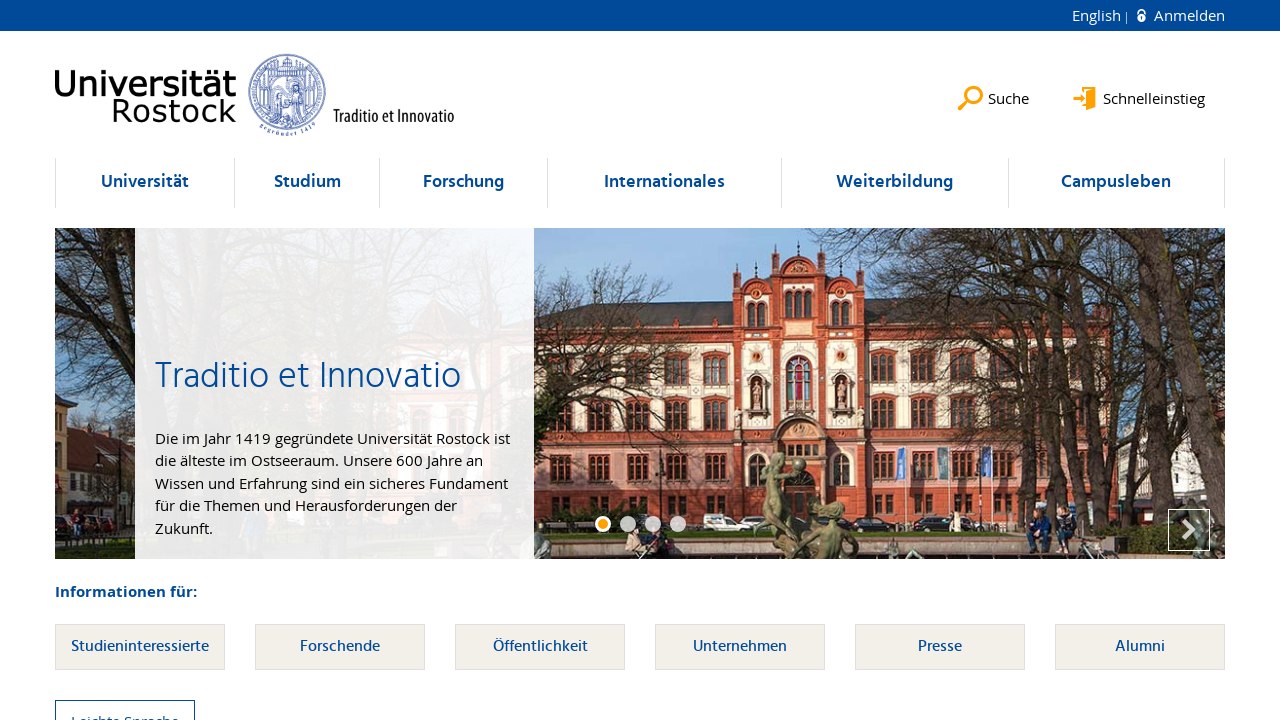

Located li elements within ul at index 49
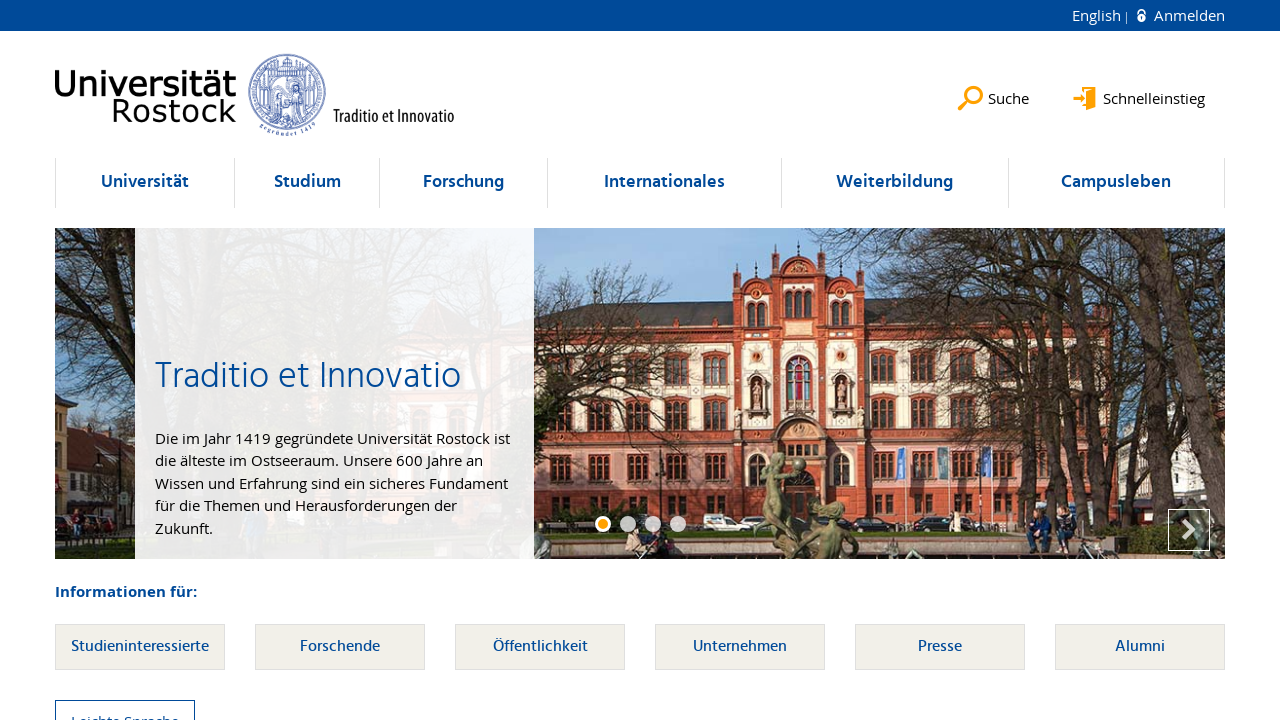

Verified ul at index 49 contains at least one li element (count: 6)
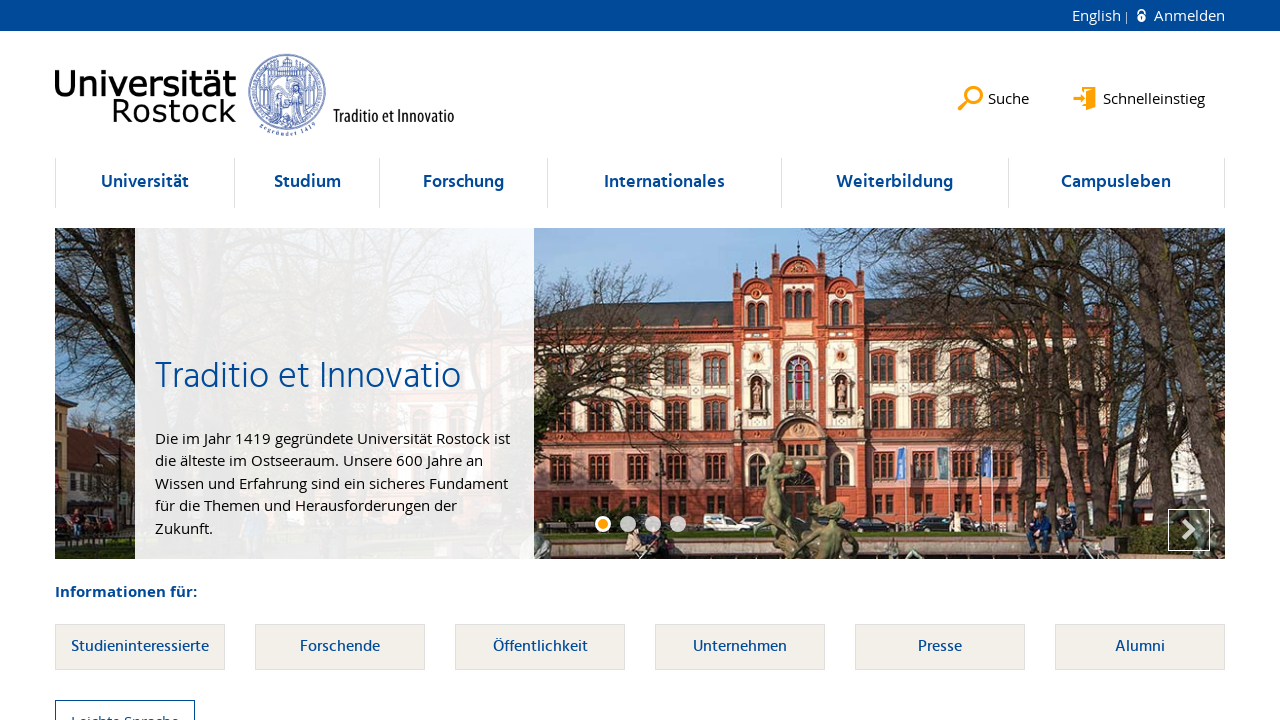

Selected ul element at index 50
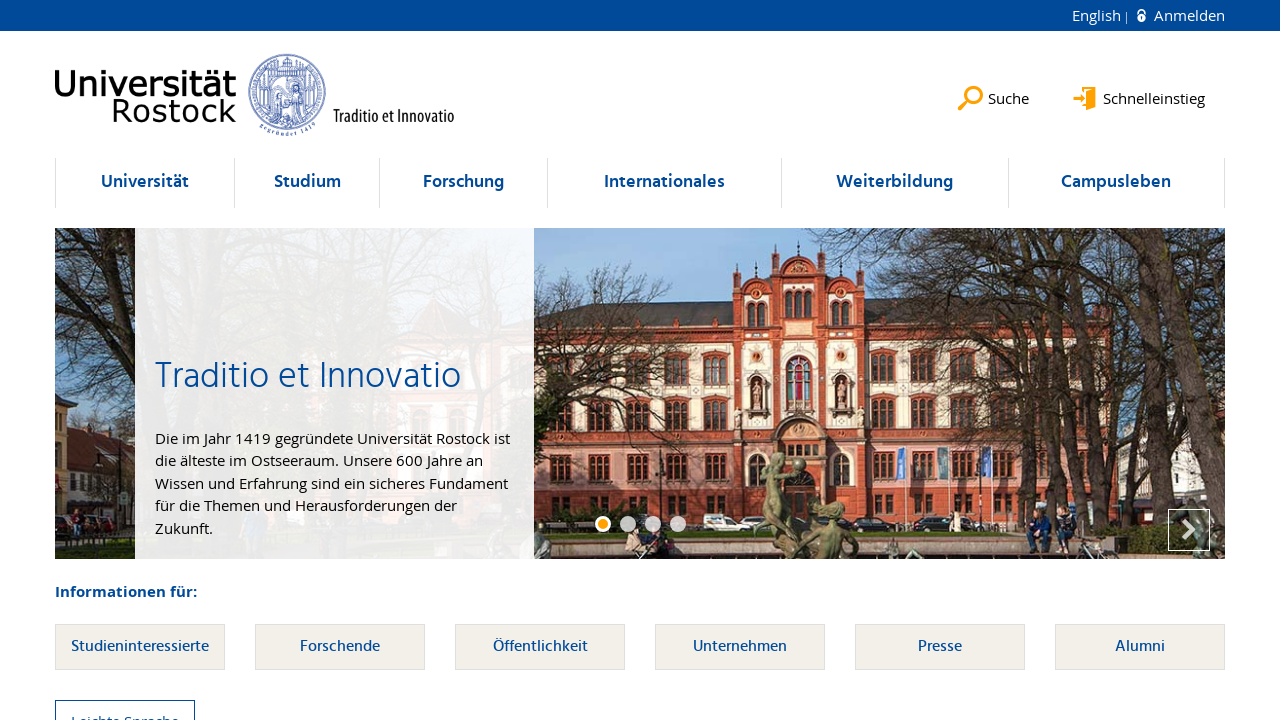

Located li elements within ul at index 50
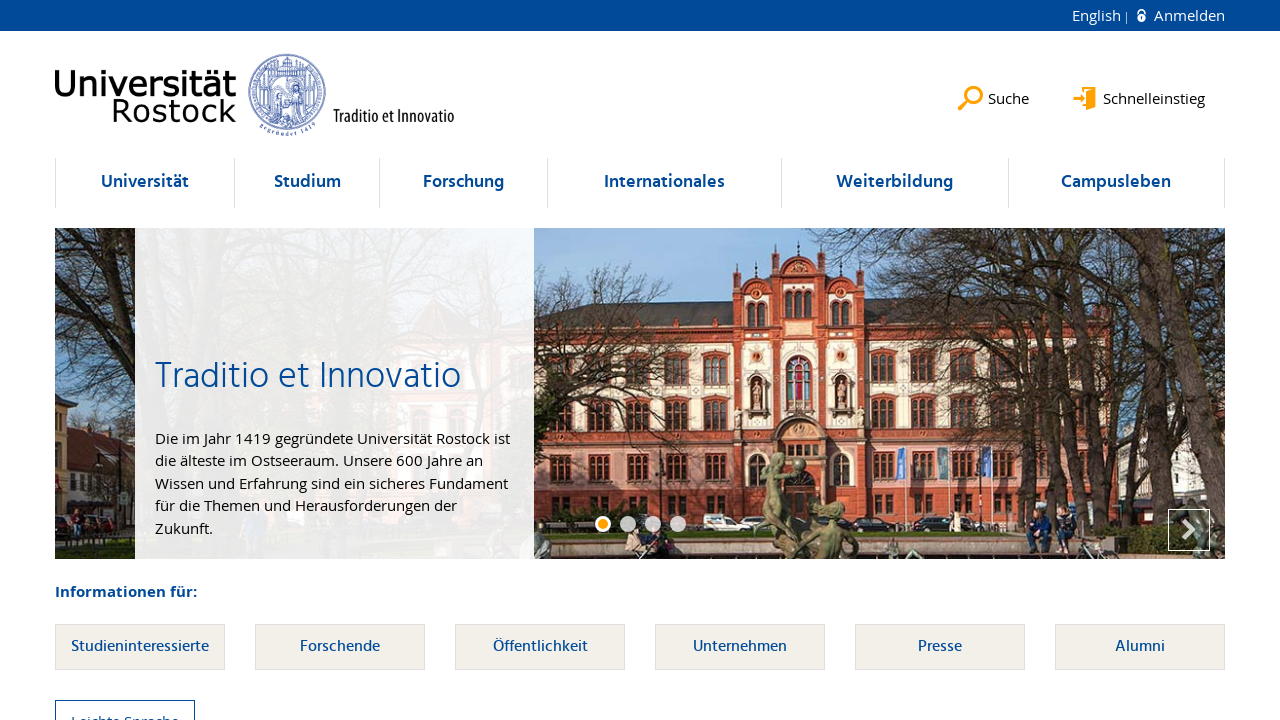

Verified ul at index 50 contains at least one li element (count: 2)
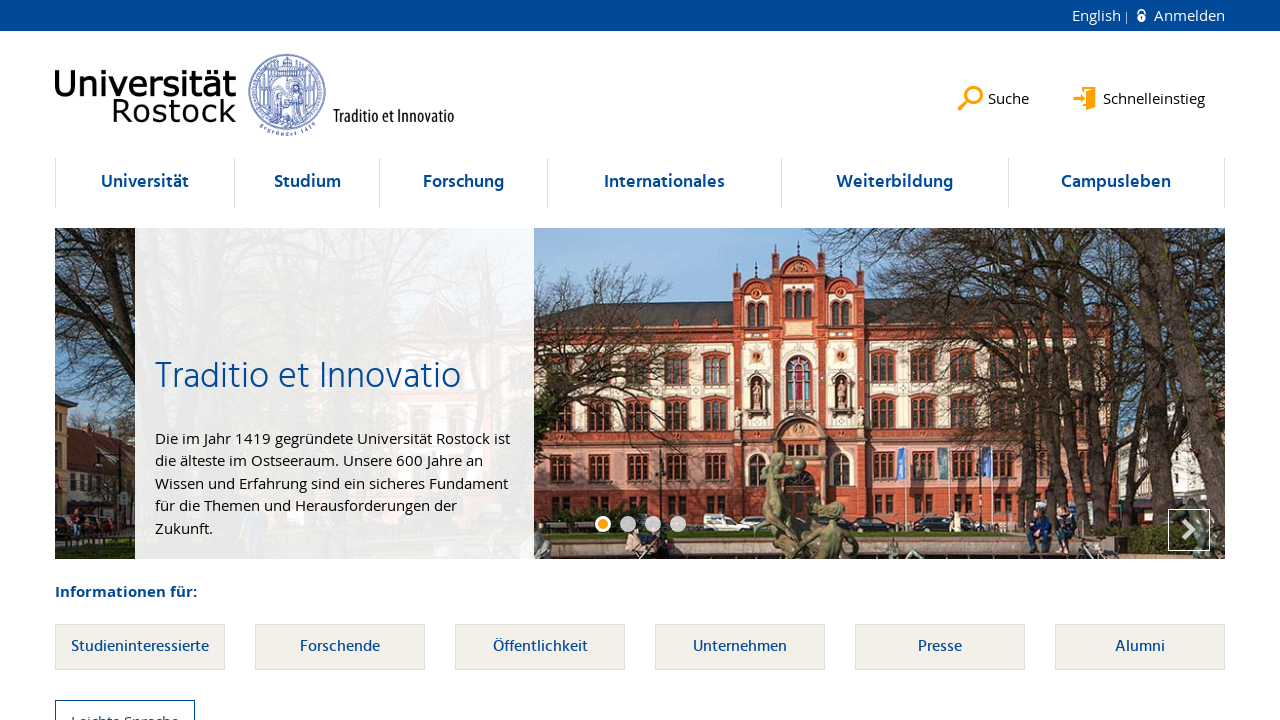

Selected ul element at index 51
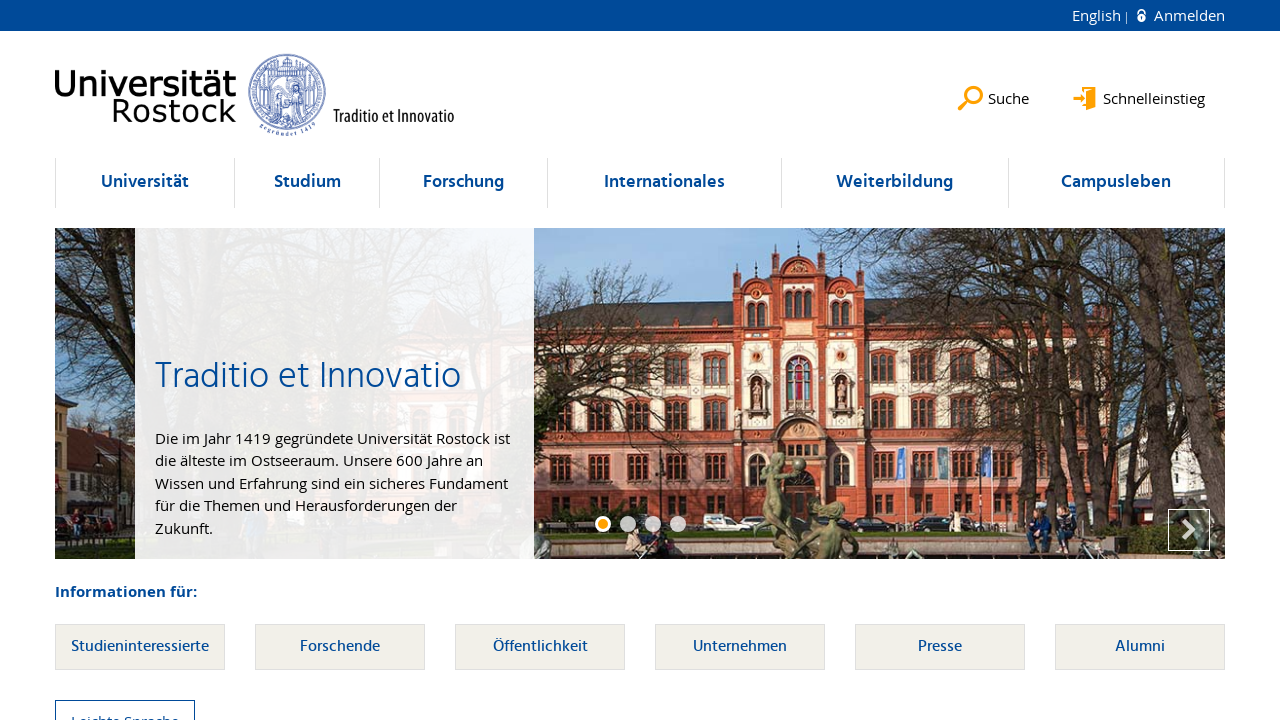

Located li elements within ul at index 51
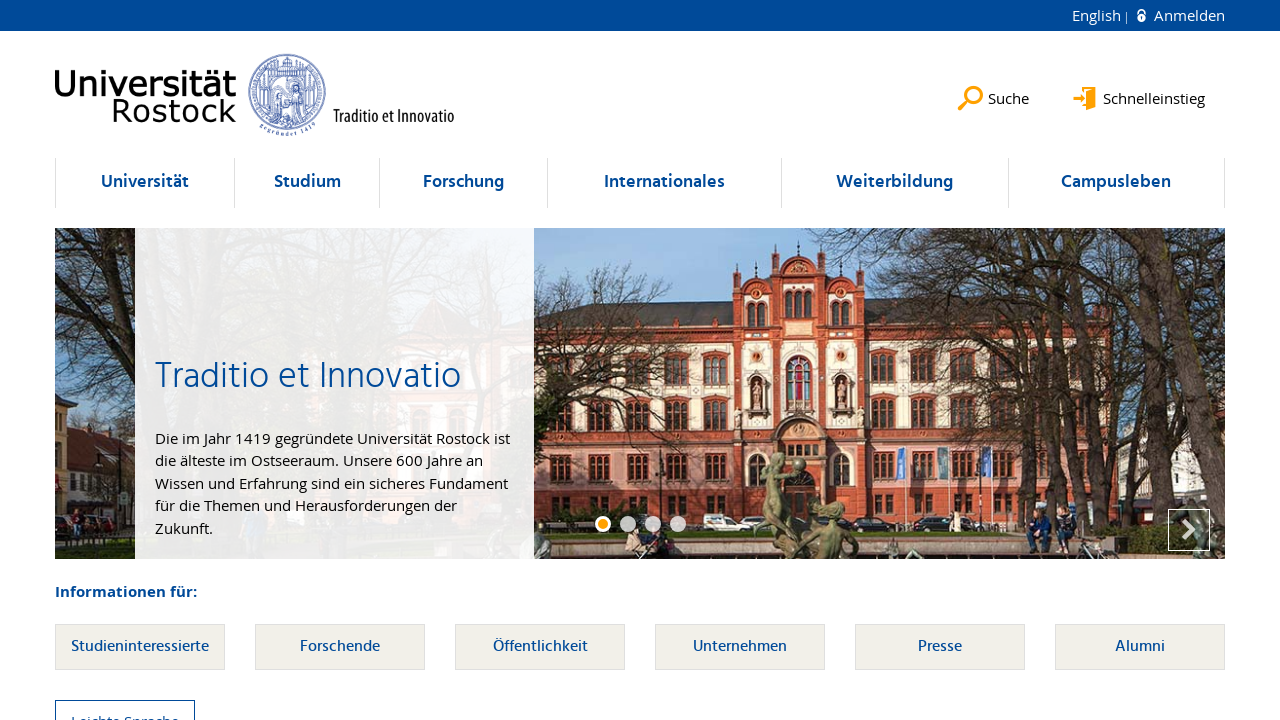

Verified ul at index 51 contains at least one li element (count: 1)
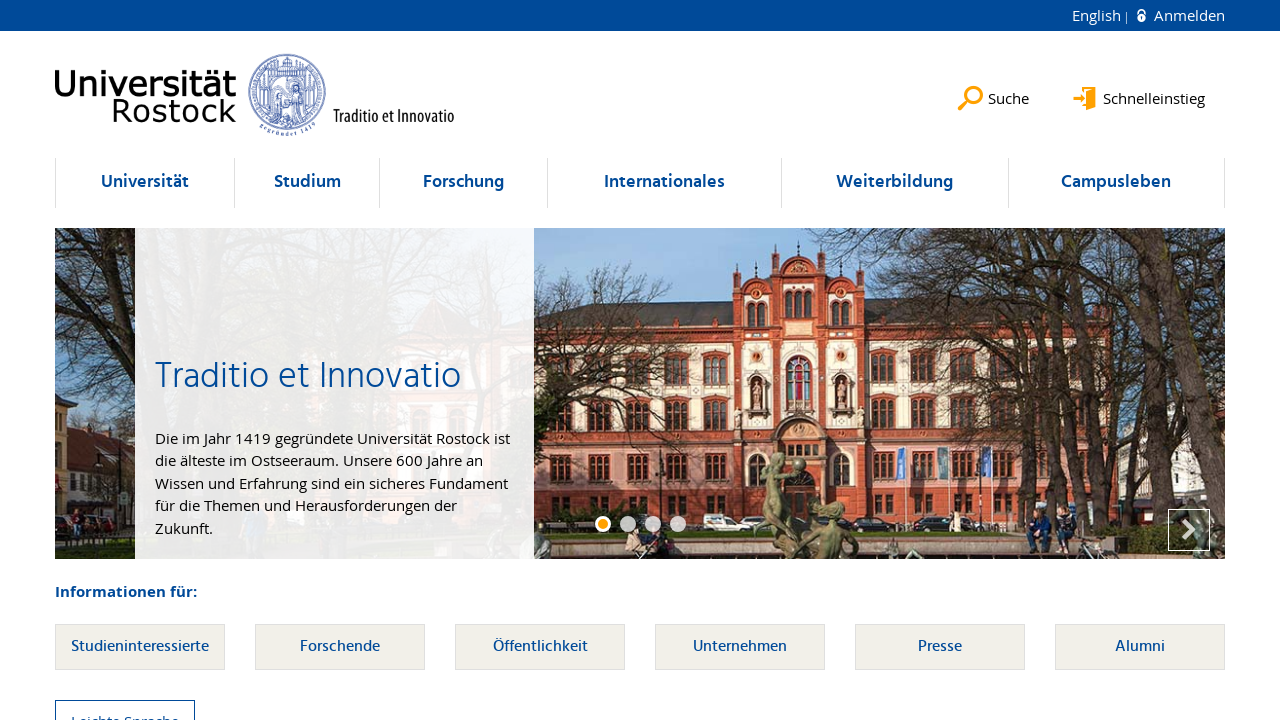

Selected ul element at index 52
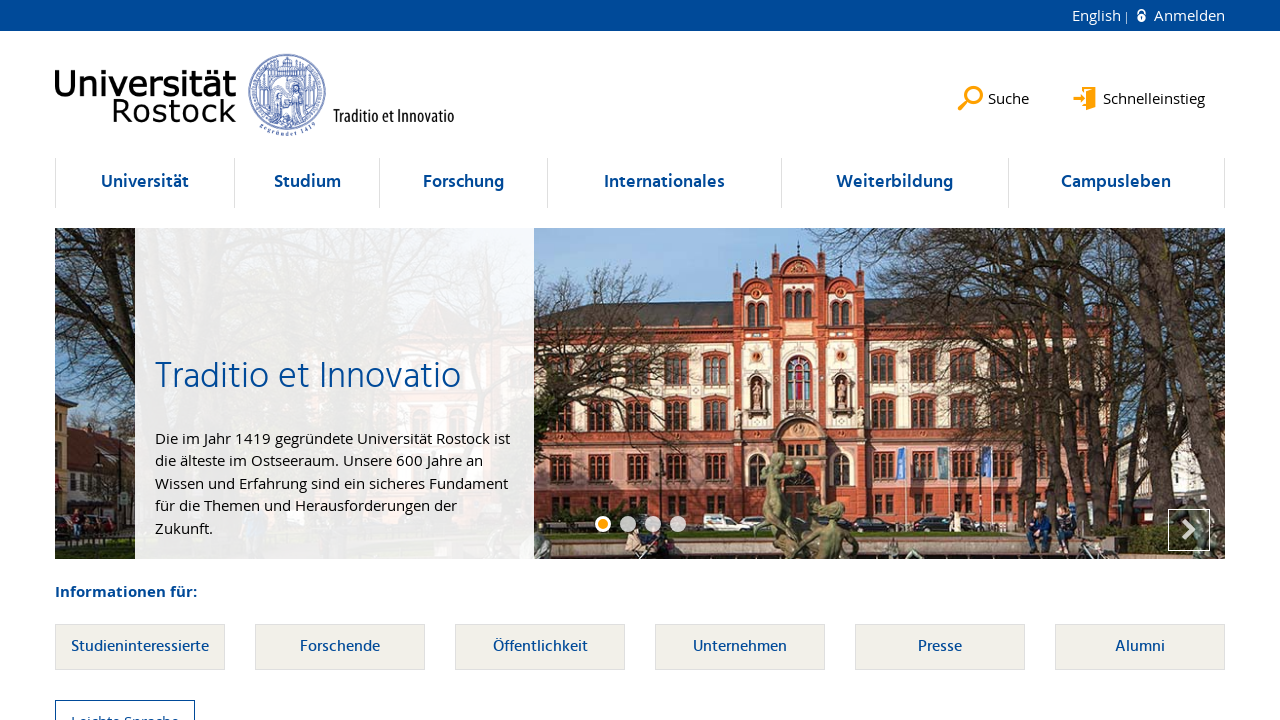

Located li elements within ul at index 52
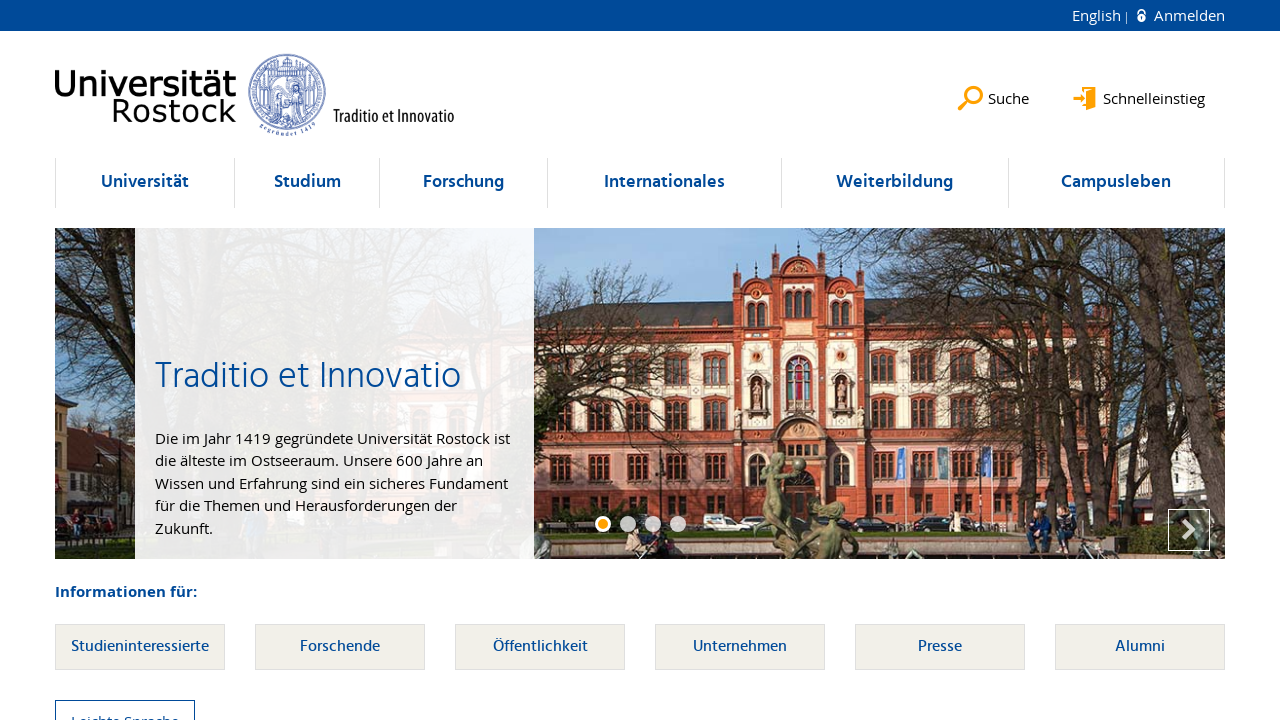

Verified ul at index 52 contains at least one li element (count: 1)
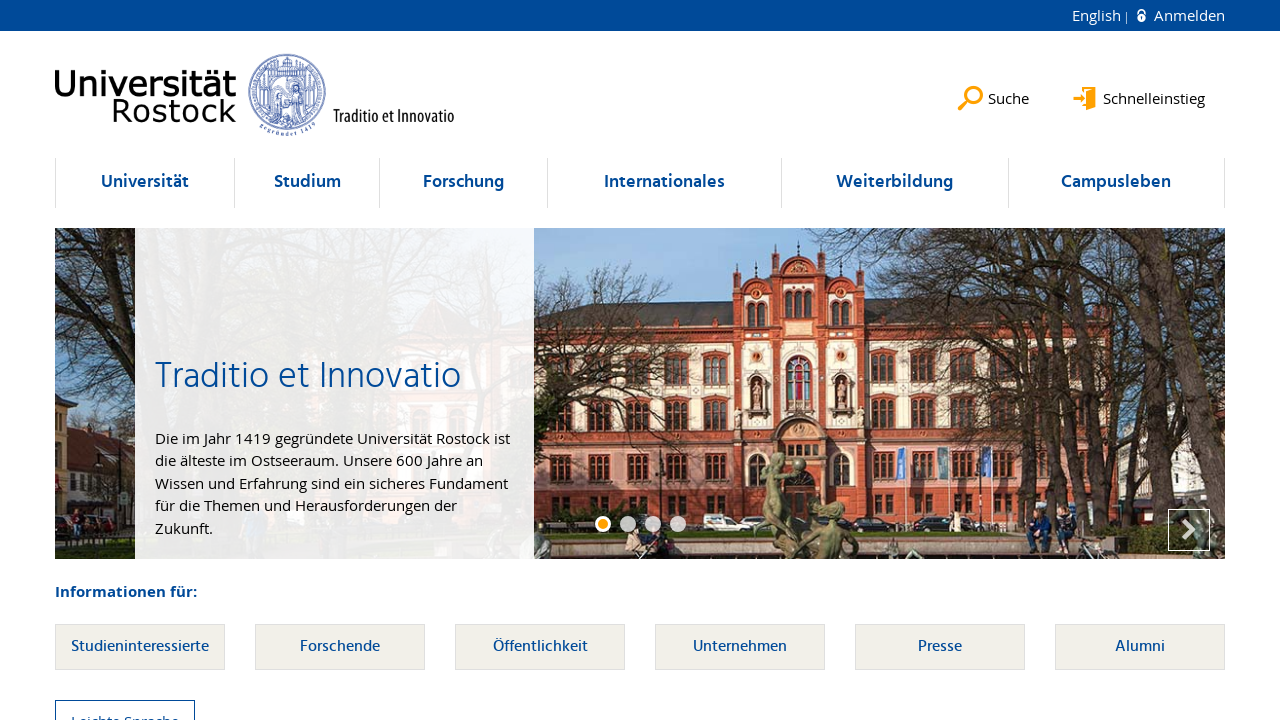

Selected ul element at index 53
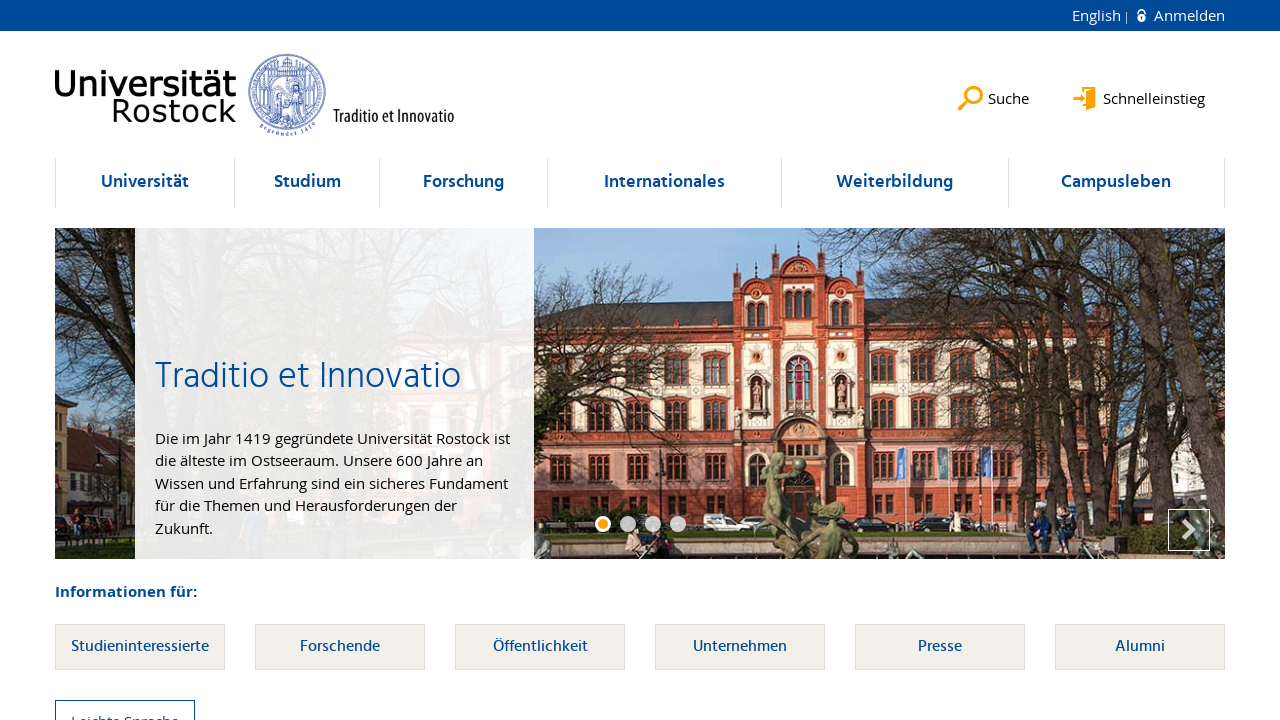

Located li elements within ul at index 53
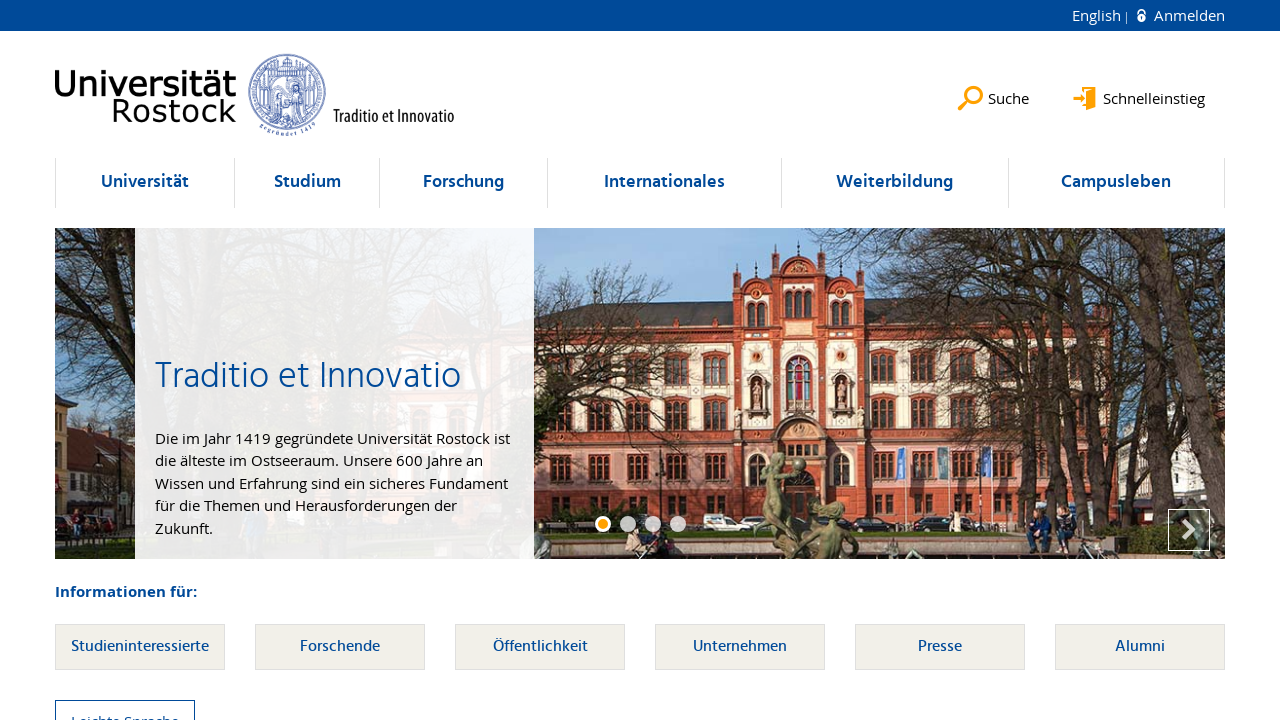

Verified ul at index 53 contains at least one li element (count: 8)
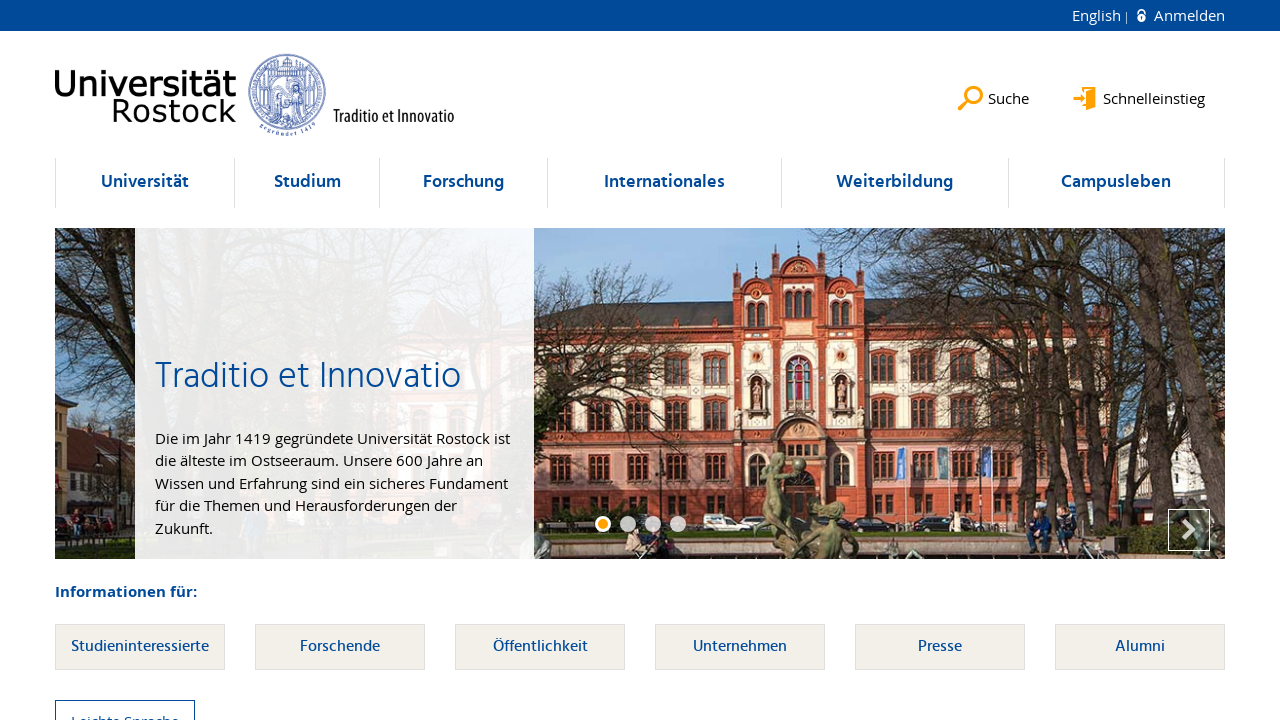

Selected ul element at index 54
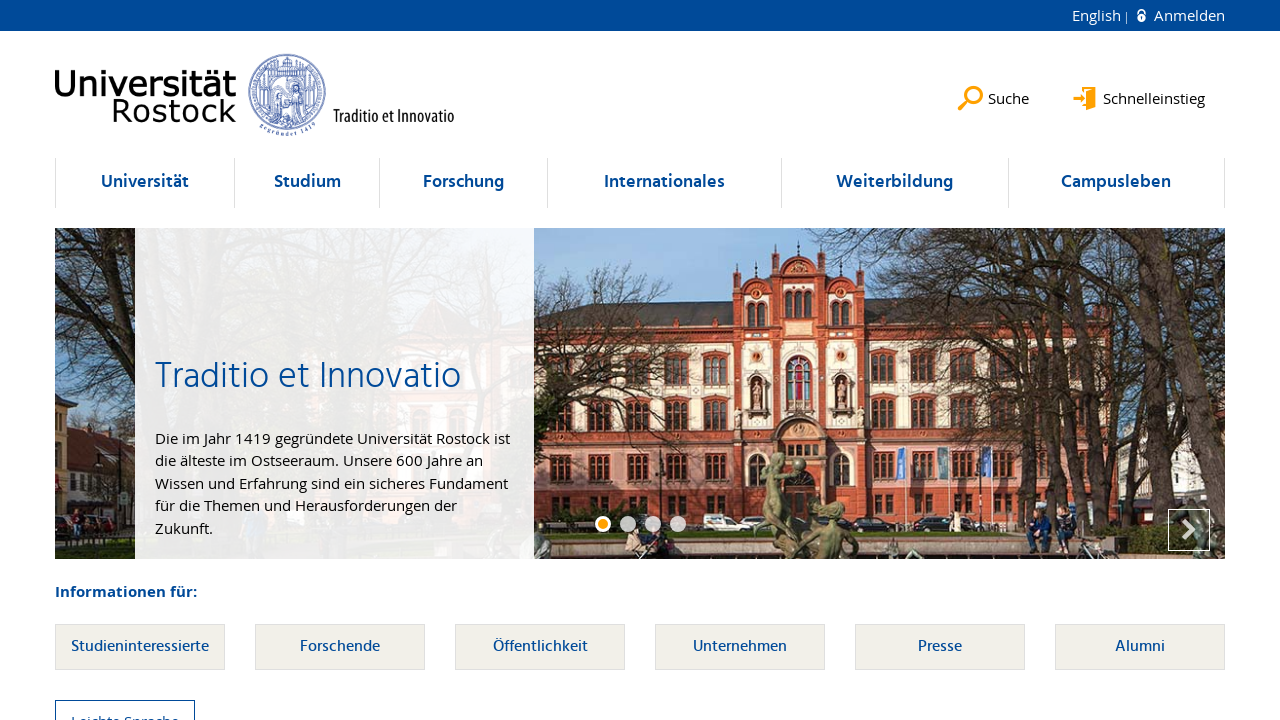

Located li elements within ul at index 54
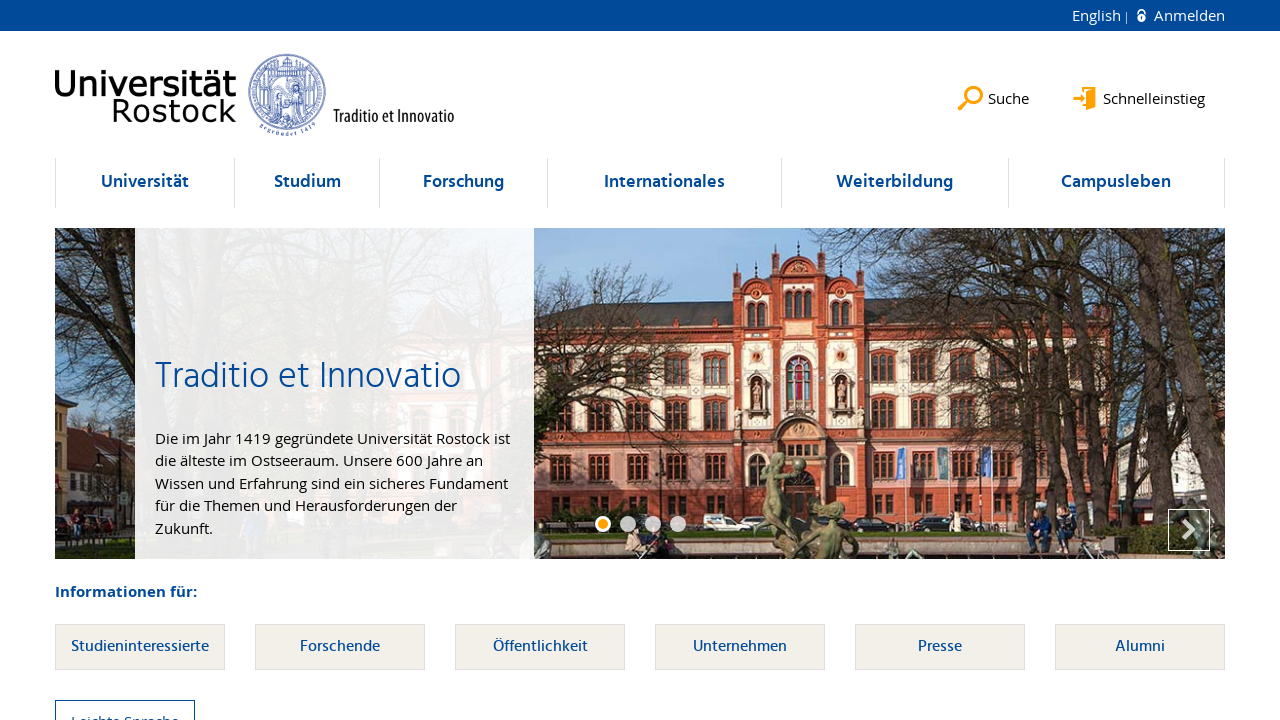

Verified ul at index 54 contains at least one li element (count: 7)
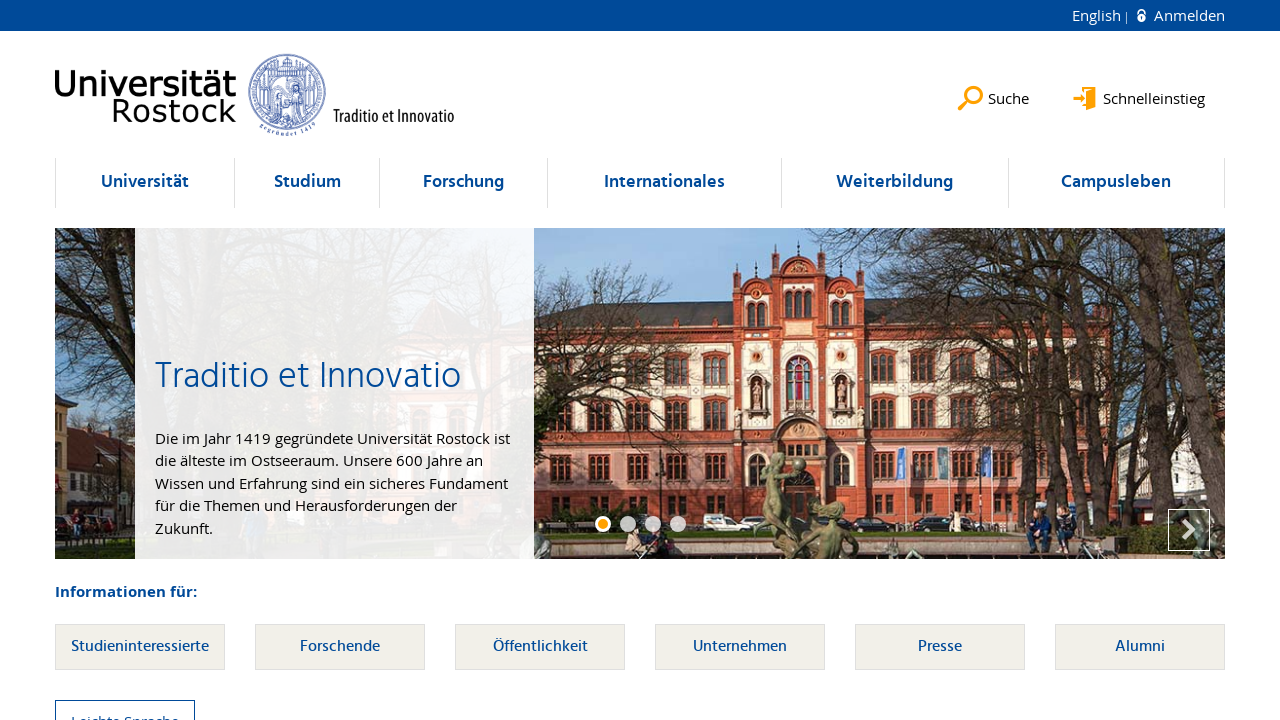

Selected ul element at index 55
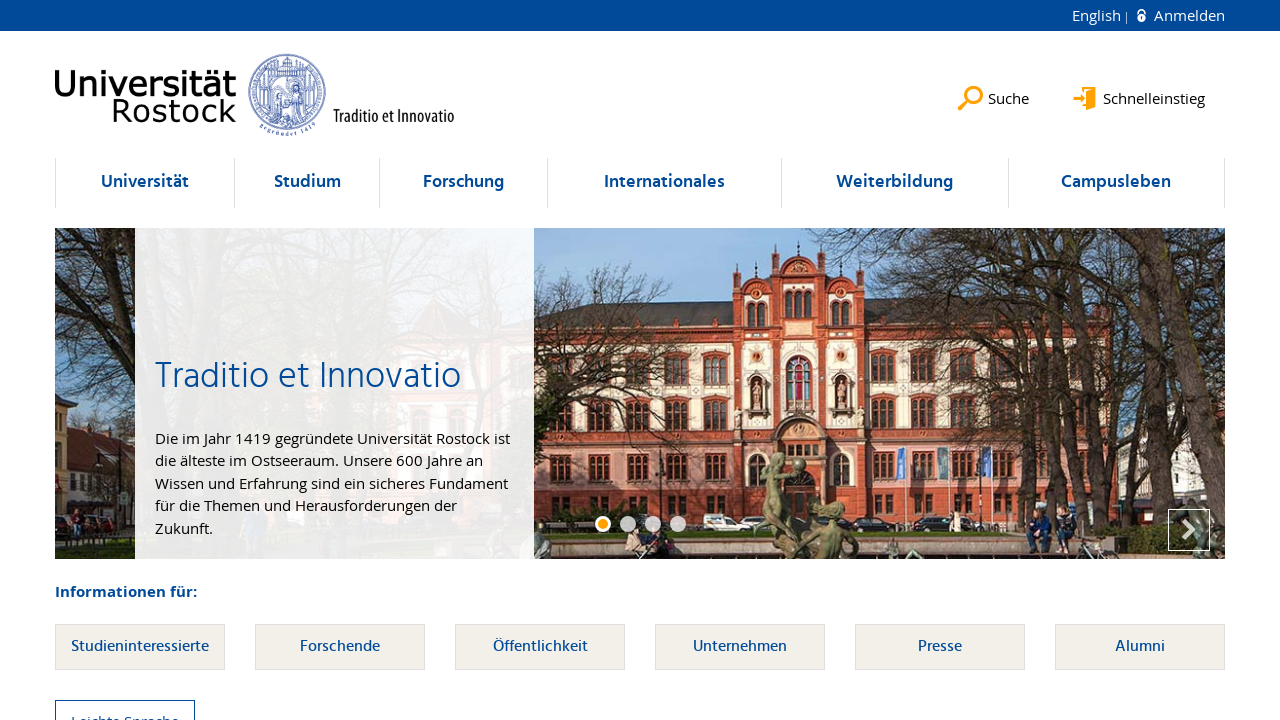

Located li elements within ul at index 55
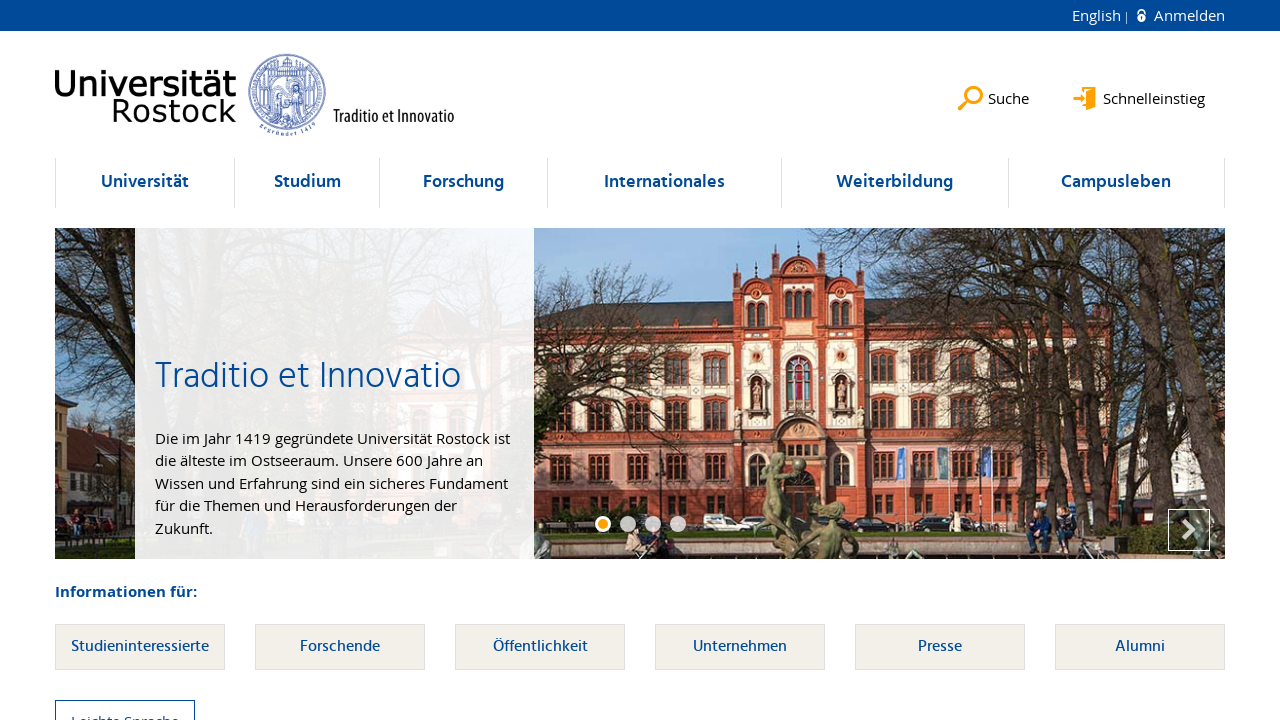

Verified ul at index 55 contains at least one li element (count: 7)
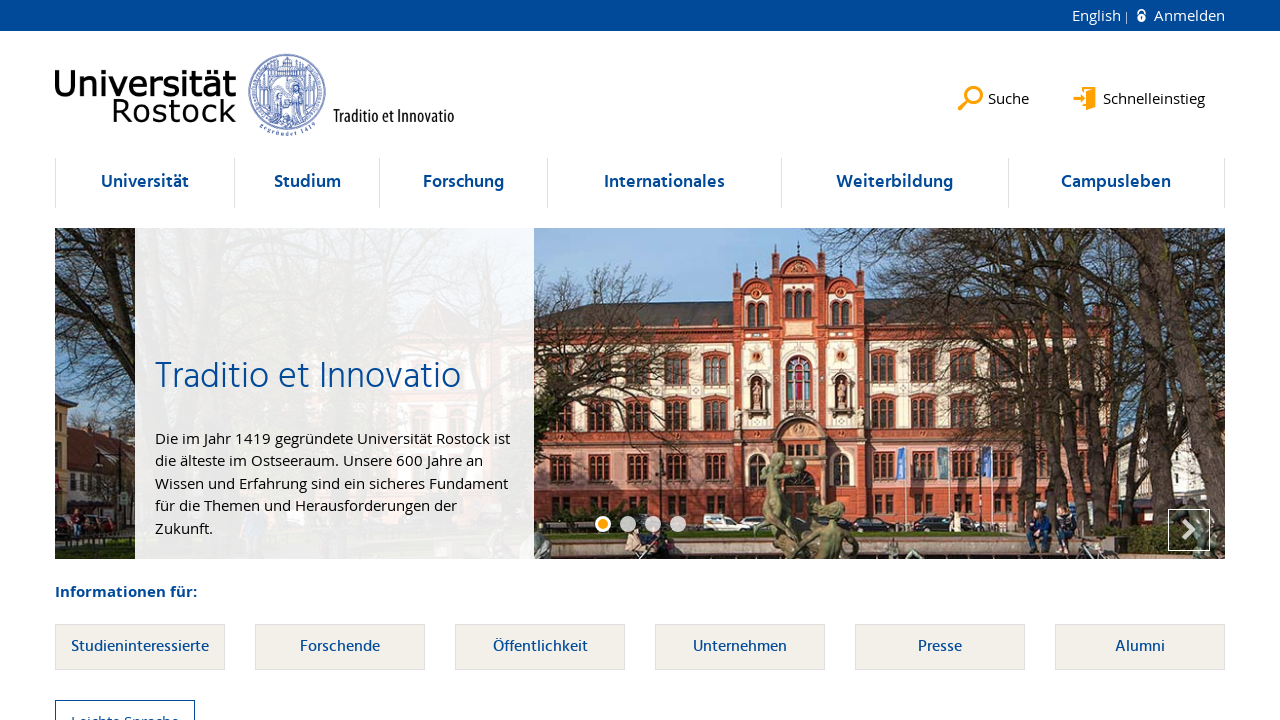

Selected ul element at index 56
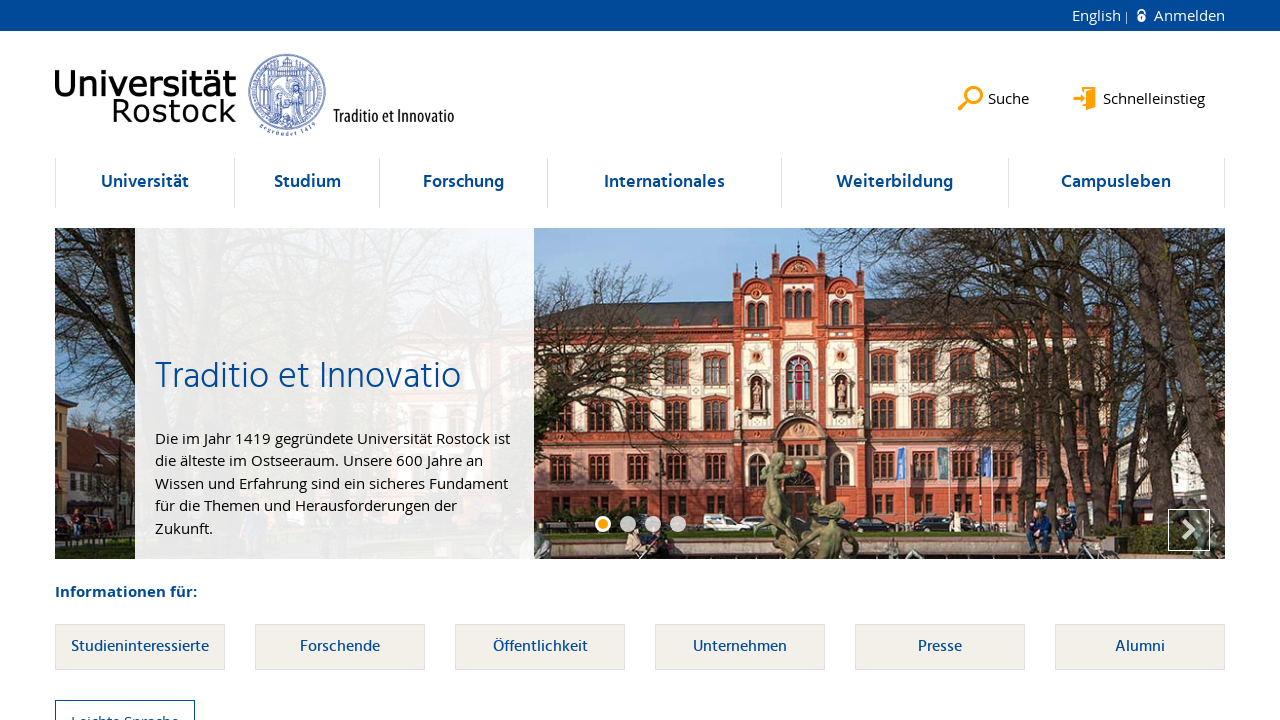

Located li elements within ul at index 56
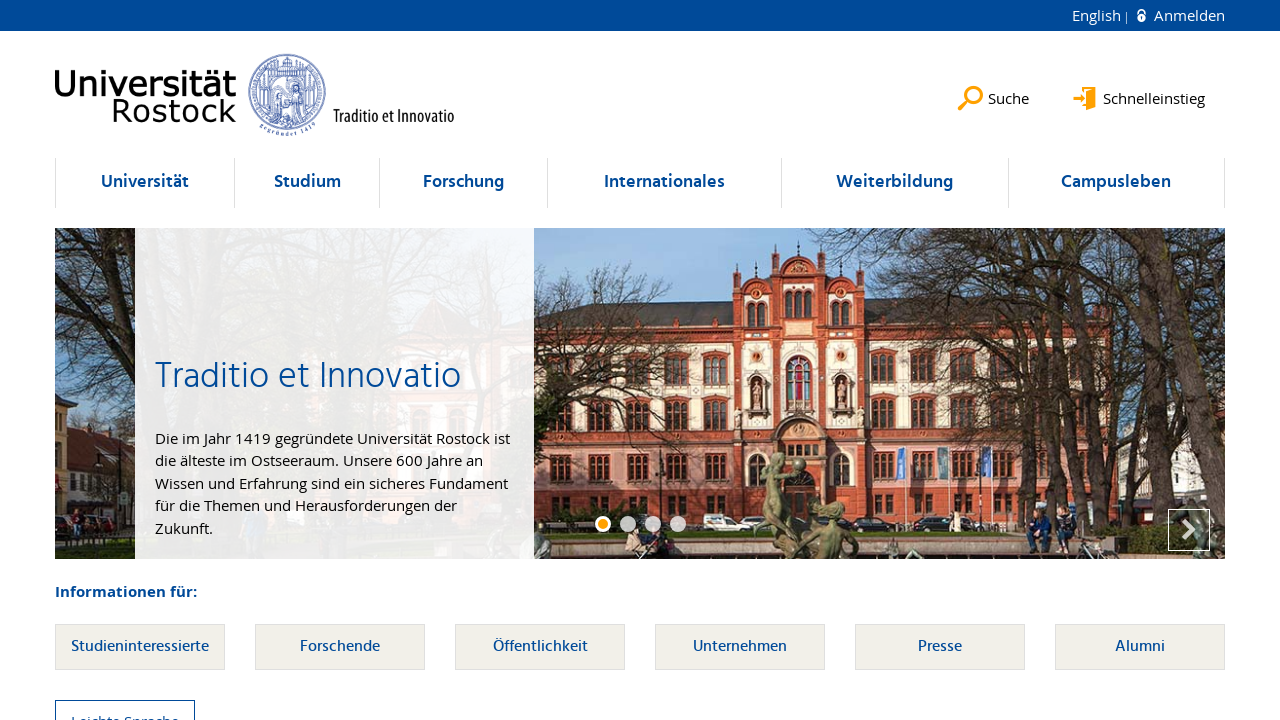

Verified ul at index 56 contains at least one li element (count: 6)
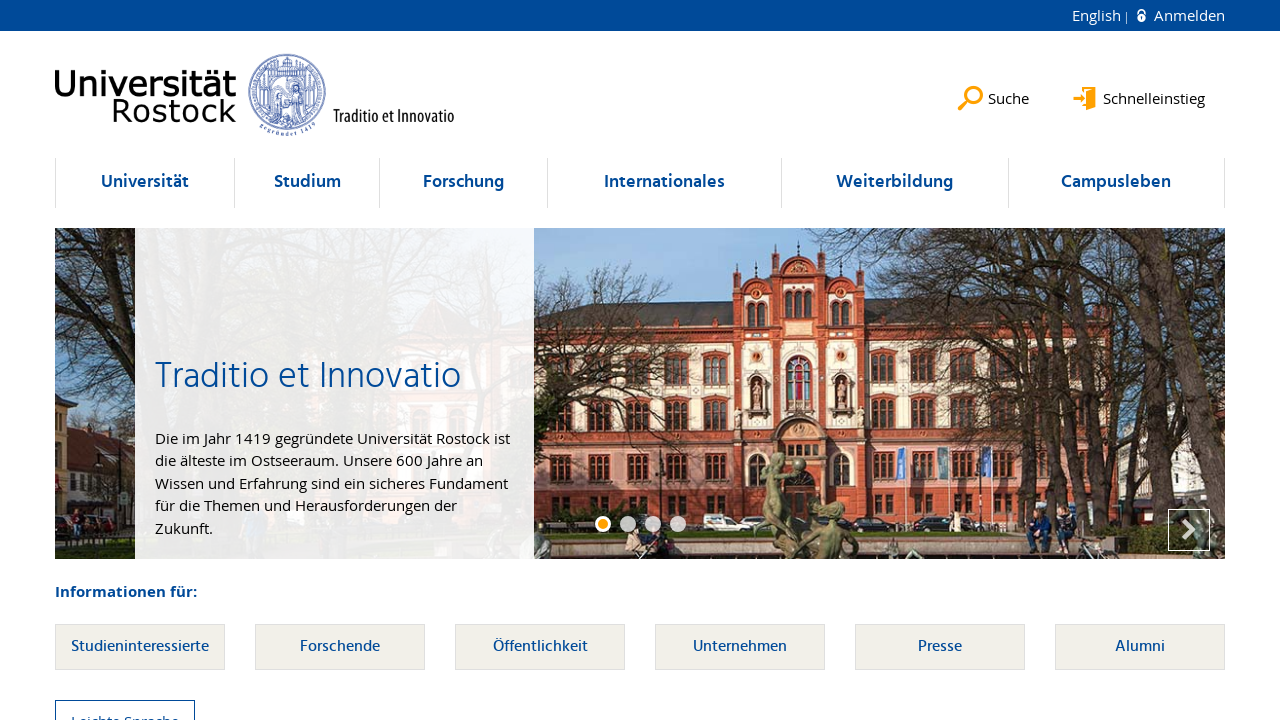

Selected ul element at index 57
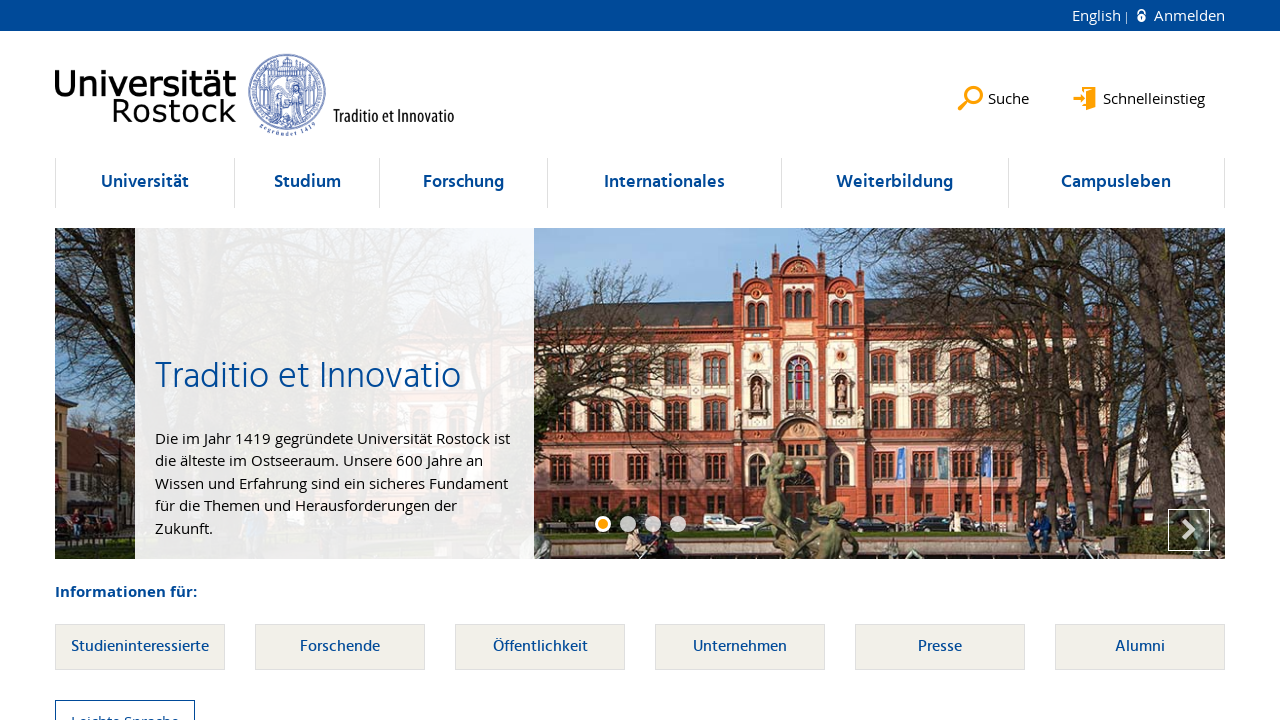

Located li elements within ul at index 57
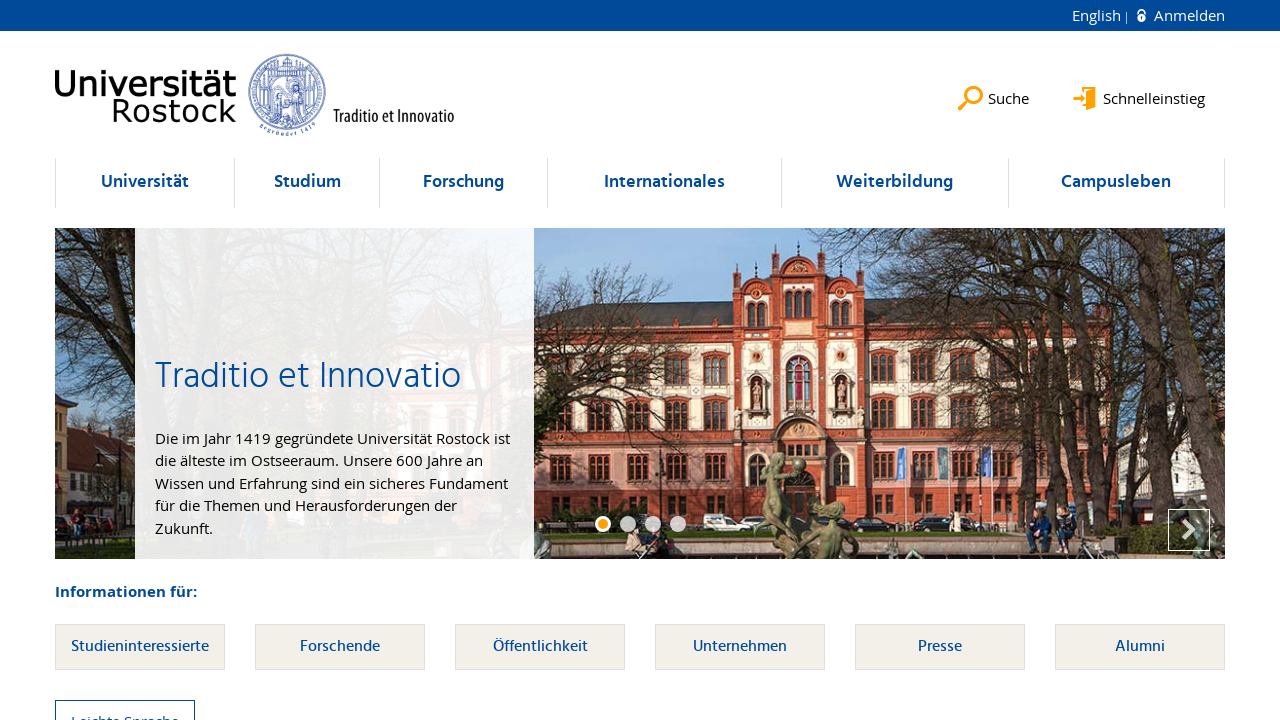

Verified ul at index 57 contains at least one li element (count: 7)
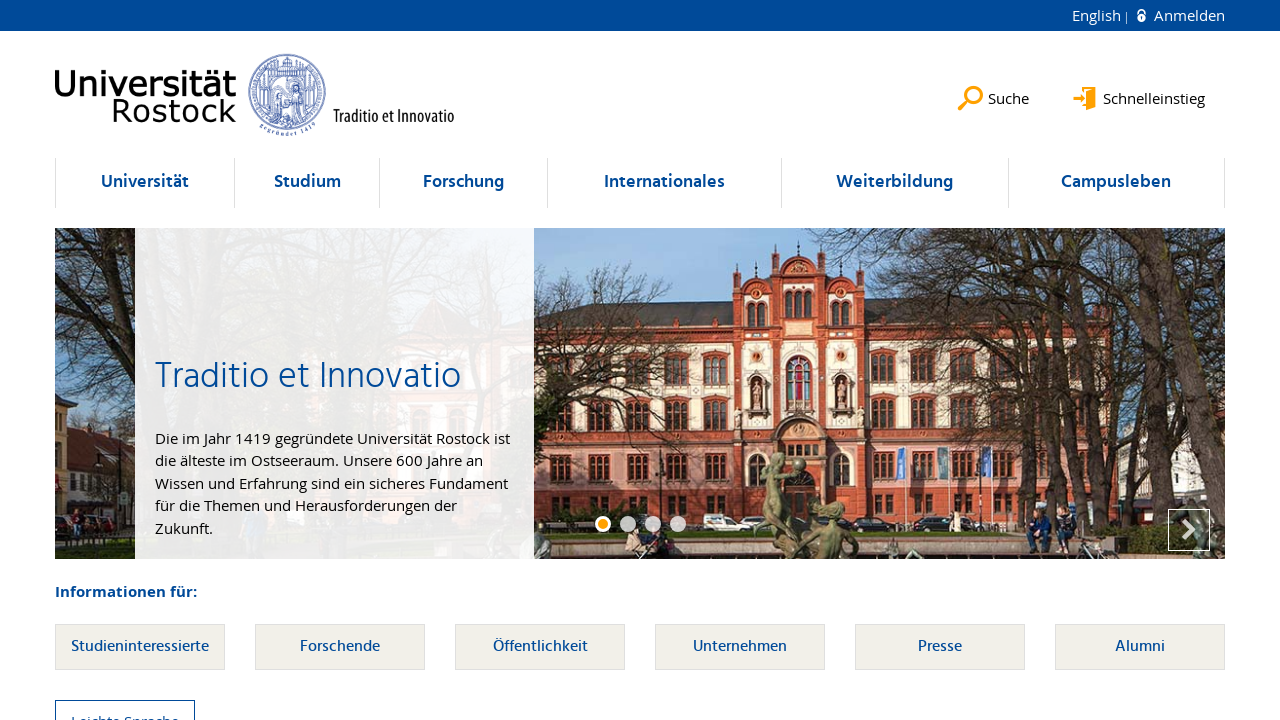

Selected ul element at index 58
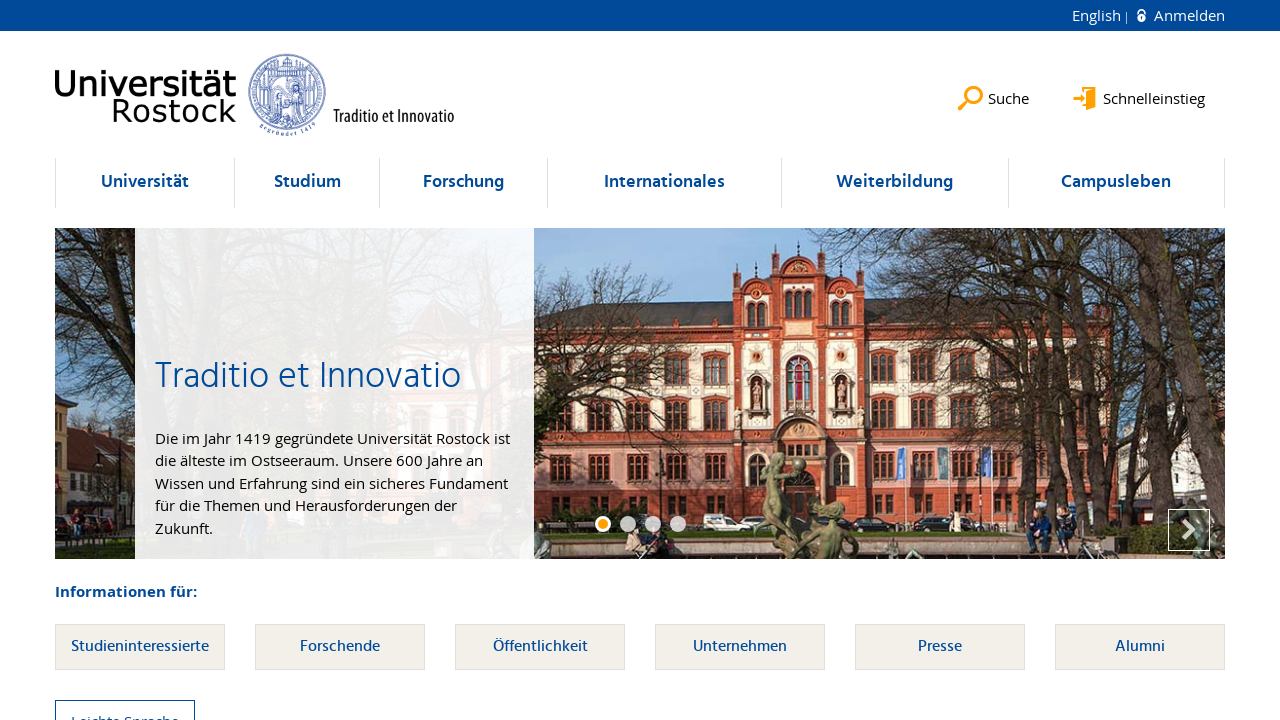

Located li elements within ul at index 58
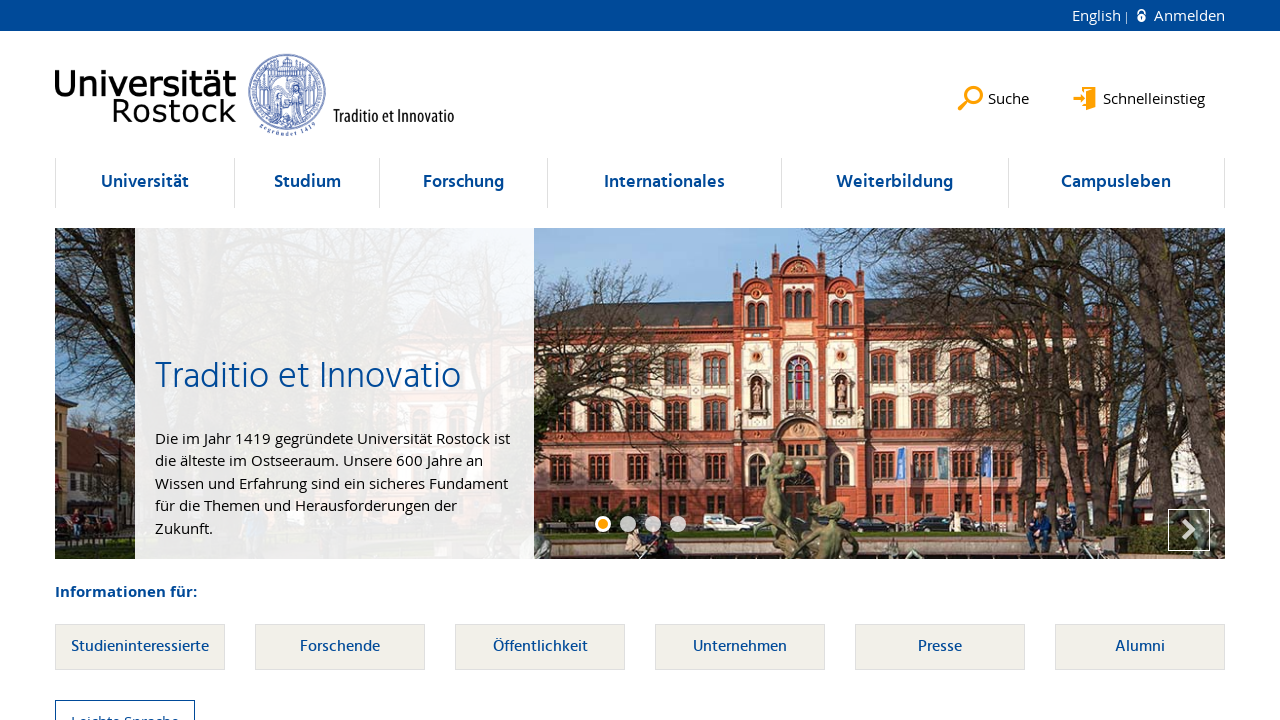

Verified ul at index 58 contains at least one li element (count: 6)
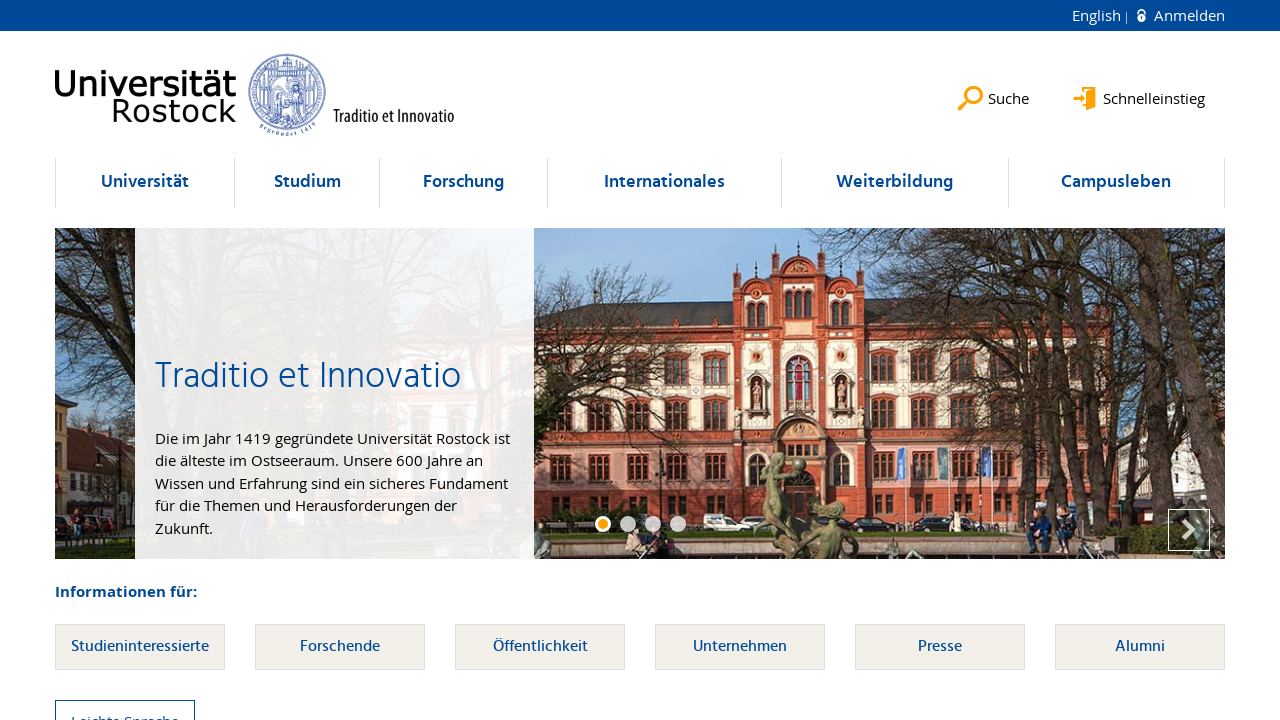

Selected ul element at index 59
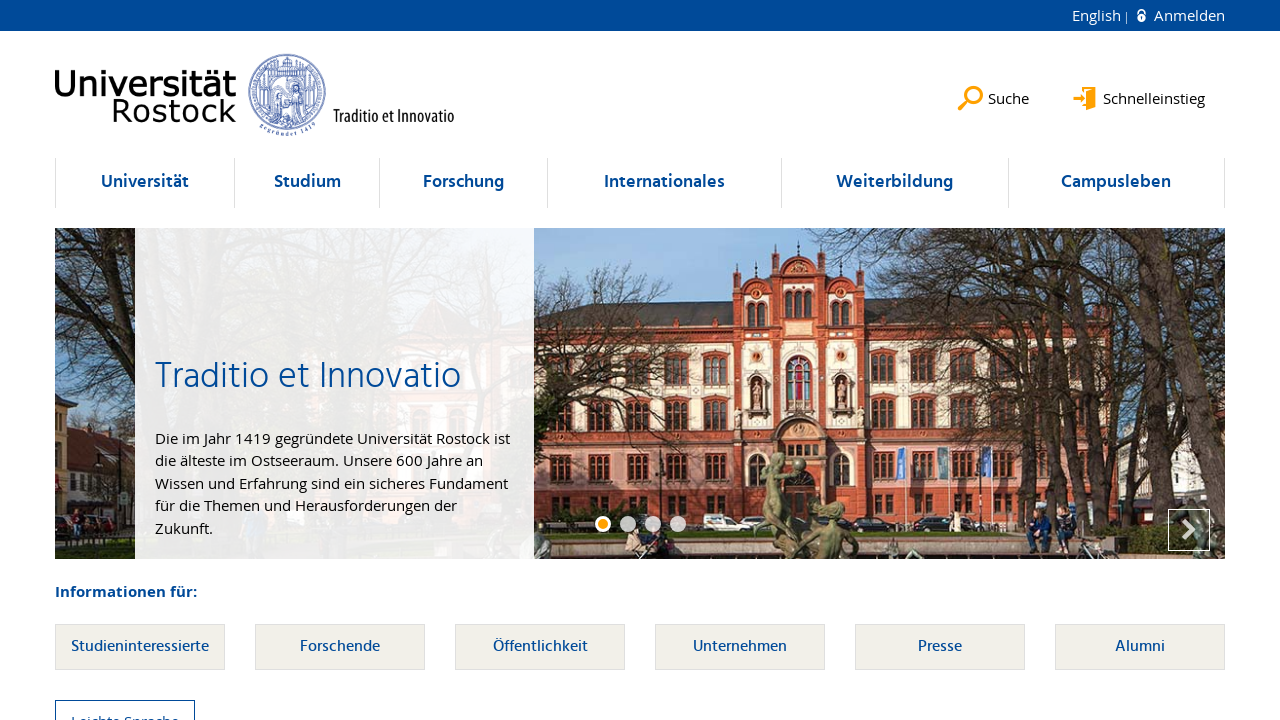

Located li elements within ul at index 59
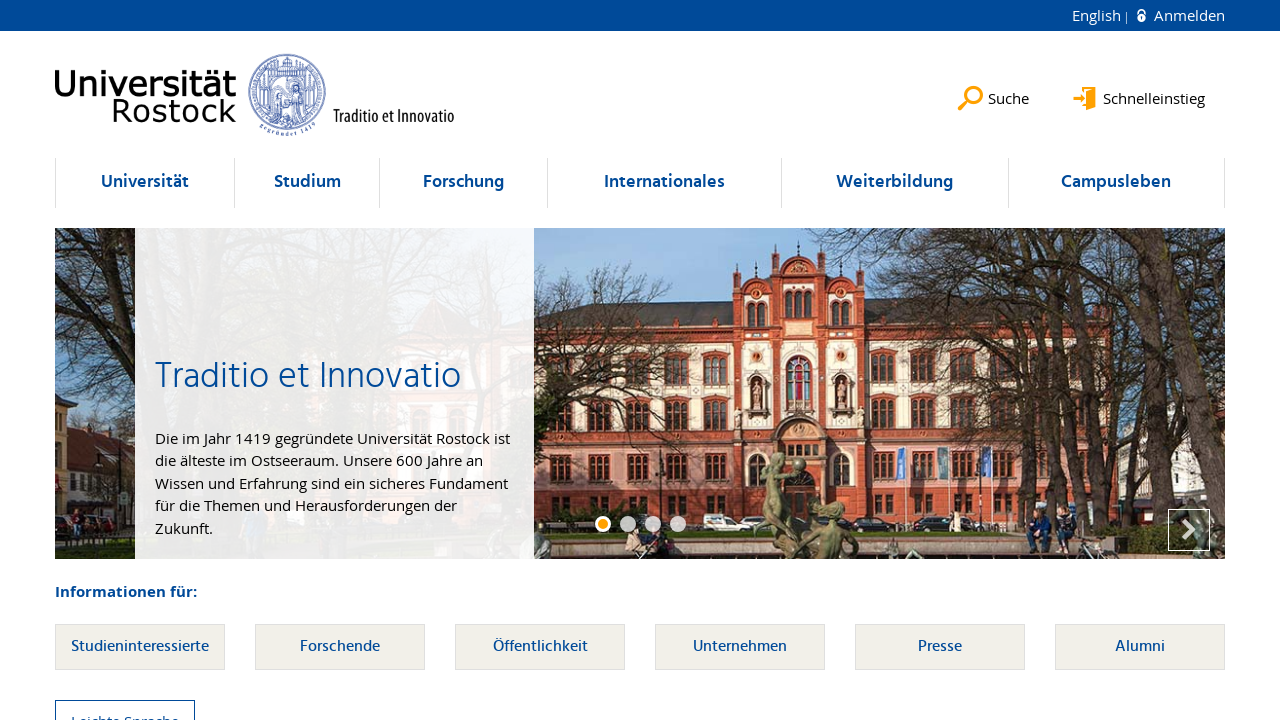

Verified ul at index 59 contains at least one li element (count: 9)
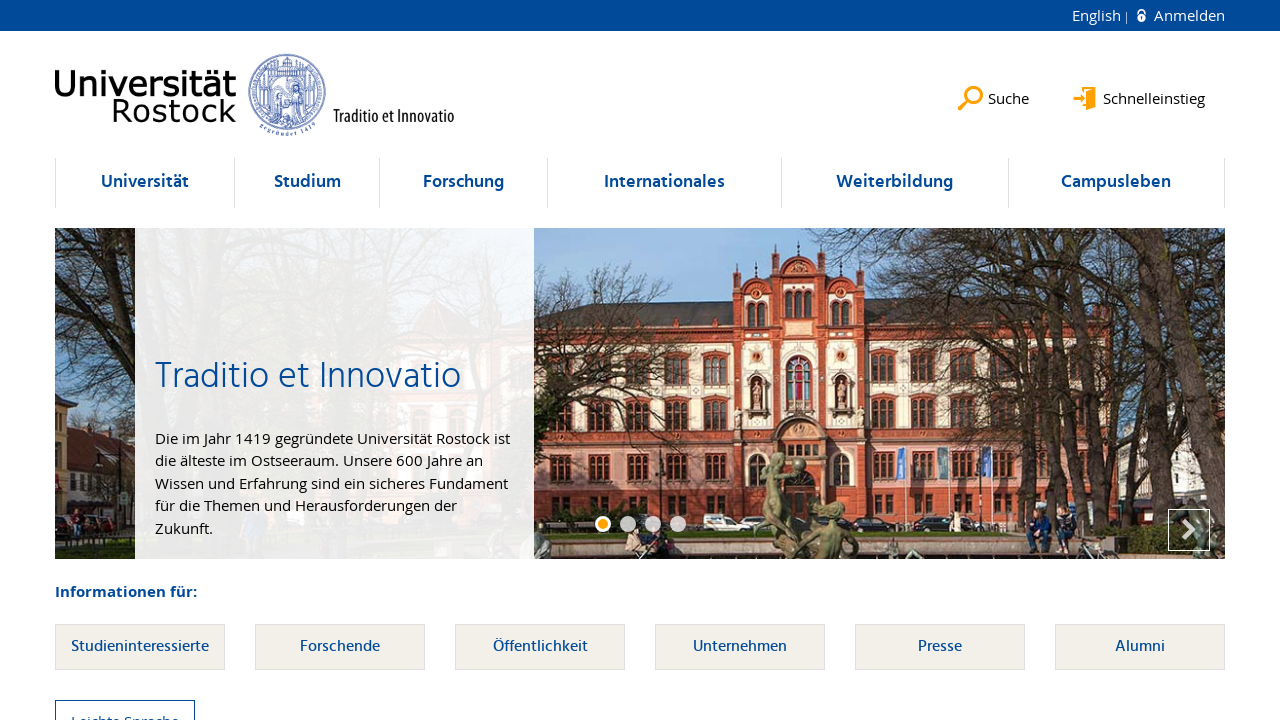

Selected ul element at index 60
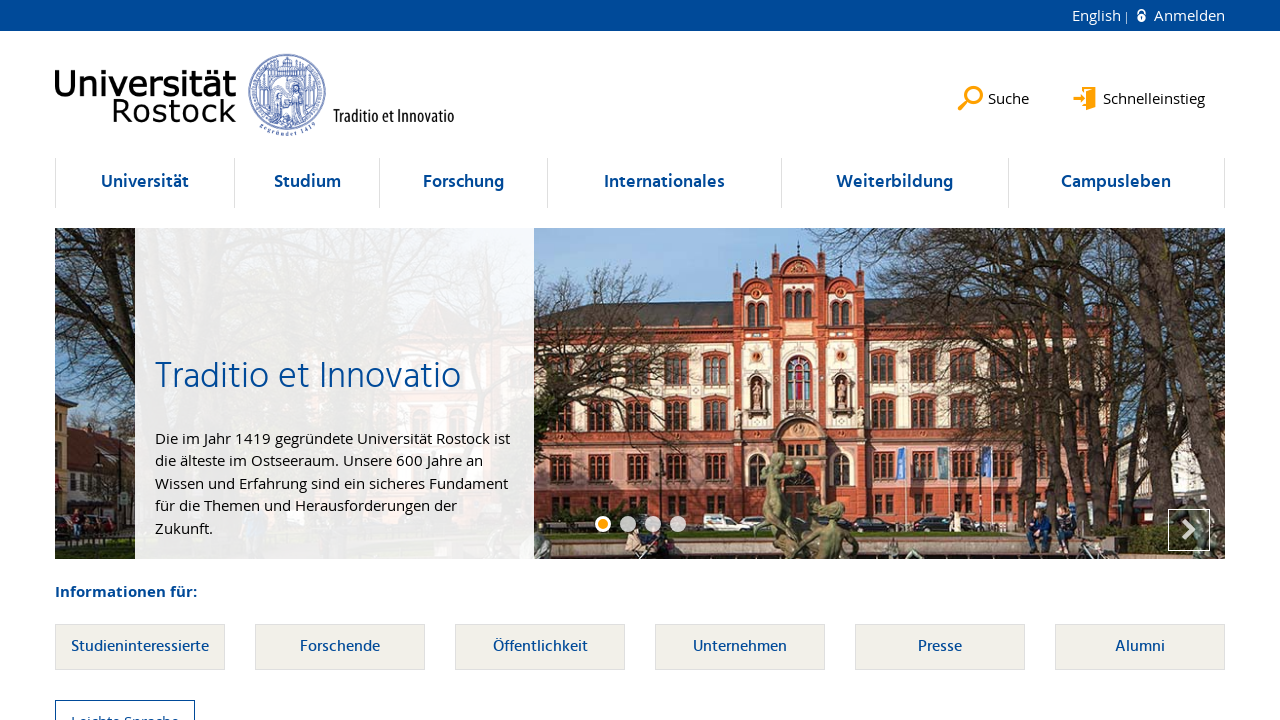

Located li elements within ul at index 60
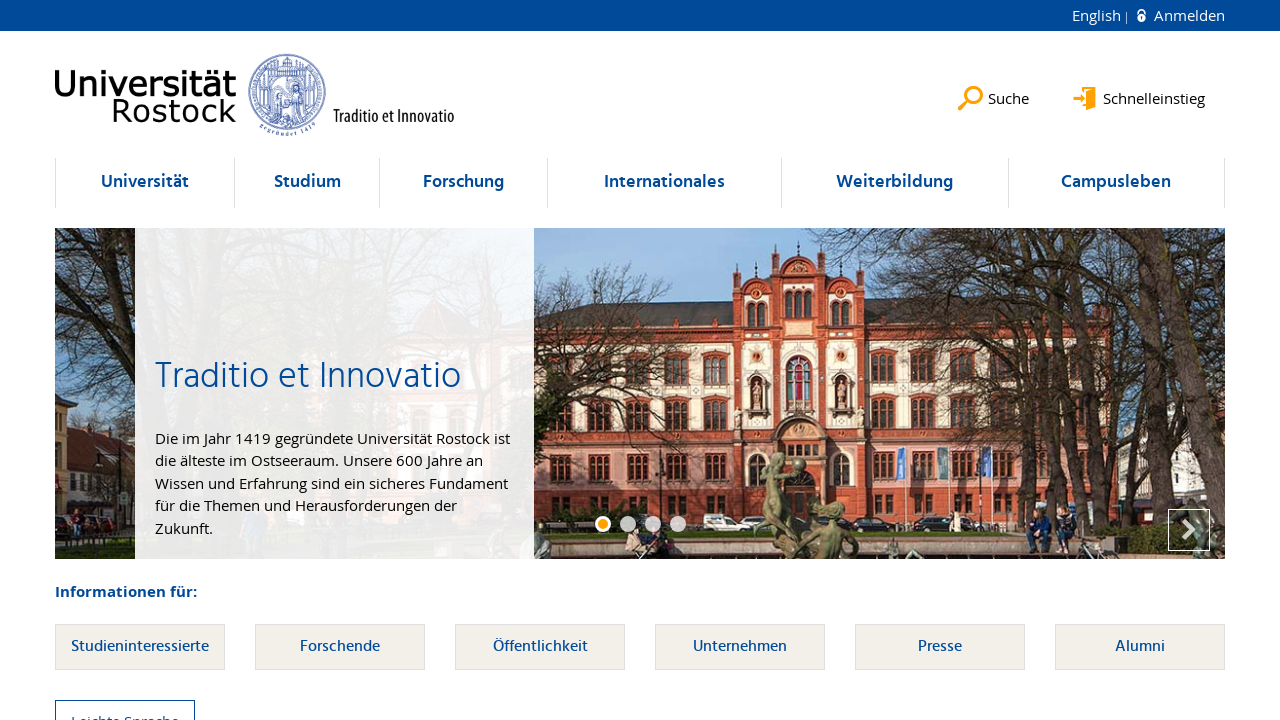

Verified ul at index 60 contains at least one li element (count: 8)
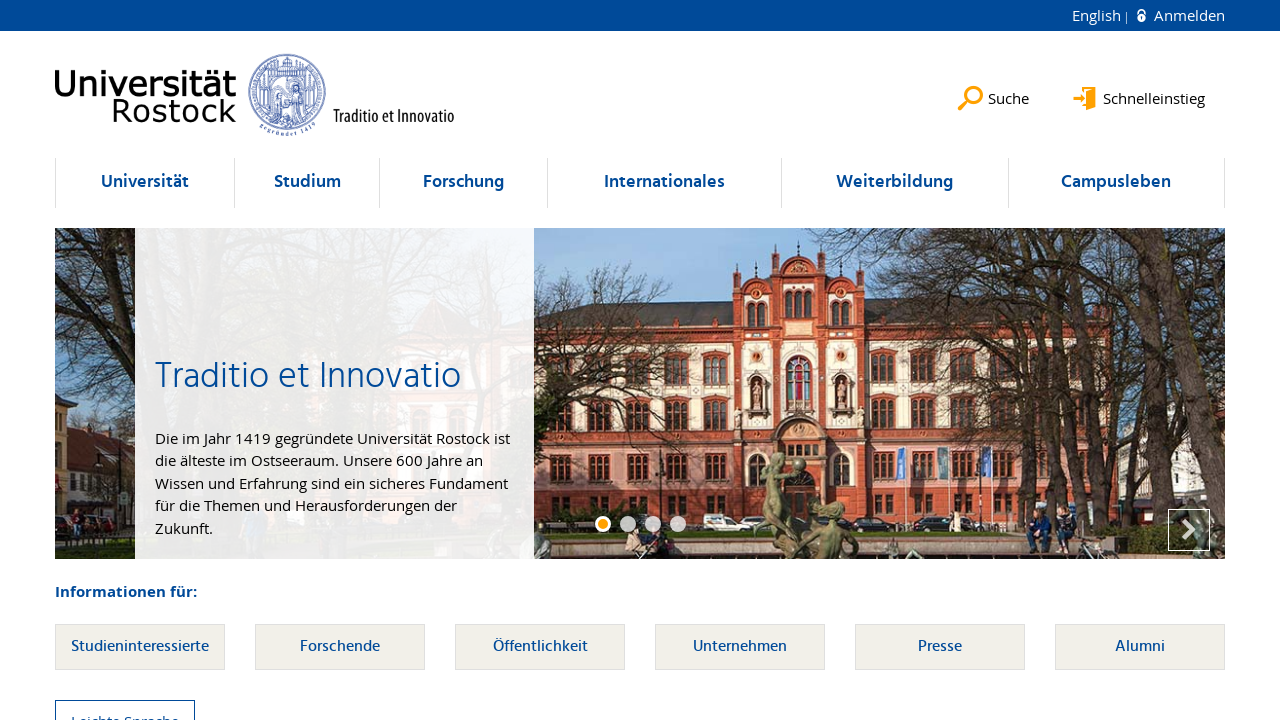

Selected ul element at index 61
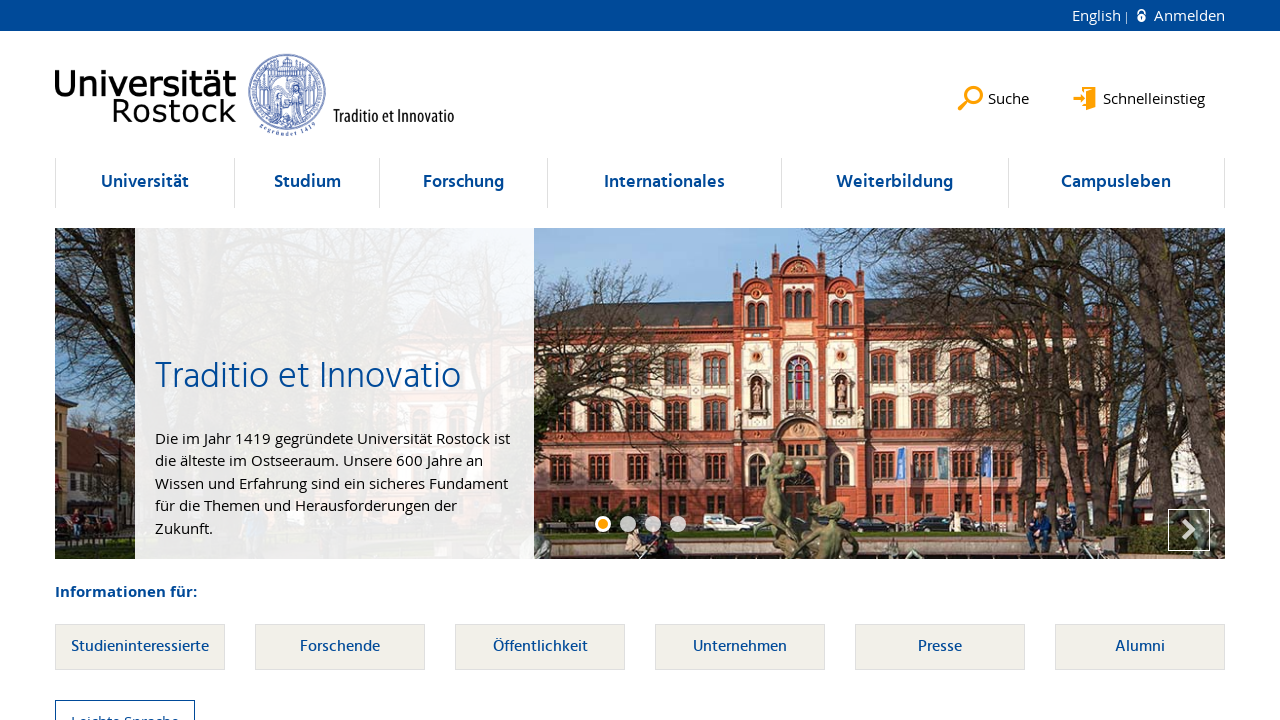

Located li elements within ul at index 61
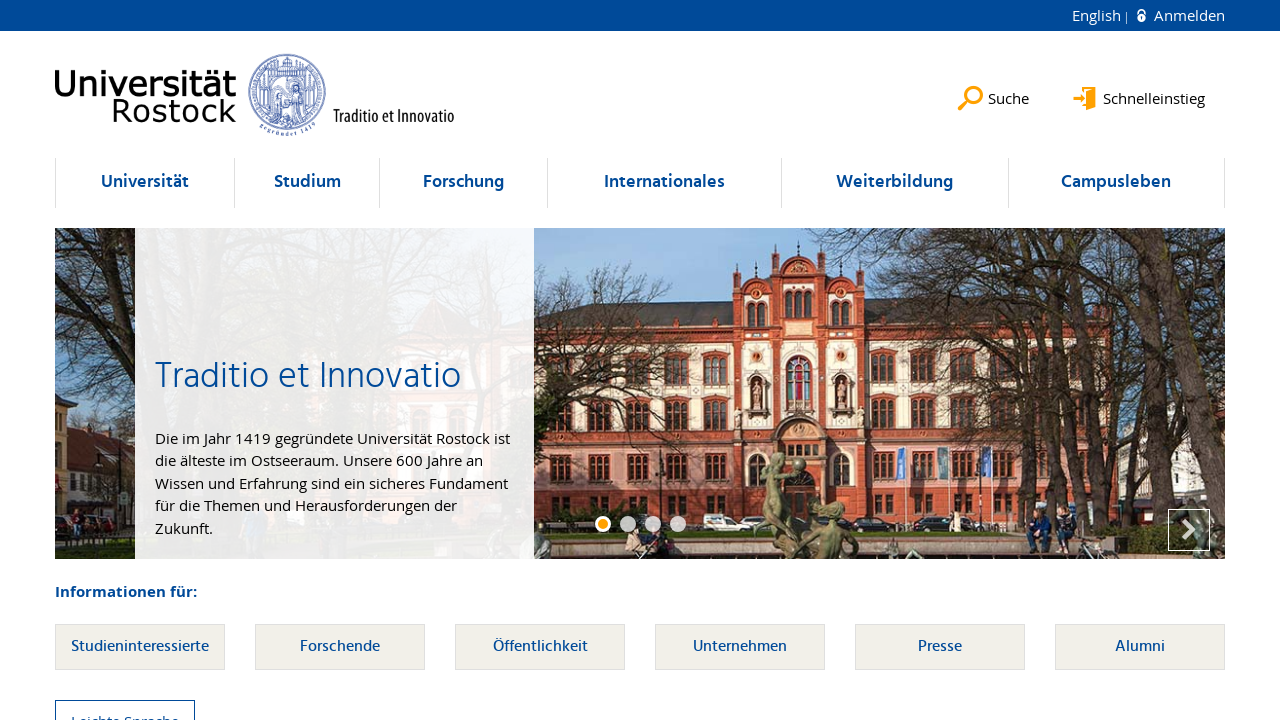

Verified ul at index 61 contains at least one li element (count: 1)
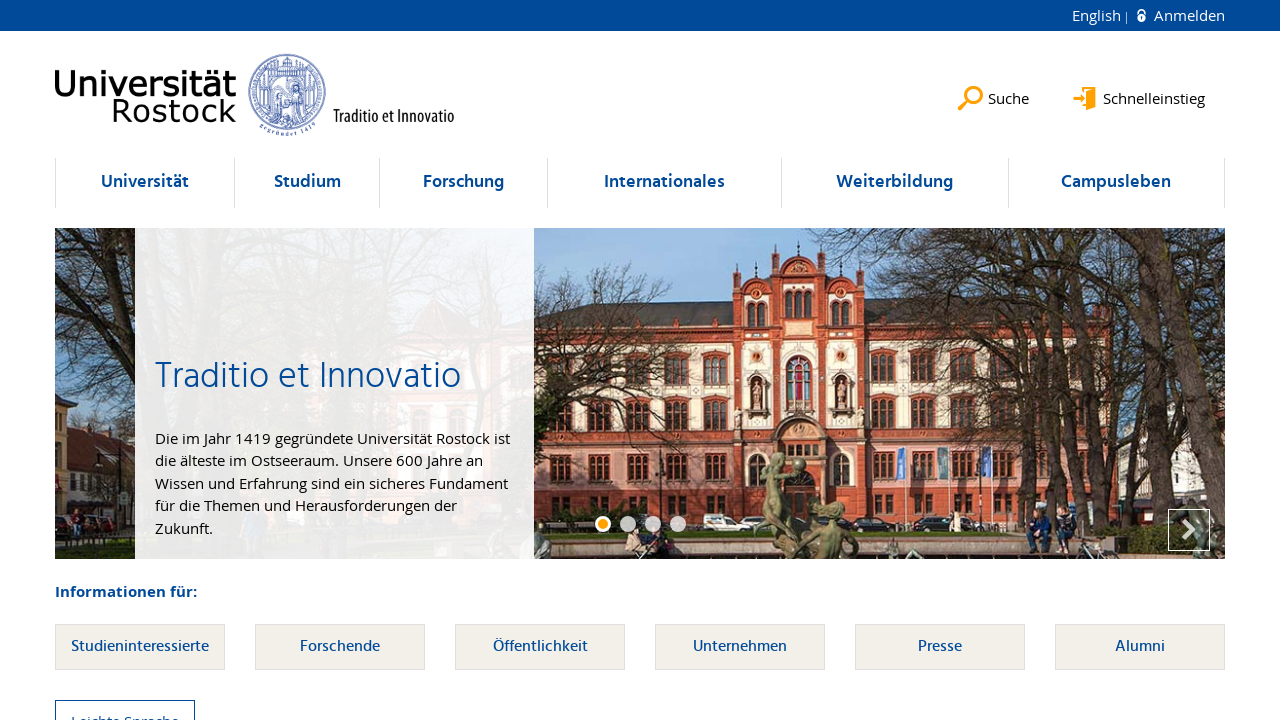

Selected ul element at index 62
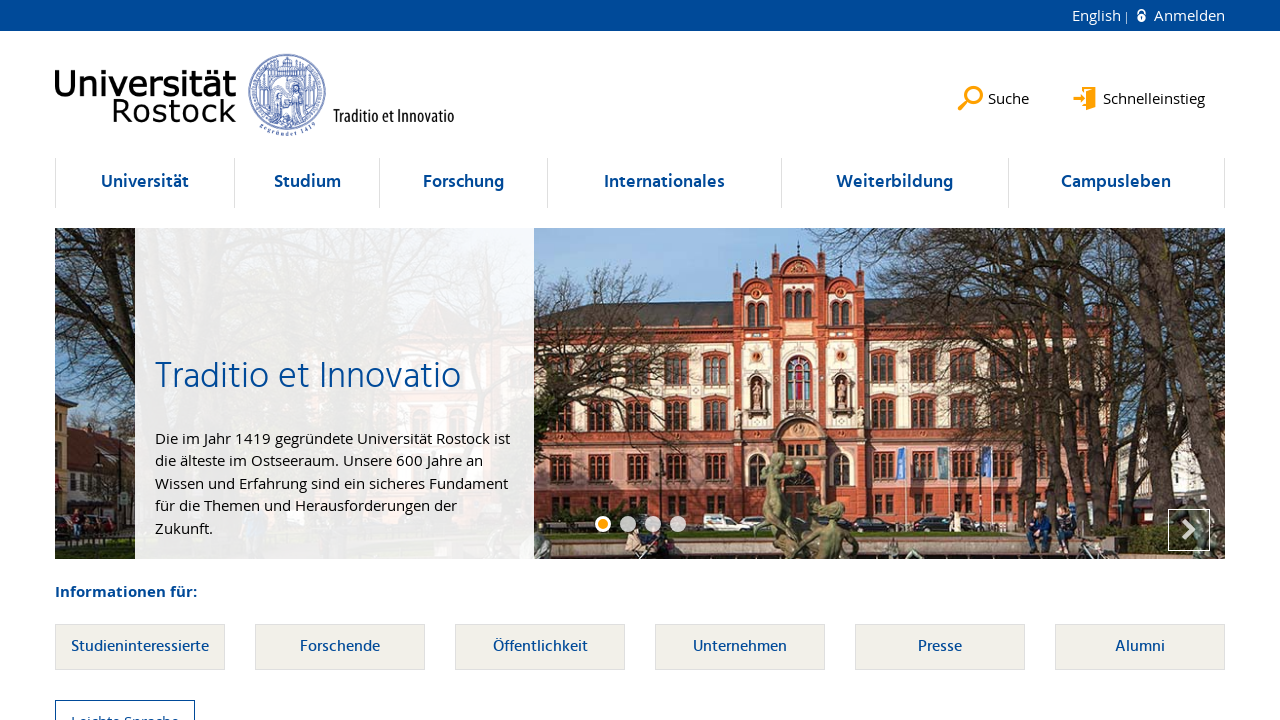

Located li elements within ul at index 62
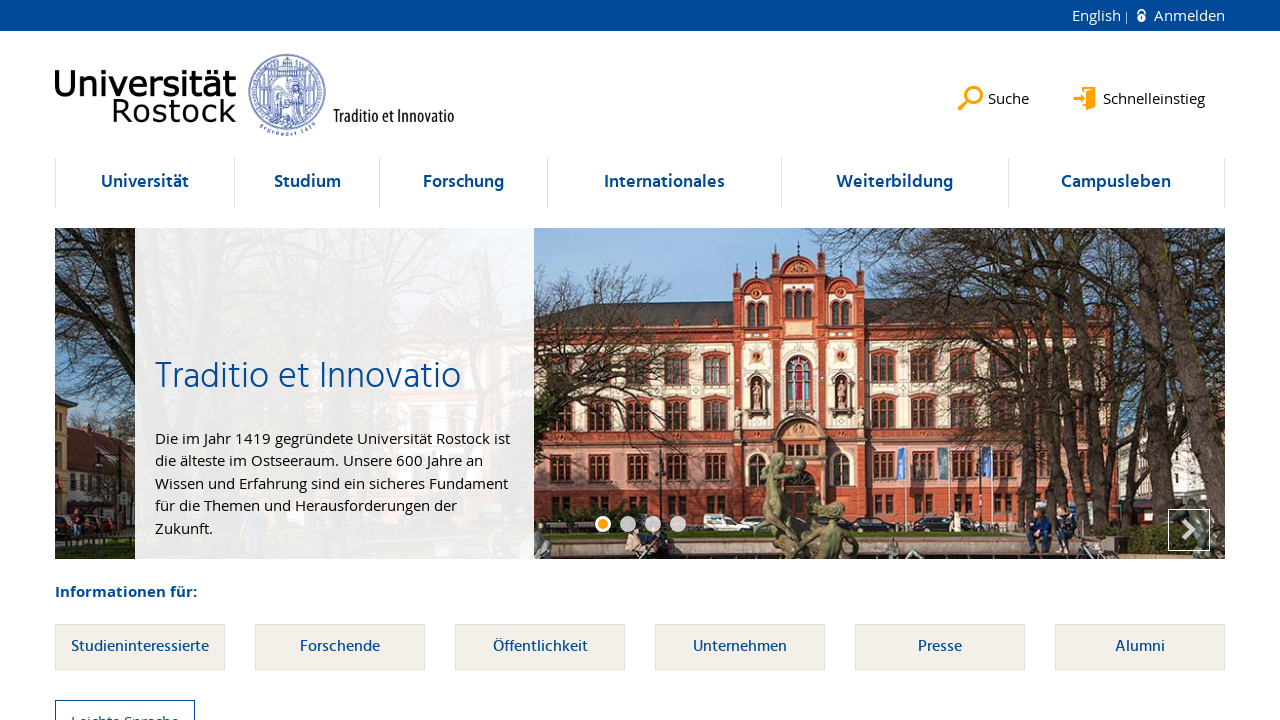

Verified ul at index 62 contains at least one li element (count: 6)
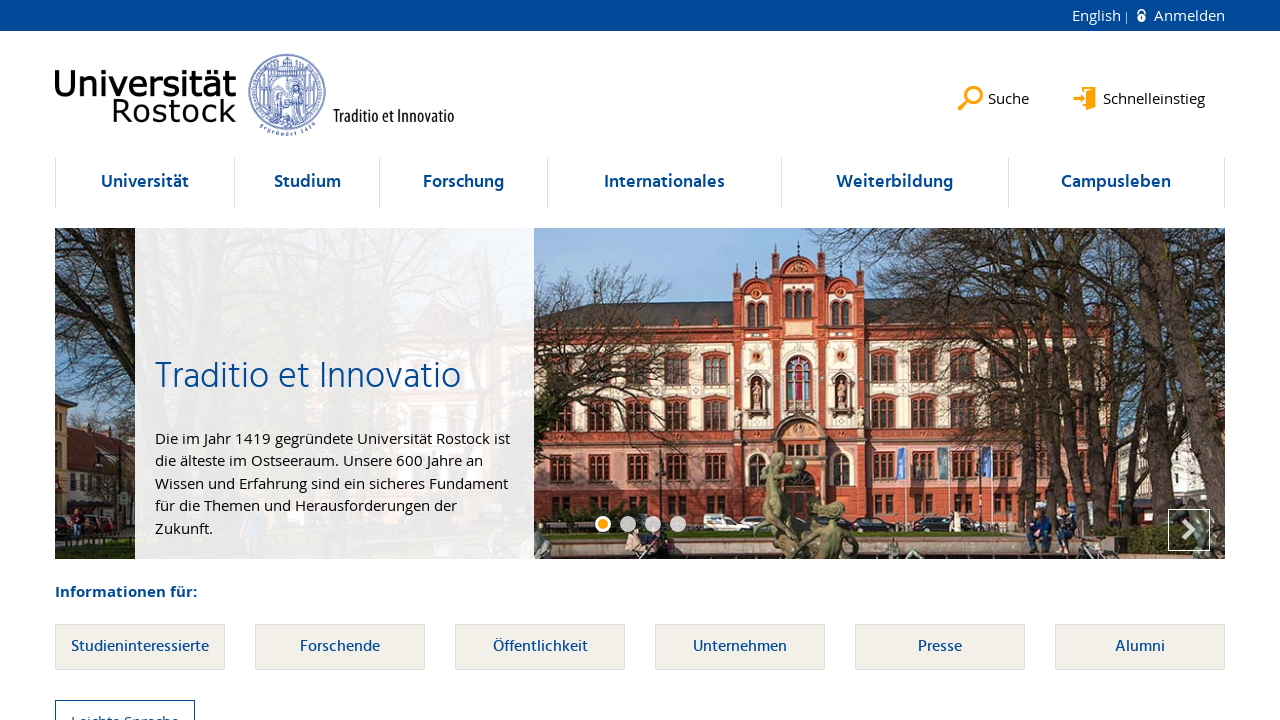

Selected ul element at index 63
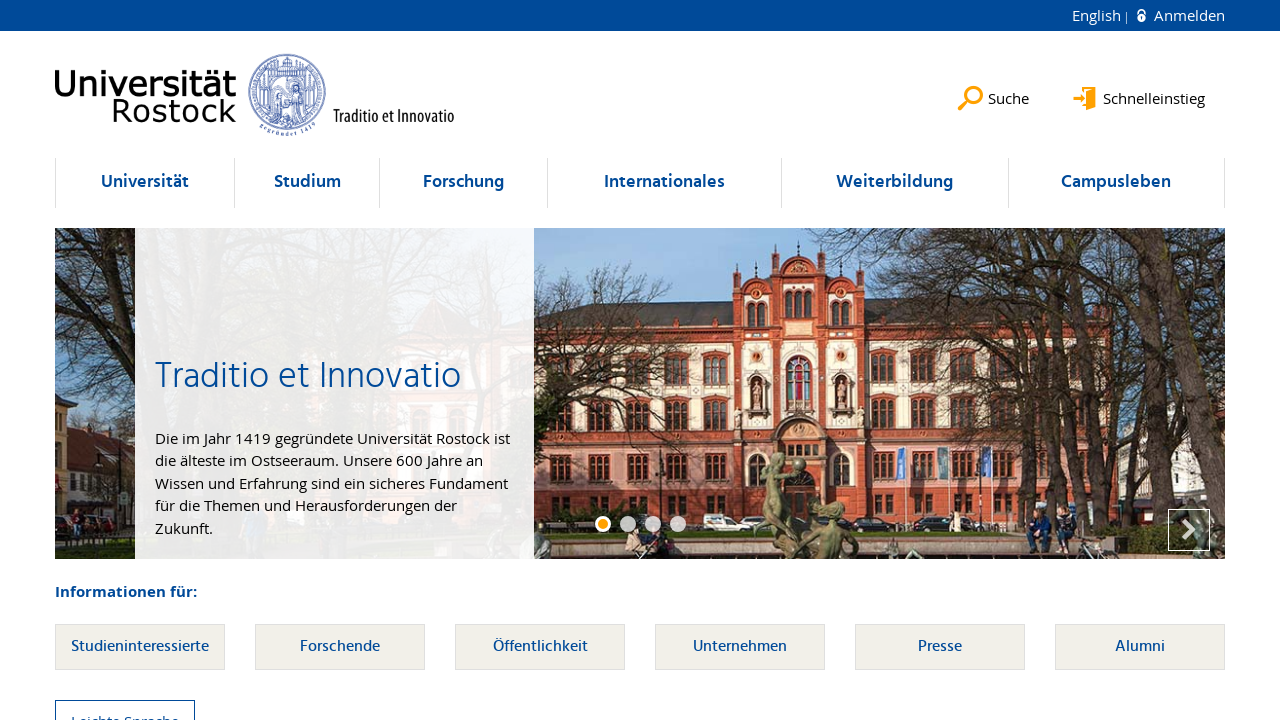

Located li elements within ul at index 63
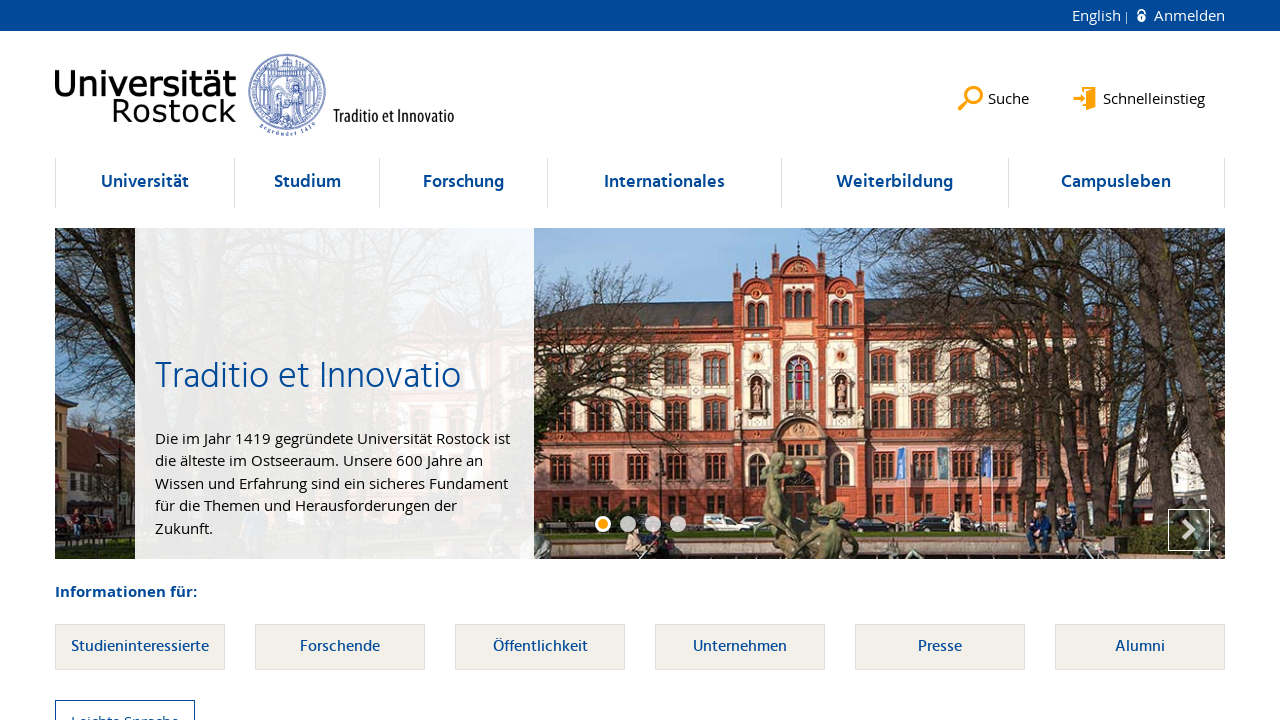

Verified ul at index 63 contains at least one li element (count: 5)
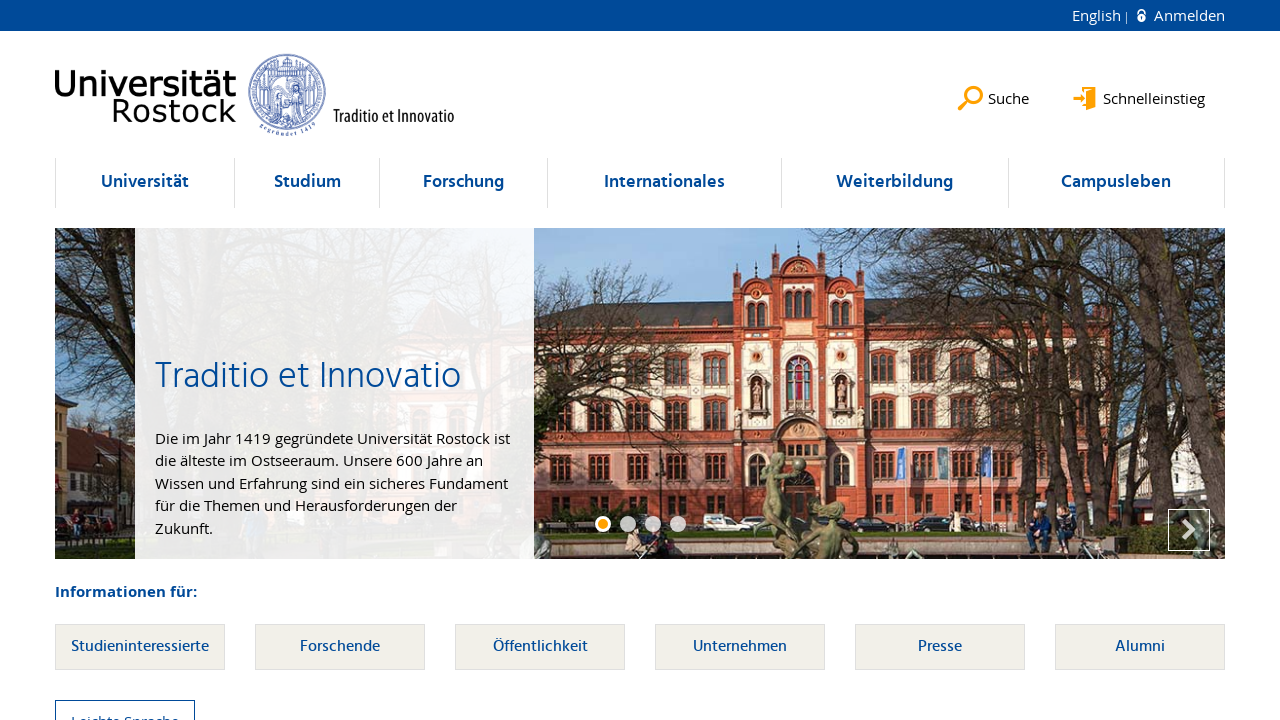

Selected ul element at index 64
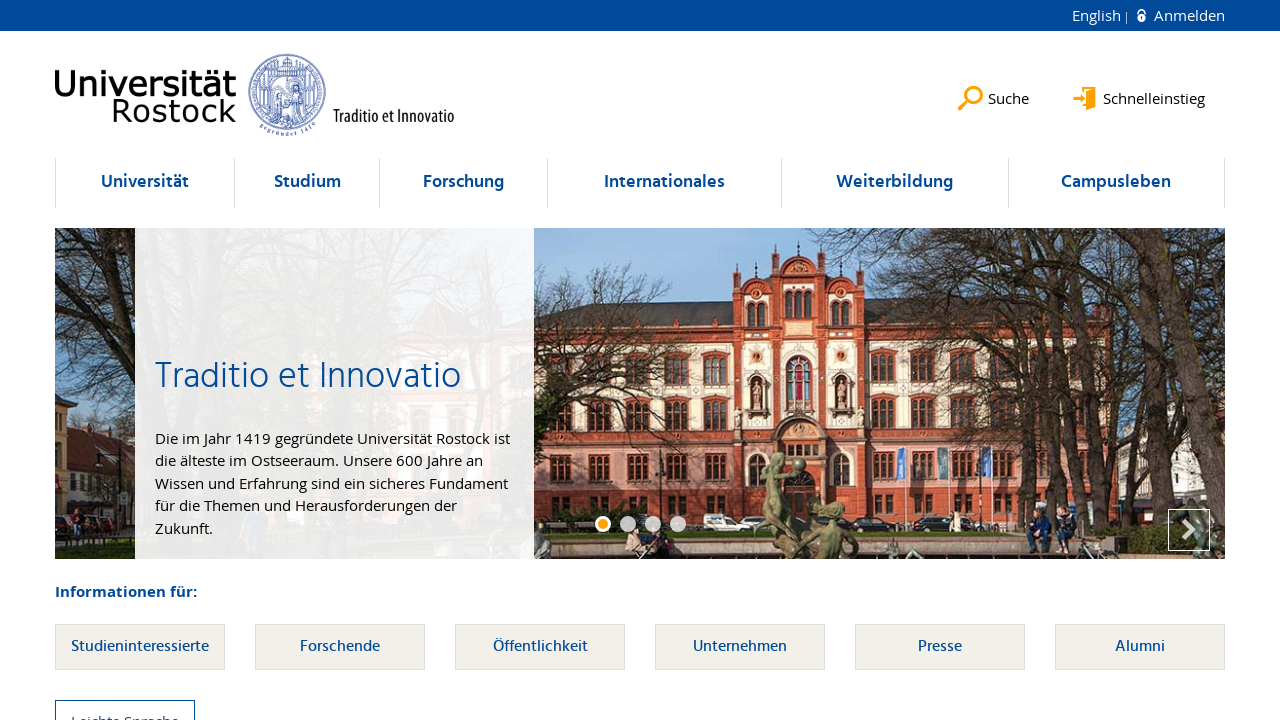

Located li elements within ul at index 64
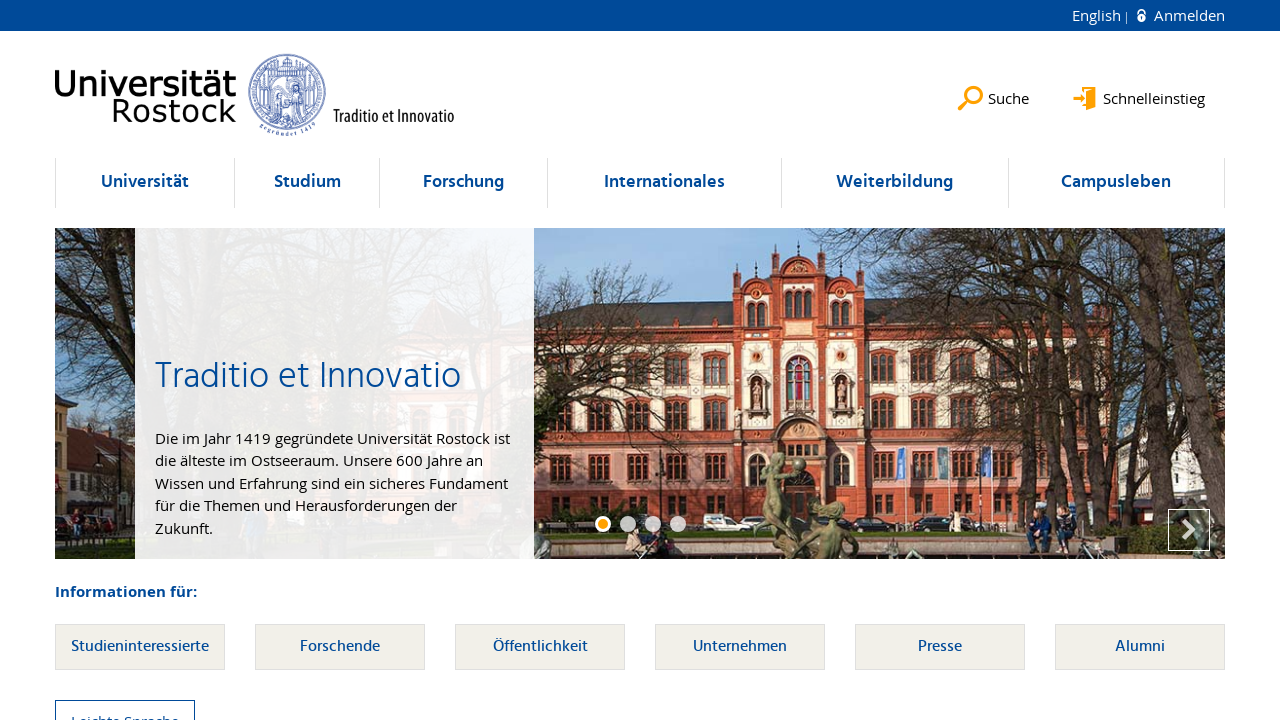

Verified ul at index 64 contains at least one li element (count: 5)
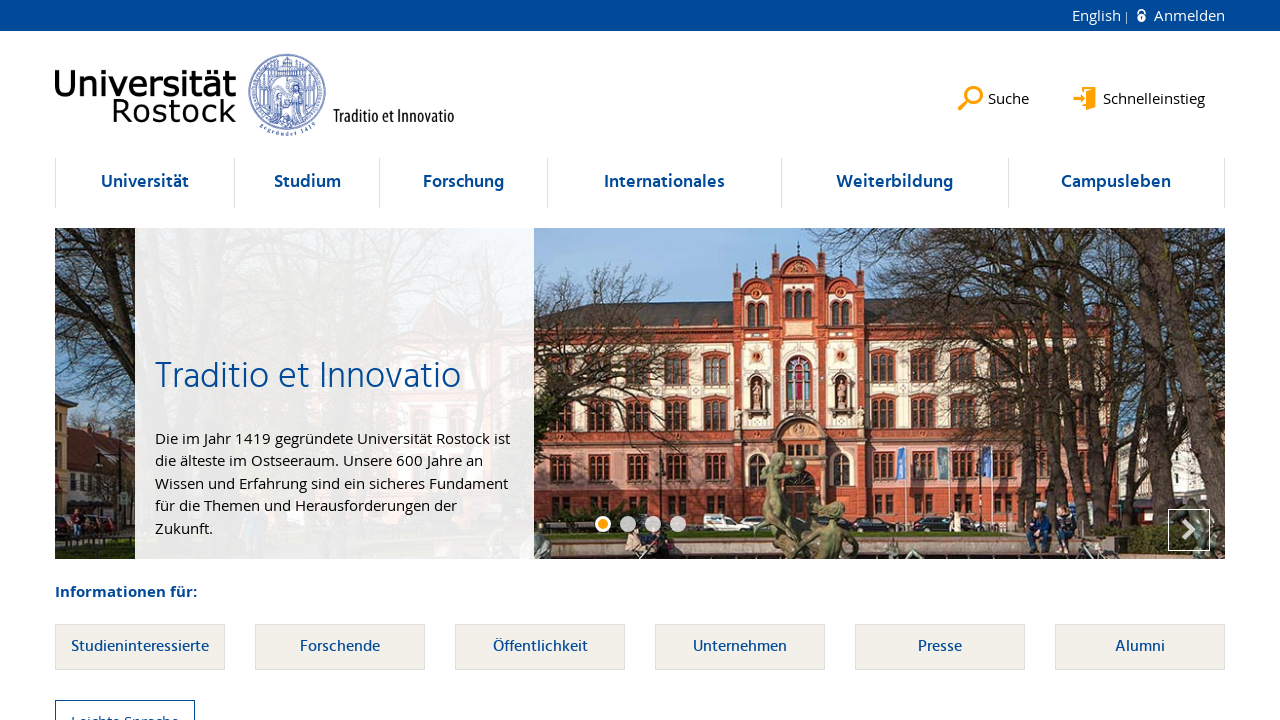

Selected ul element at index 65
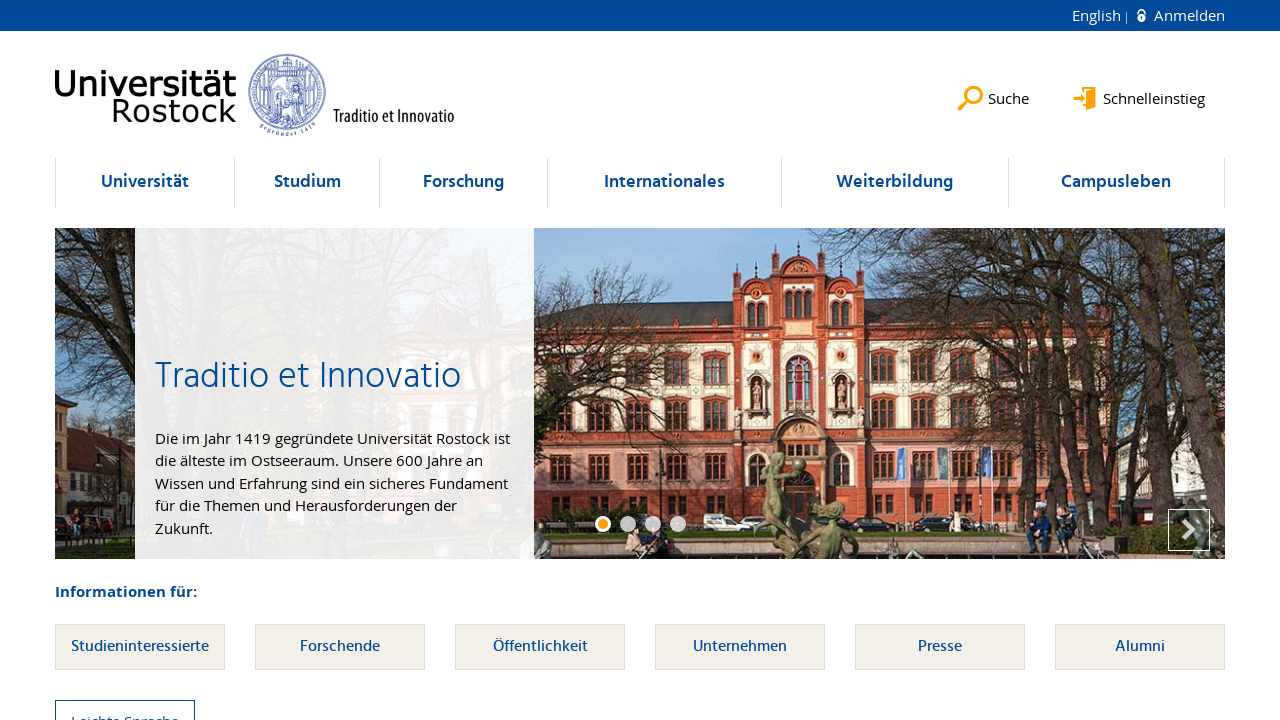

Located li elements within ul at index 65
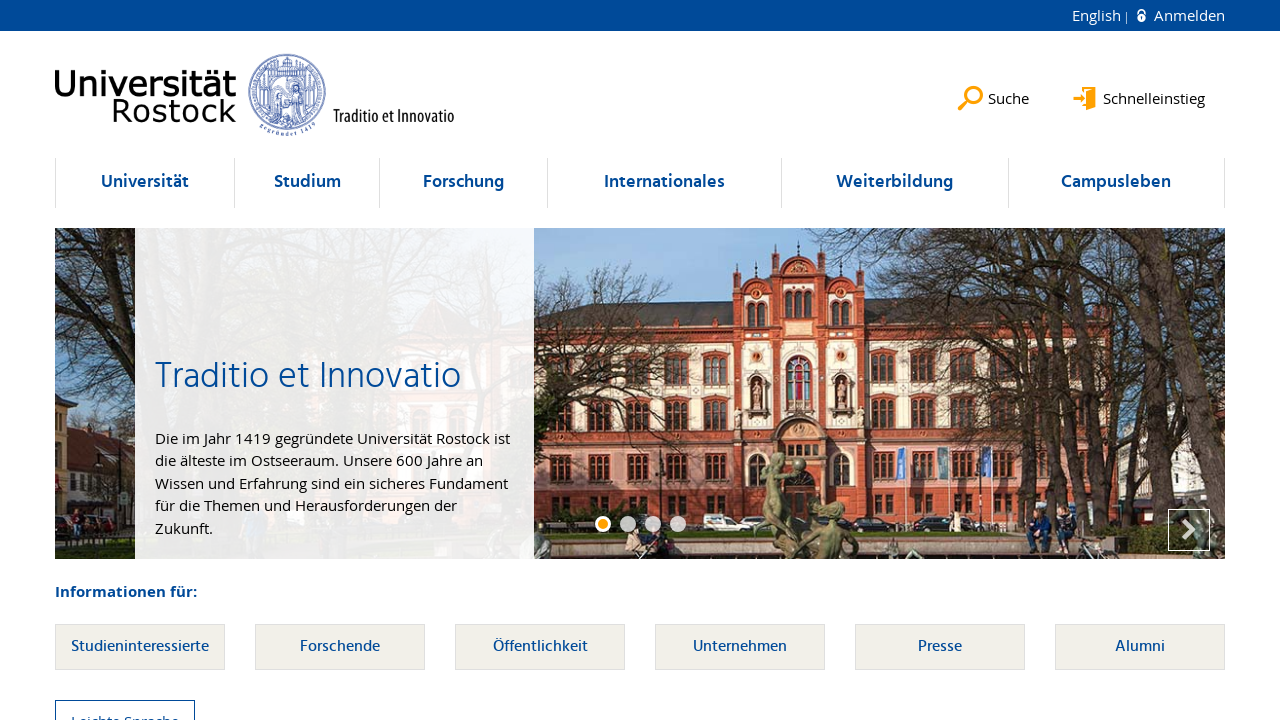

Verified ul at index 65 contains at least one li element (count: 4)
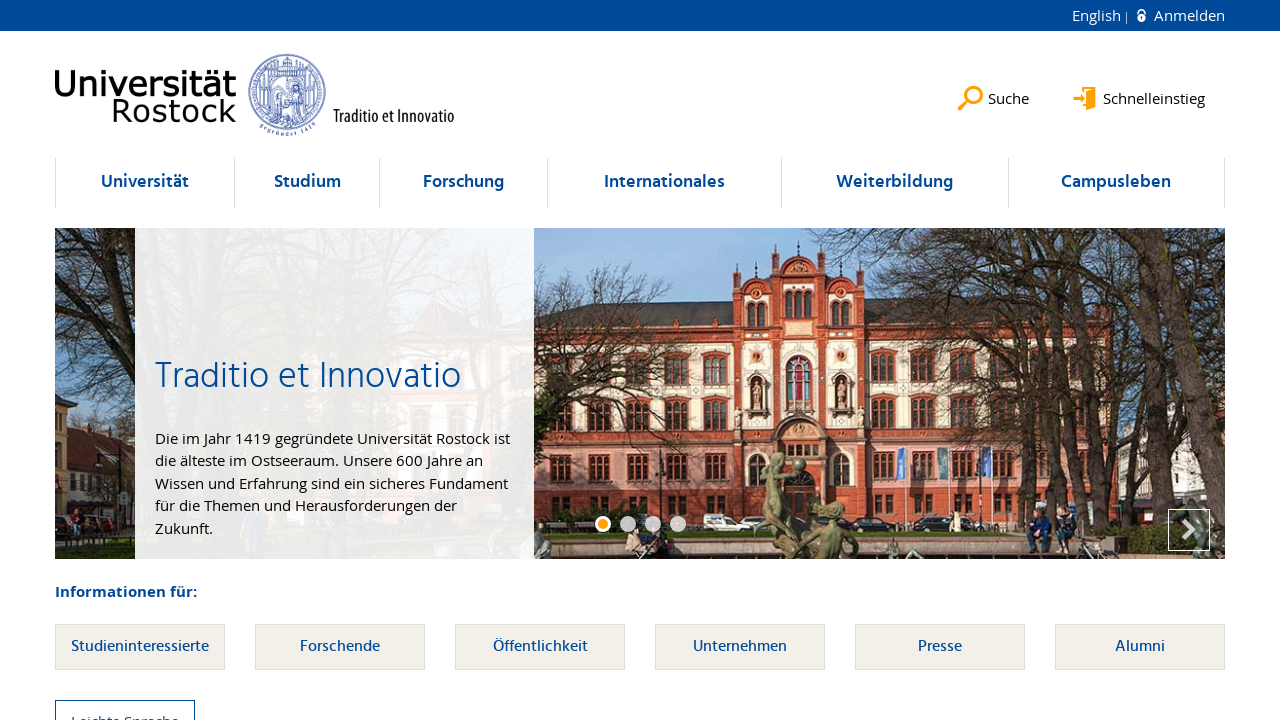

Selected ul element at index 66
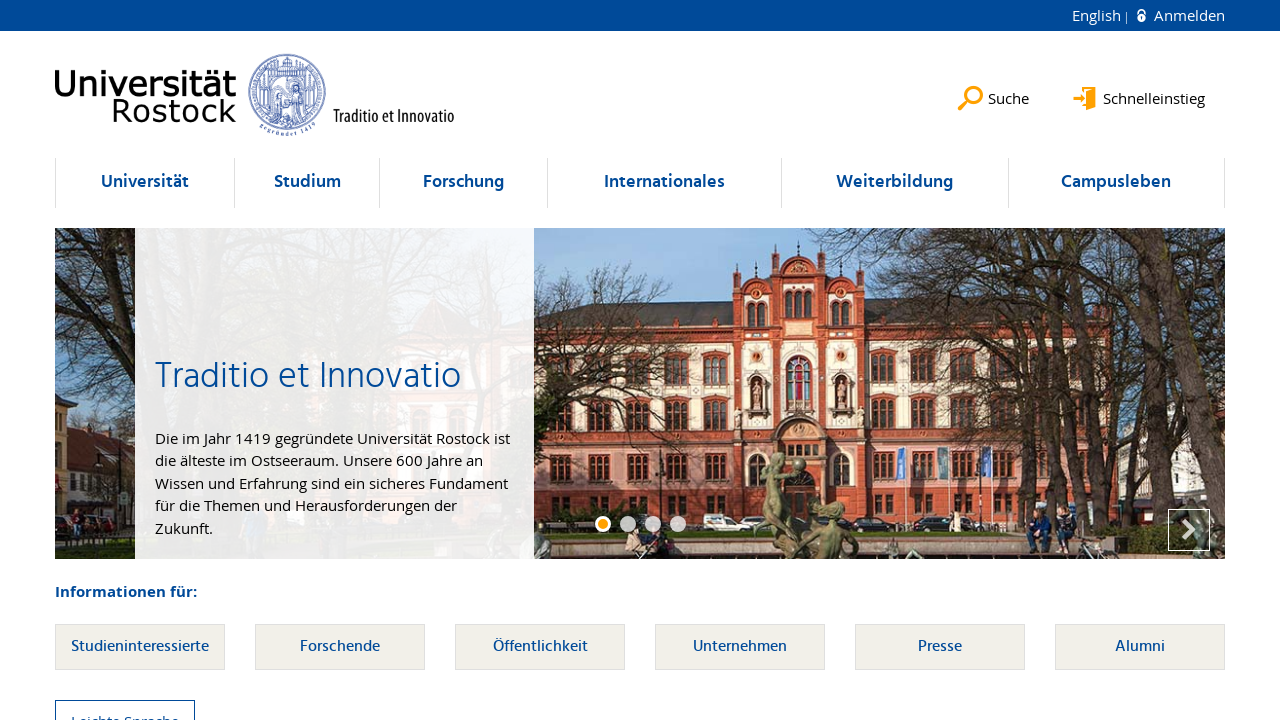

Located li elements within ul at index 66
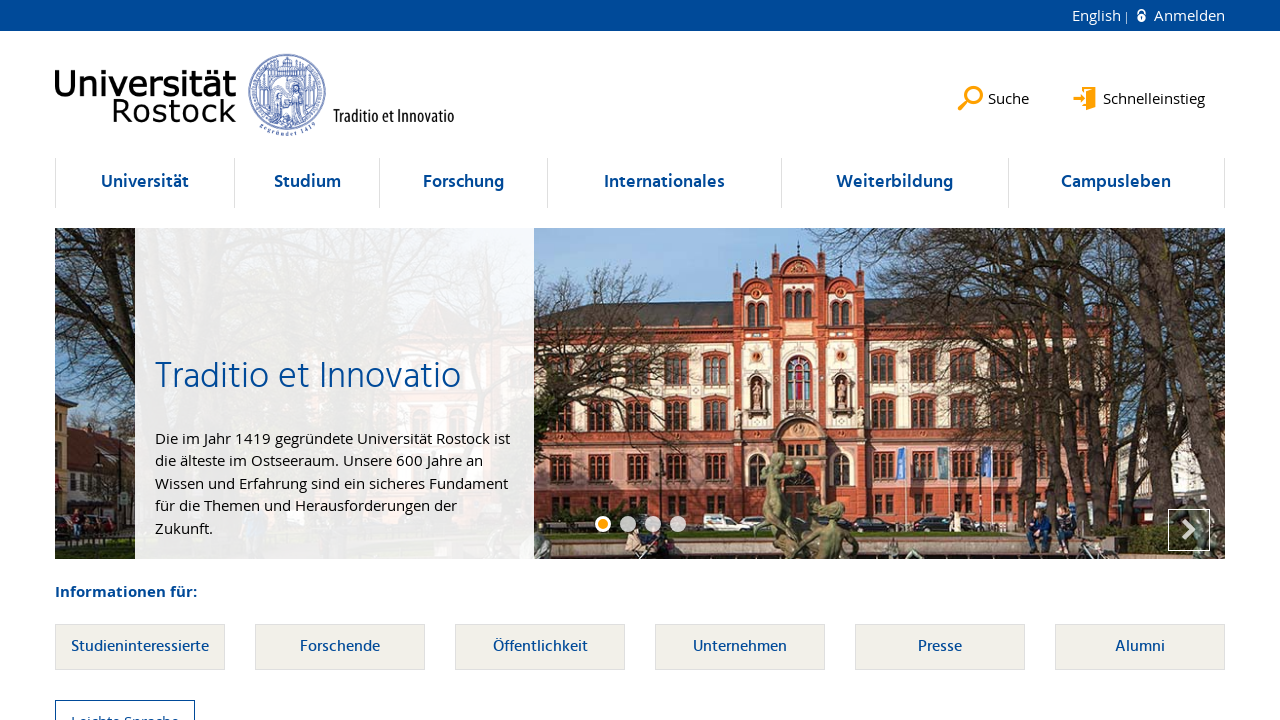

Verified ul at index 66 contains at least one li element (count: 8)
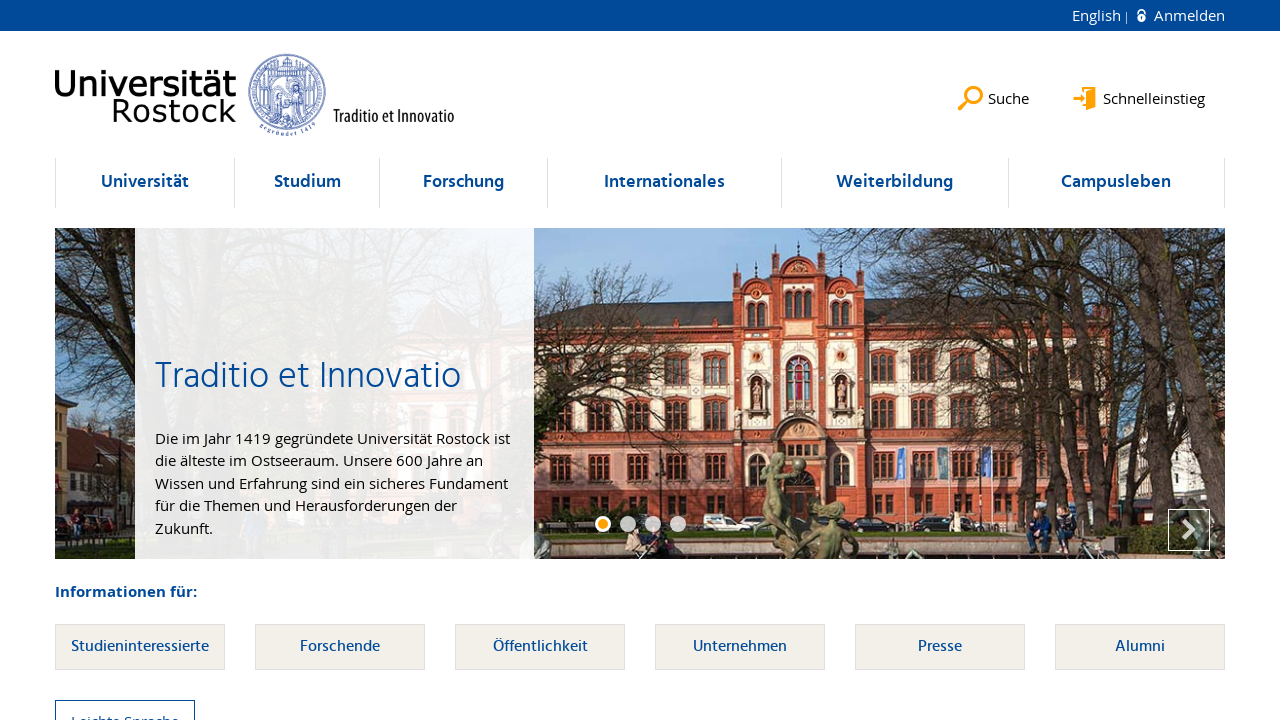

Selected ul element at index 67
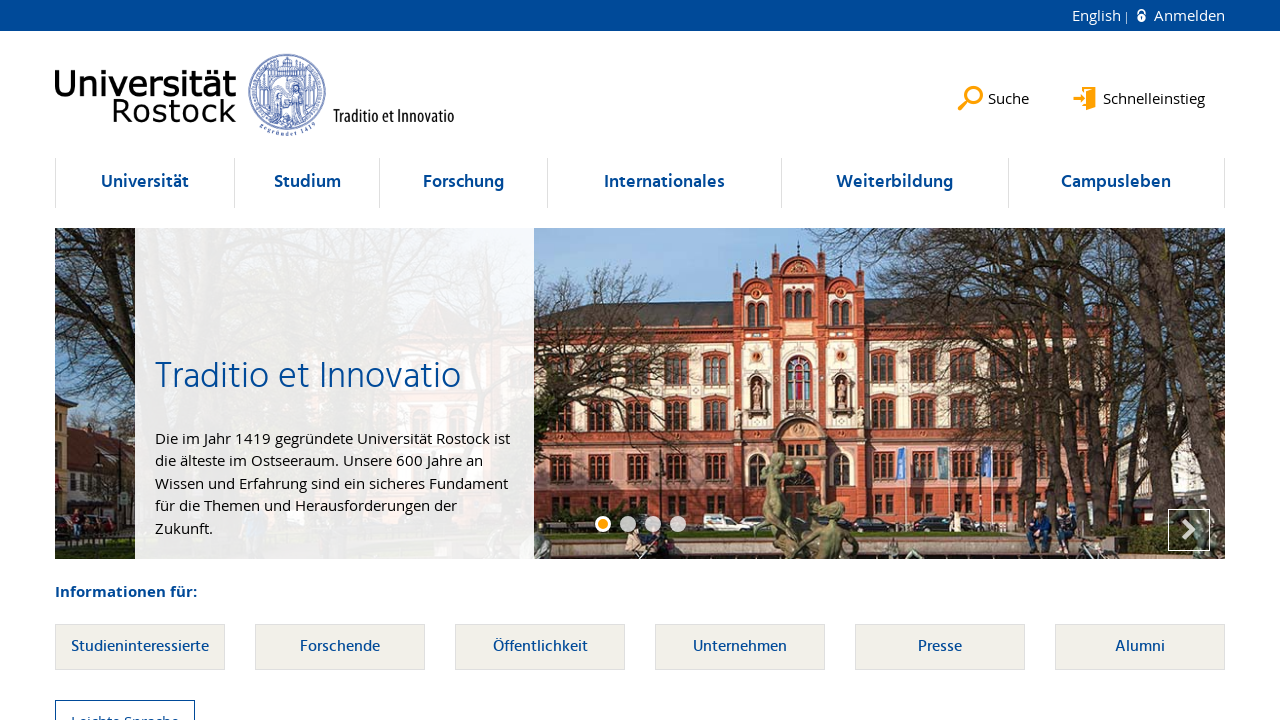

Located li elements within ul at index 67
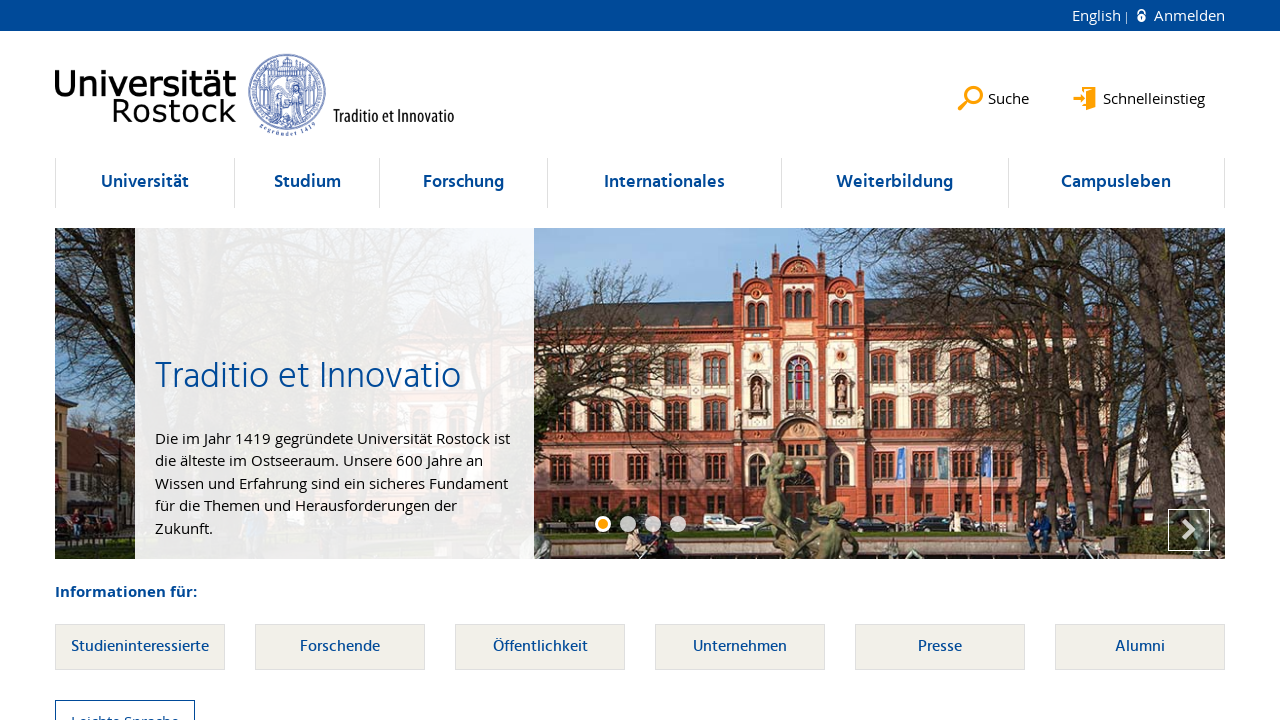

Verified ul at index 67 contains at least one li element (count: 7)
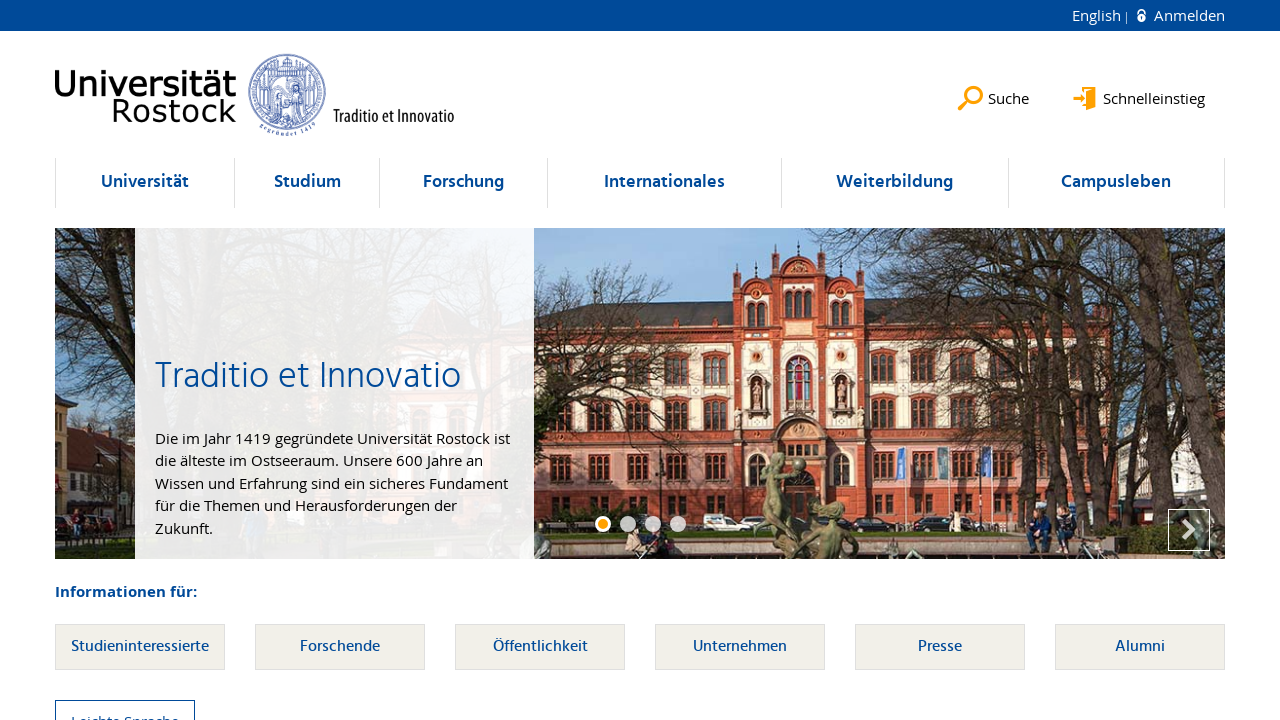

Selected ul element at index 68
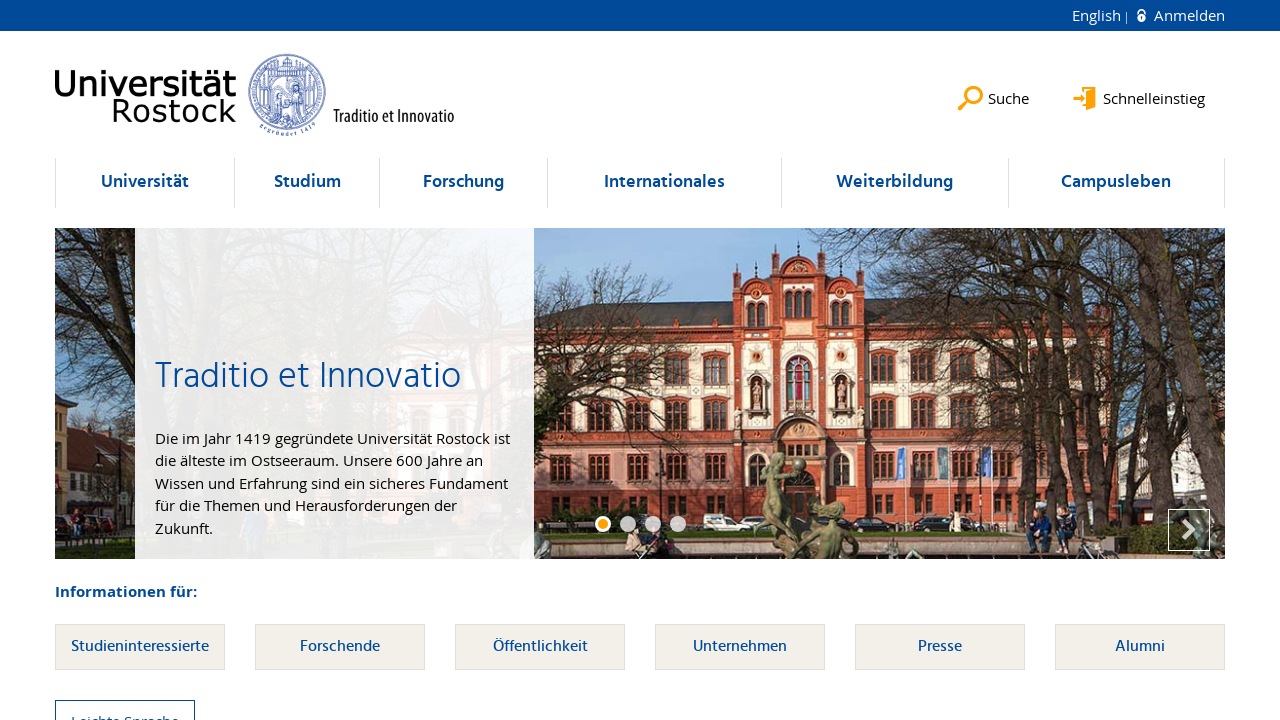

Located li elements within ul at index 68
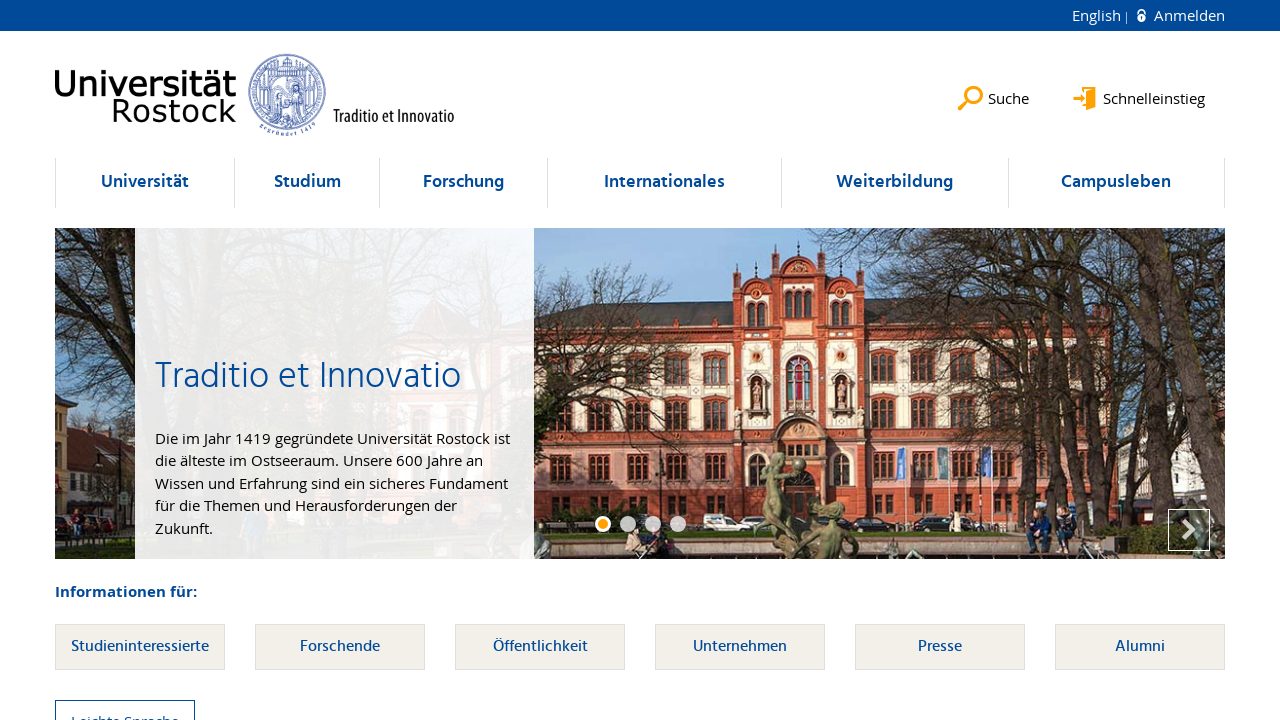

Verified ul at index 68 contains at least one li element (count: 6)
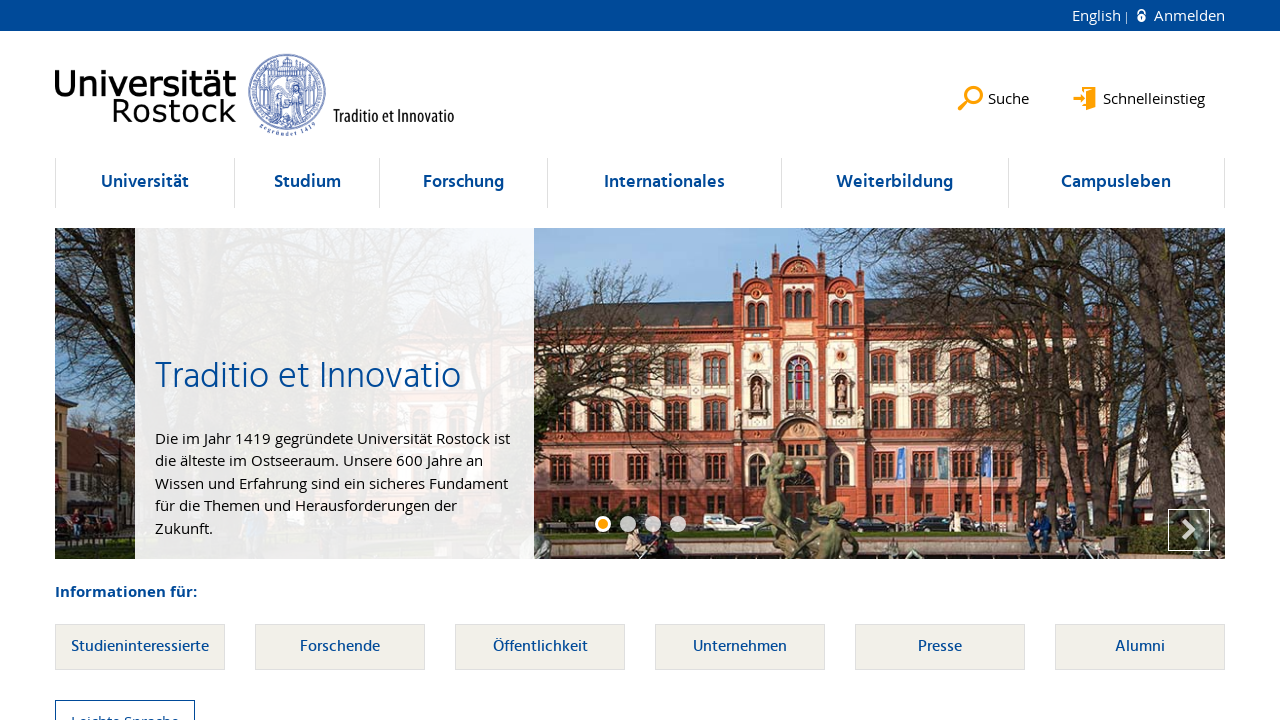

Selected ul element at index 69
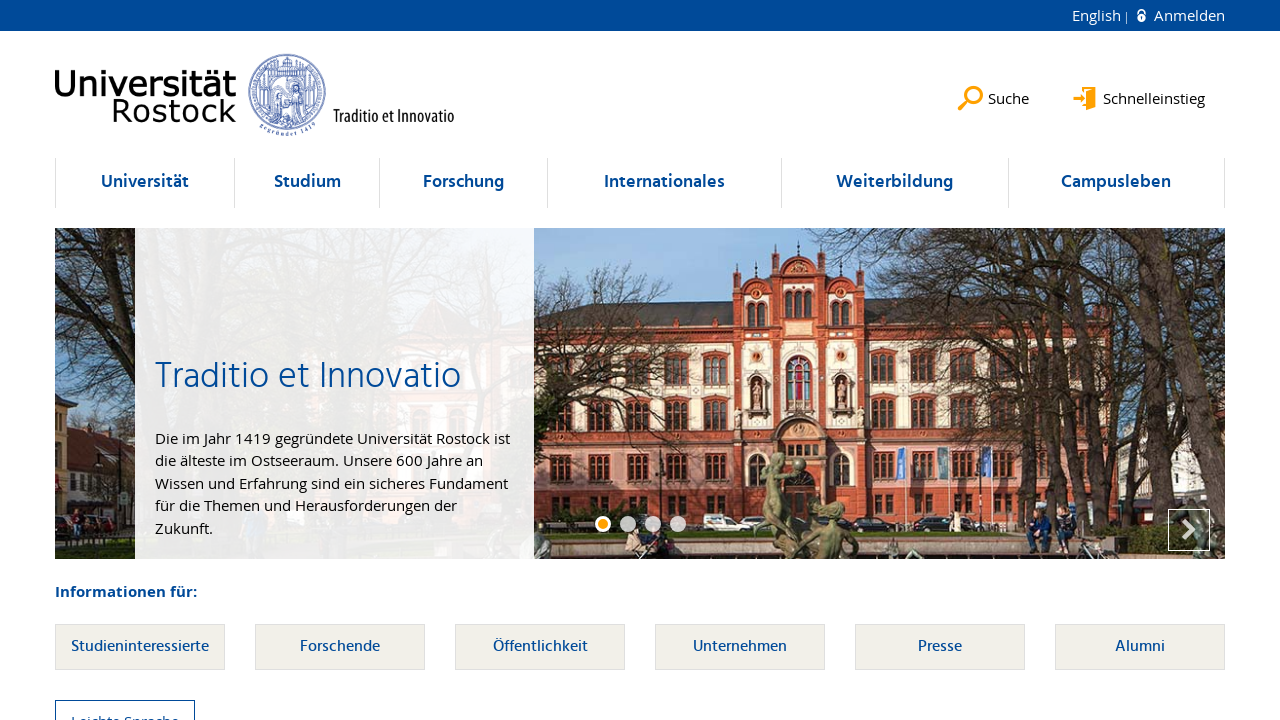

Located li elements within ul at index 69
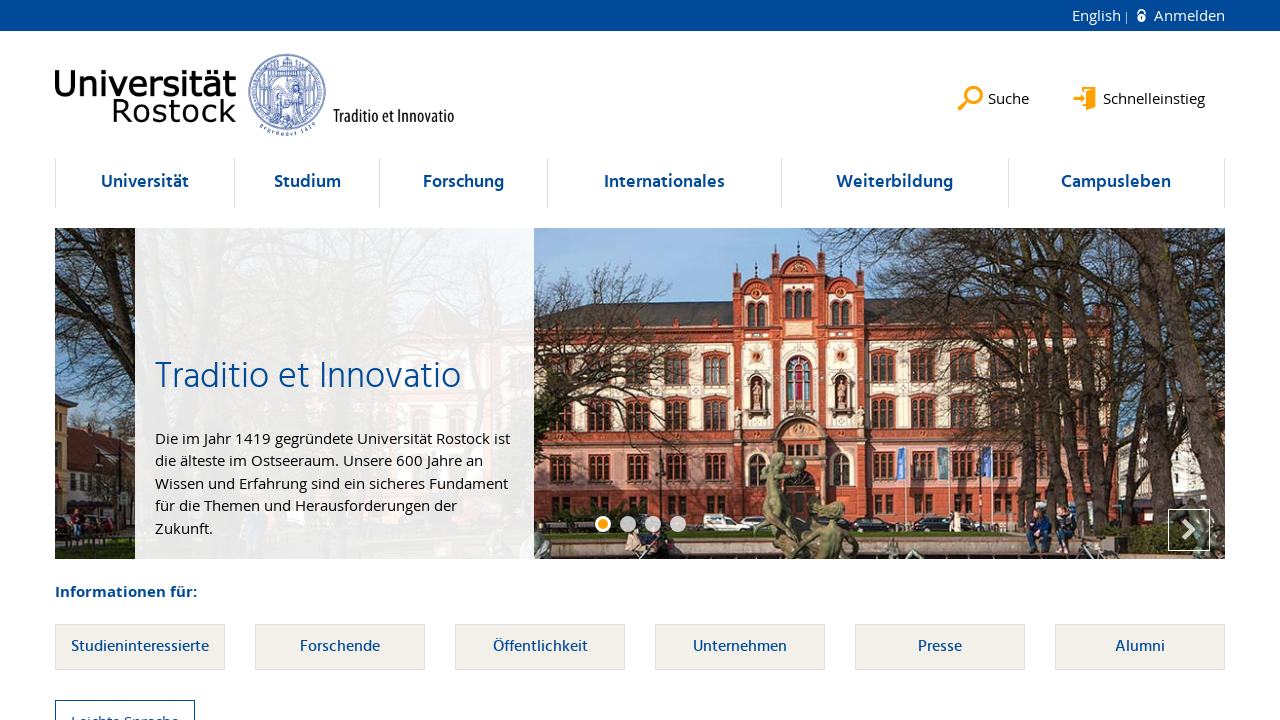

Verified ul at index 69 contains at least one li element (count: 5)
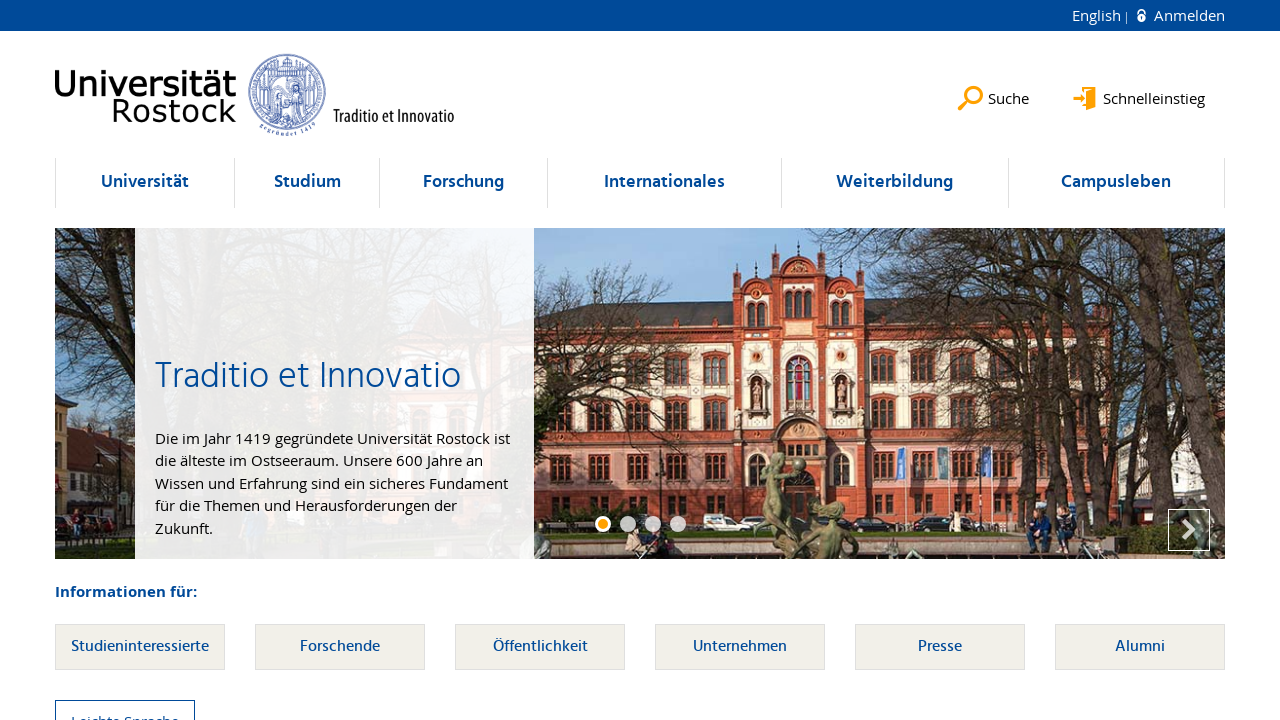

Selected ul element at index 70
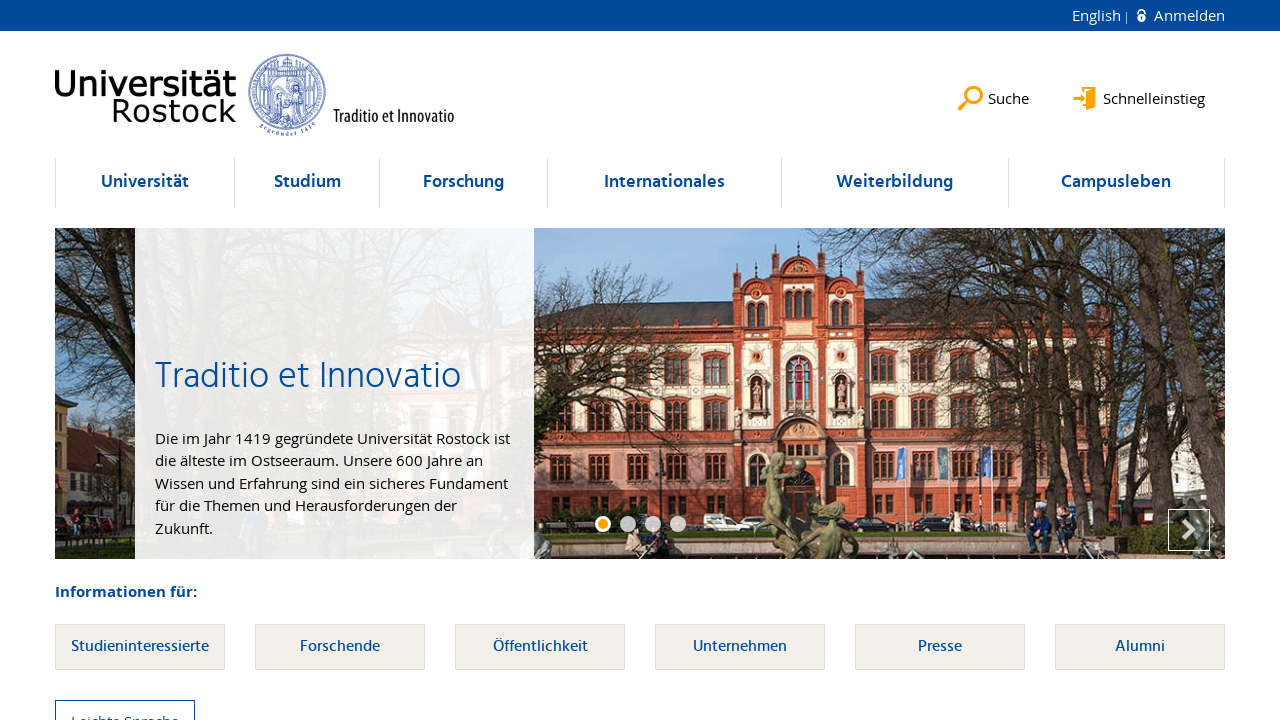

Located li elements within ul at index 70
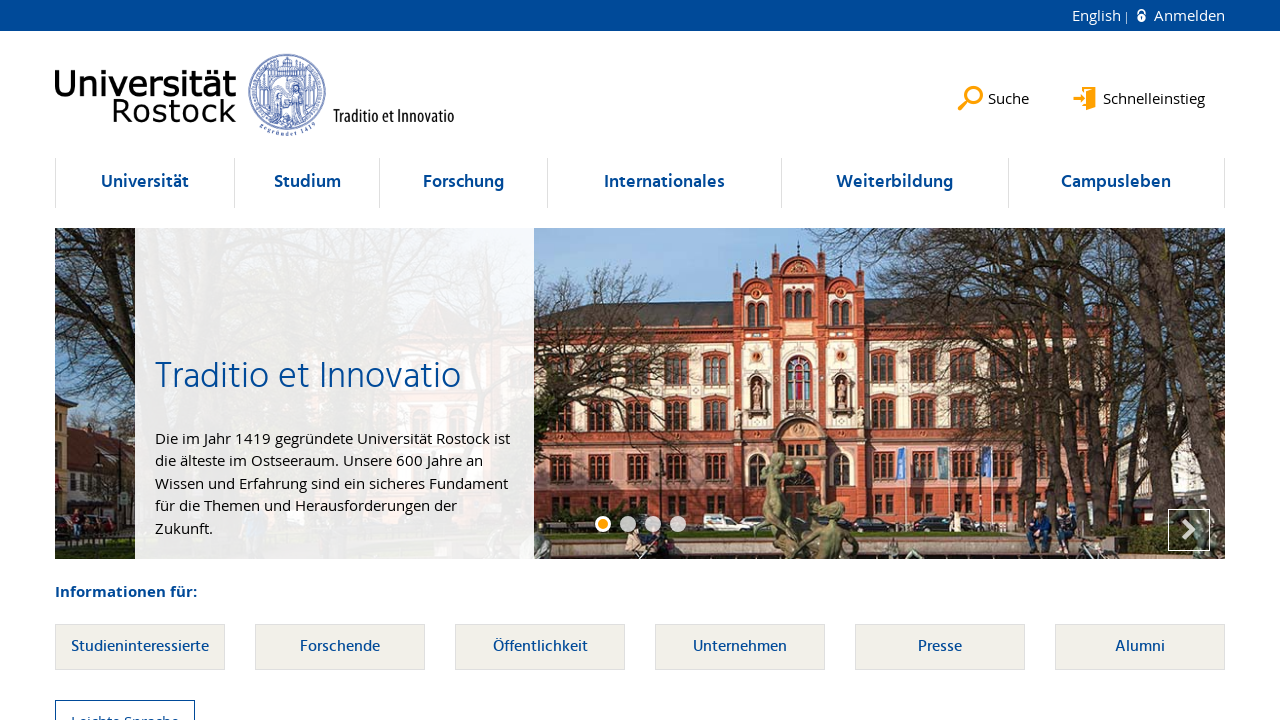

Verified ul at index 70 contains at least one li element (count: 1)
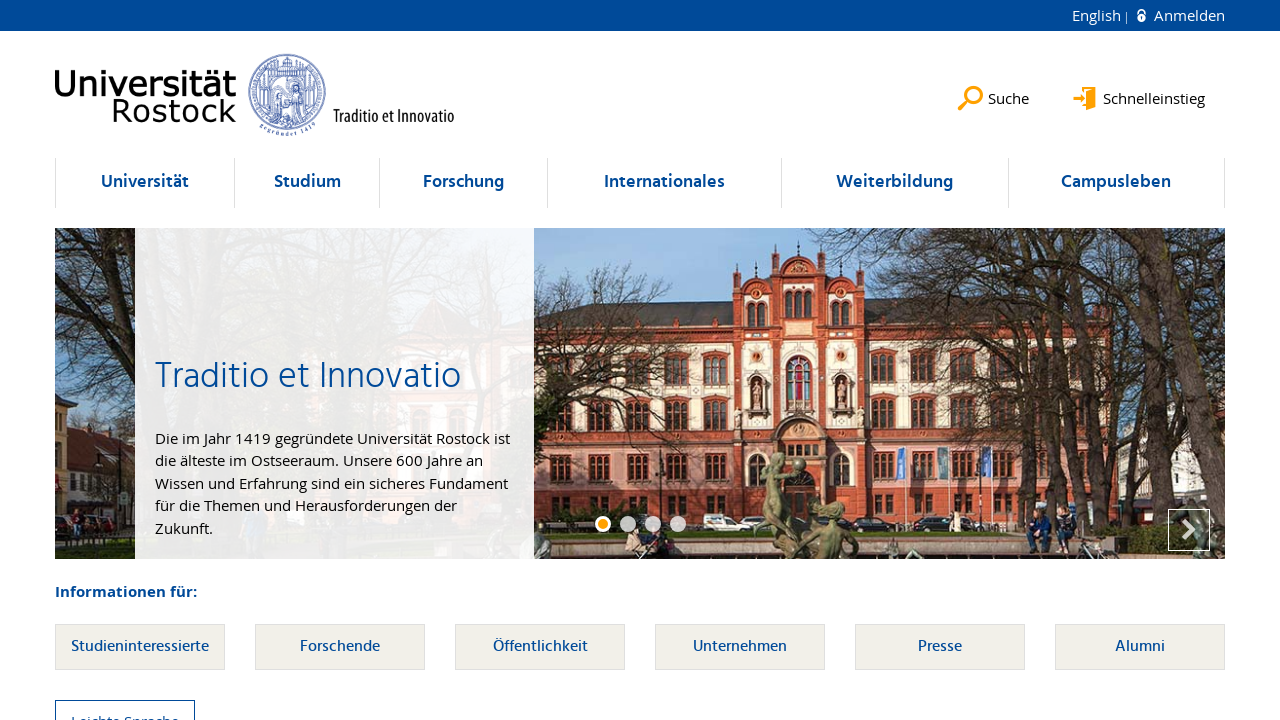

Selected ul element at index 71
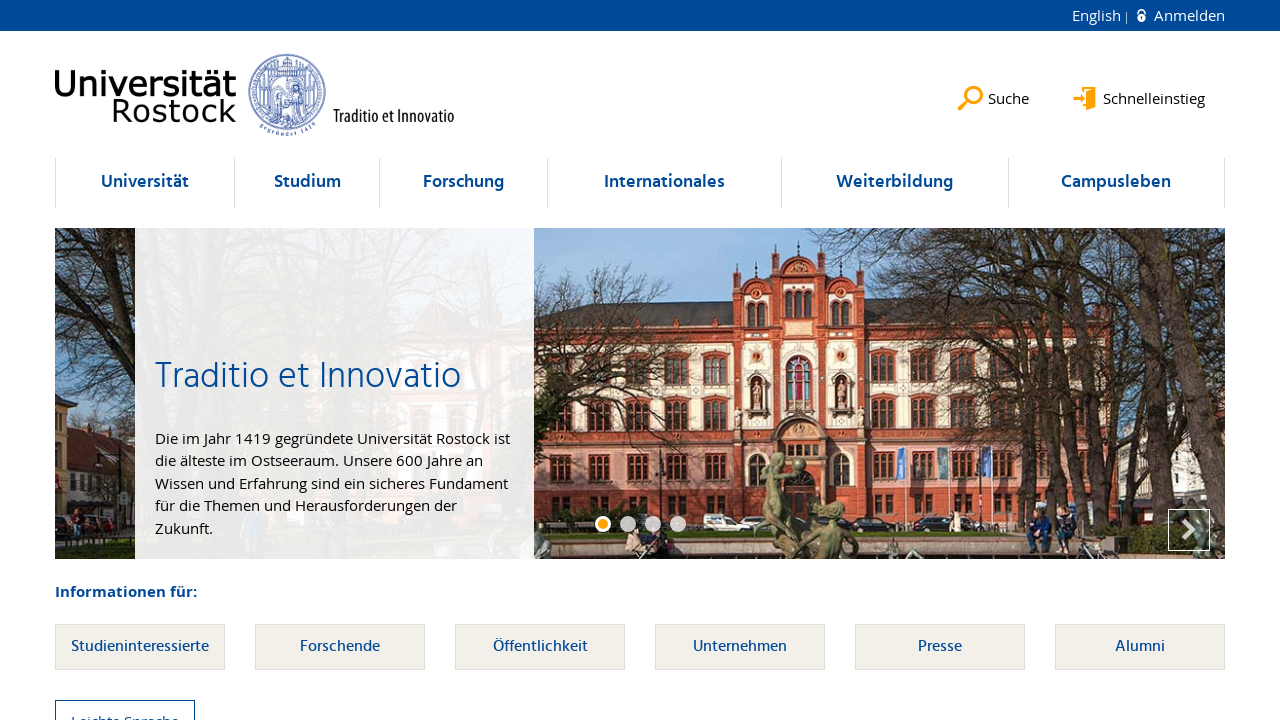

Located li elements within ul at index 71
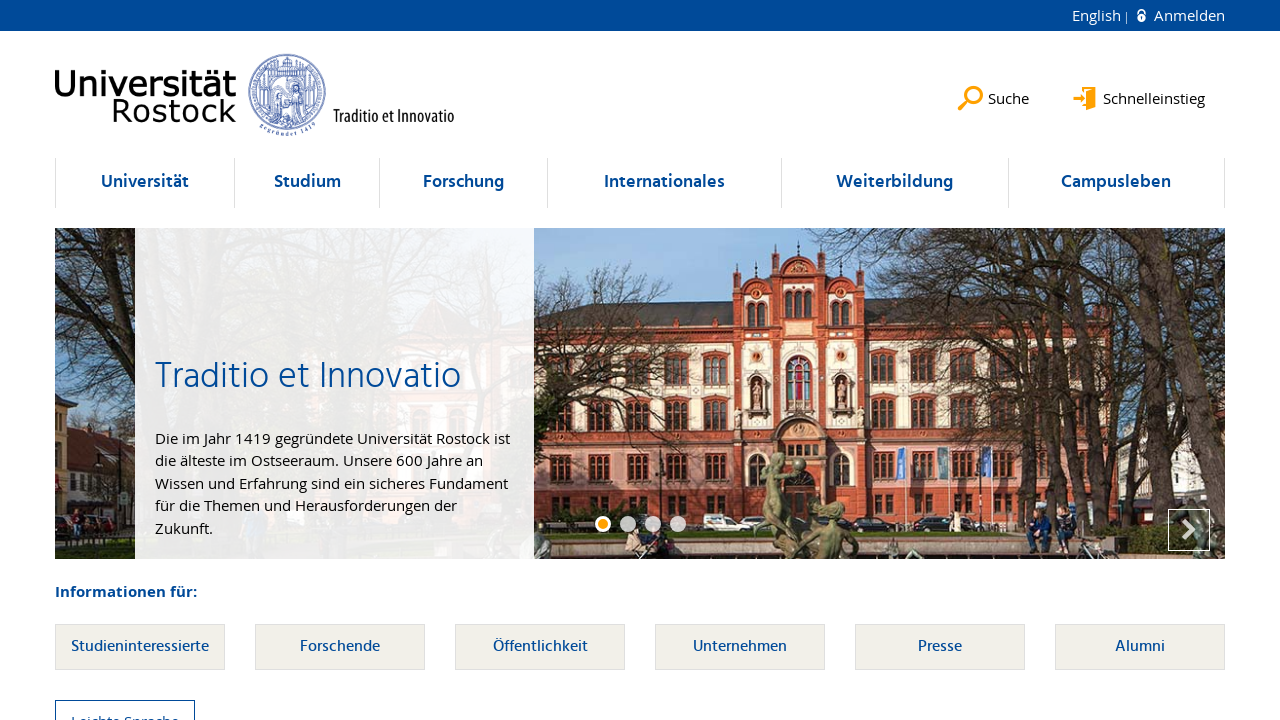

Verified ul at index 71 contains at least one li element (count: 5)
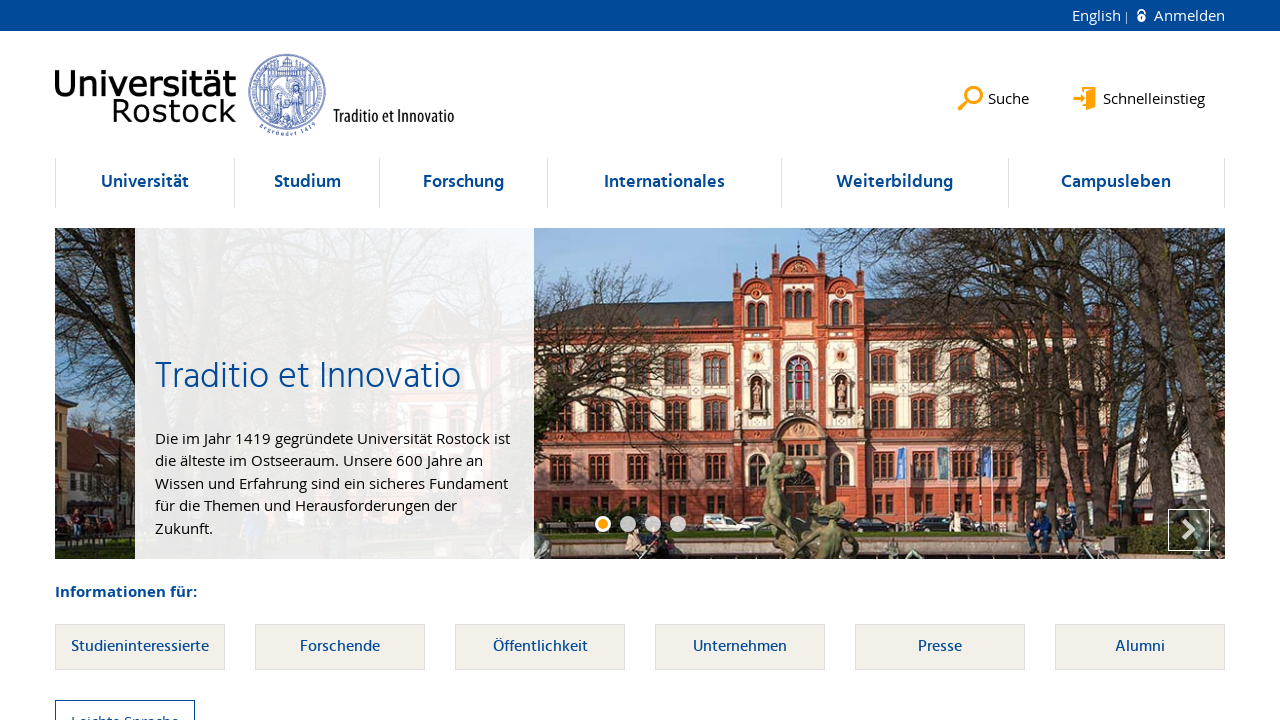

Selected ul element at index 72
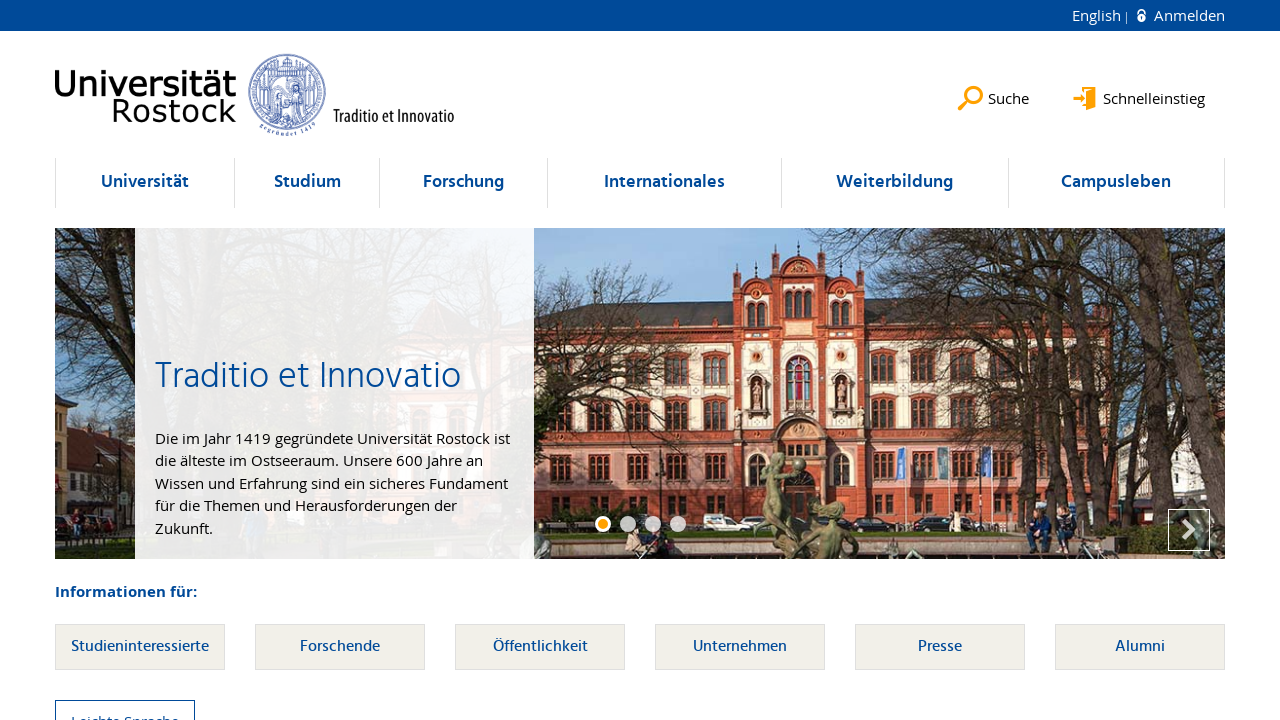

Located li elements within ul at index 72
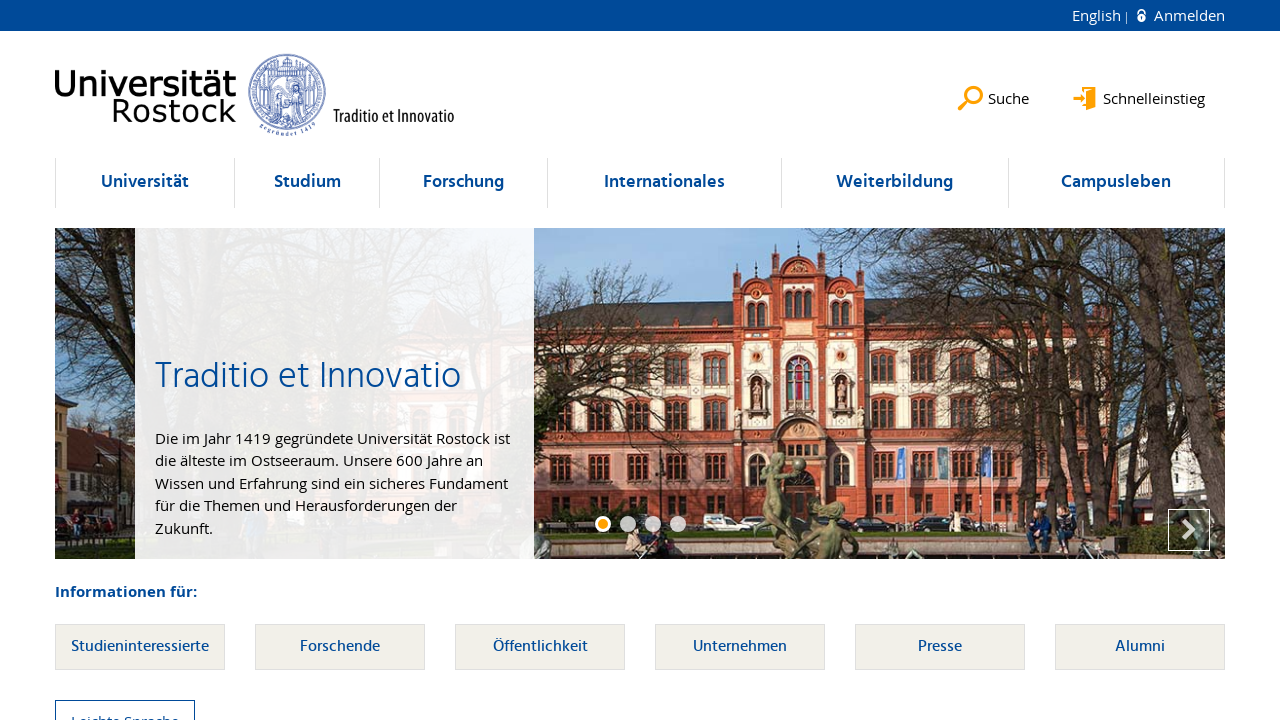

Verified ul at index 72 contains at least one li element (count: 4)
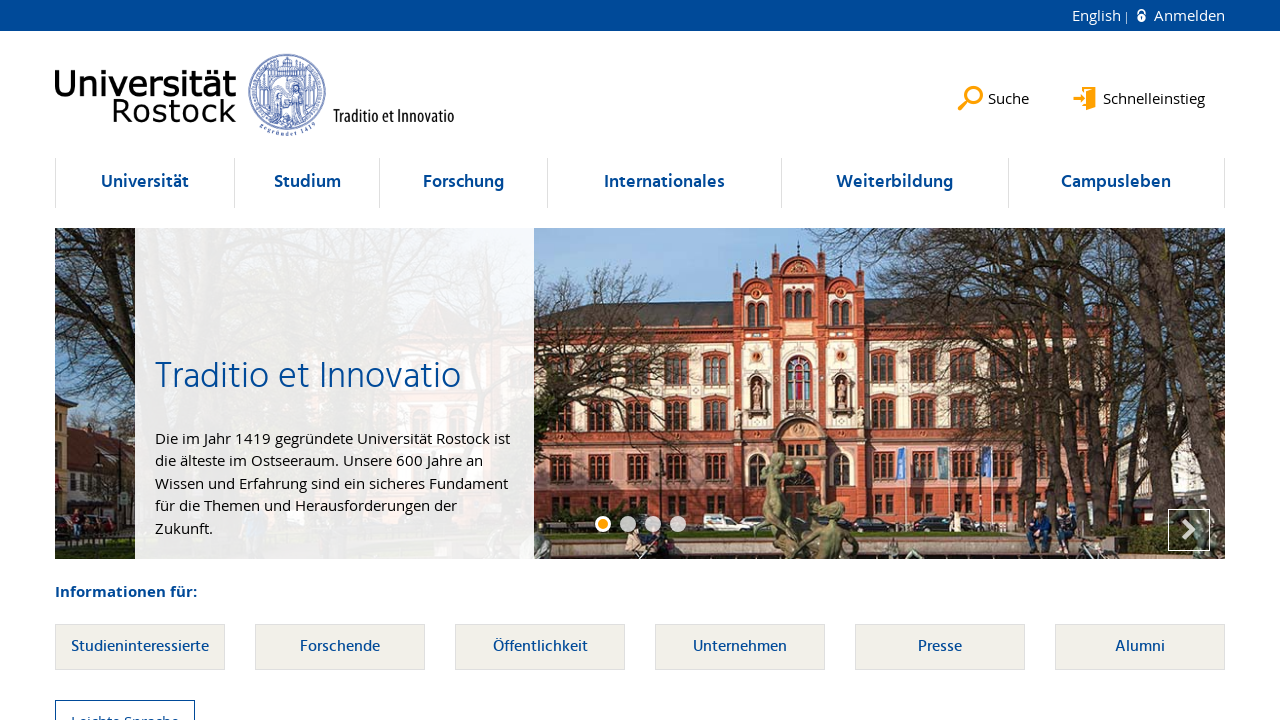

Selected ul element at index 73
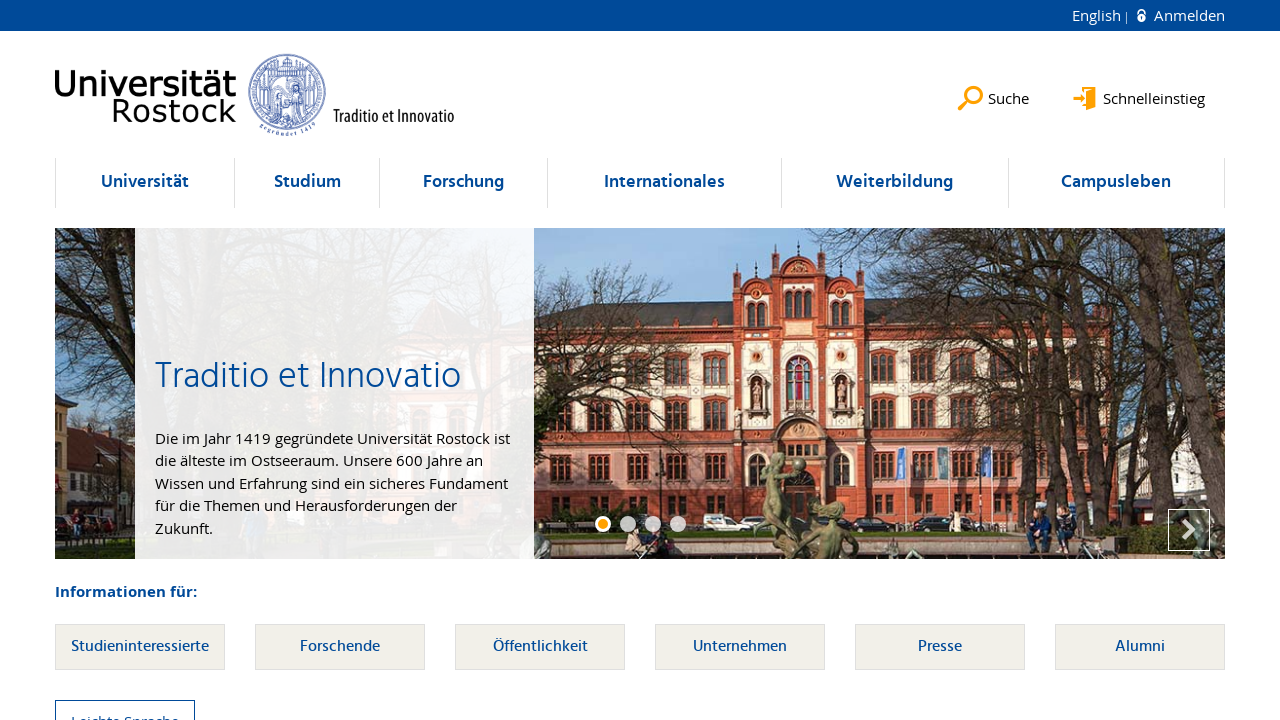

Located li elements within ul at index 73
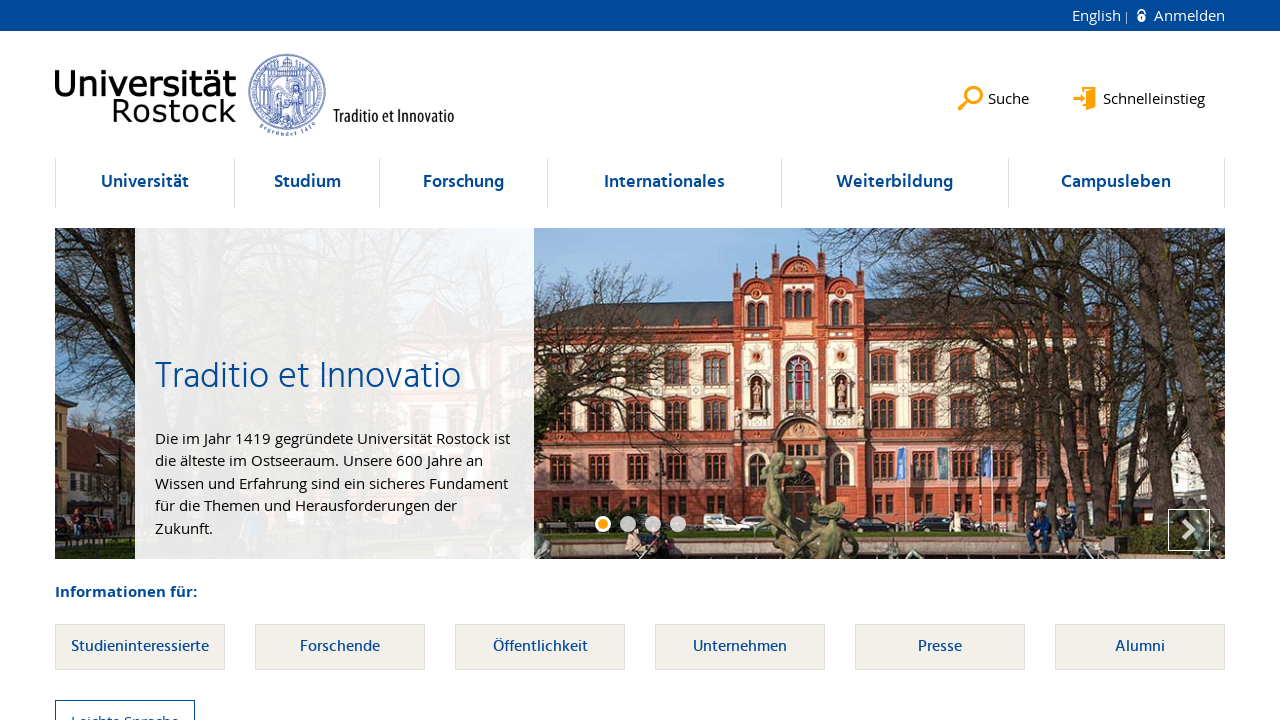

Verified ul at index 73 contains at least one li element (count: 5)
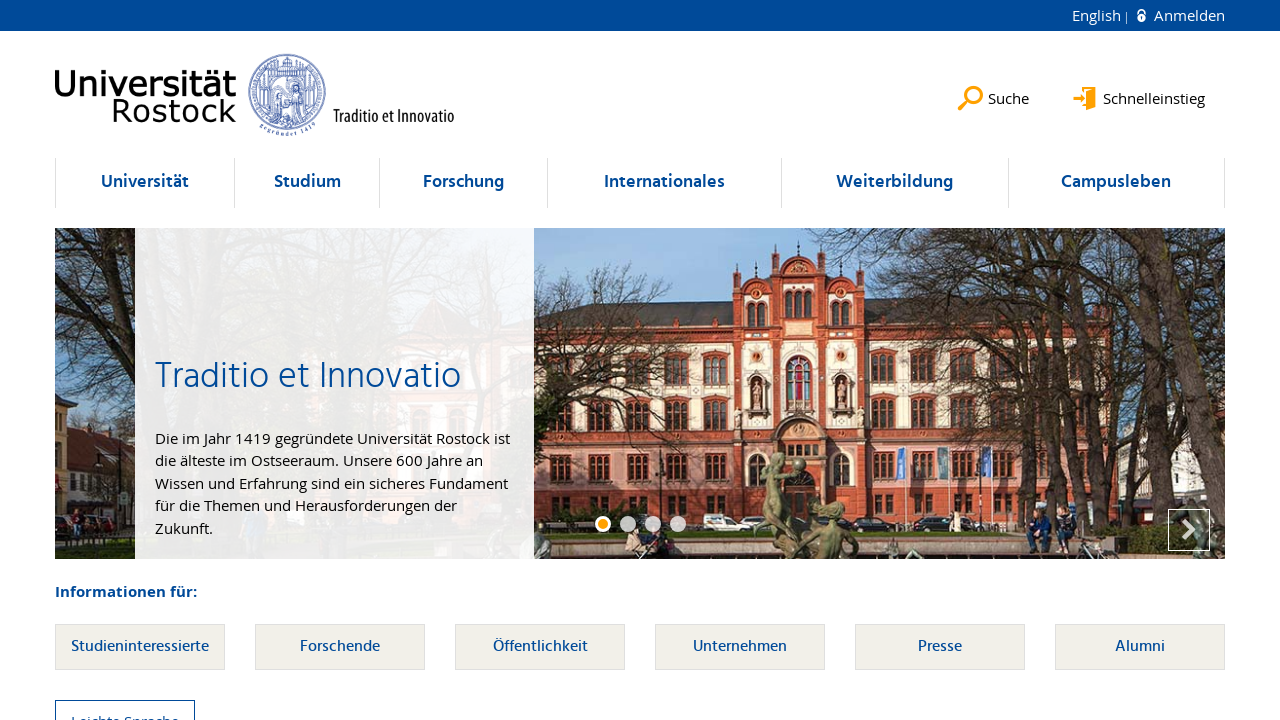

Selected ul element at index 74
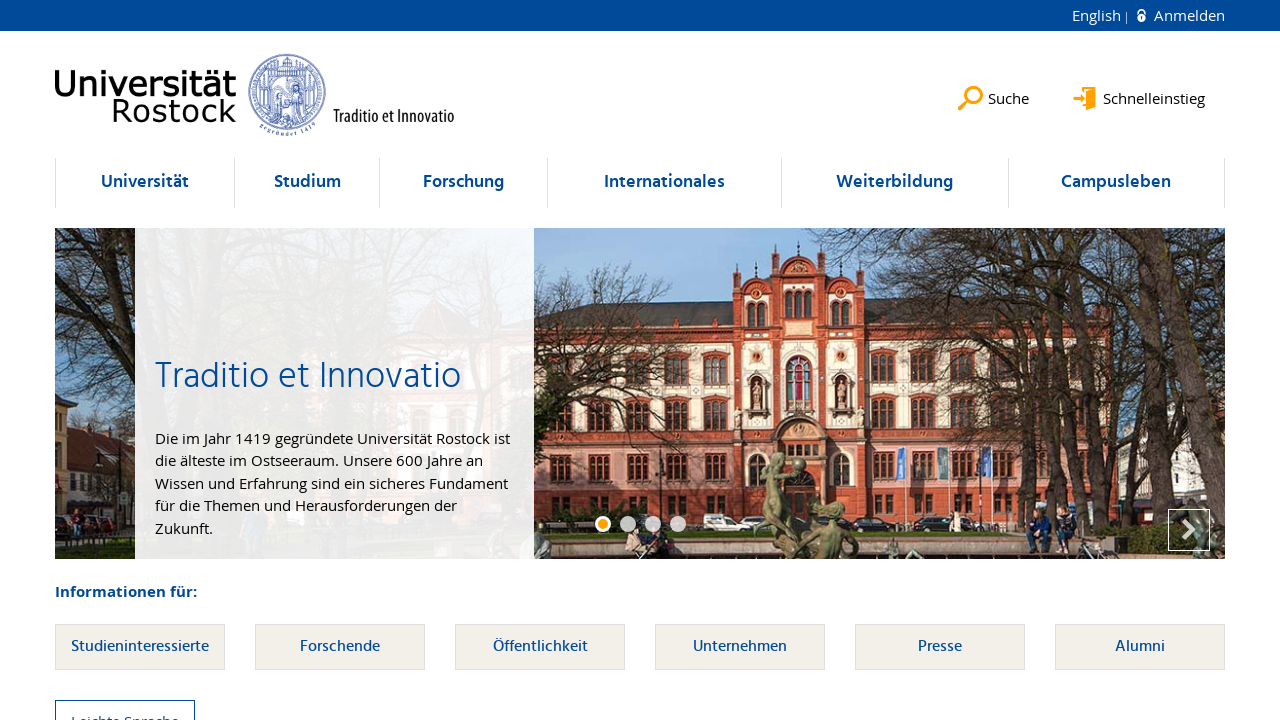

Located li elements within ul at index 74
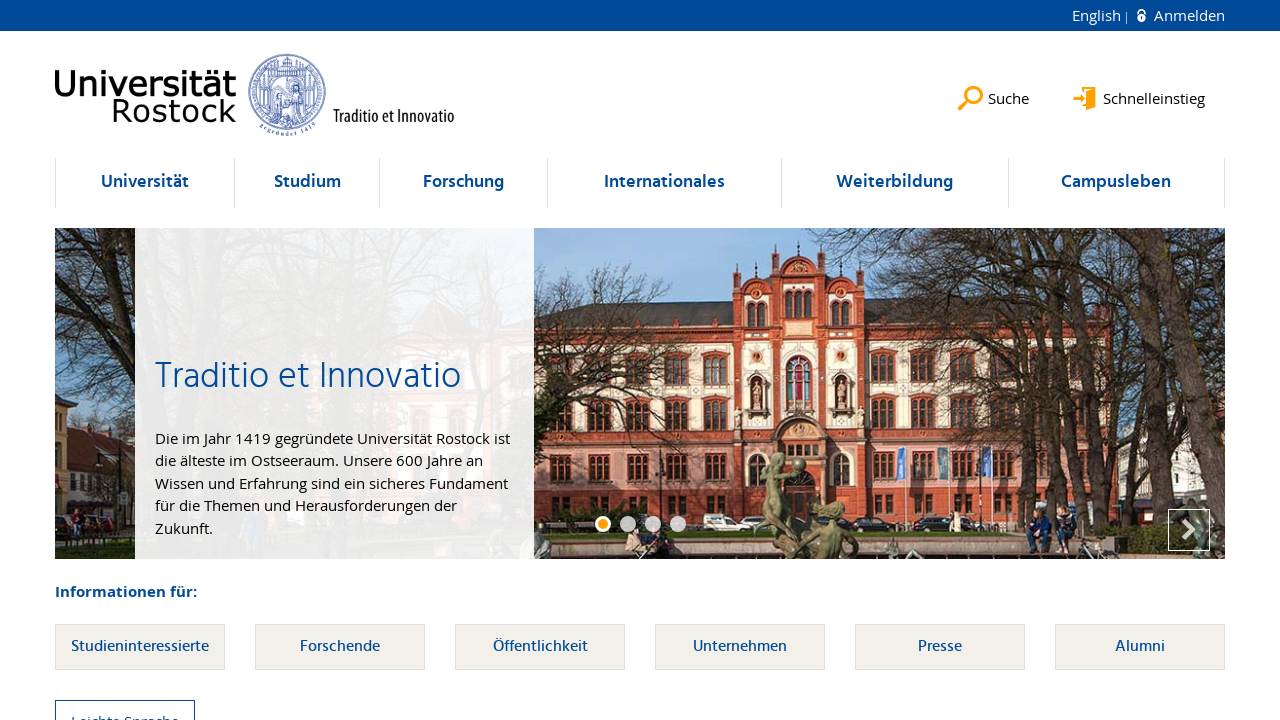

Verified ul at index 74 contains at least one li element (count: 4)
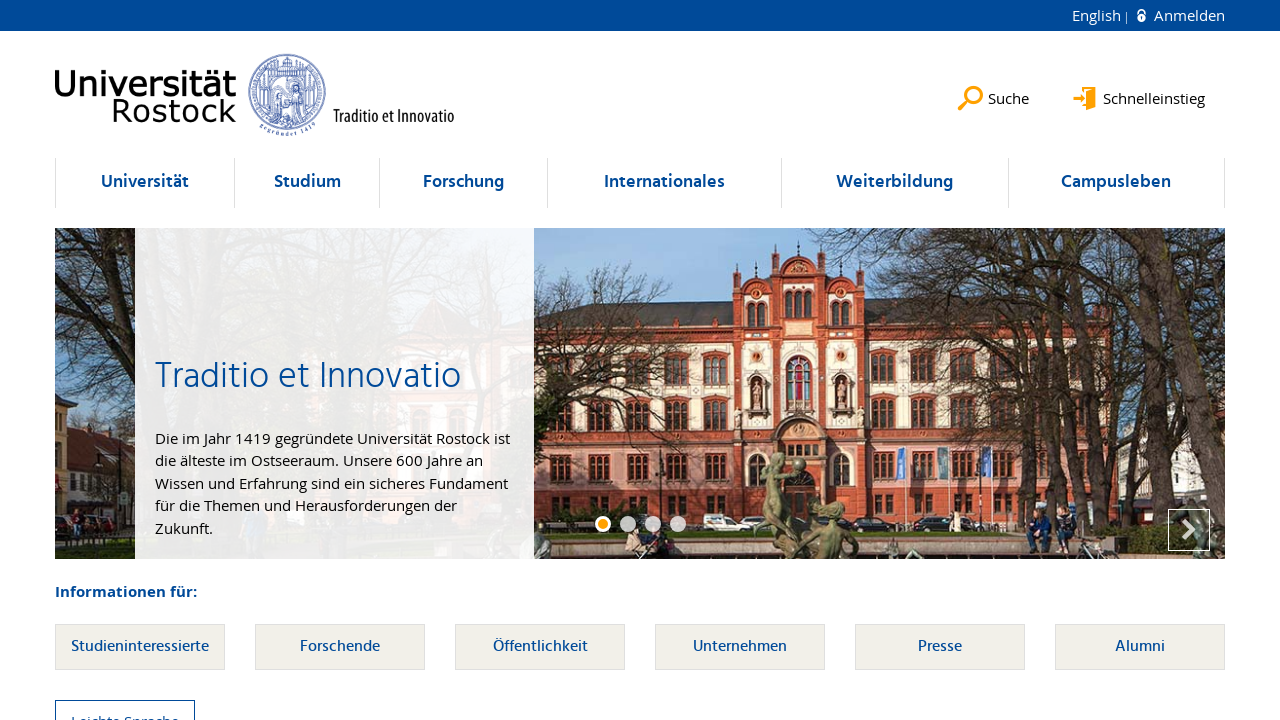

Selected ul element at index 75
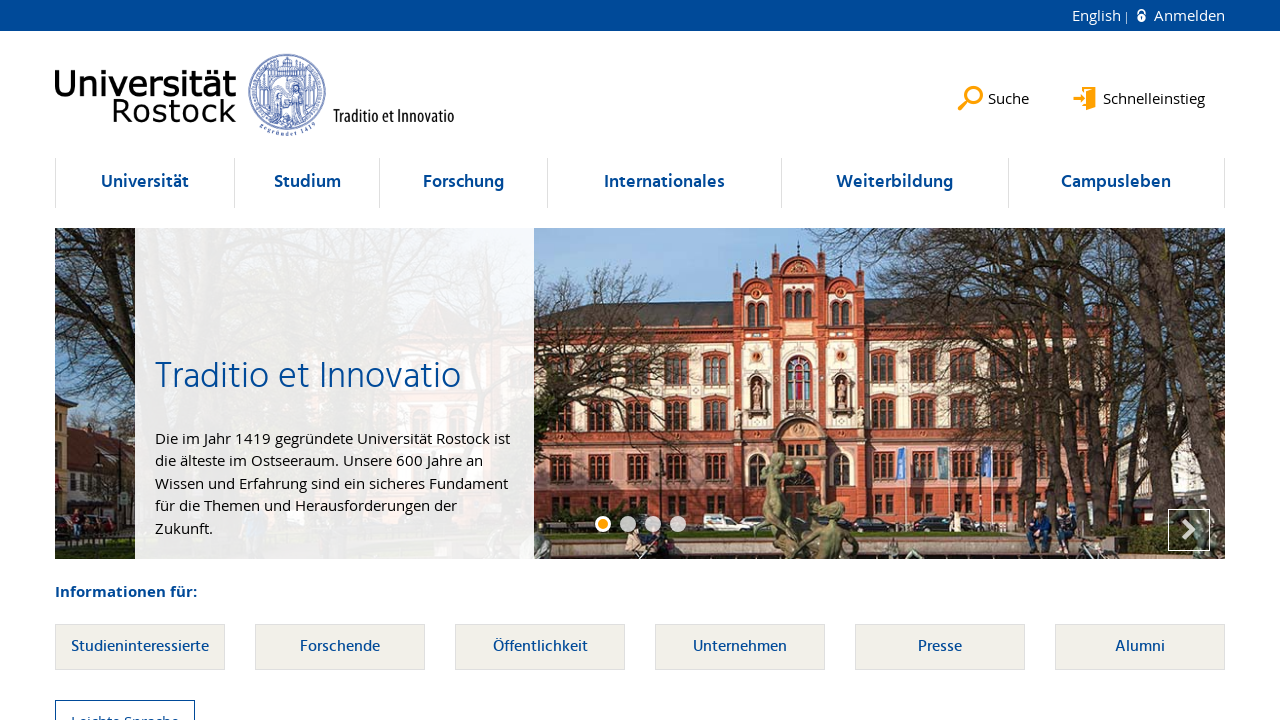

Located li elements within ul at index 75
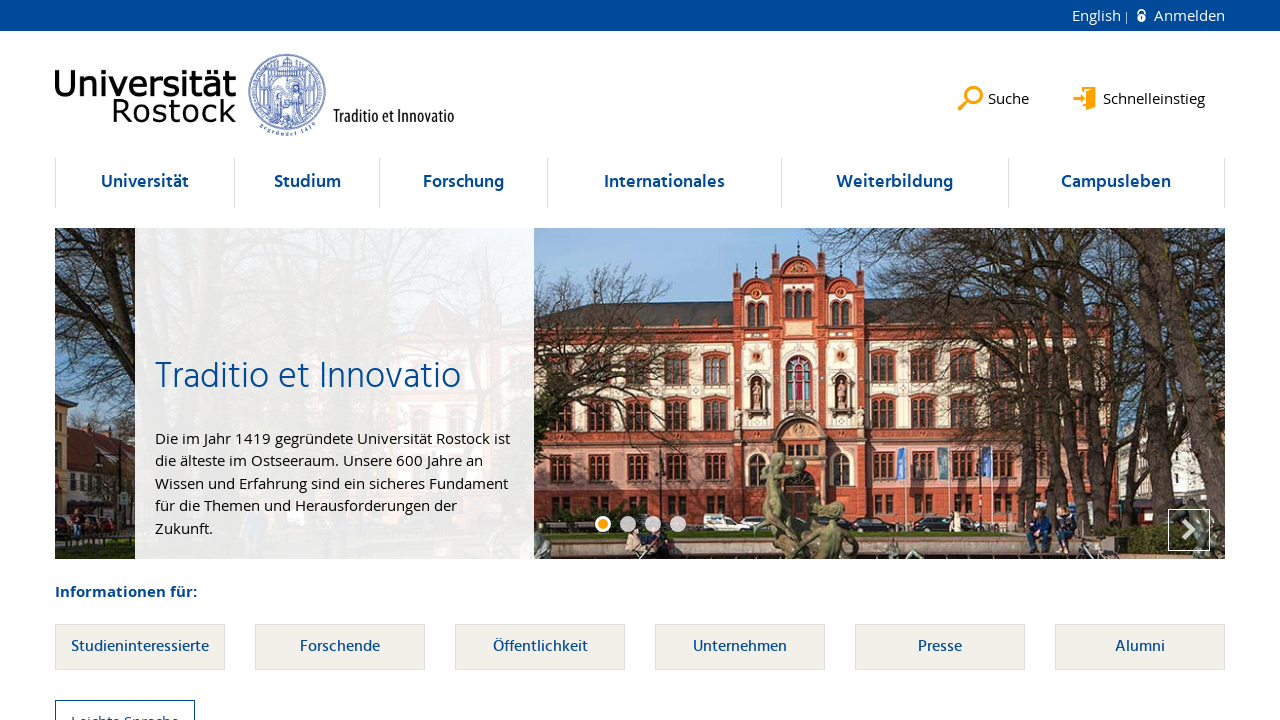

Verified ul at index 75 contains at least one li element (count: 4)
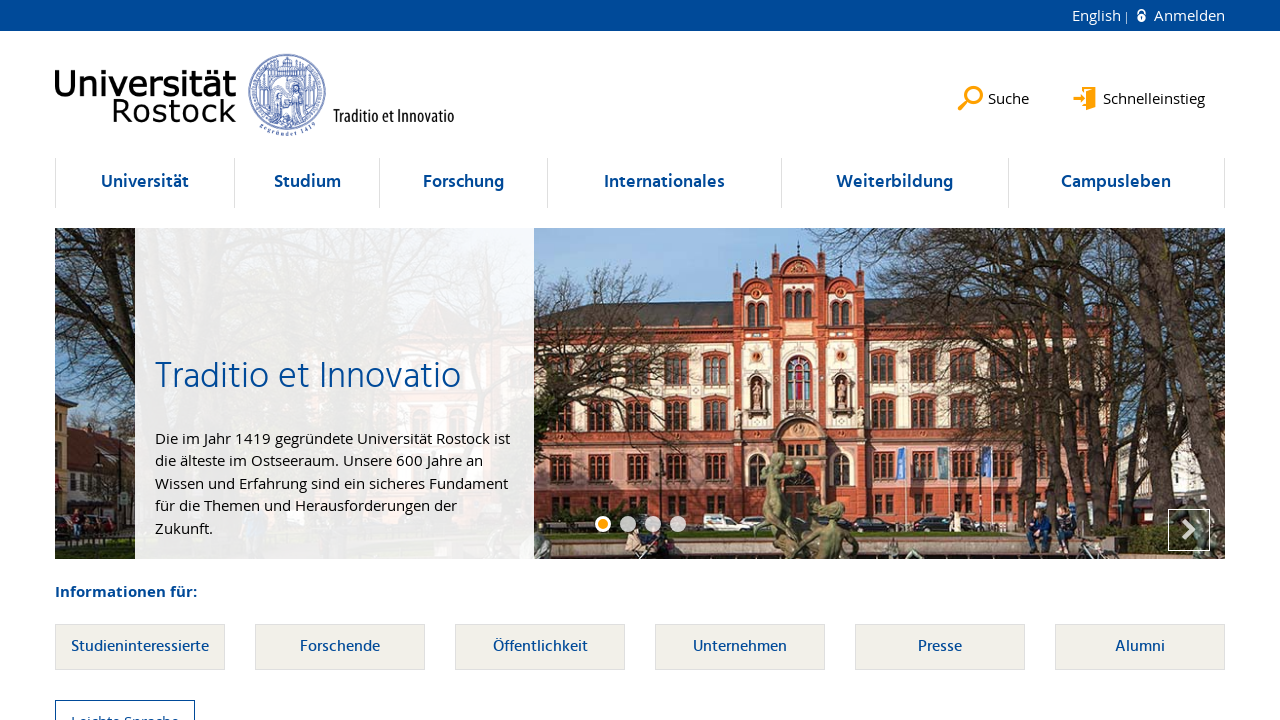

Selected ul element at index 76
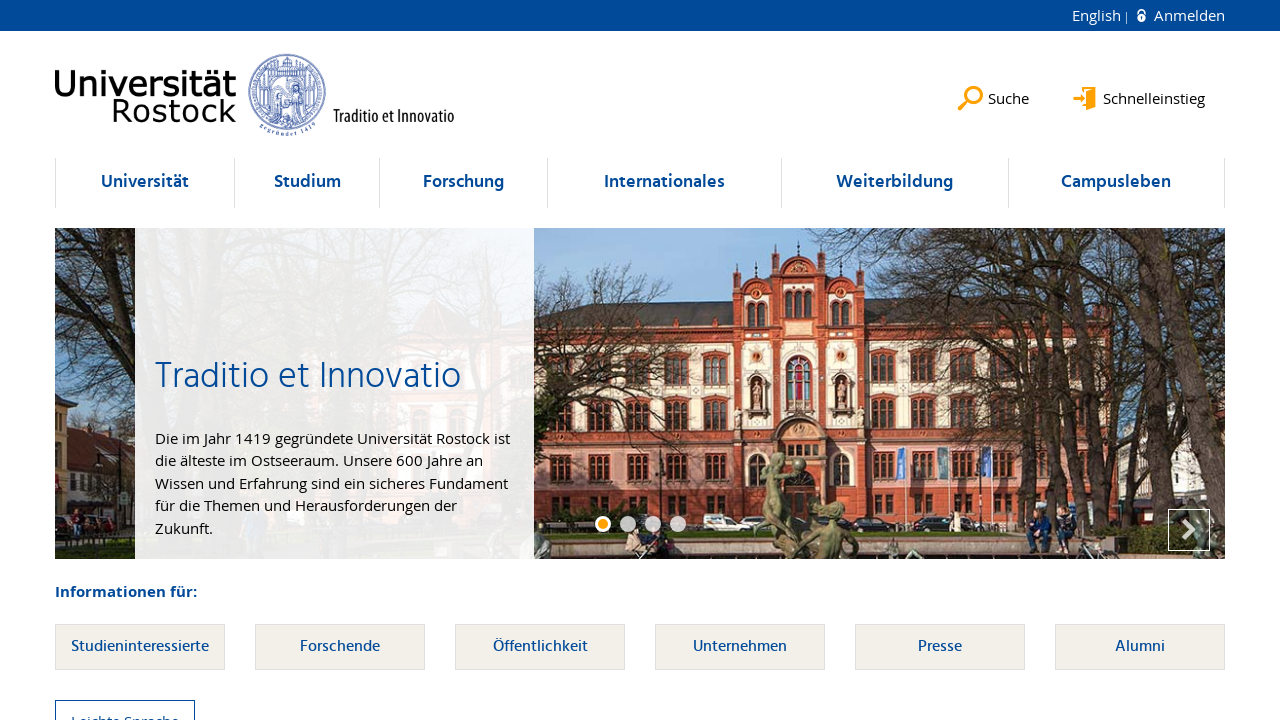

Located li elements within ul at index 76
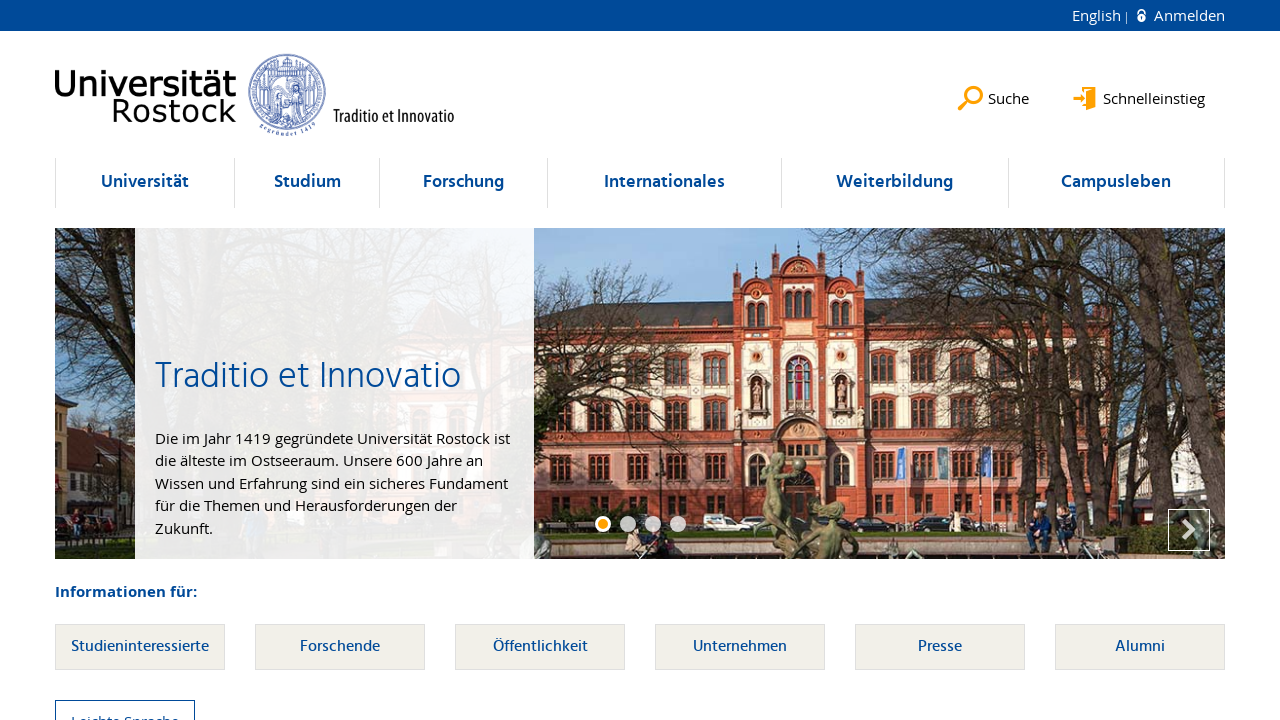

Verified ul at index 76 contains at least one li element (count: 3)
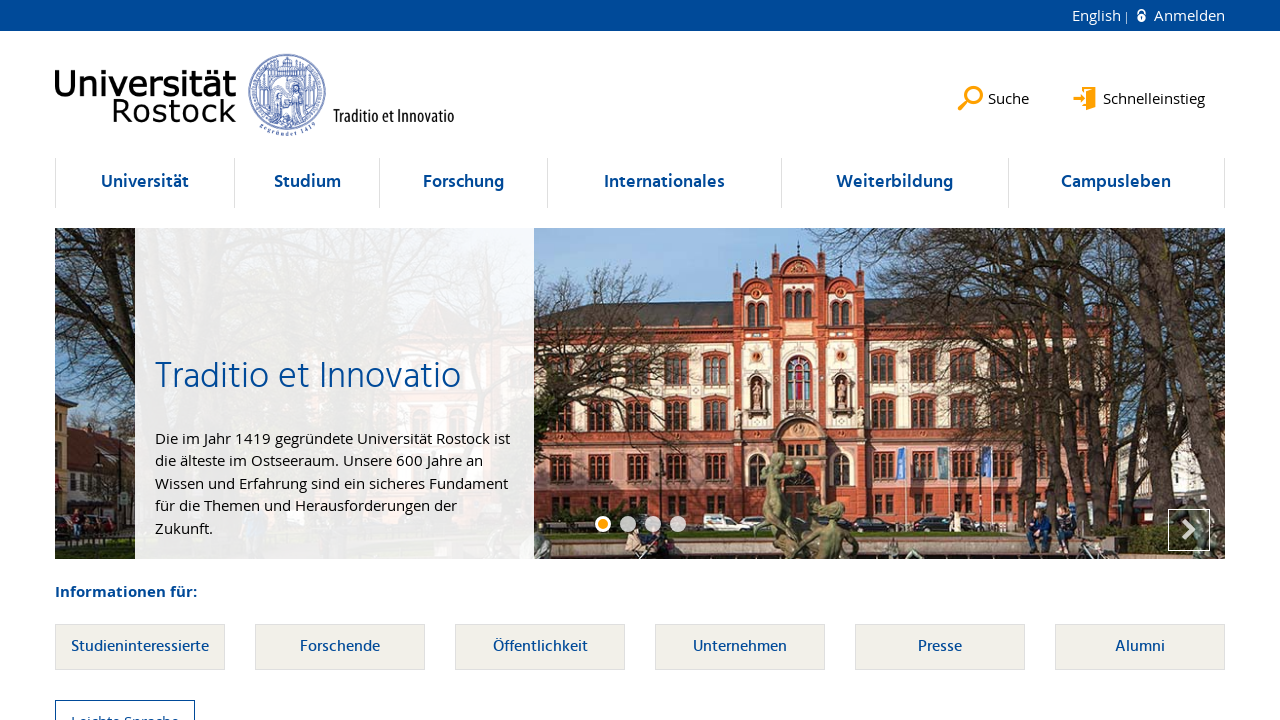

Selected ul element at index 77
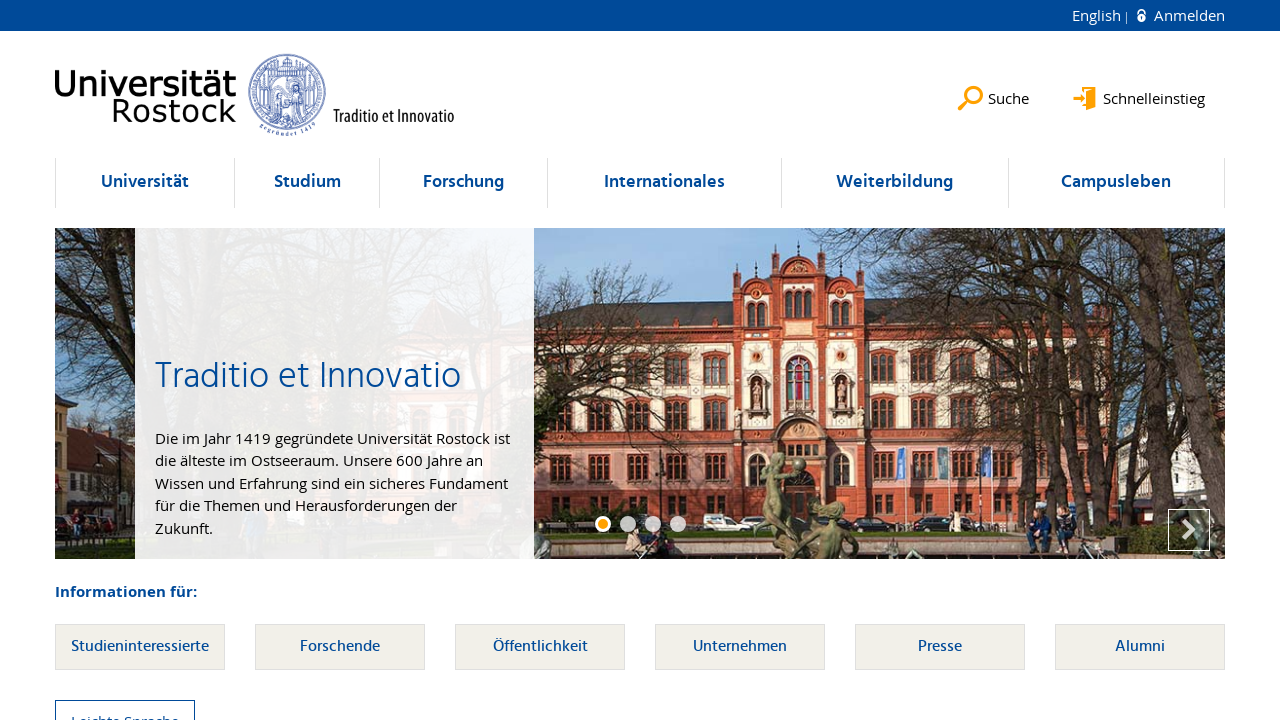

Located li elements within ul at index 77
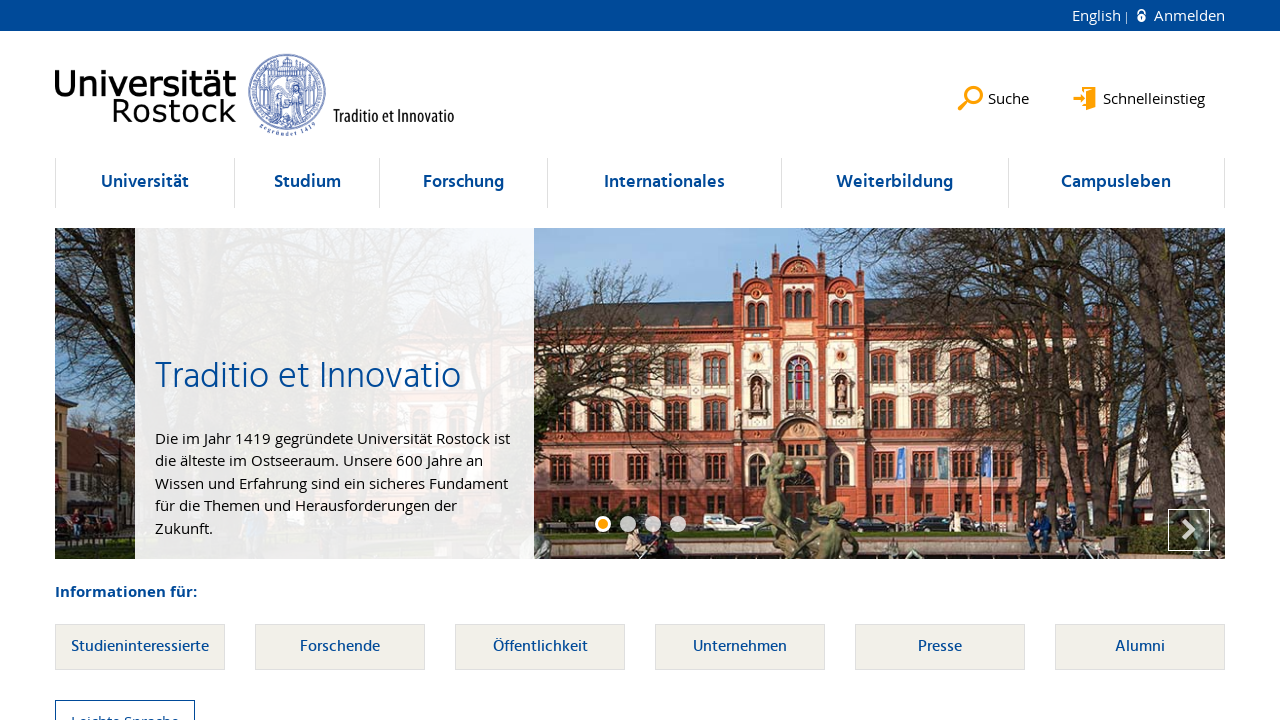

Verified ul at index 77 contains at least one li element (count: 3)
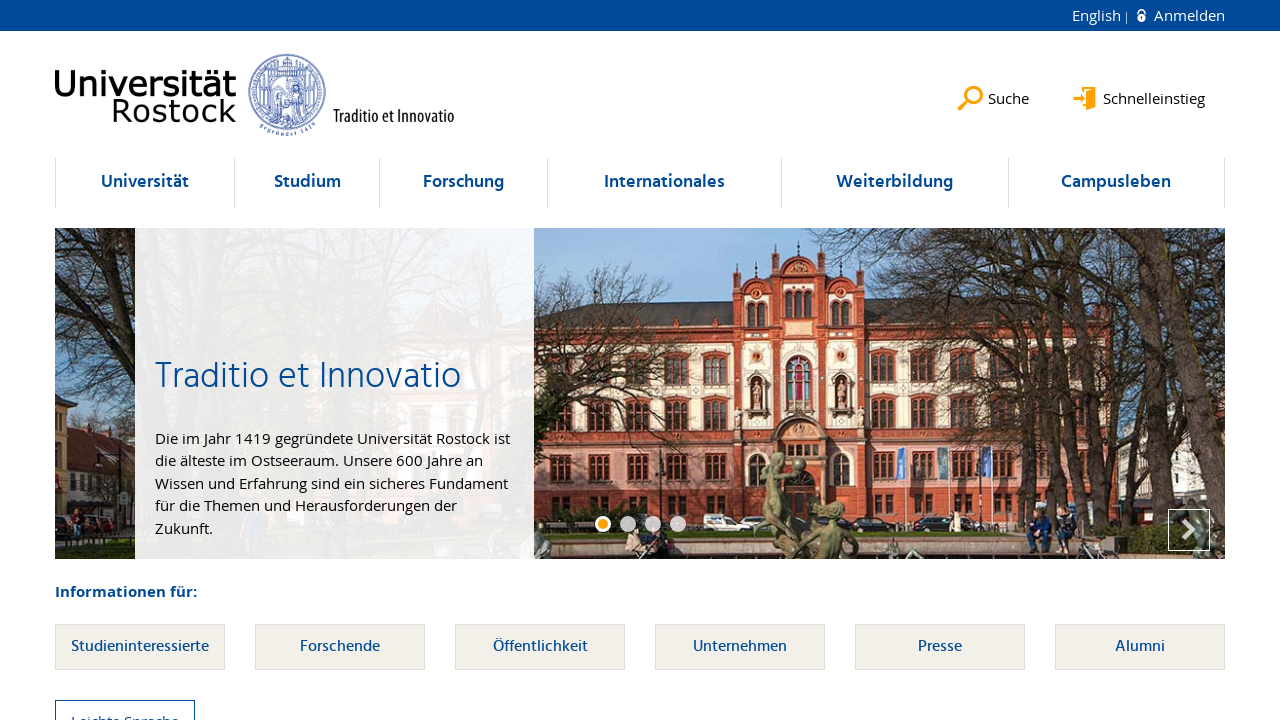

Selected ul element at index 78
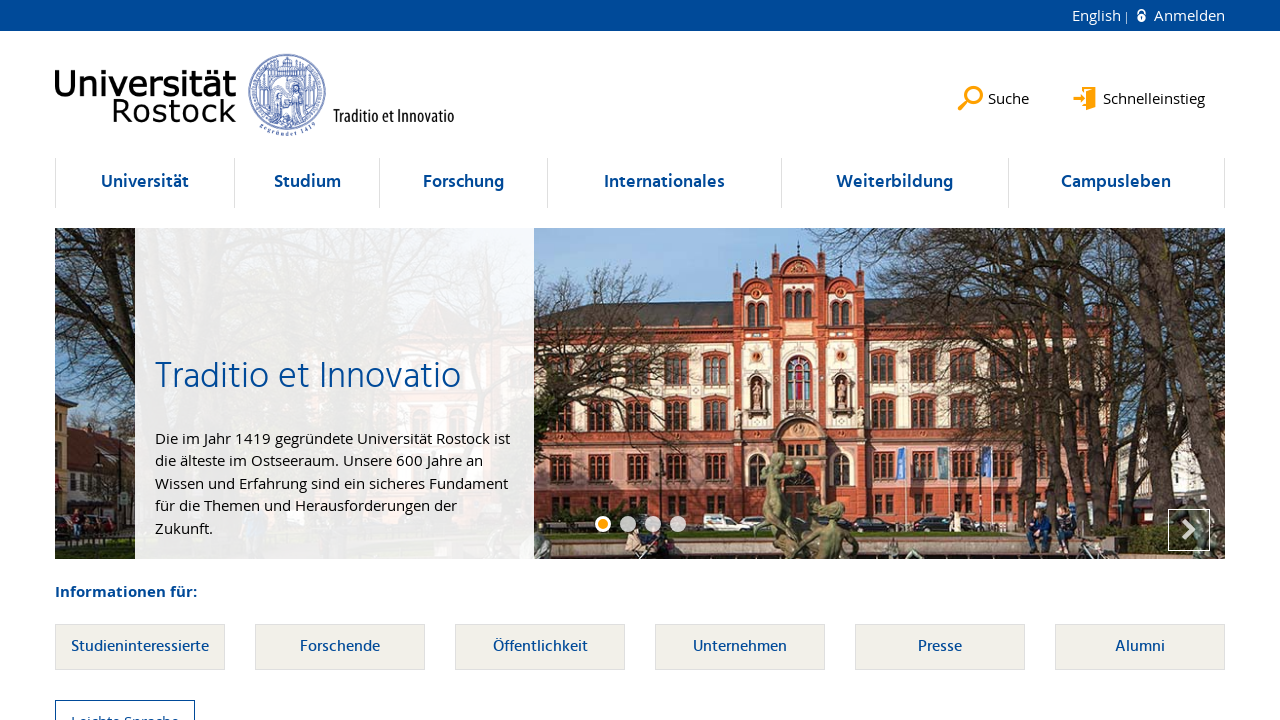

Located li elements within ul at index 78
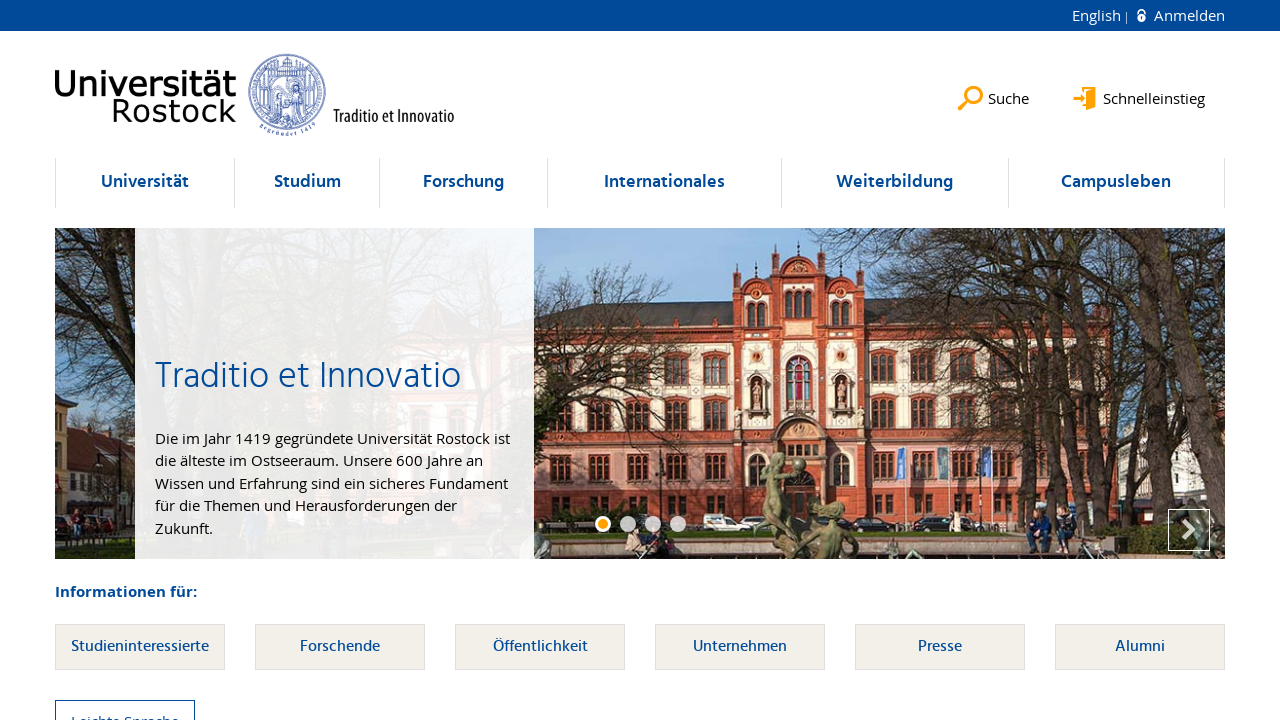

Verified ul at index 78 contains at least one li element (count: 2)
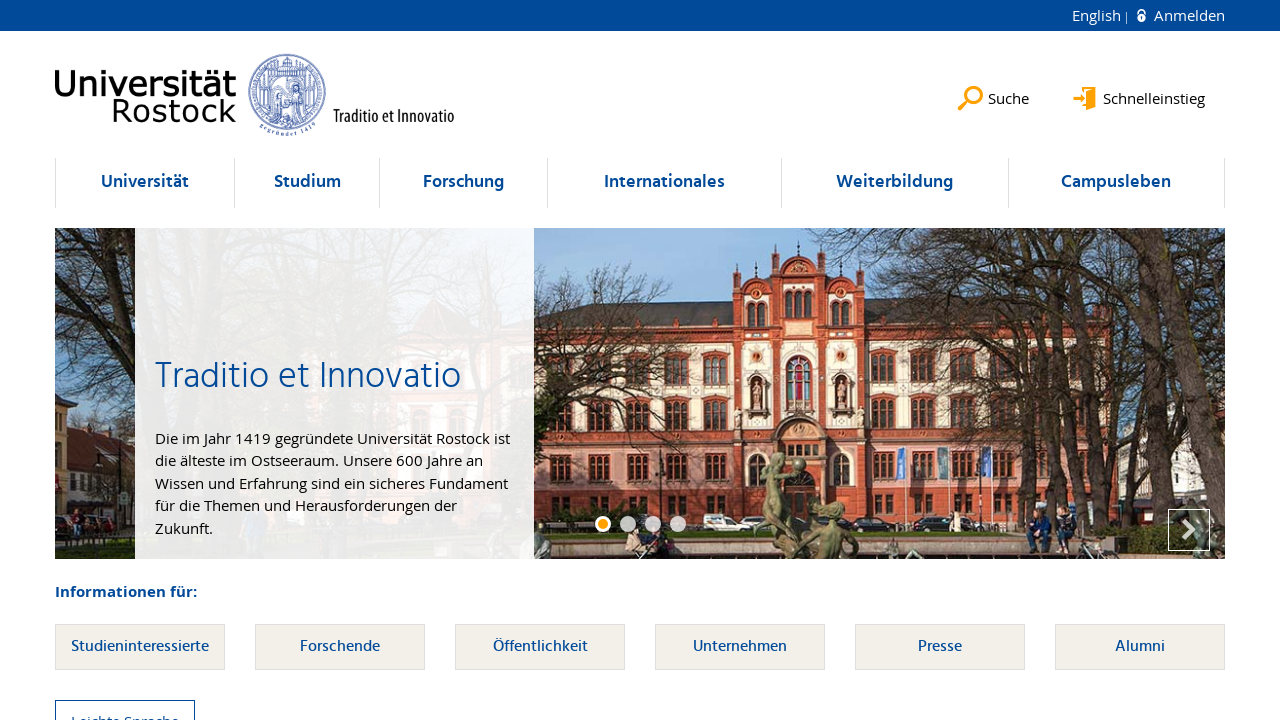

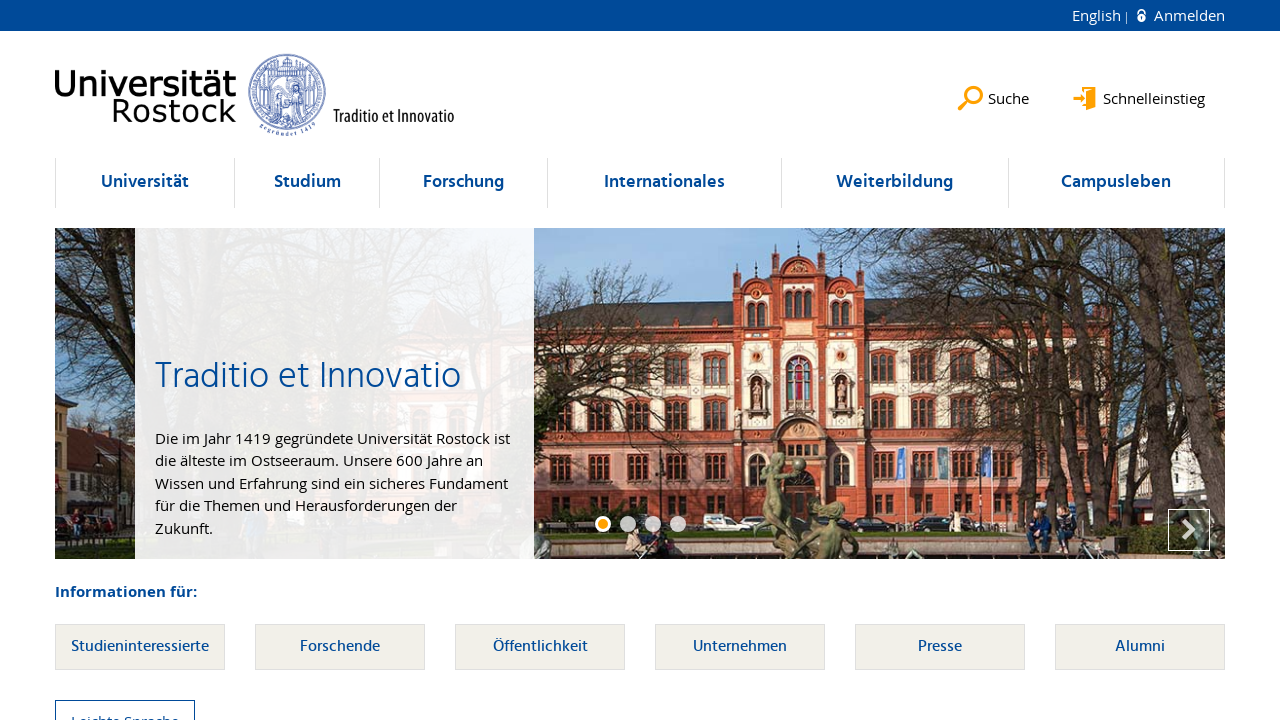